Tests a click counter application by clicking a button 100 times and verifying the counter increments correctly with each click

Starting URL: https://qaclickcounter.ccbp.tech/

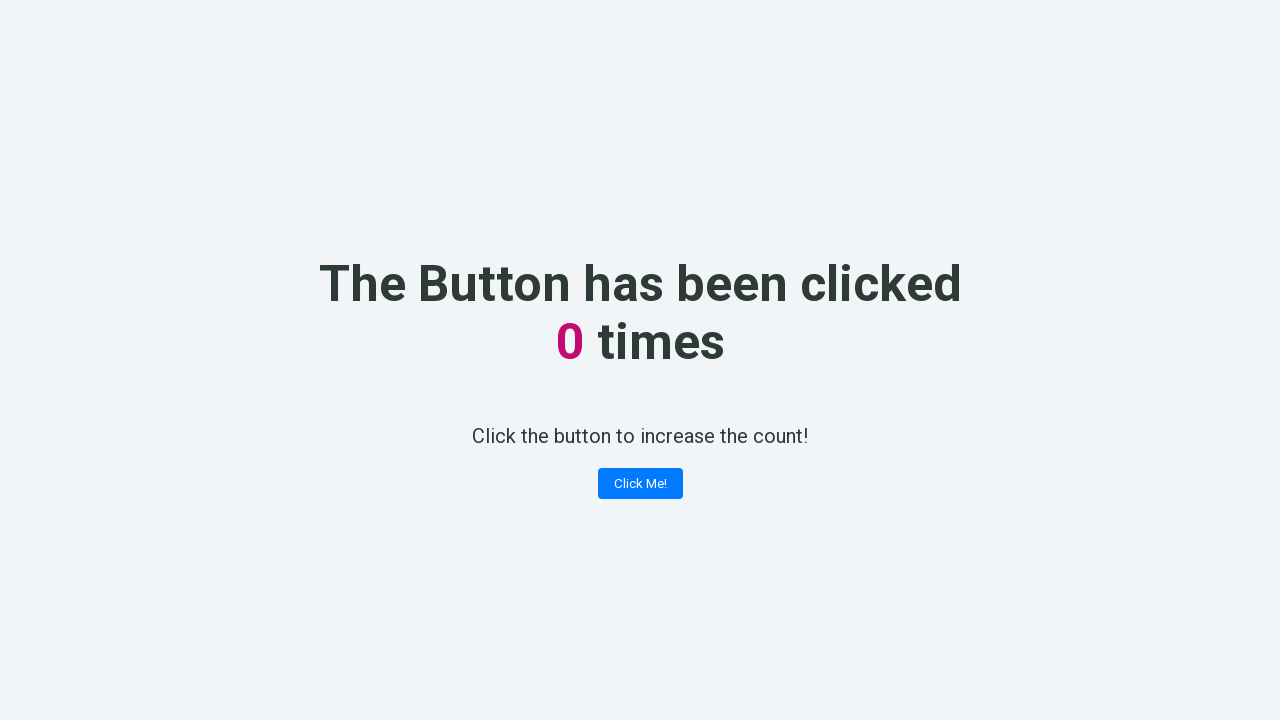

Located the click button element
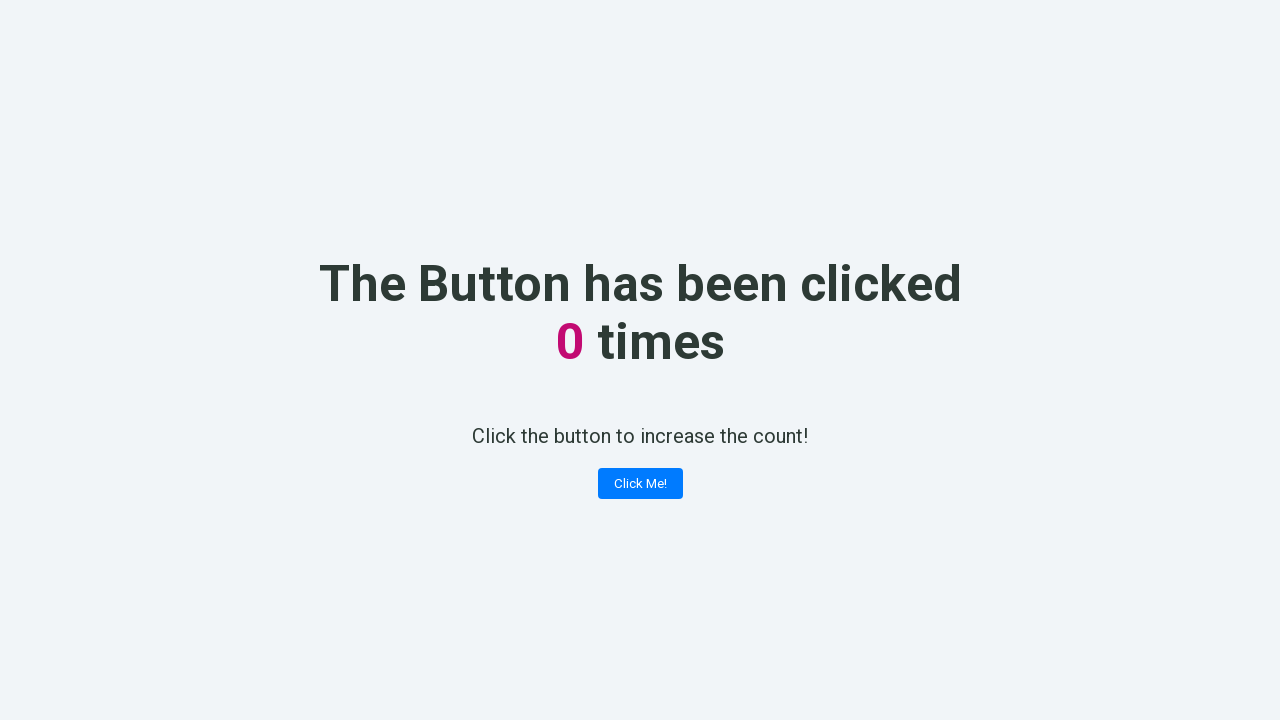

Located the counter element
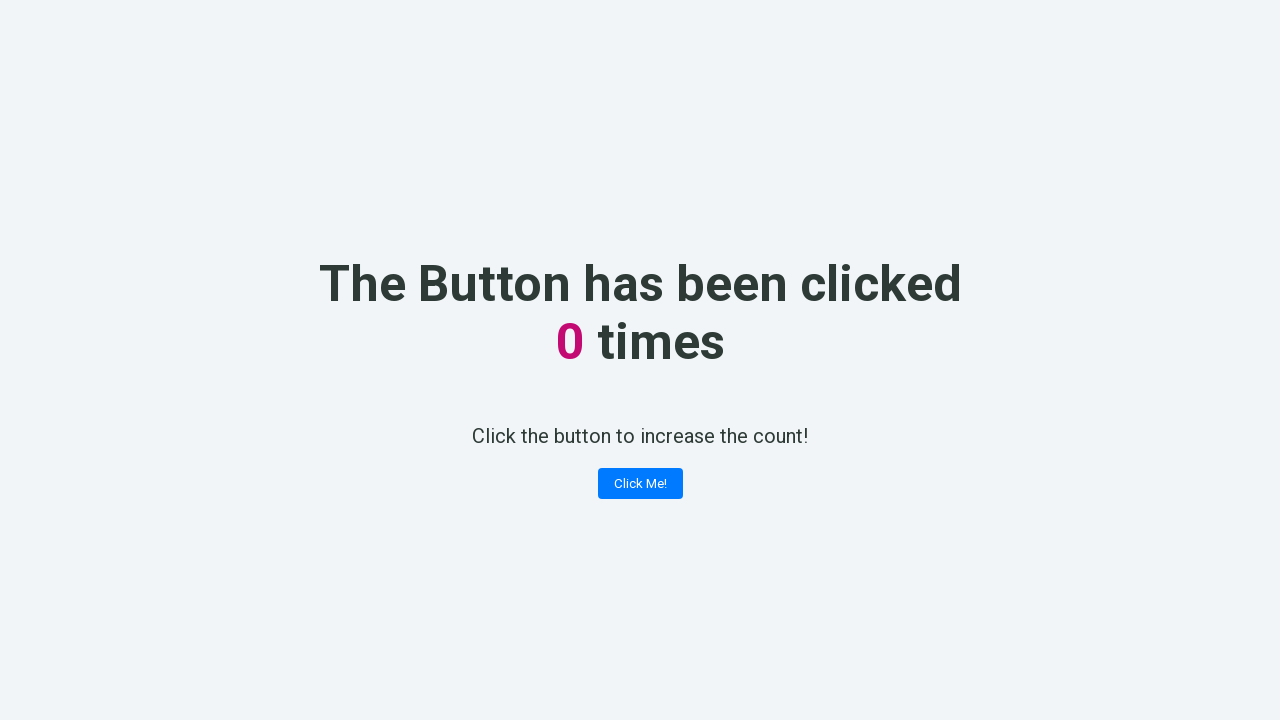

Clicked the counter button (iteration 1) at (640, 484) on button.button
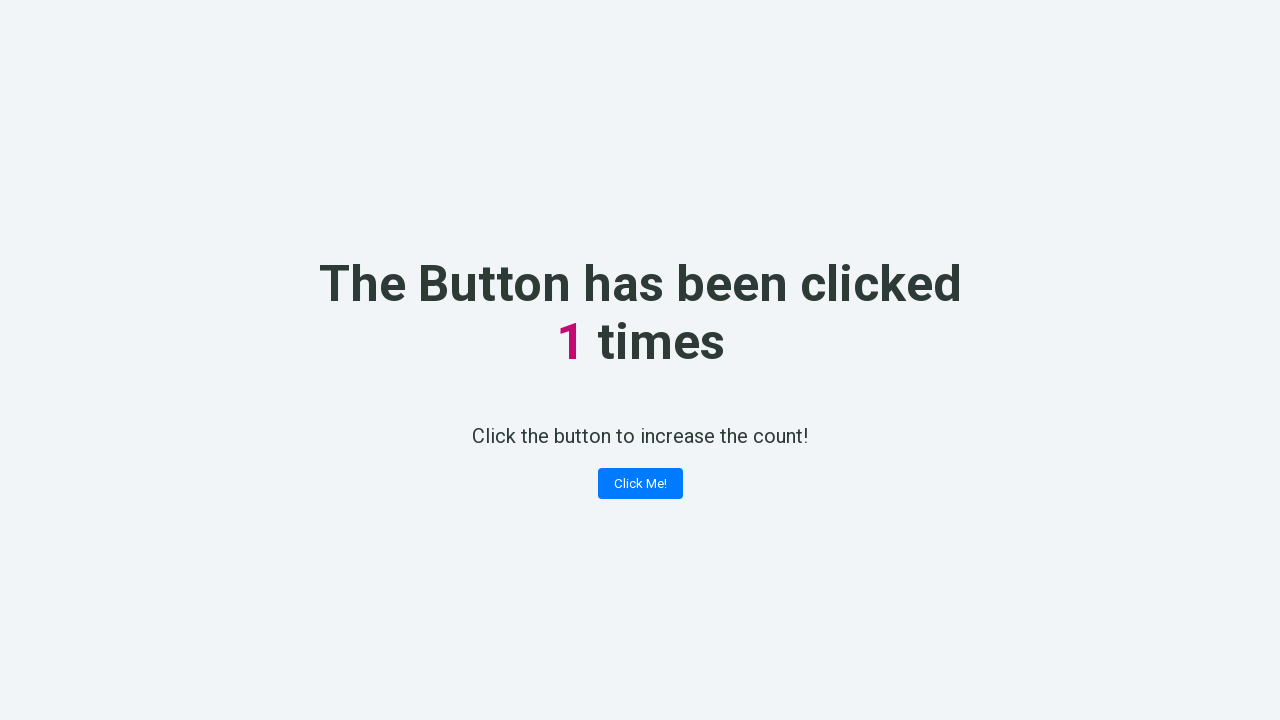

Retrieved counter text: 1
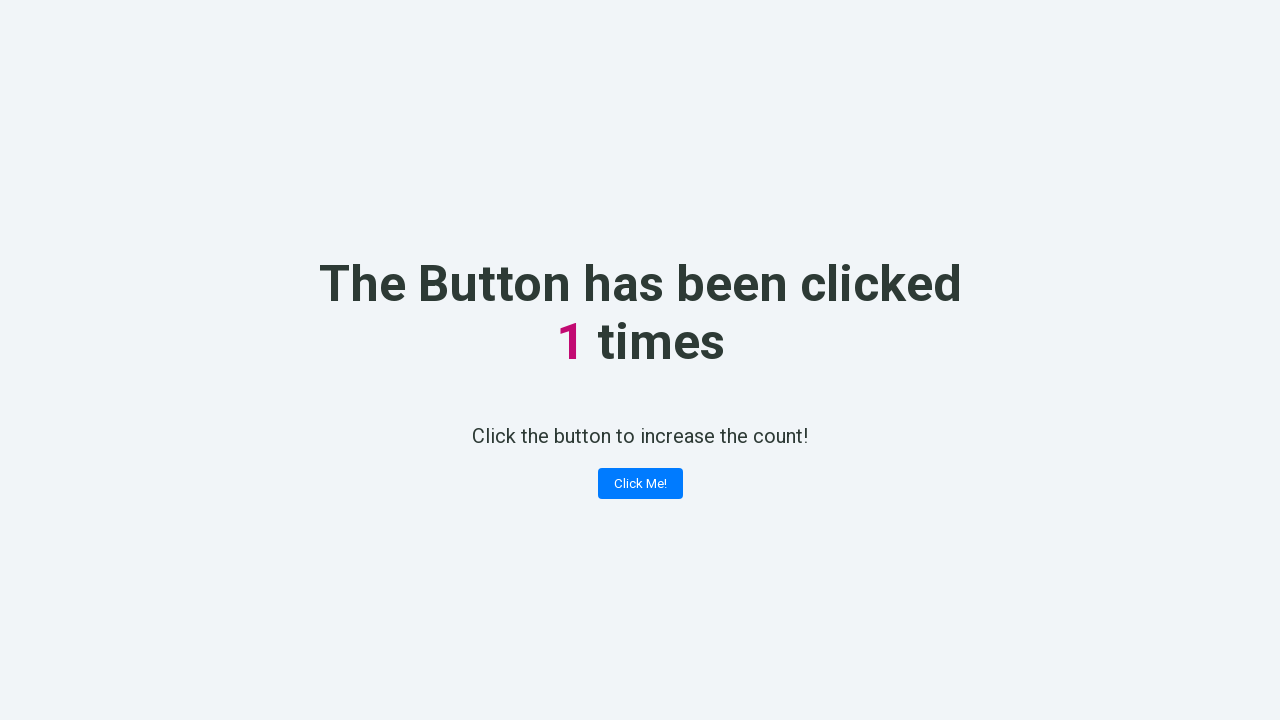

Clicked the counter button (iteration 2) at (640, 484) on button.button
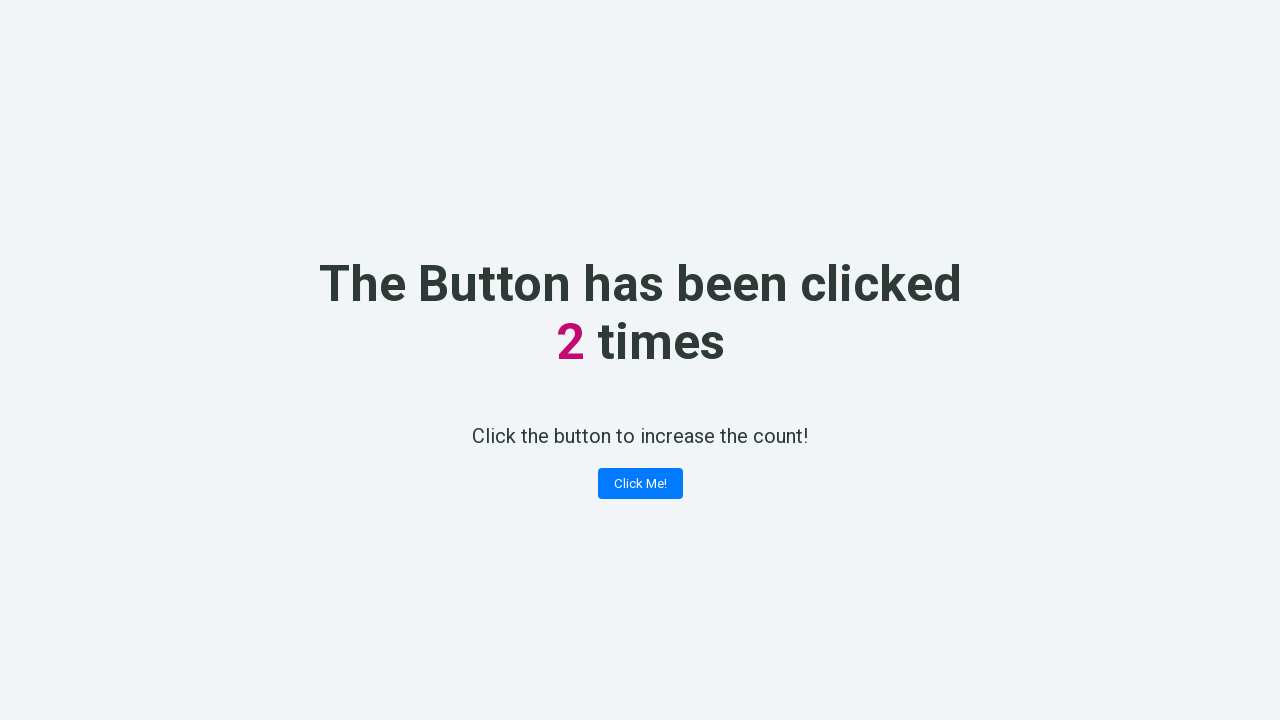

Retrieved counter text: 2
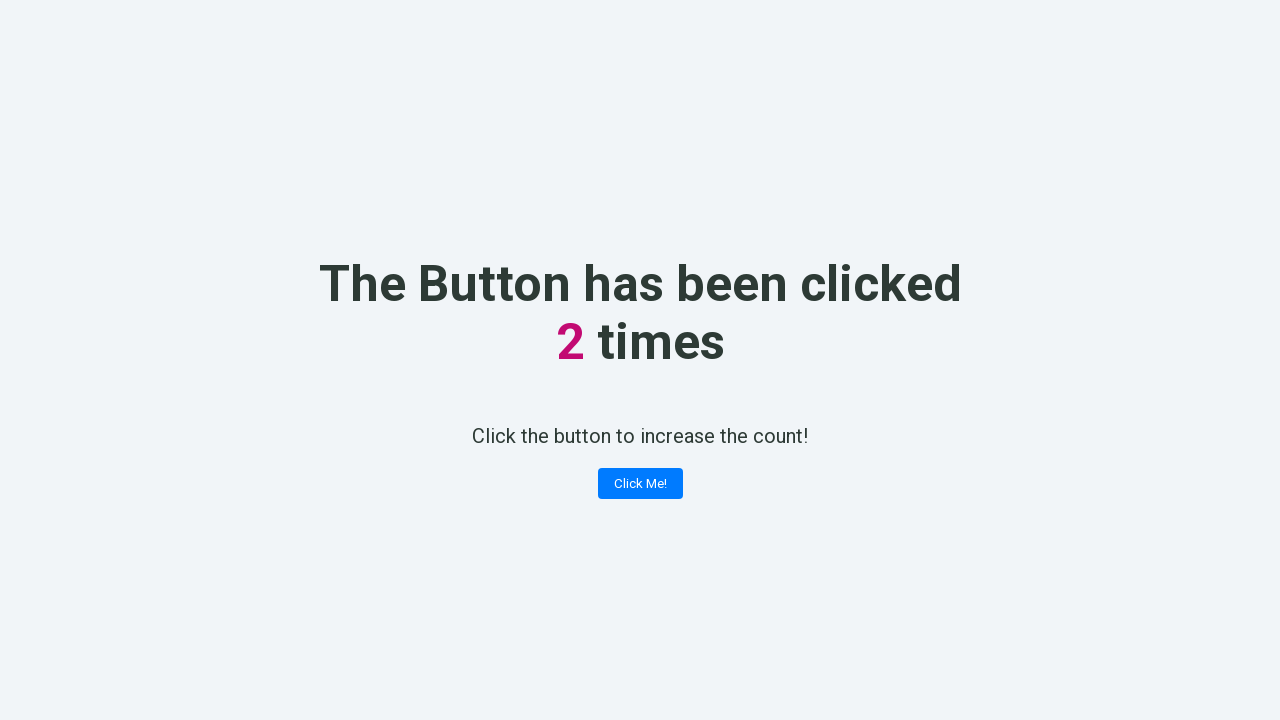

Clicked the counter button (iteration 3) at (640, 484) on button.button
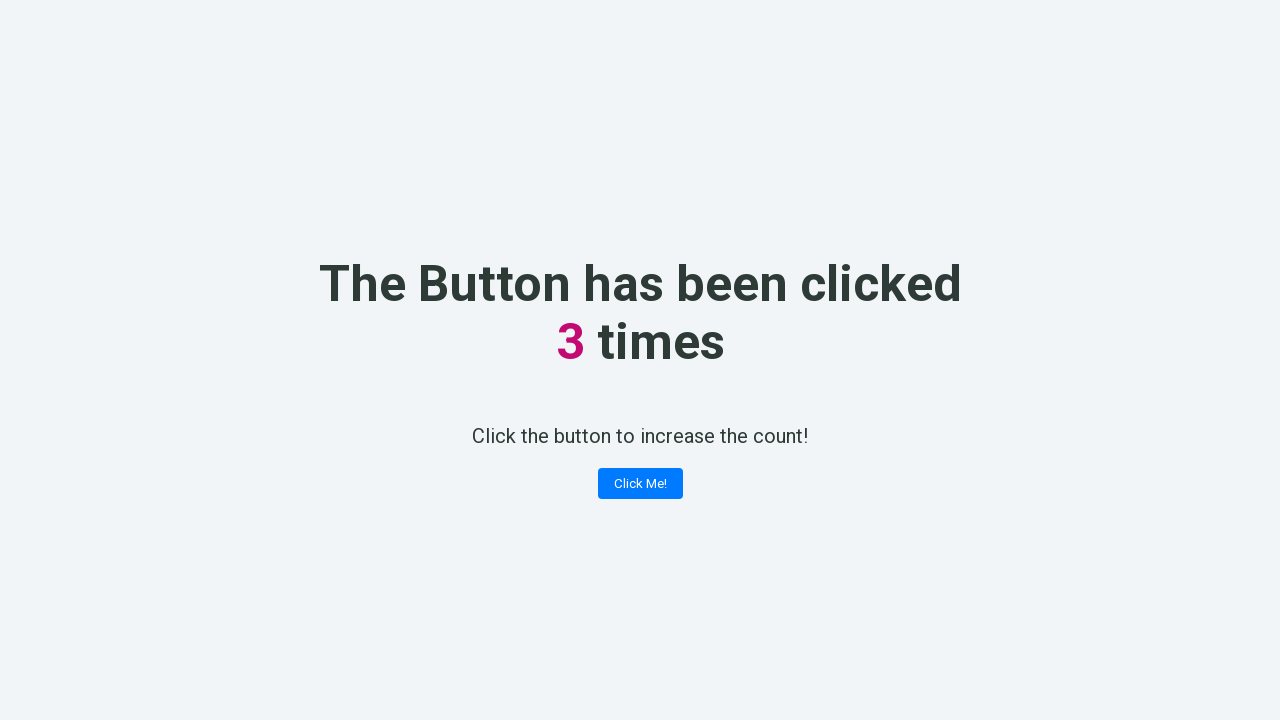

Retrieved counter text: 3
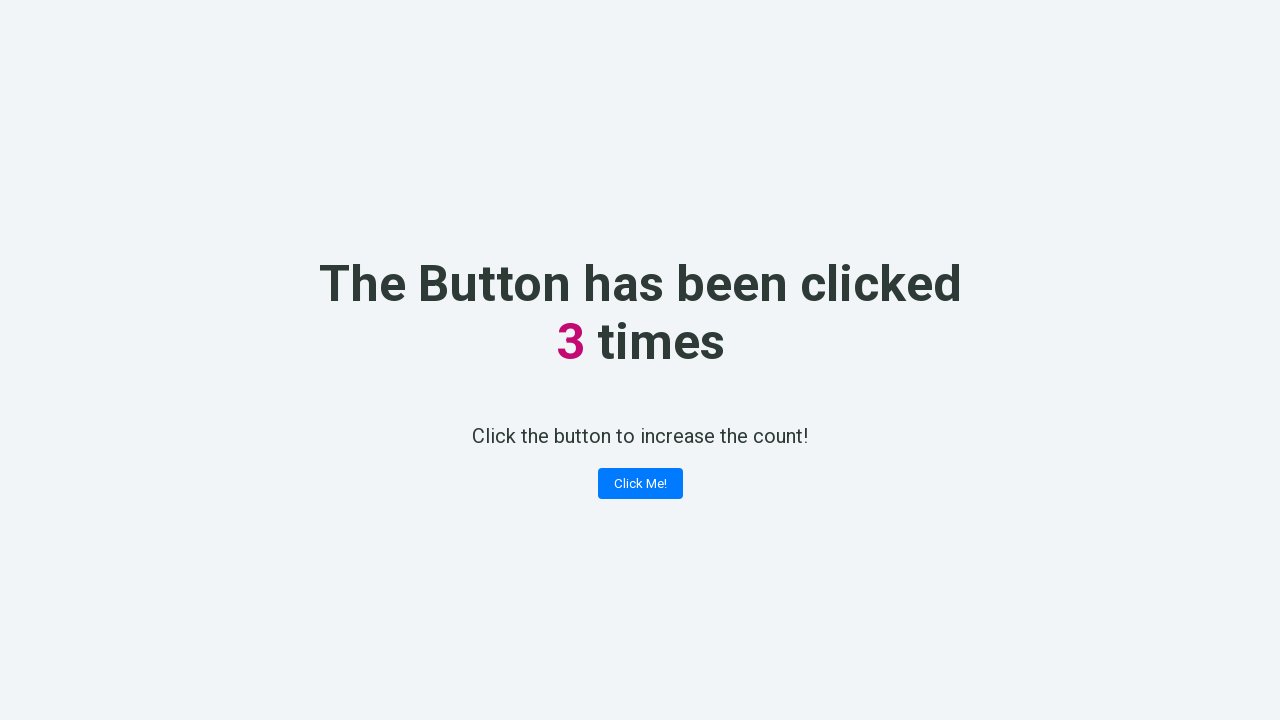

Clicked the counter button (iteration 4) at (640, 484) on button.button
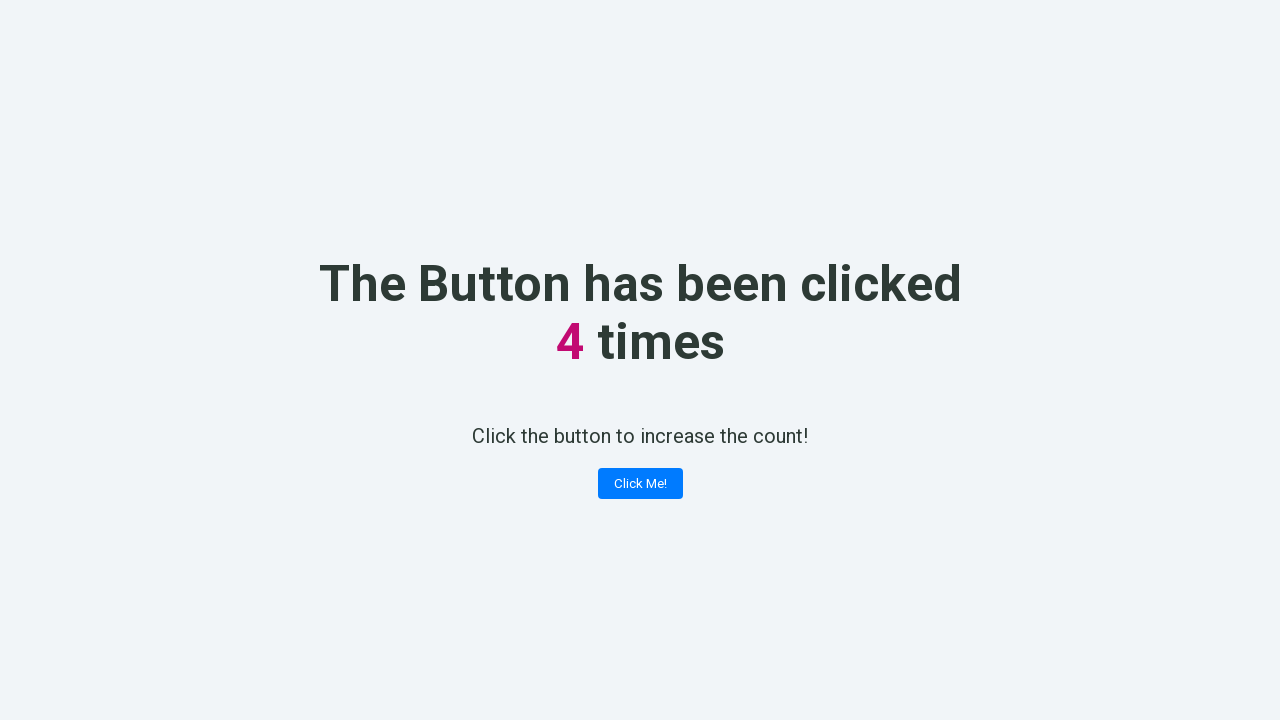

Retrieved counter text: 4
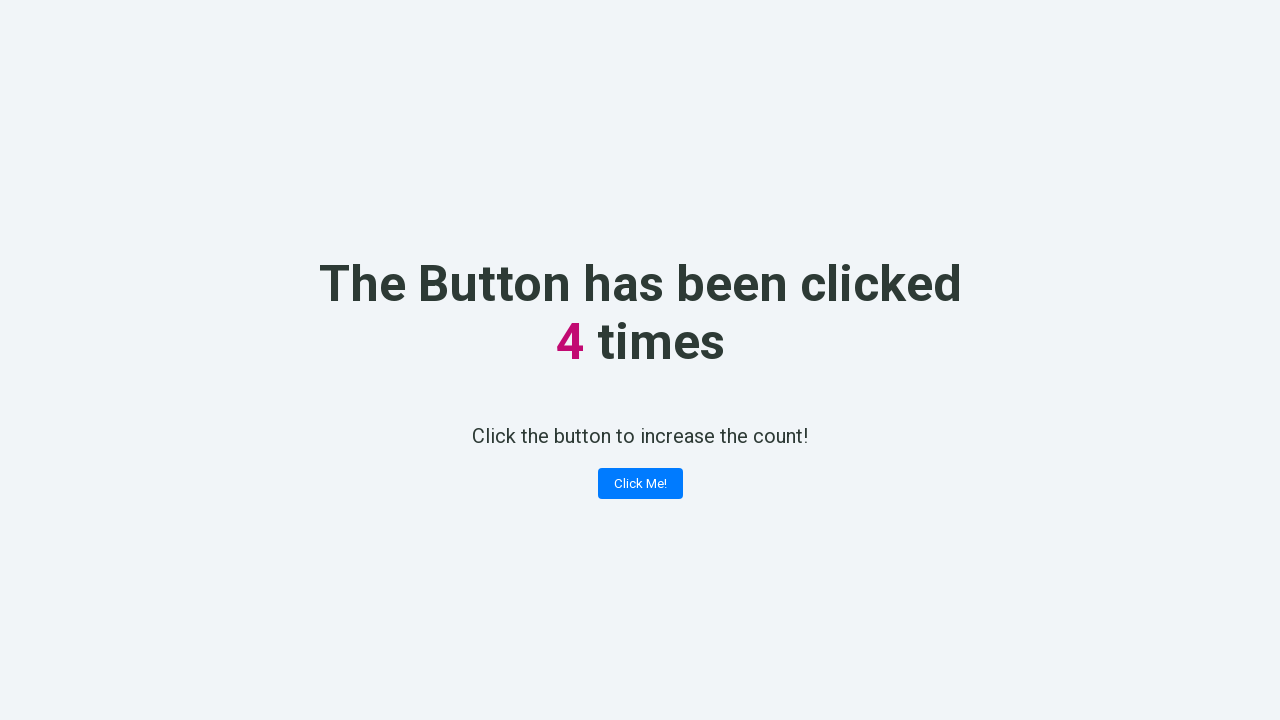

Clicked the counter button (iteration 5) at (640, 484) on button.button
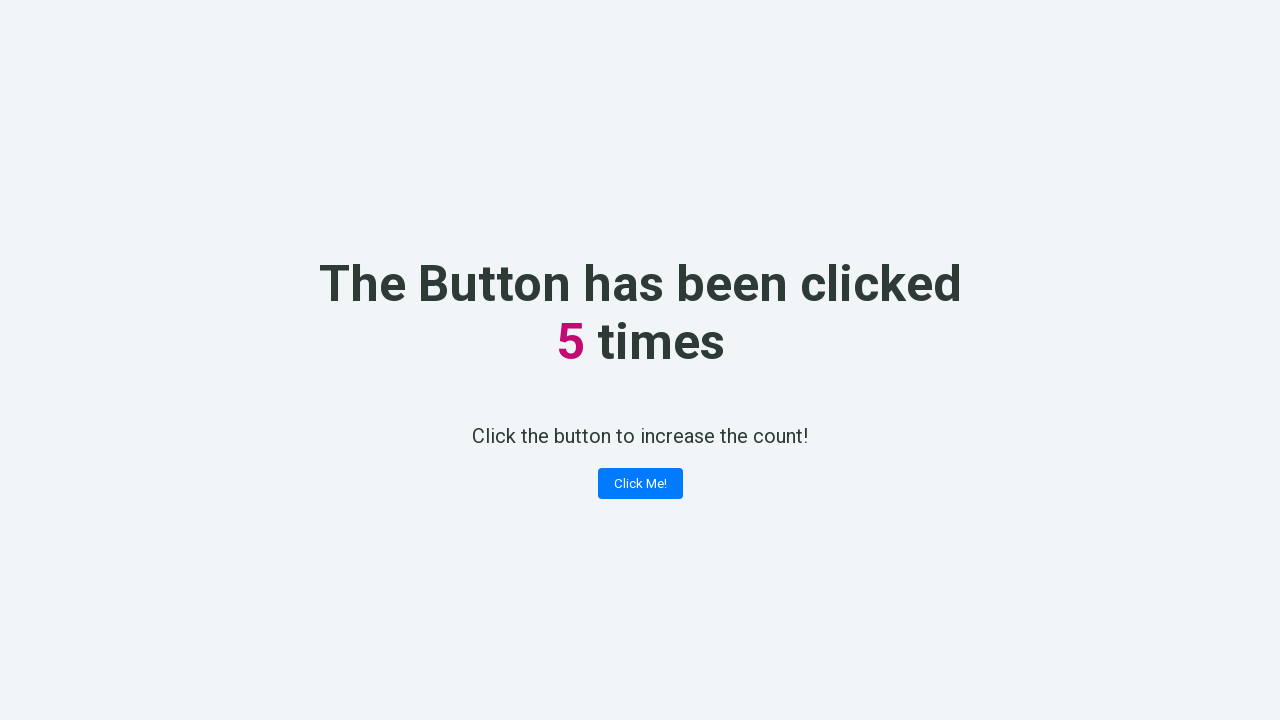

Retrieved counter text: 5
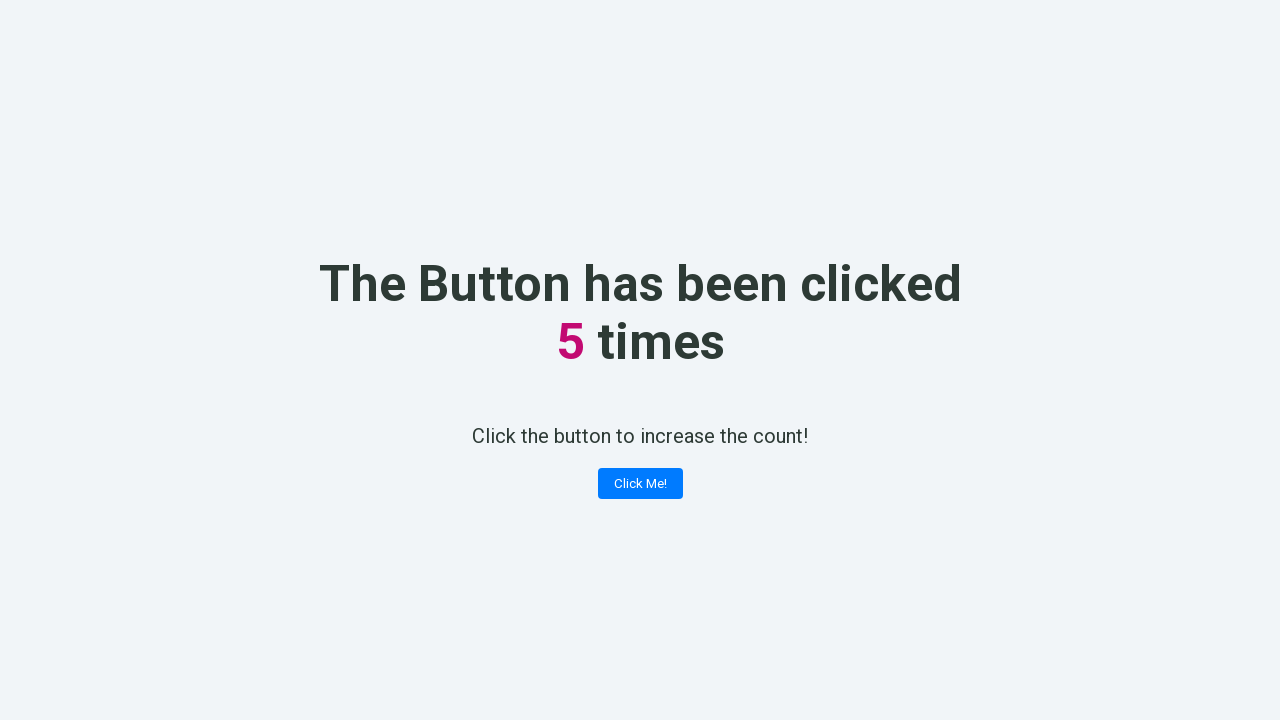

Clicked the counter button (iteration 6) at (640, 484) on button.button
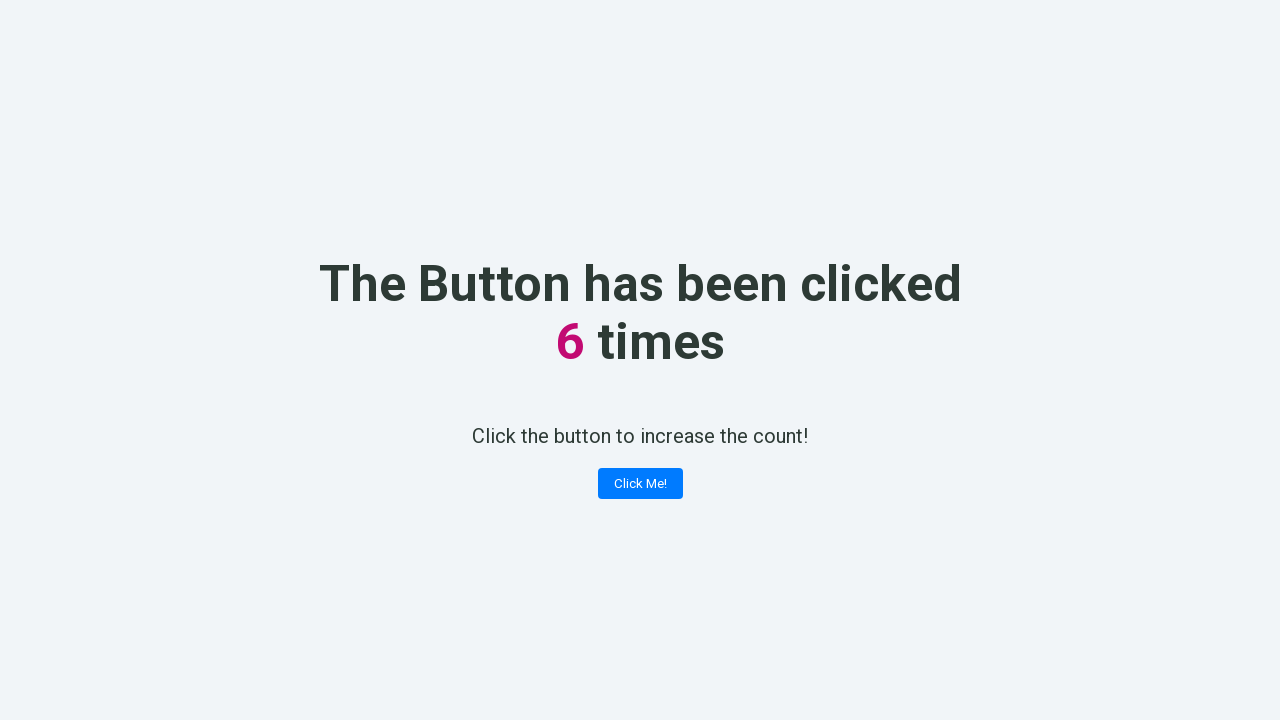

Retrieved counter text: 6
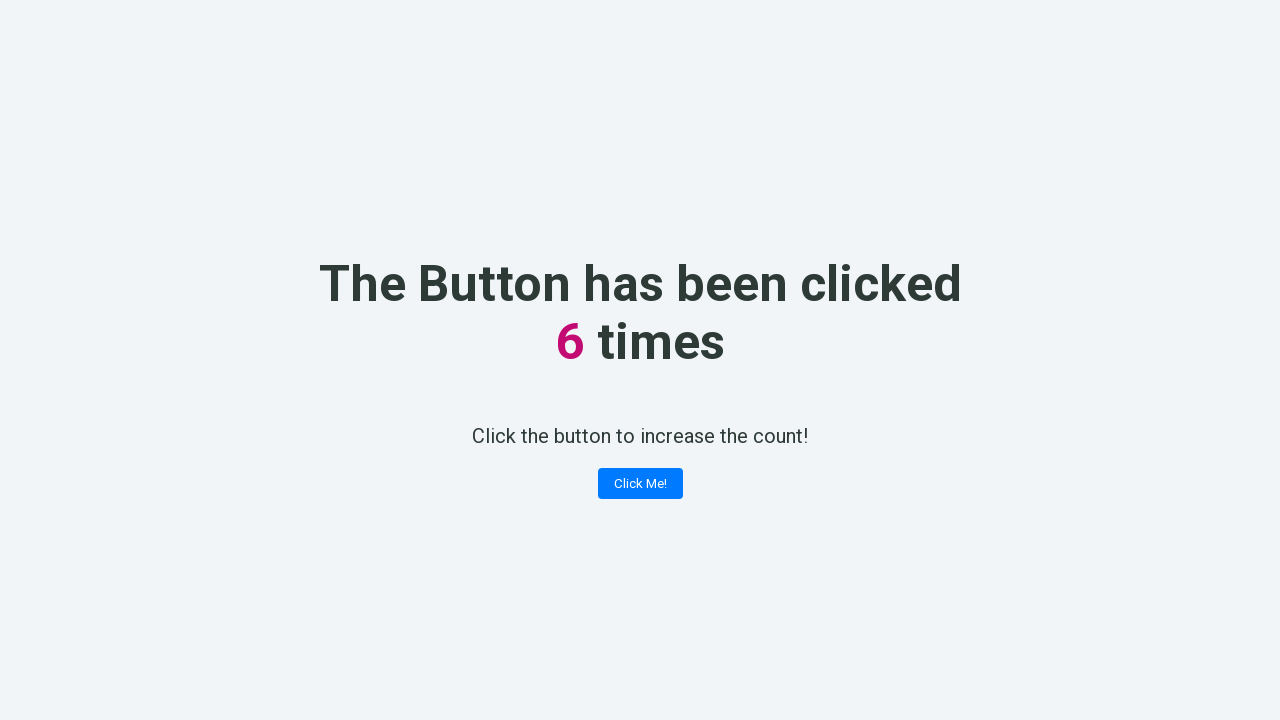

Clicked the counter button (iteration 7) at (640, 484) on button.button
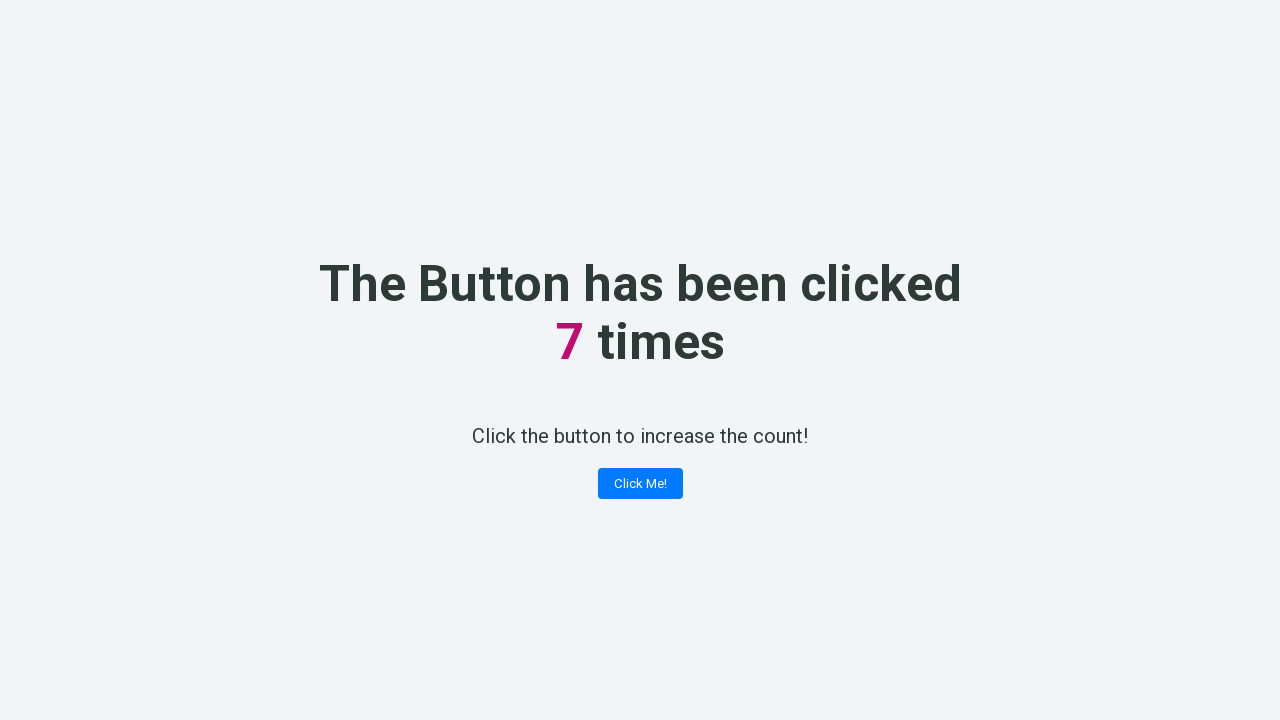

Retrieved counter text: 7
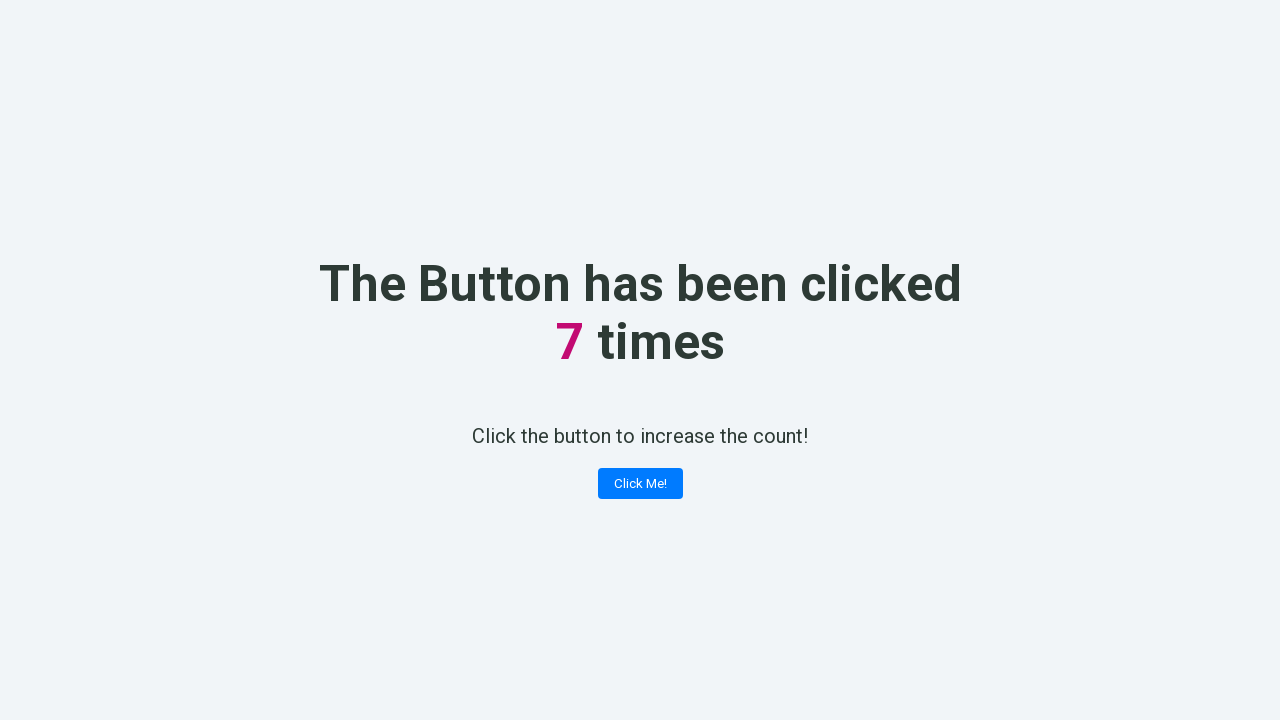

Clicked the counter button (iteration 8) at (640, 484) on button.button
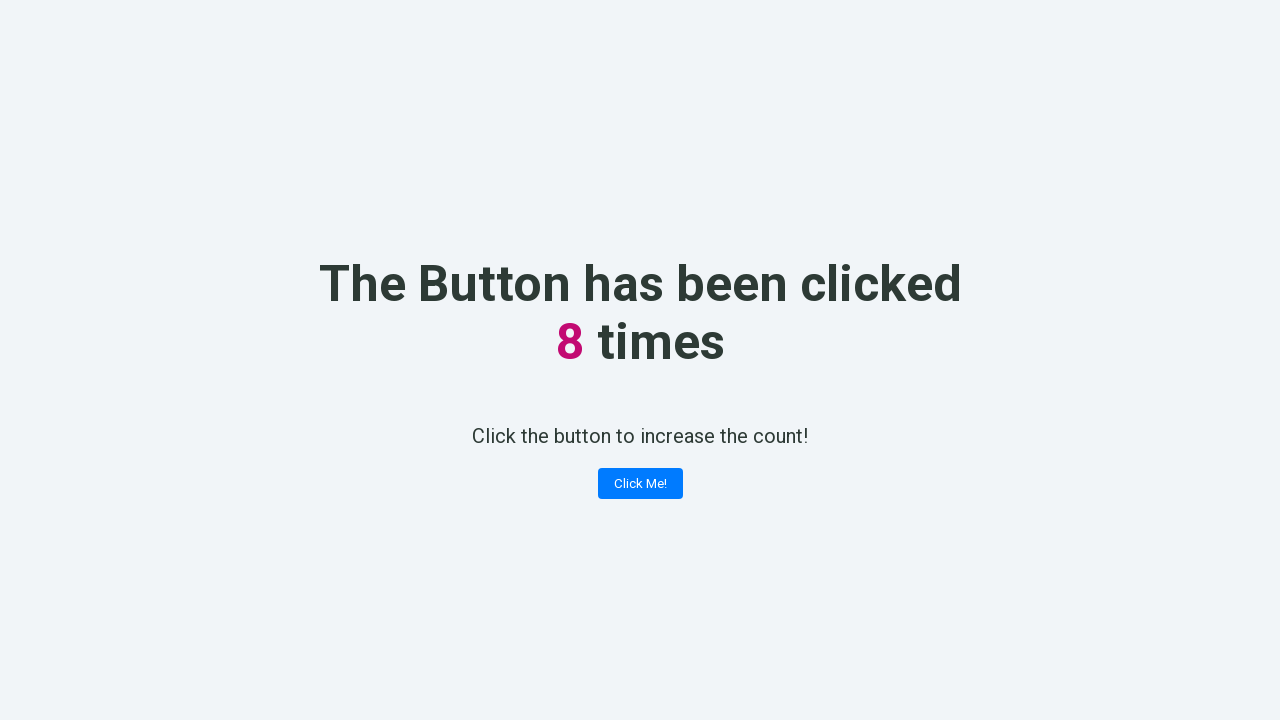

Retrieved counter text: 8
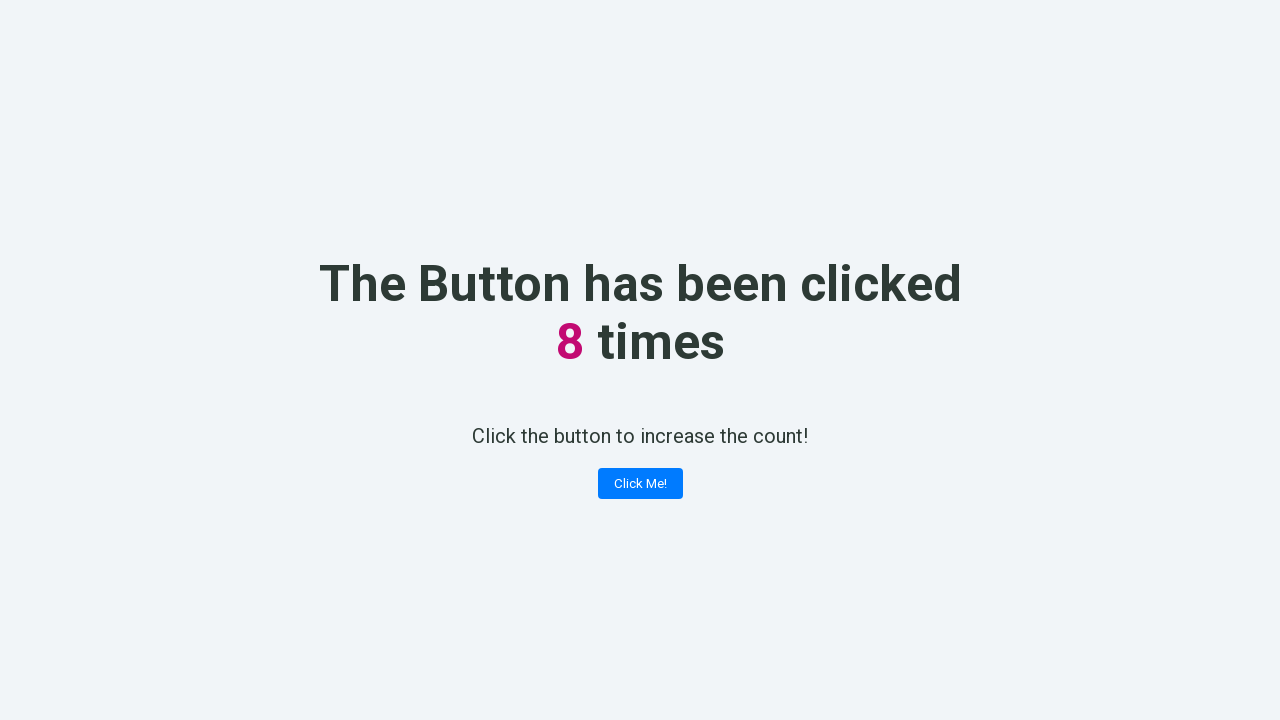

Clicked the counter button (iteration 9) at (640, 484) on button.button
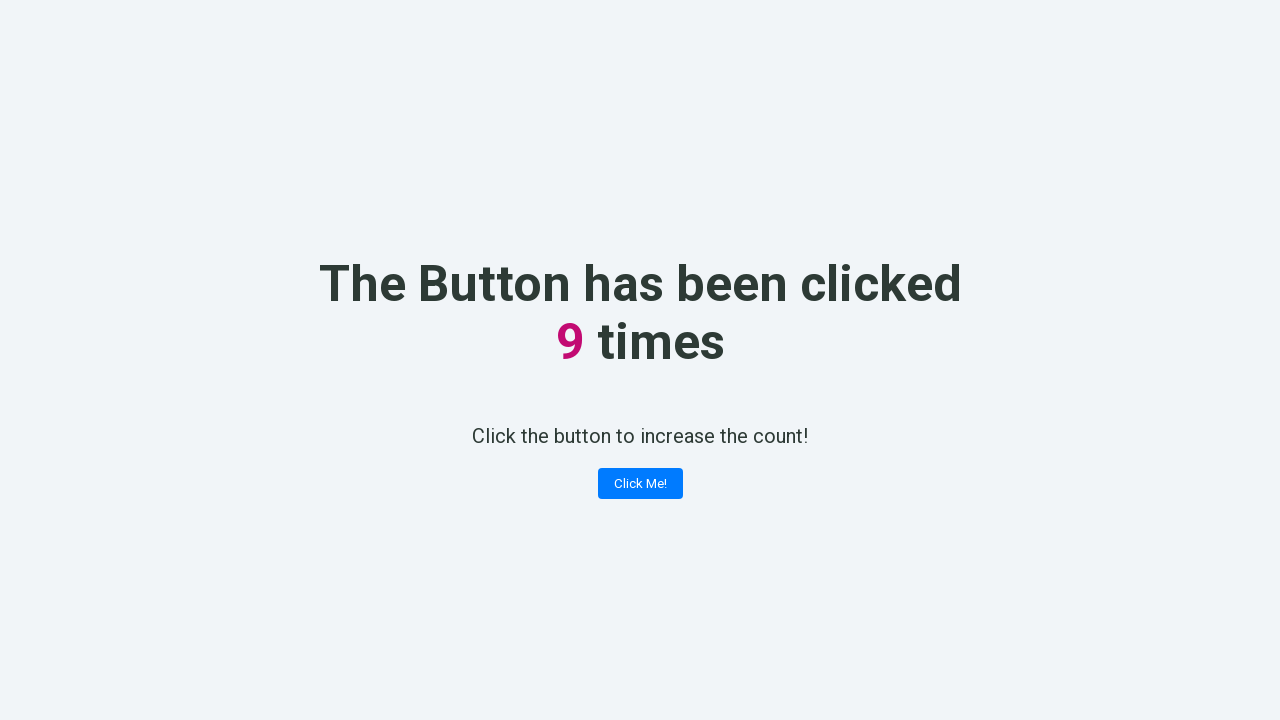

Retrieved counter text: 9
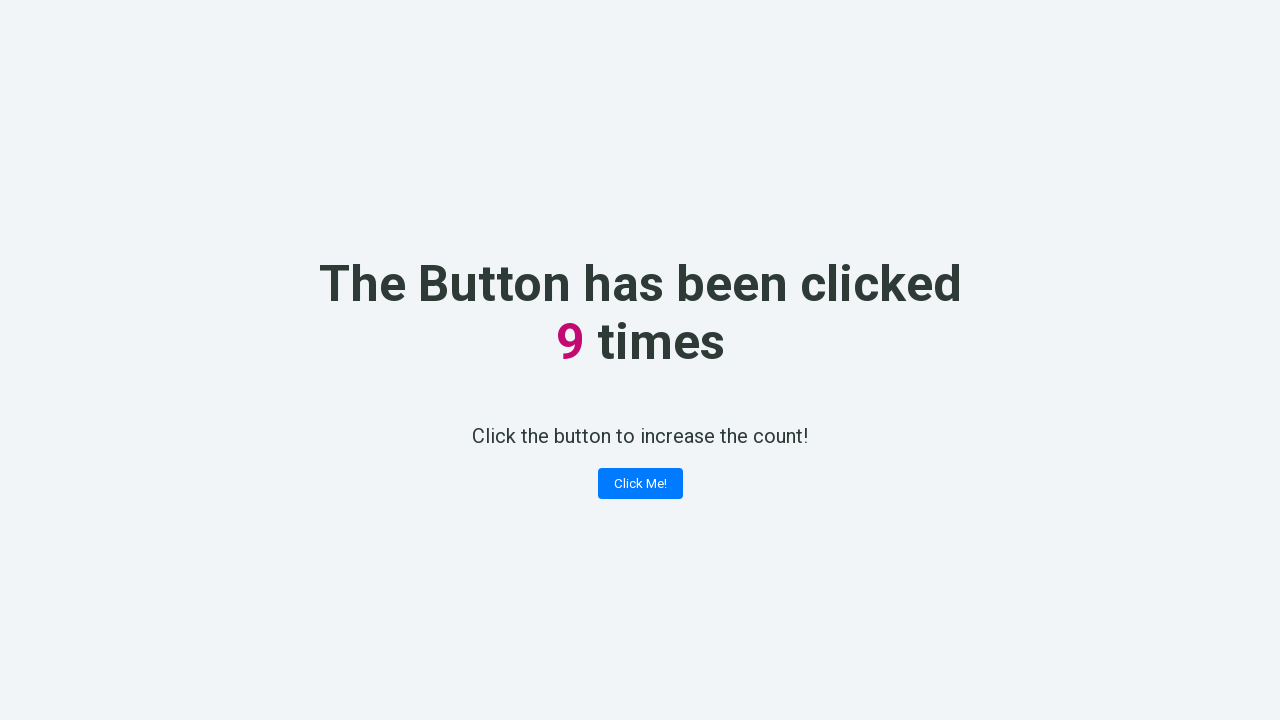

Clicked the counter button (iteration 10) at (640, 484) on button.button
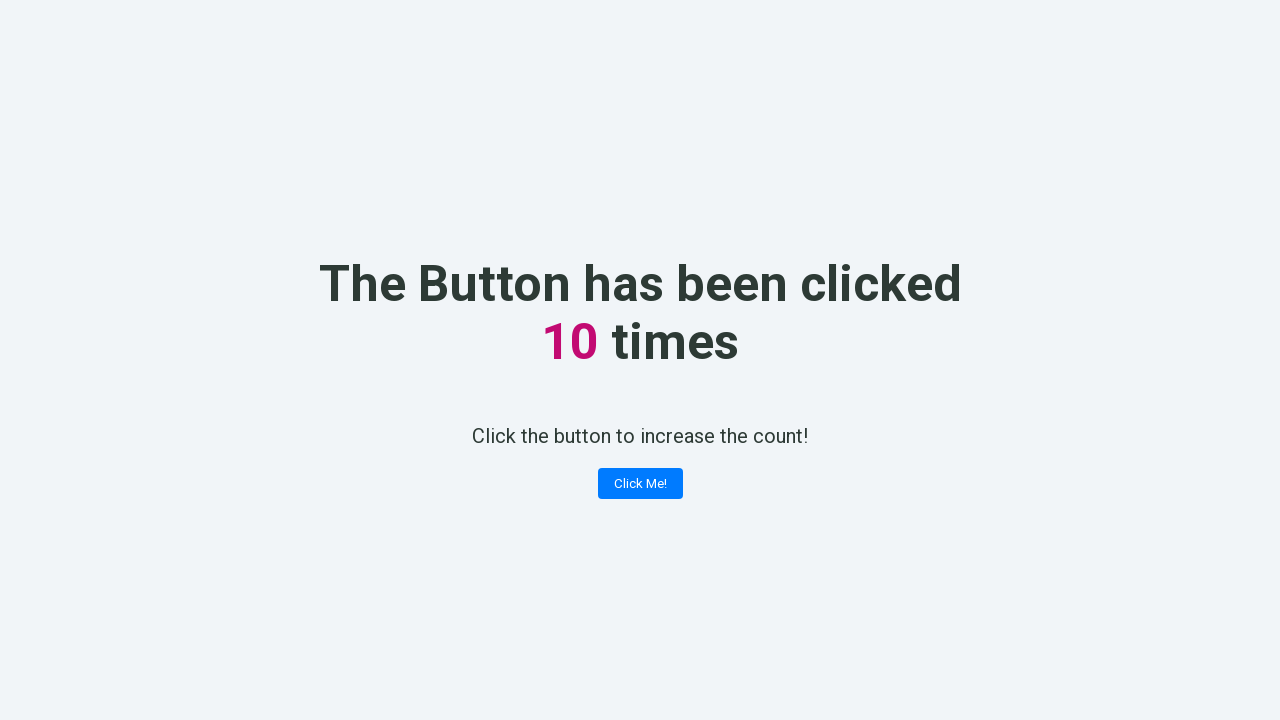

Retrieved counter text: 10
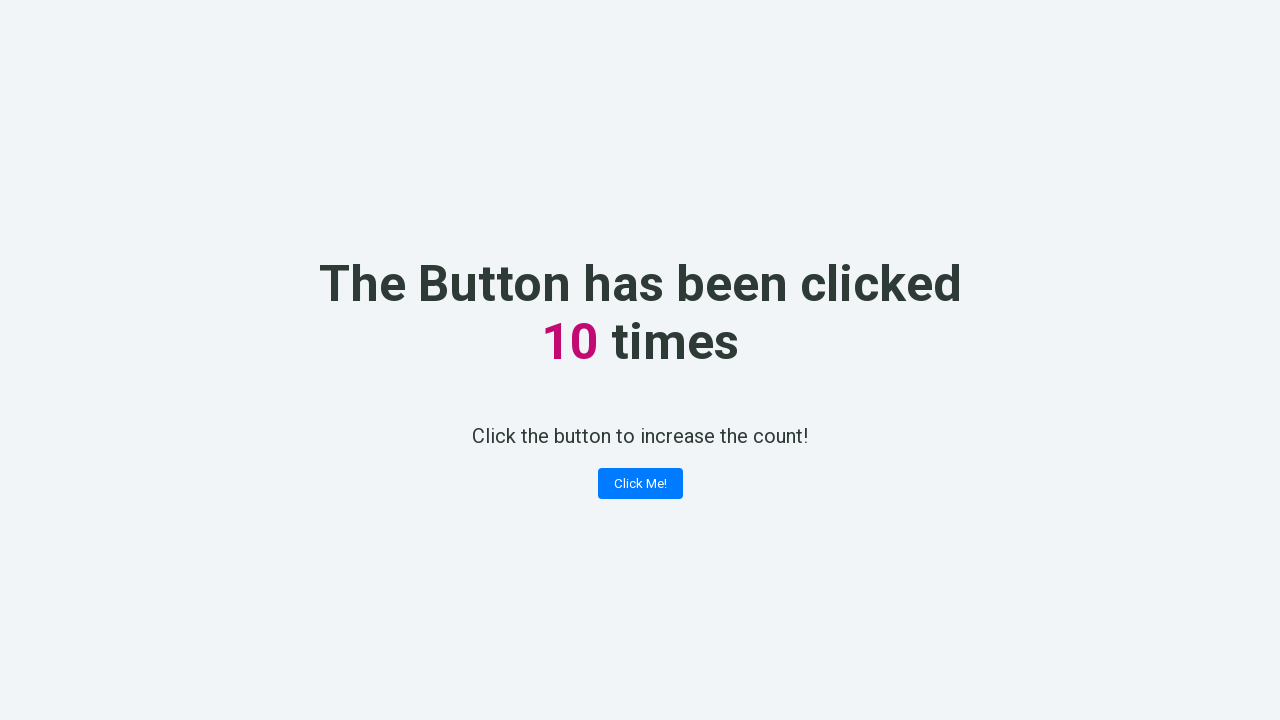

Clicked the counter button (iteration 11) at (640, 484) on button.button
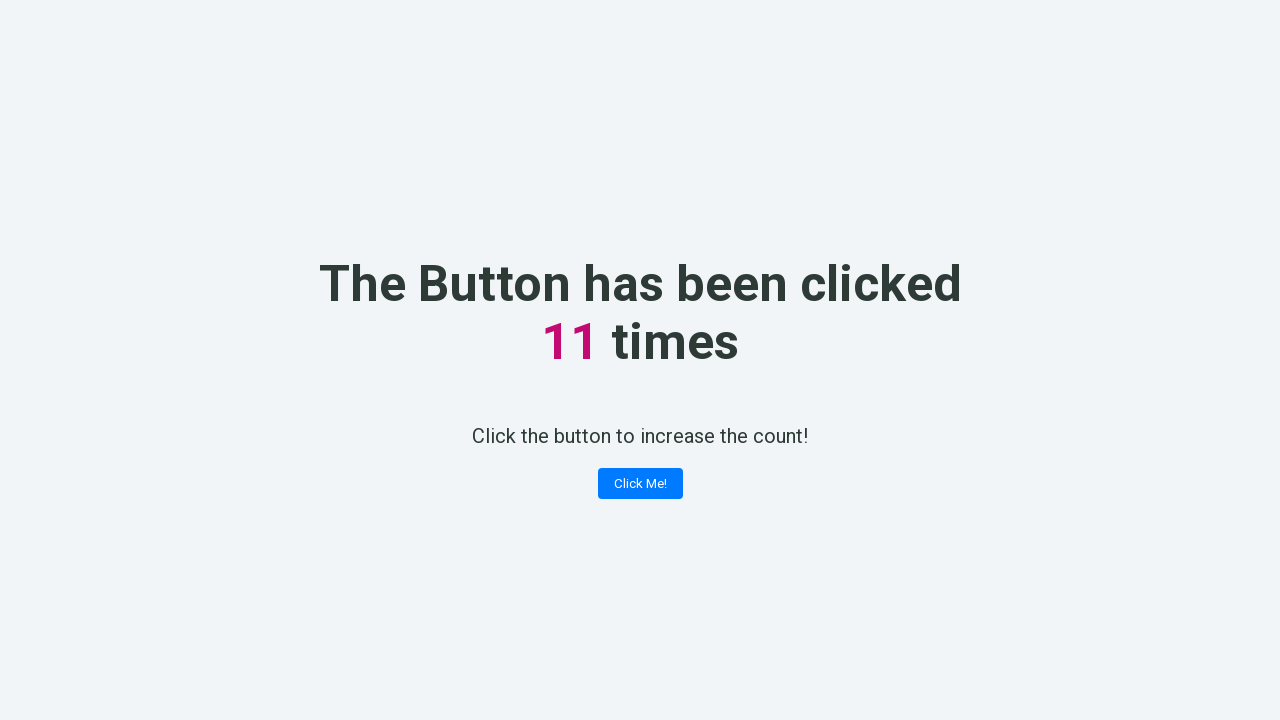

Retrieved counter text: 11
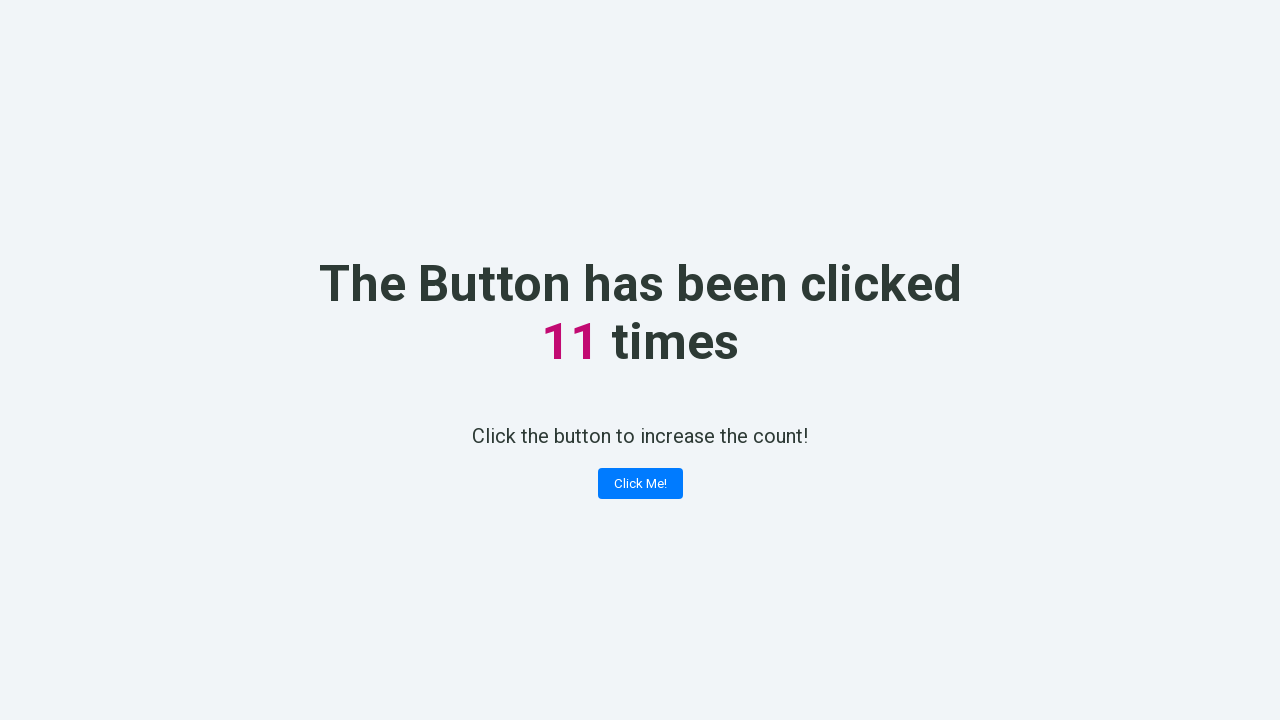

Clicked the counter button (iteration 12) at (640, 484) on button.button
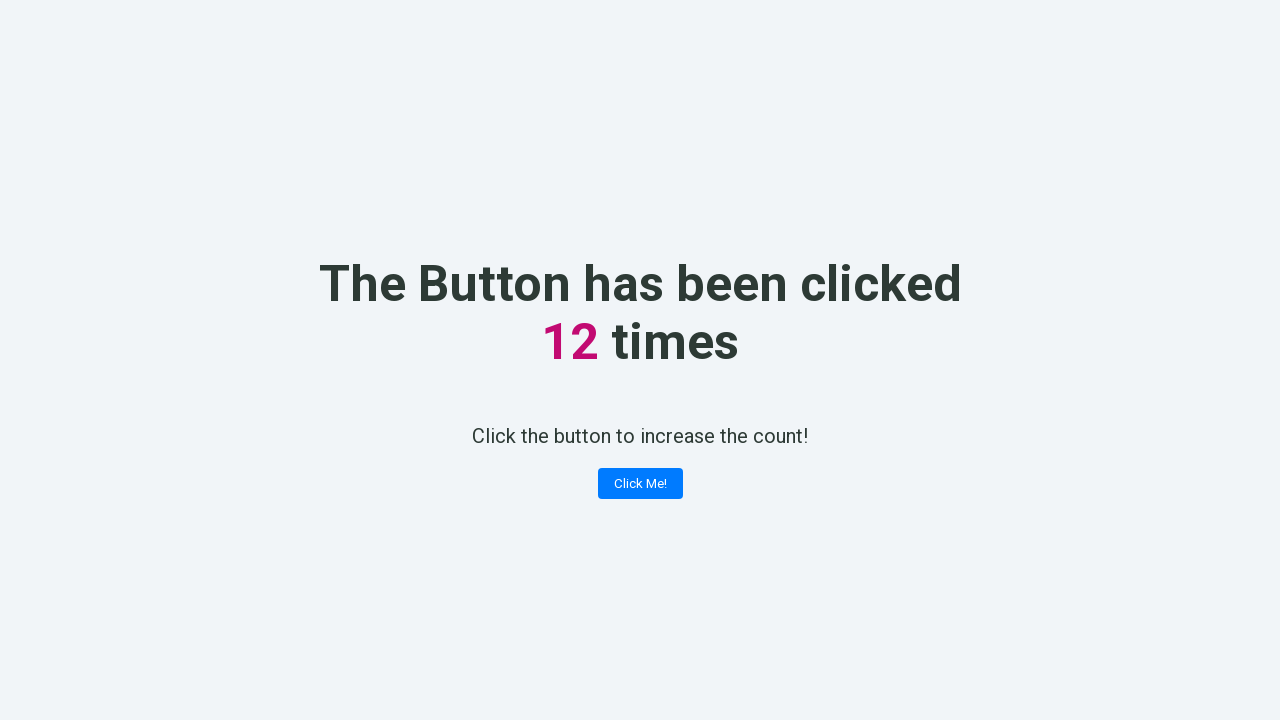

Retrieved counter text: 12
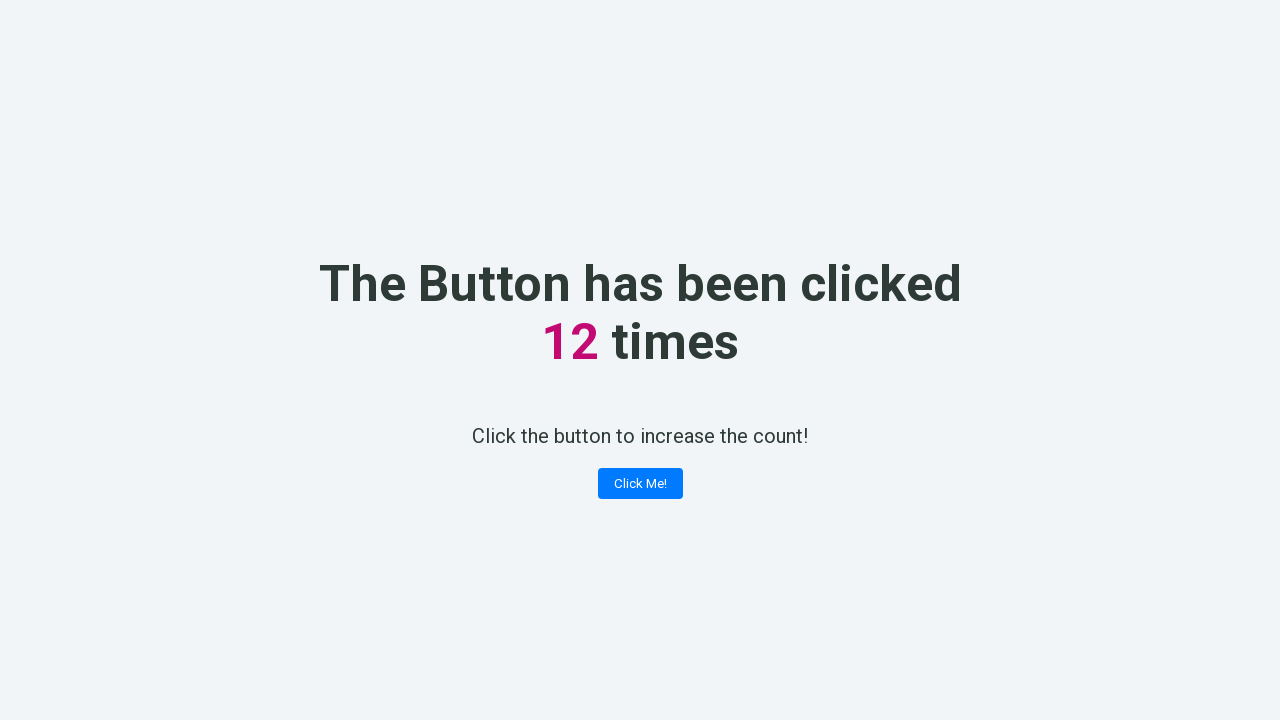

Clicked the counter button (iteration 13) at (640, 484) on button.button
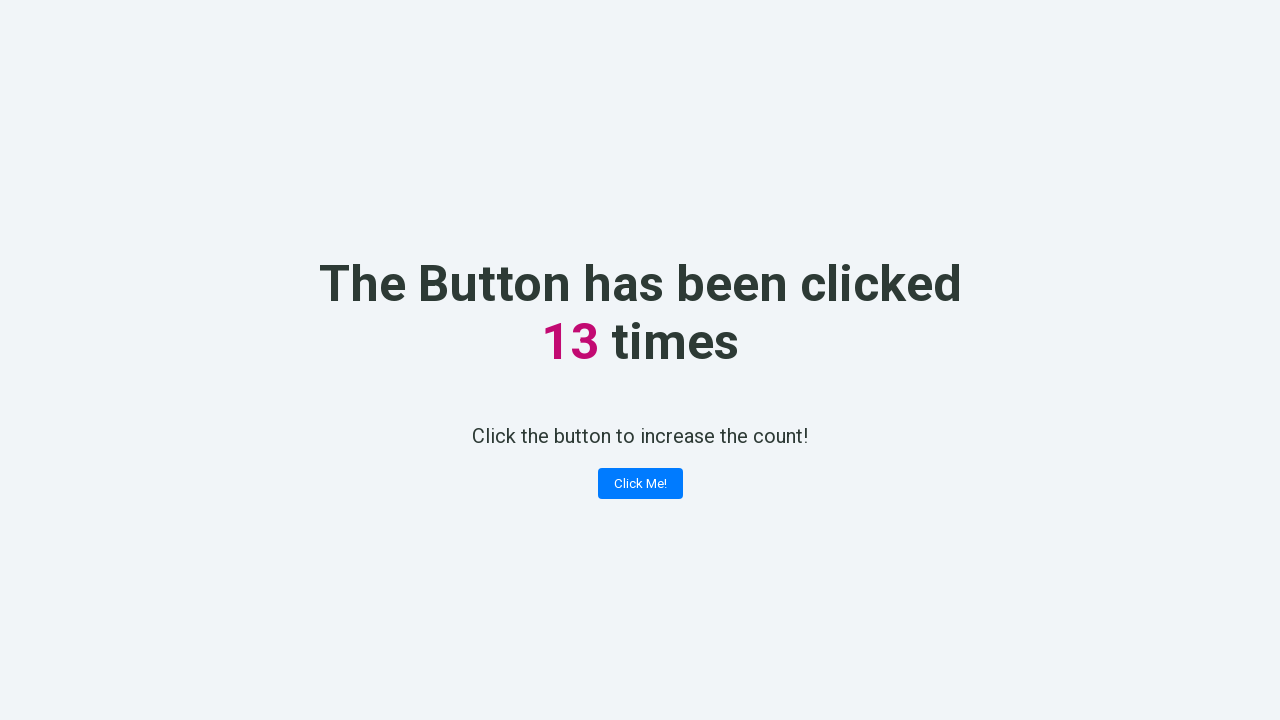

Retrieved counter text: 13
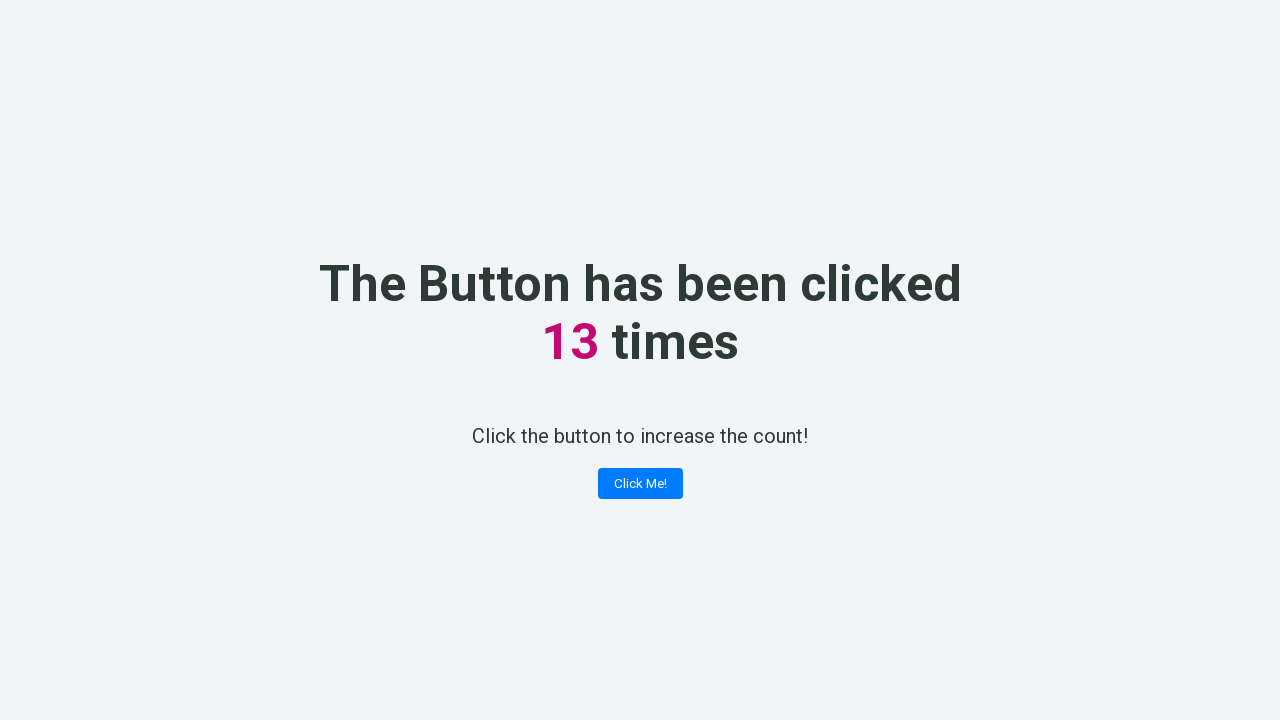

Clicked the counter button (iteration 14) at (640, 484) on button.button
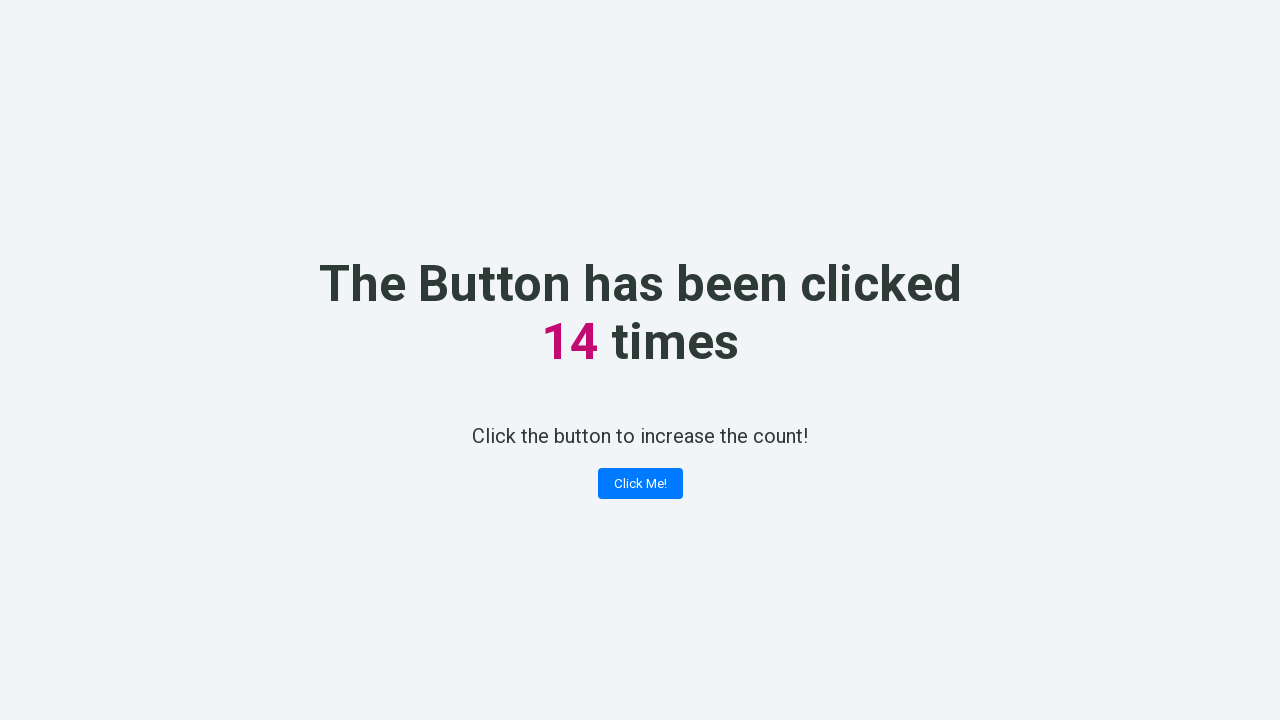

Retrieved counter text: 14
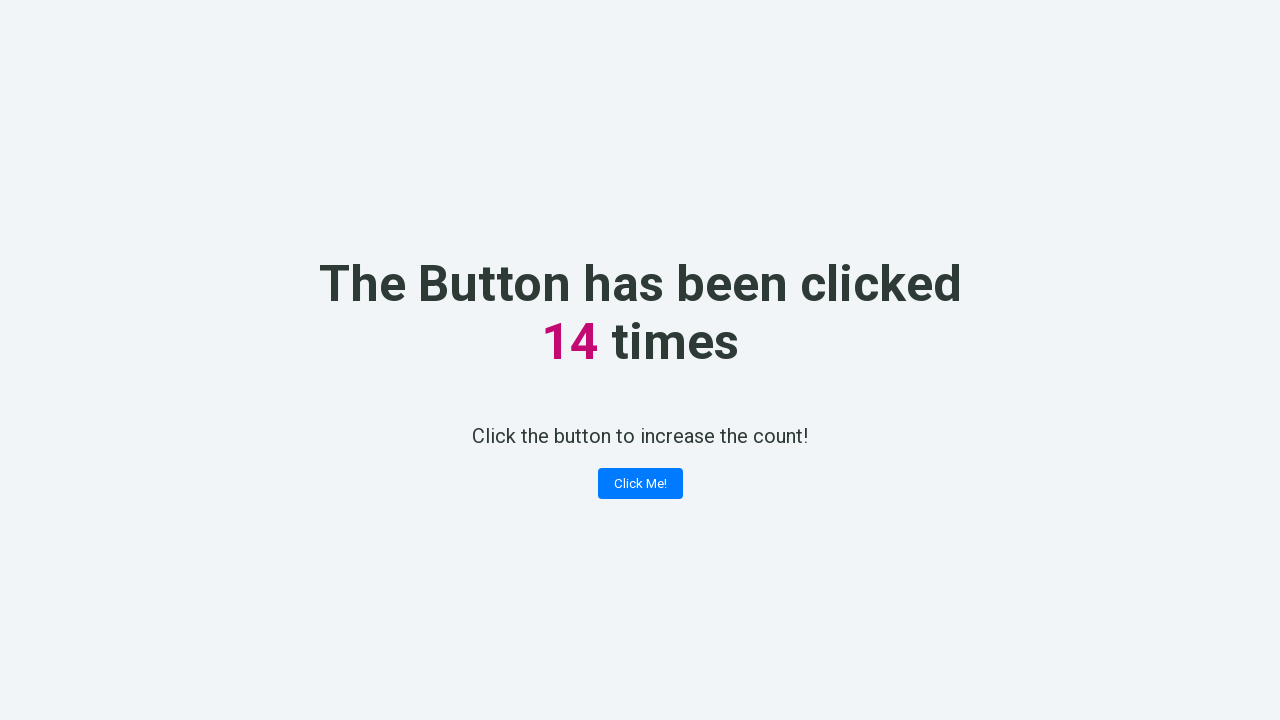

Clicked the counter button (iteration 15) at (640, 484) on button.button
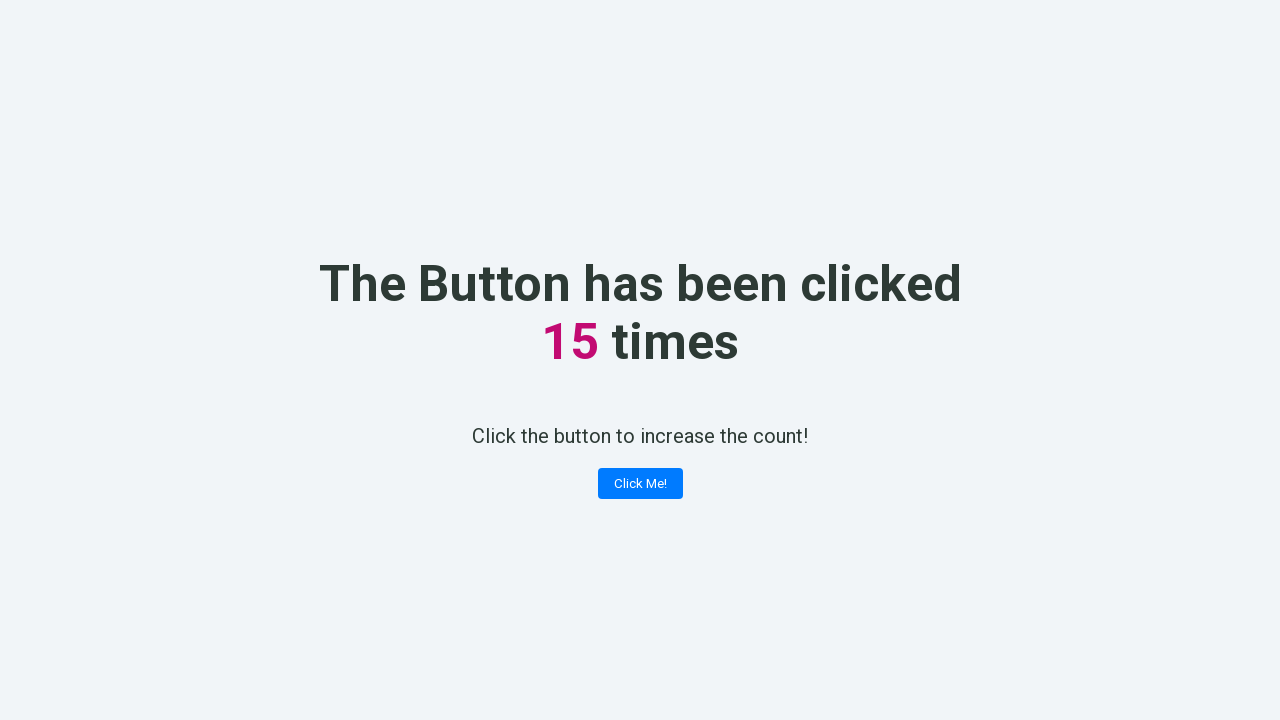

Retrieved counter text: 15
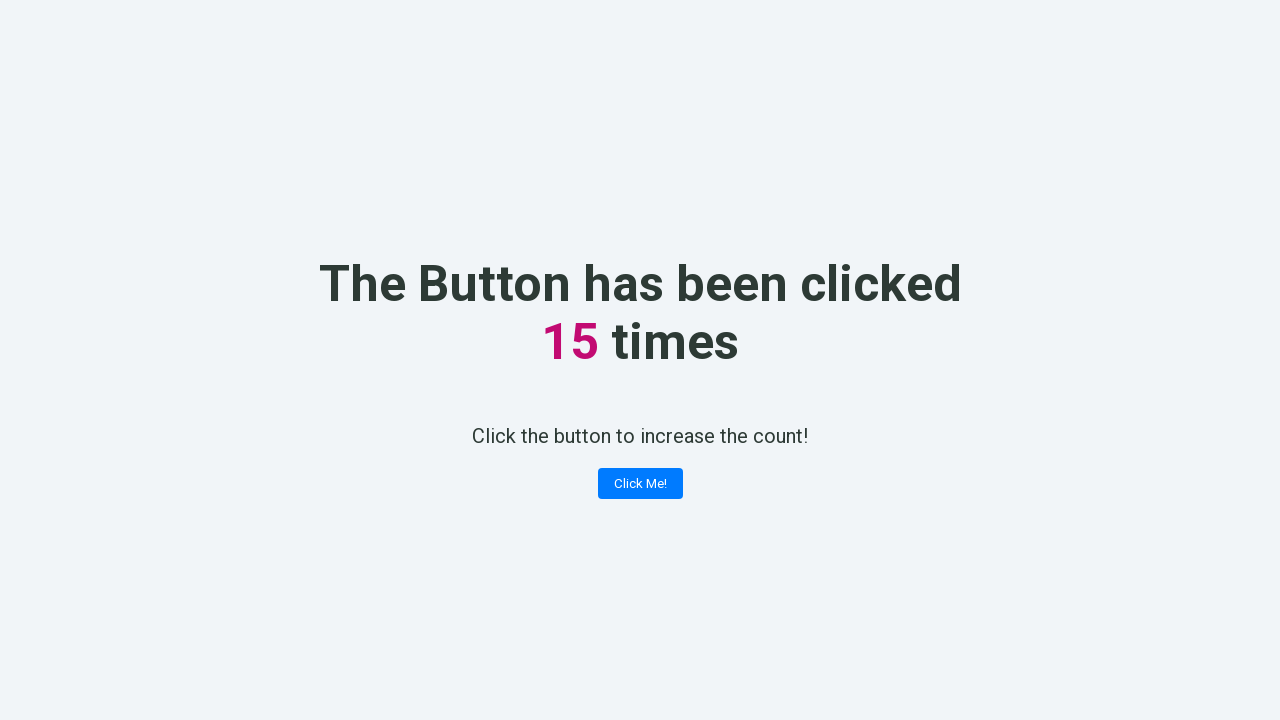

Clicked the counter button (iteration 16) at (640, 484) on button.button
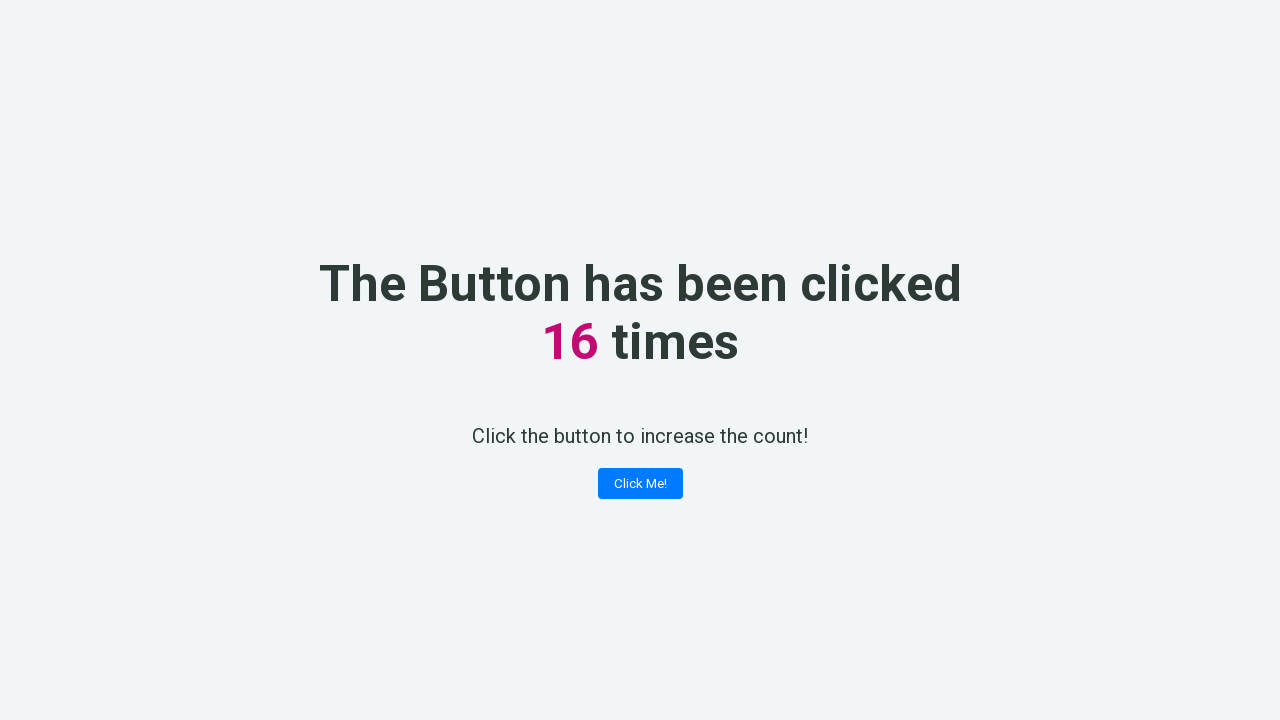

Retrieved counter text: 16
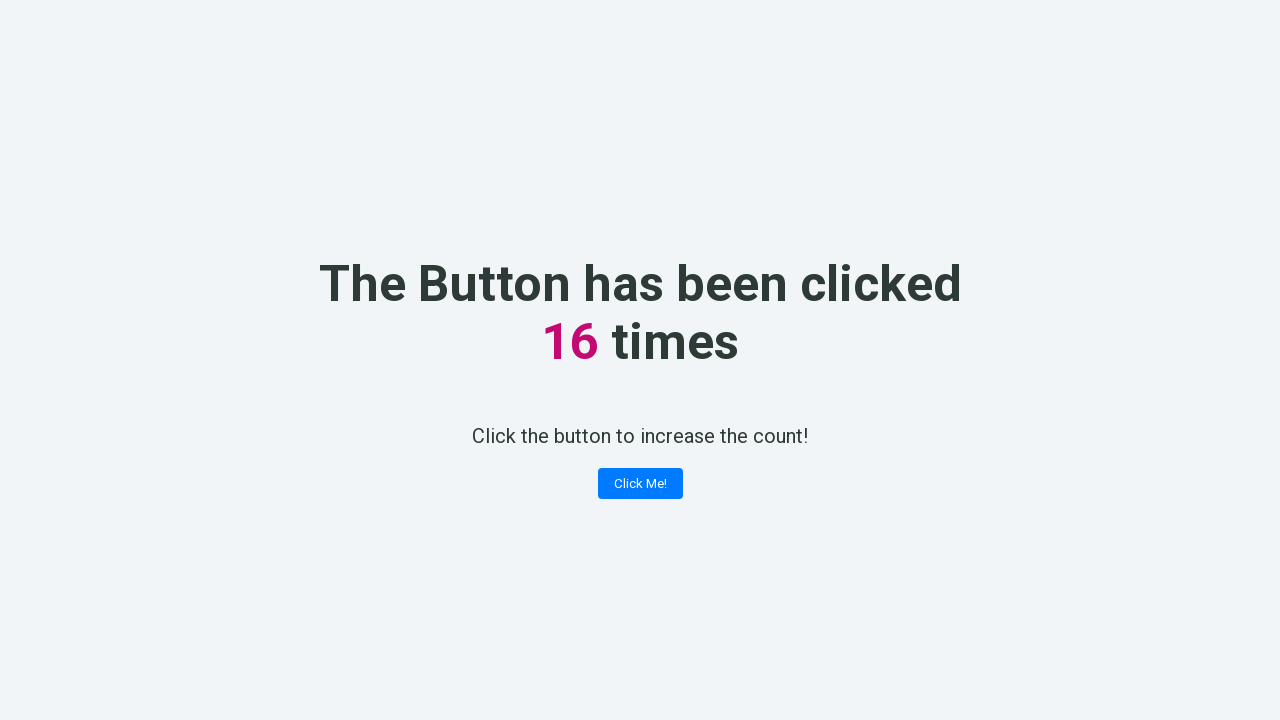

Clicked the counter button (iteration 17) at (640, 484) on button.button
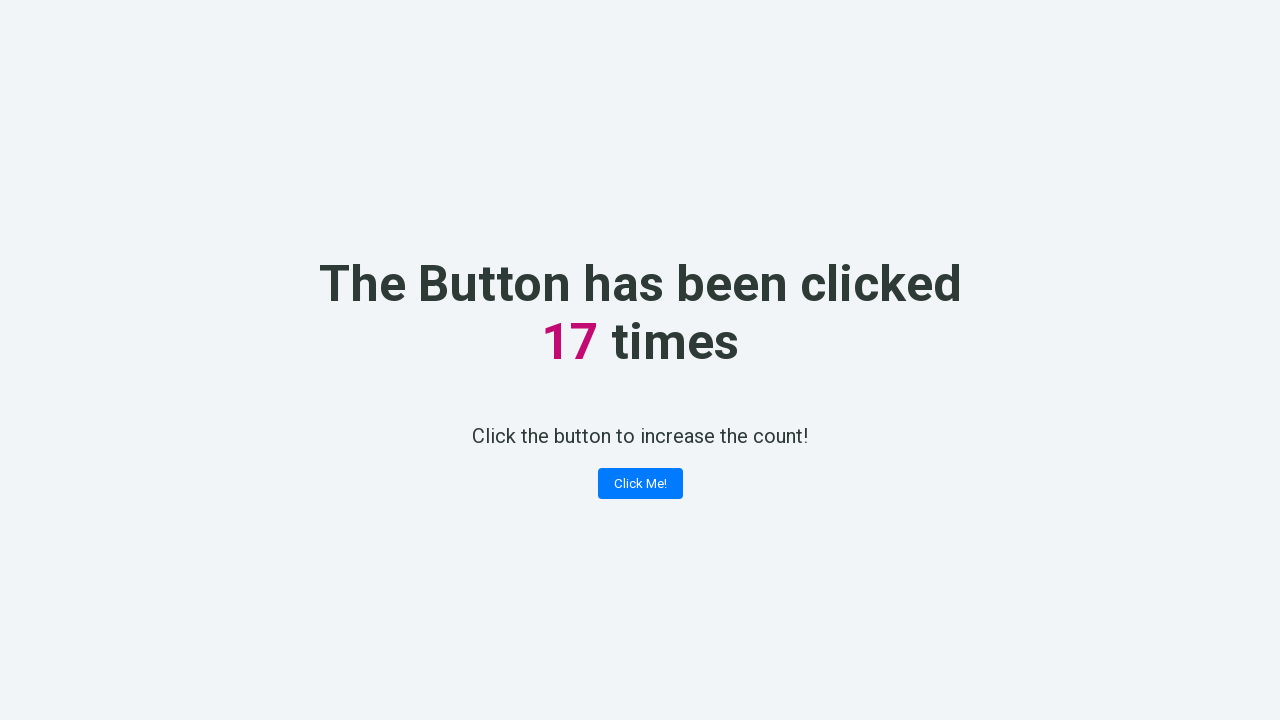

Retrieved counter text: 17
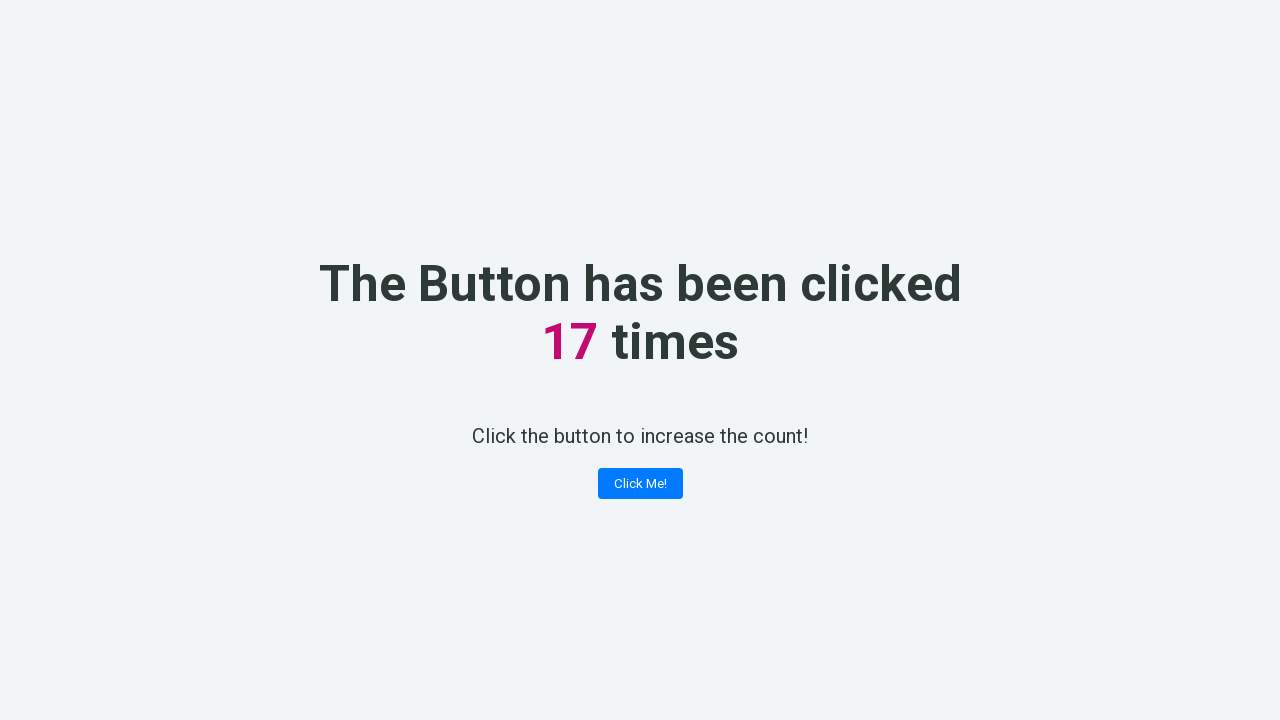

Clicked the counter button (iteration 18) at (640, 484) on button.button
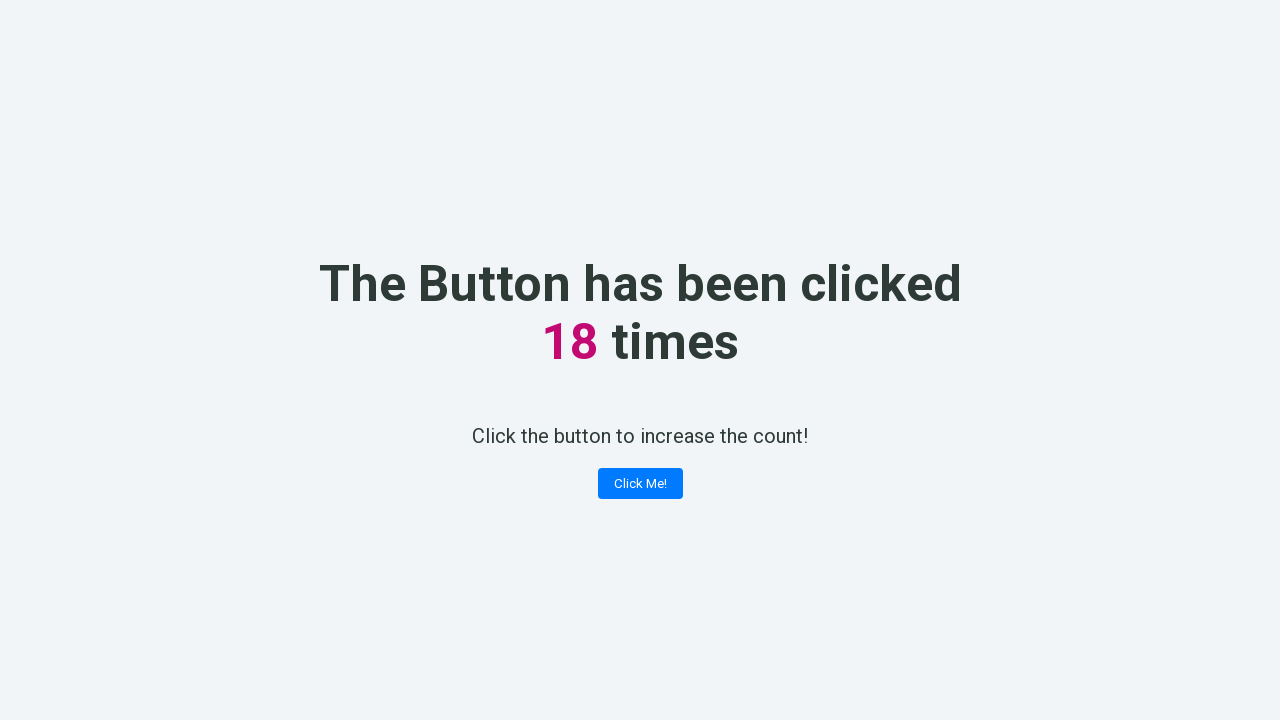

Retrieved counter text: 18
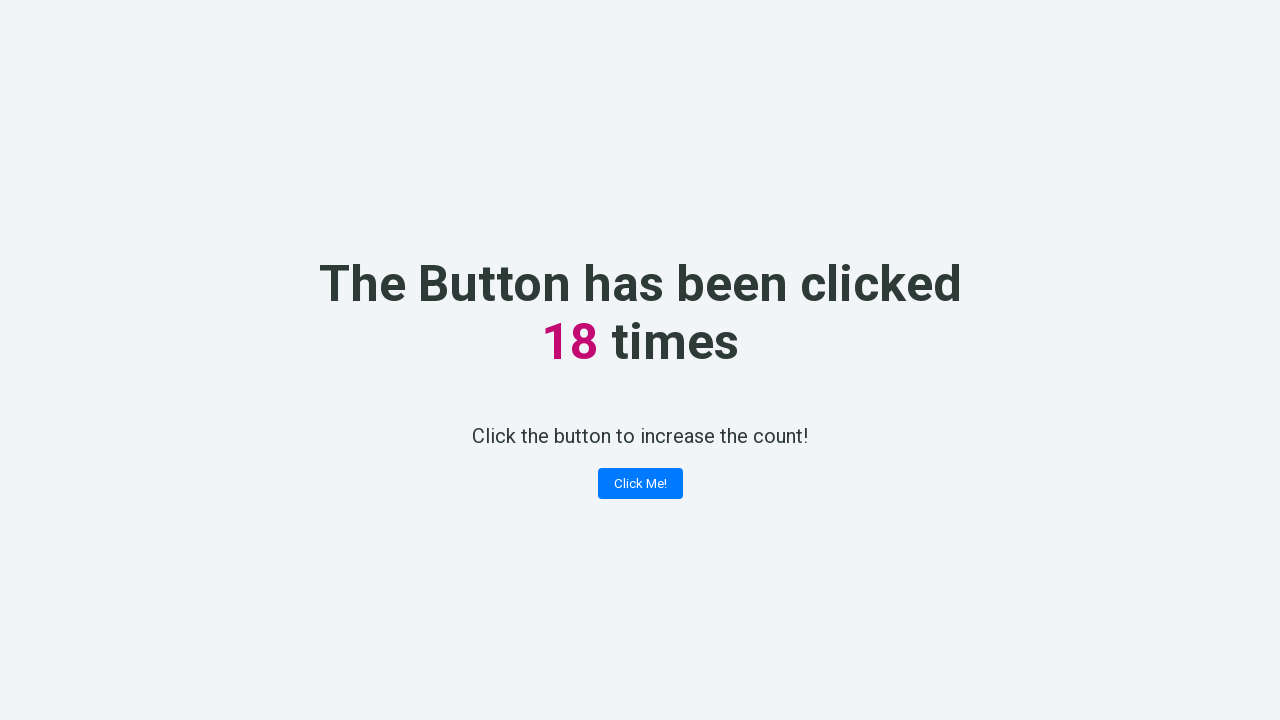

Clicked the counter button (iteration 19) at (640, 484) on button.button
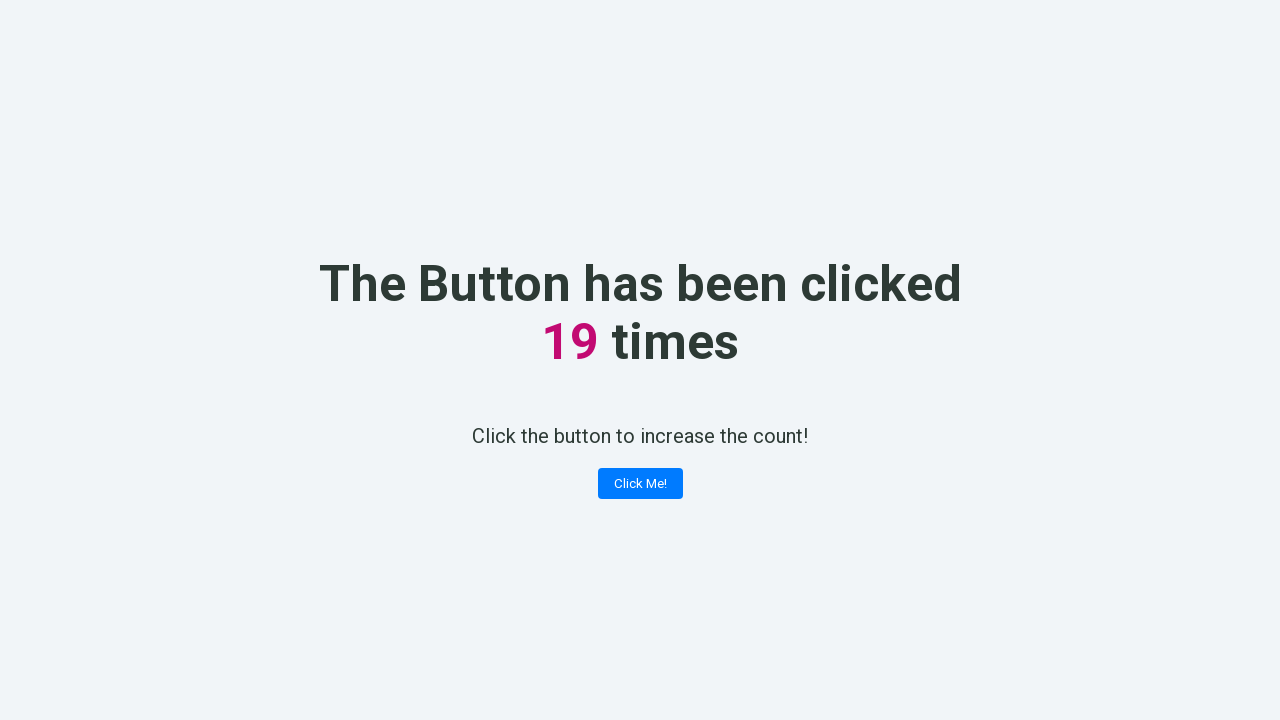

Retrieved counter text: 19
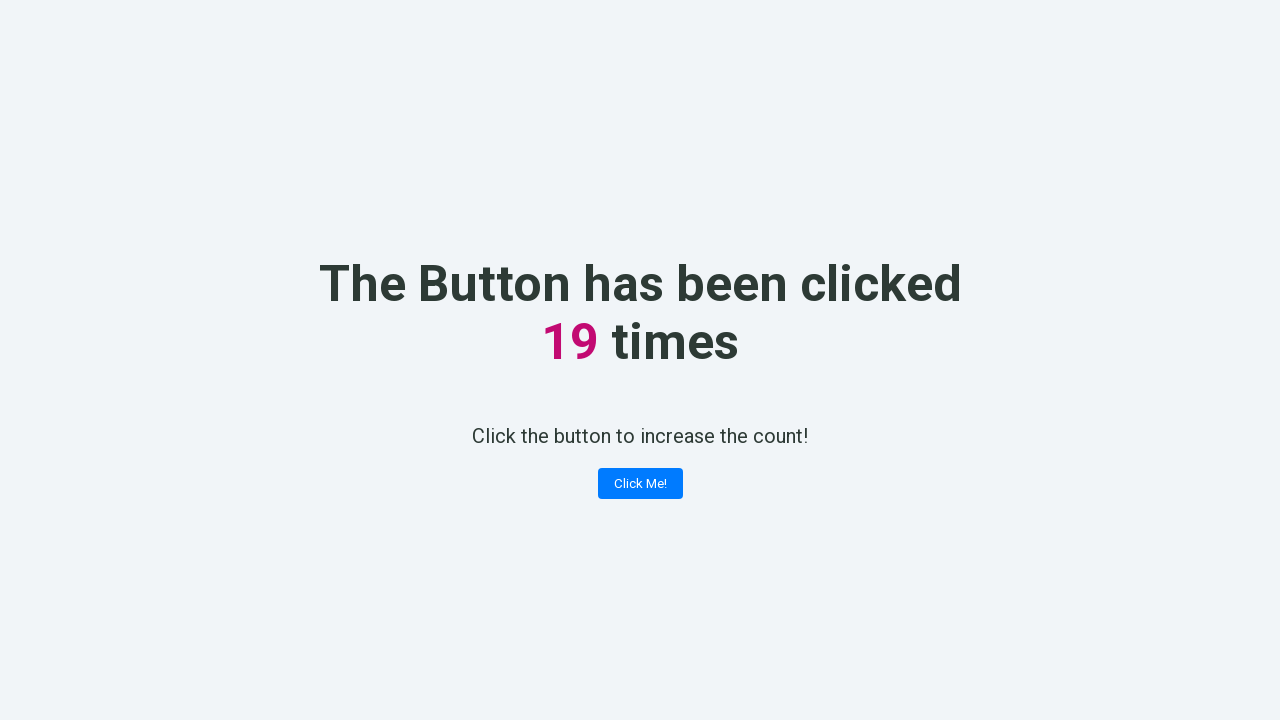

Clicked the counter button (iteration 20) at (640, 484) on button.button
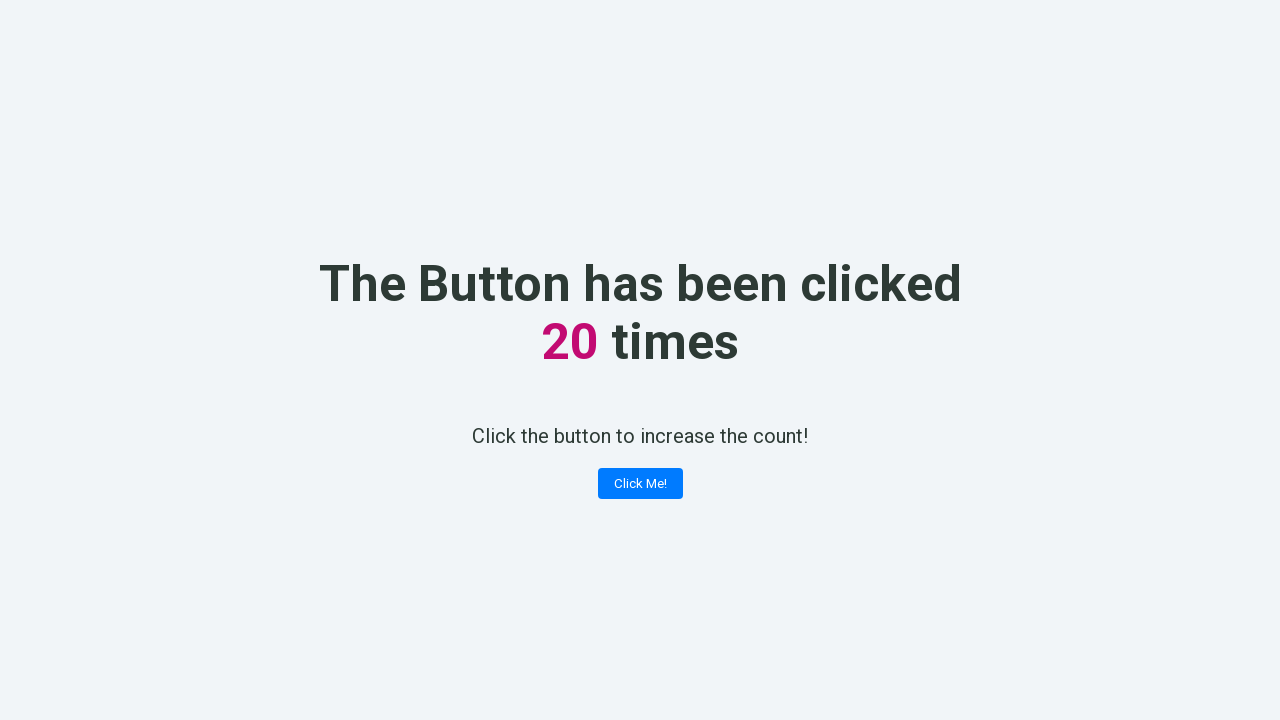

Retrieved counter text: 20
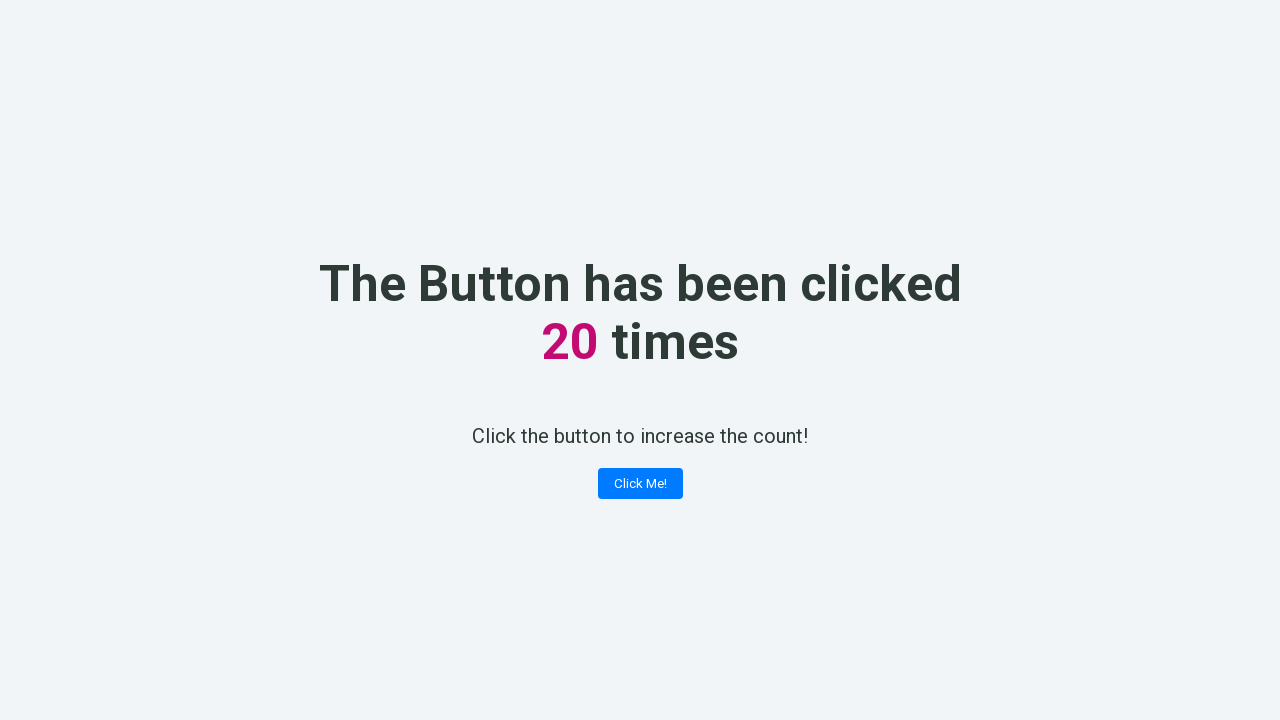

Clicked the counter button (iteration 21) at (640, 484) on button.button
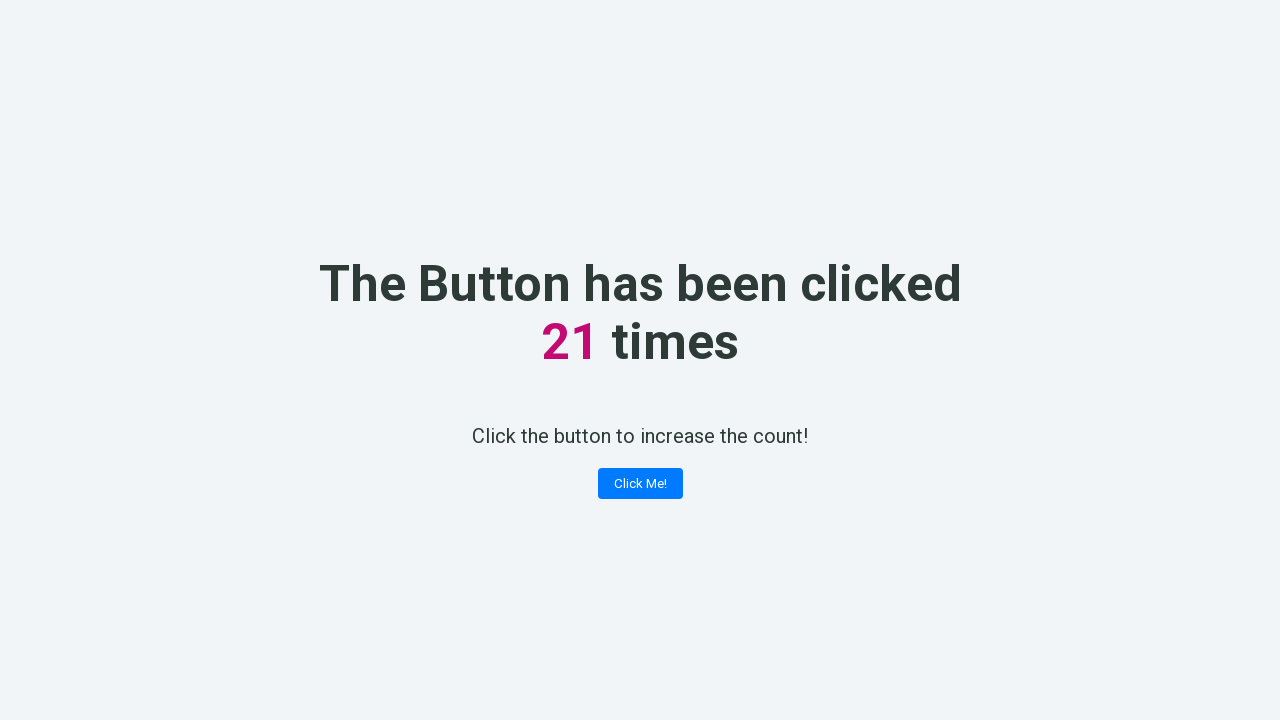

Retrieved counter text: 21
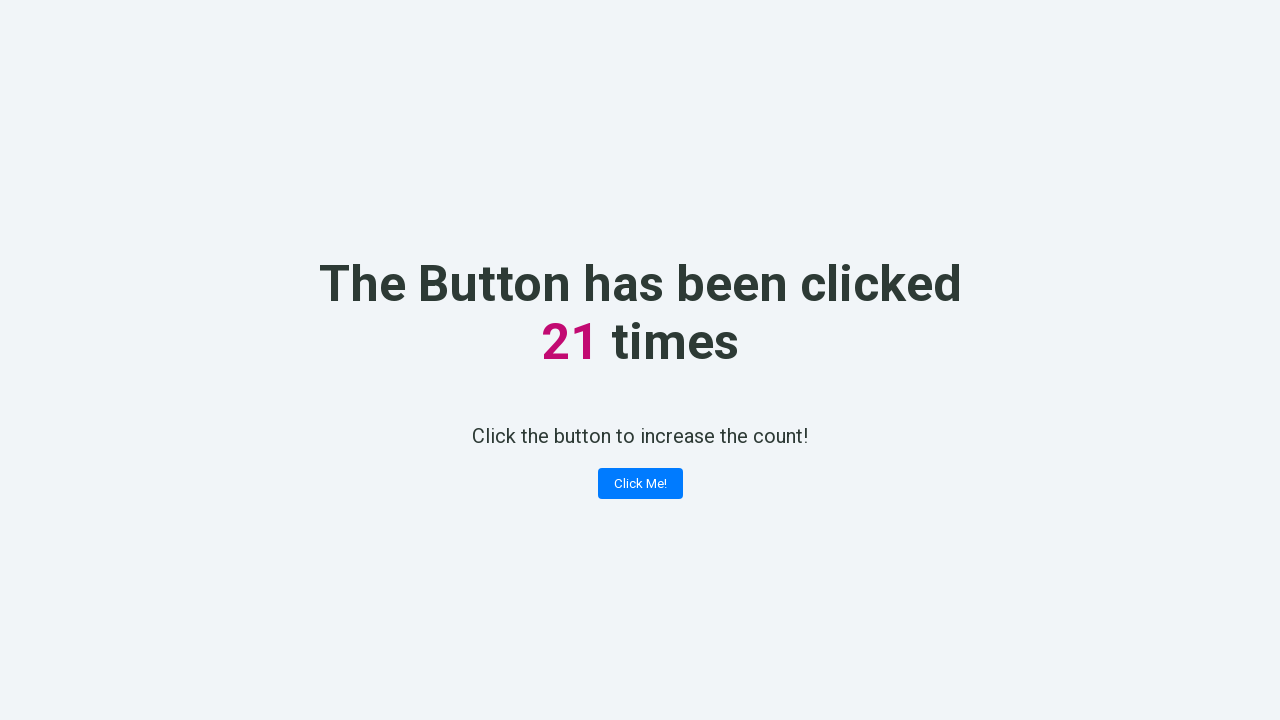

Clicked the counter button (iteration 22) at (640, 484) on button.button
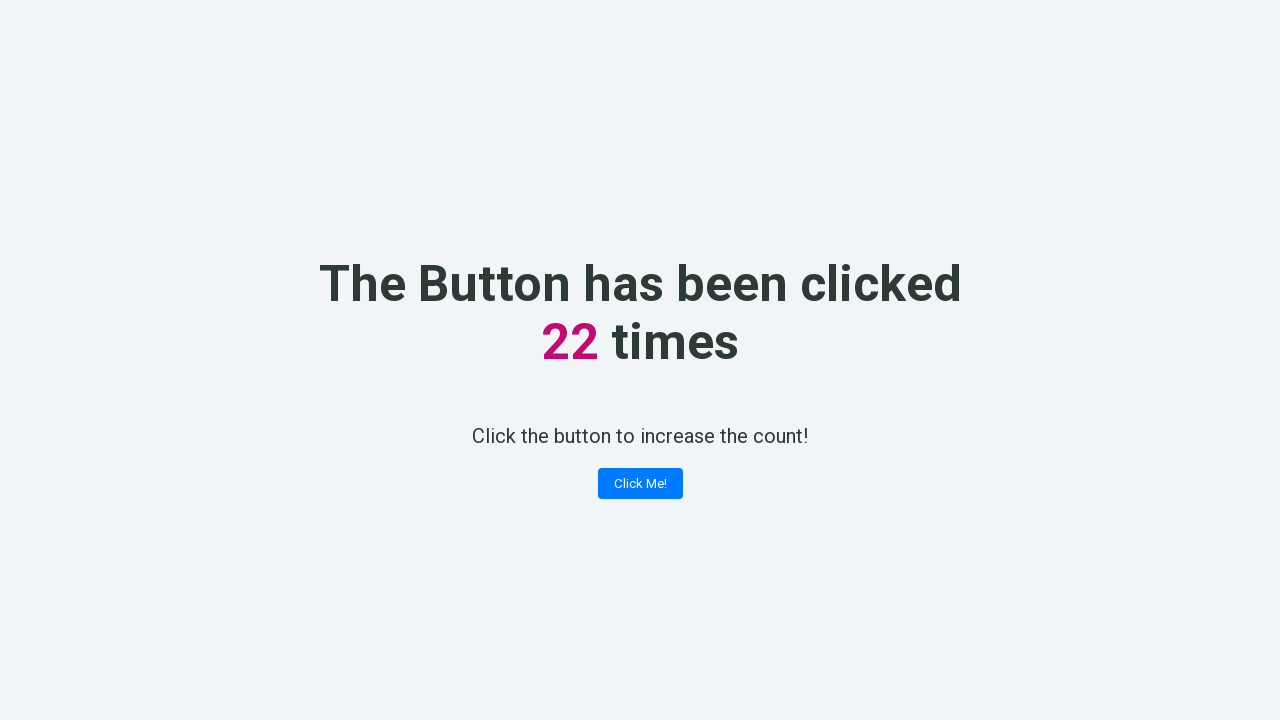

Retrieved counter text: 22
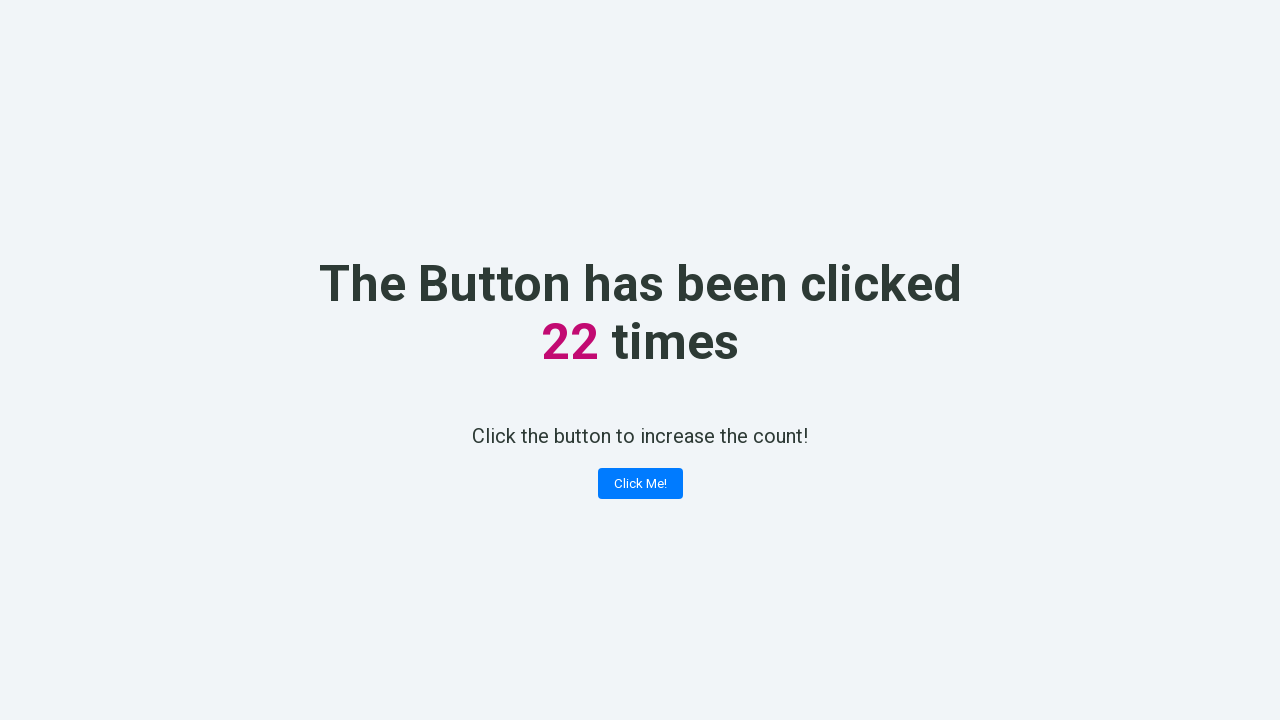

Clicked the counter button (iteration 23) at (640, 484) on button.button
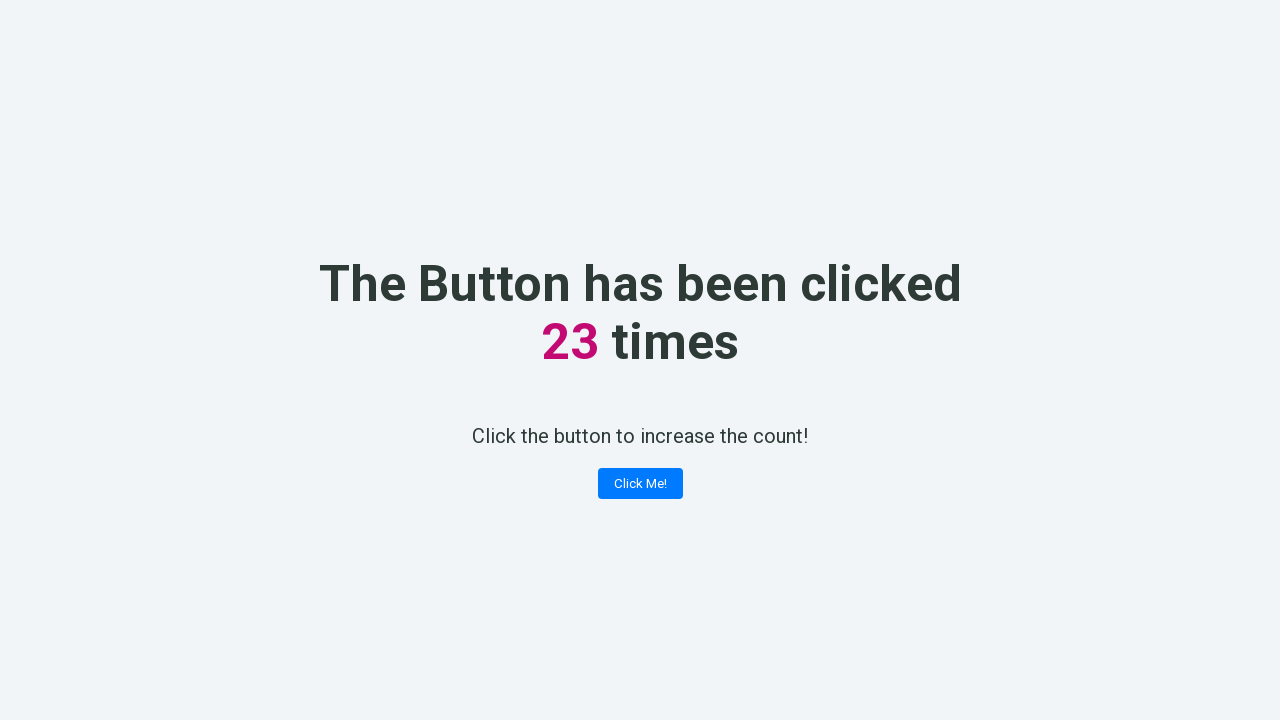

Retrieved counter text: 23
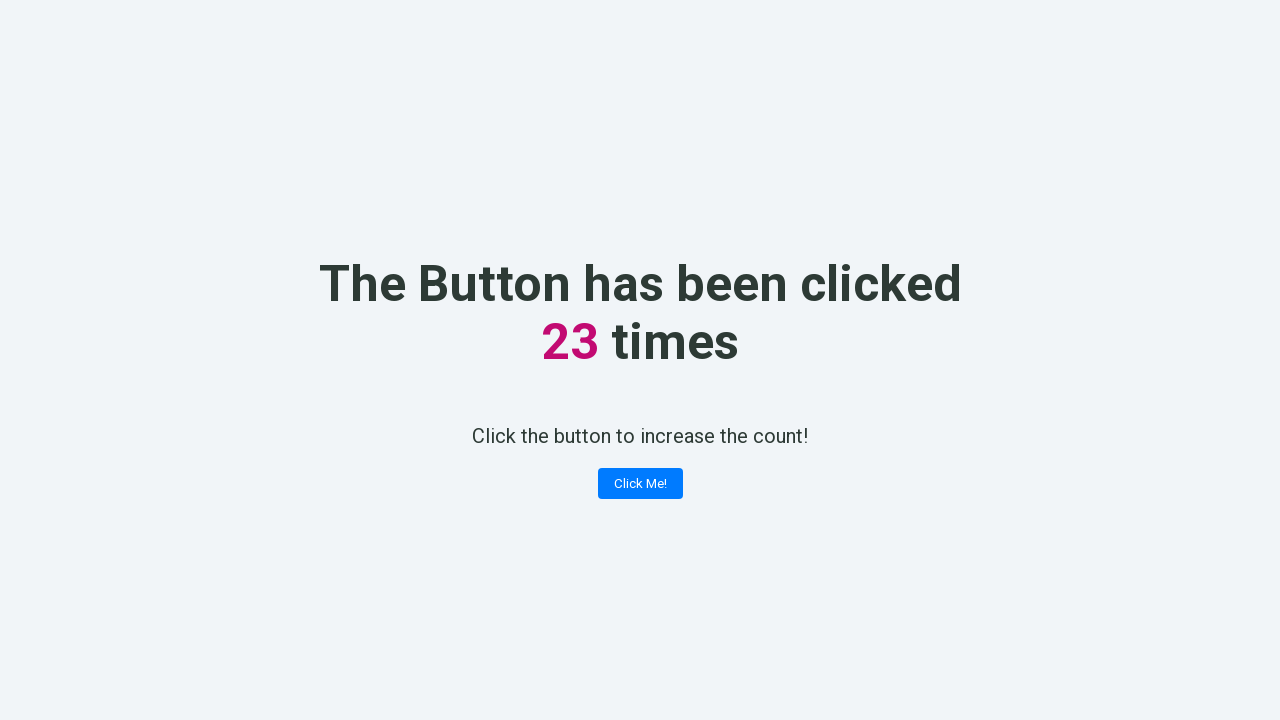

Clicked the counter button (iteration 24) at (640, 484) on button.button
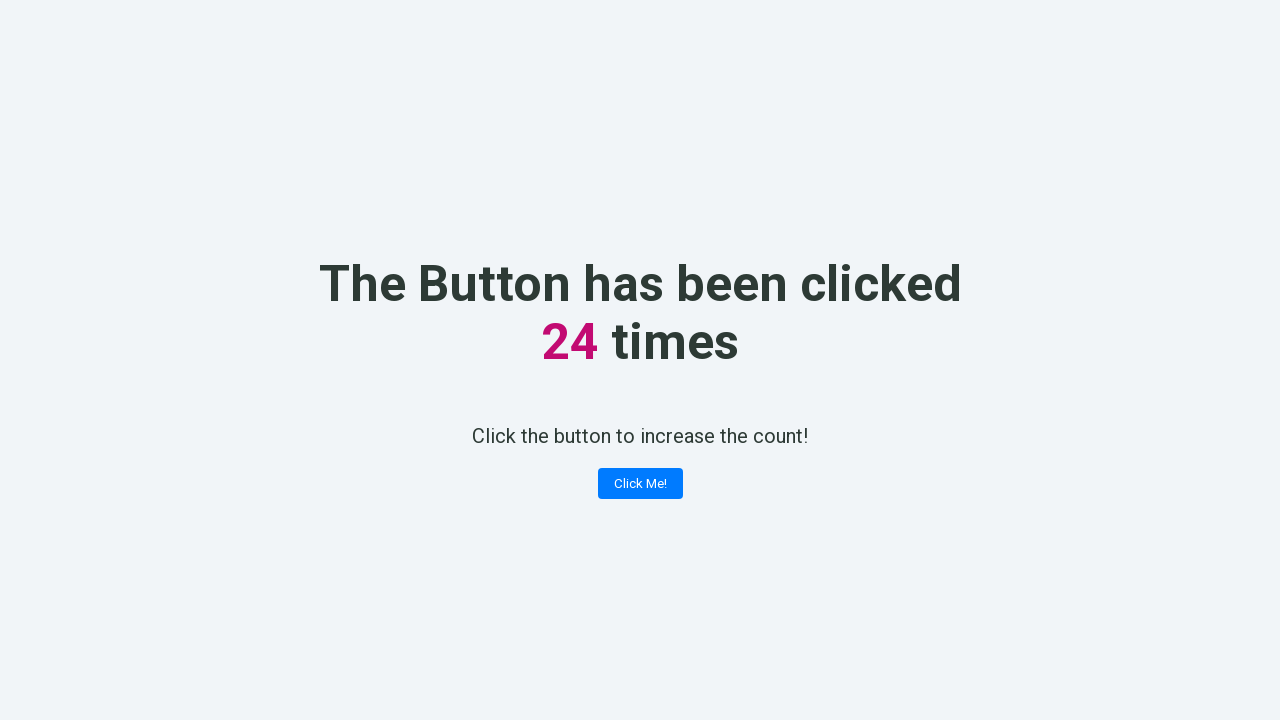

Retrieved counter text: 24
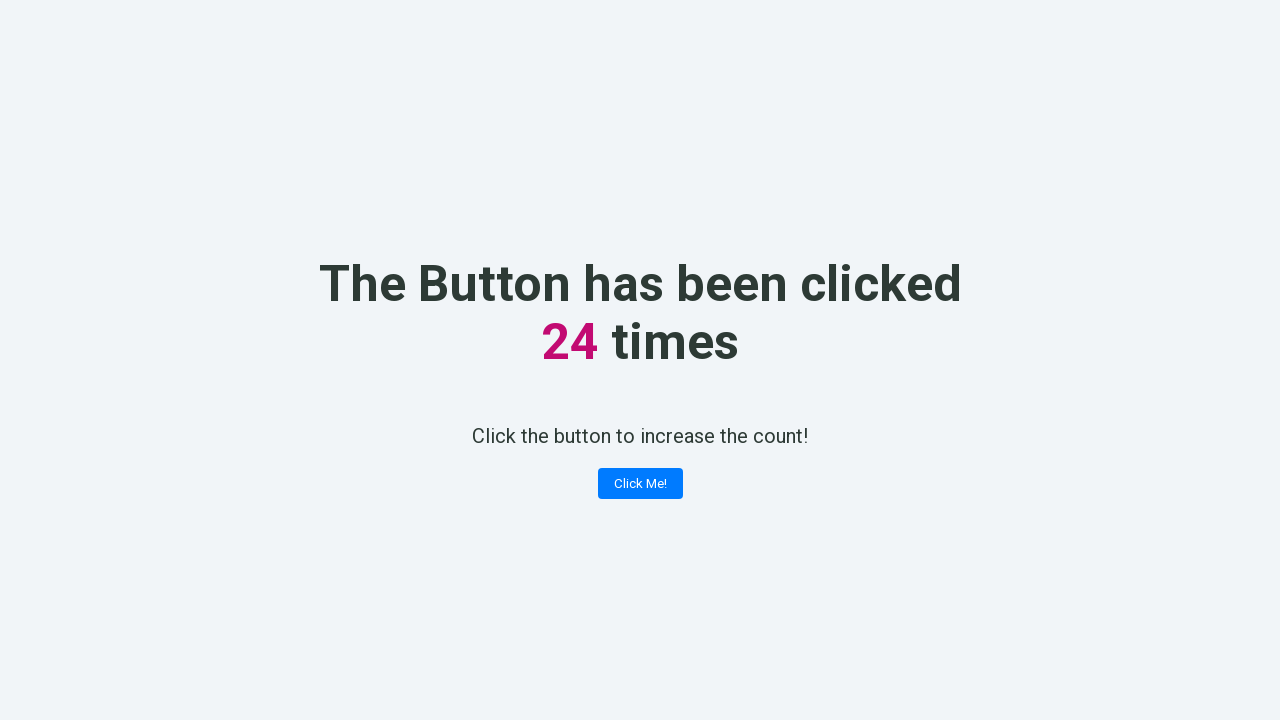

Clicked the counter button (iteration 25) at (640, 484) on button.button
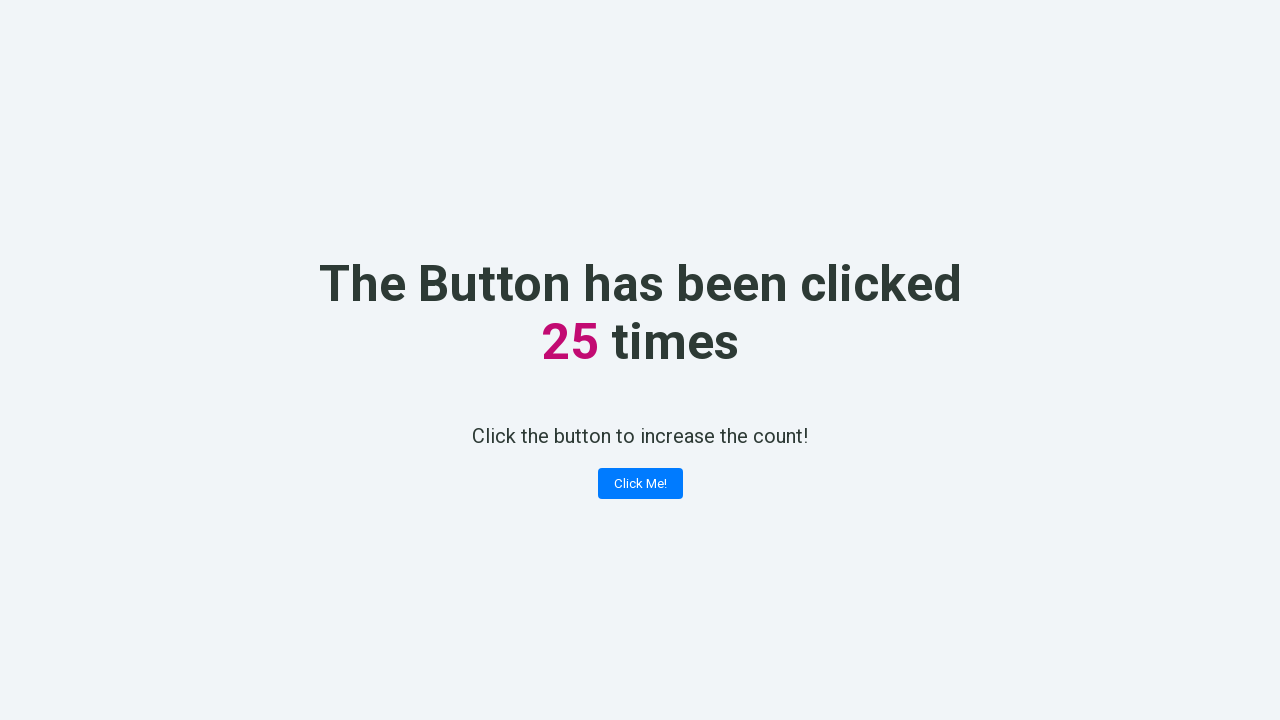

Retrieved counter text: 25
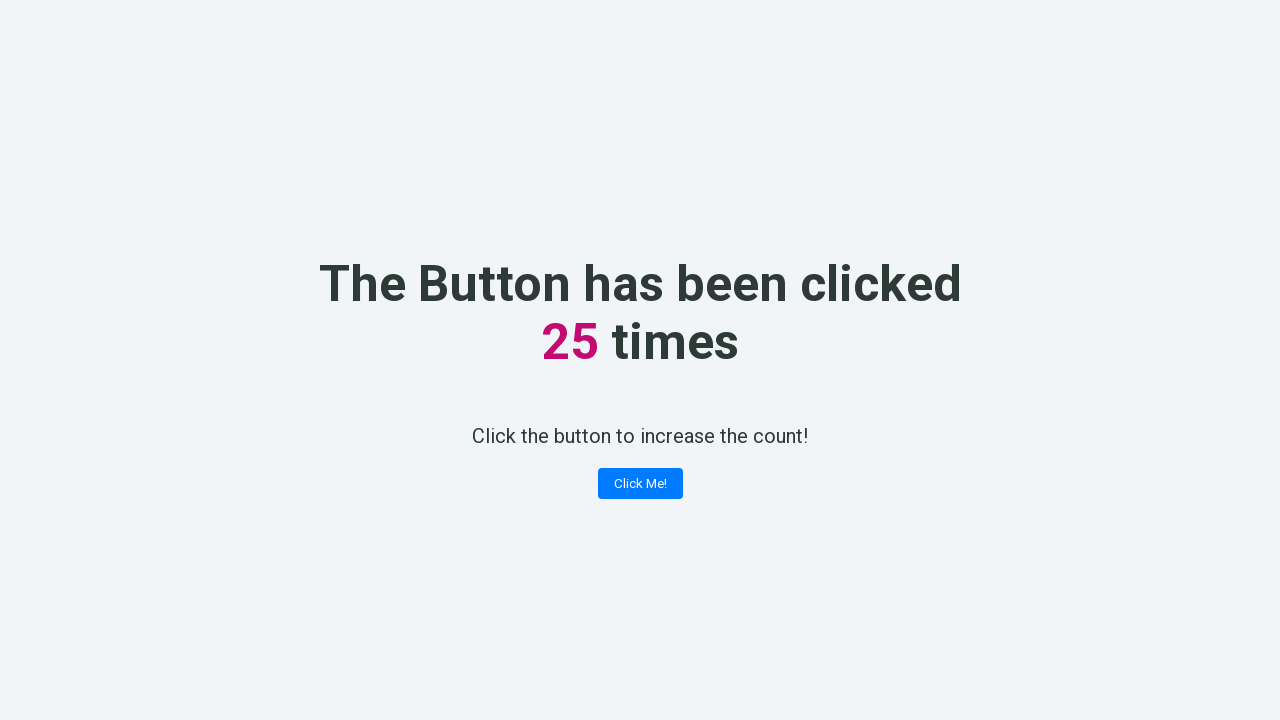

Clicked the counter button (iteration 26) at (640, 484) on button.button
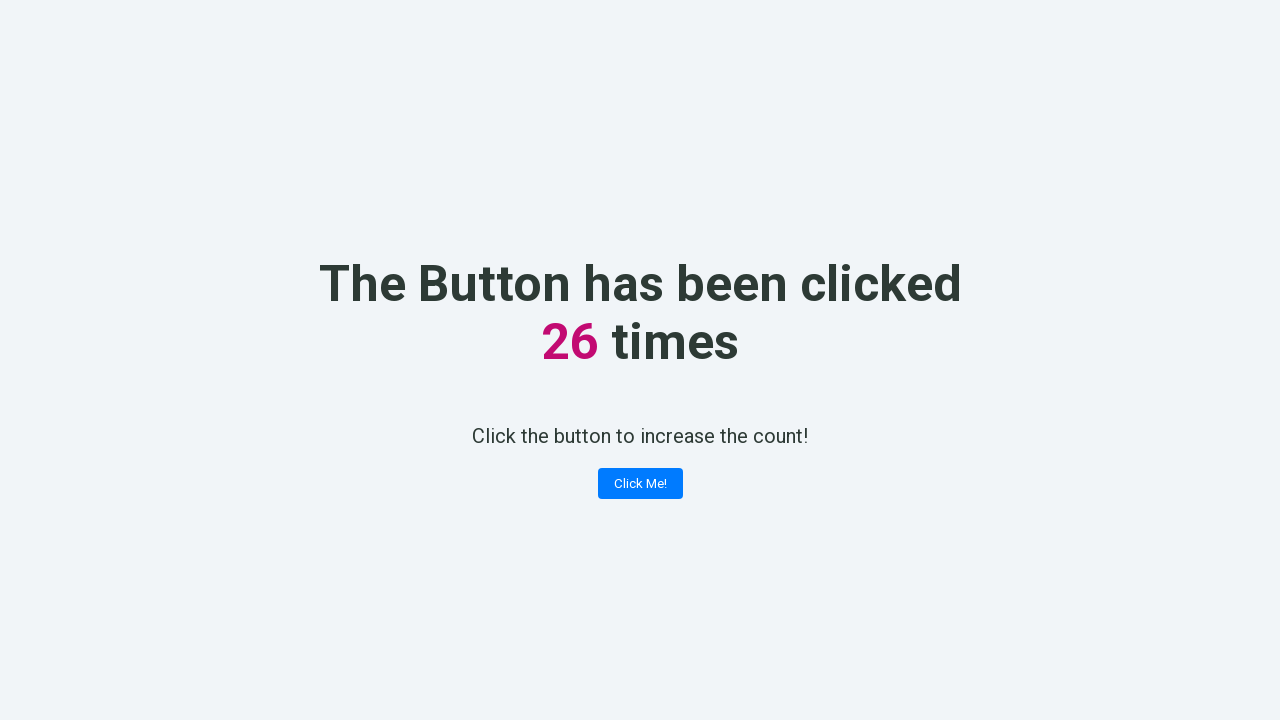

Retrieved counter text: 26
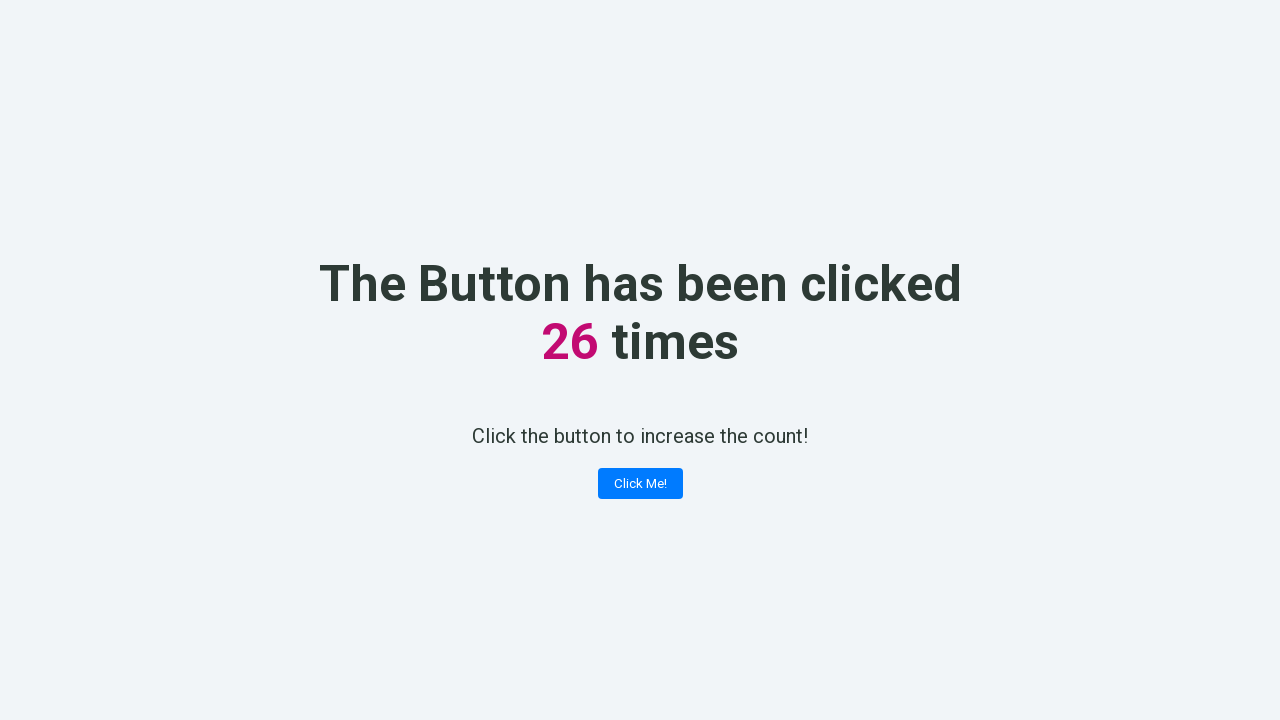

Clicked the counter button (iteration 27) at (640, 484) on button.button
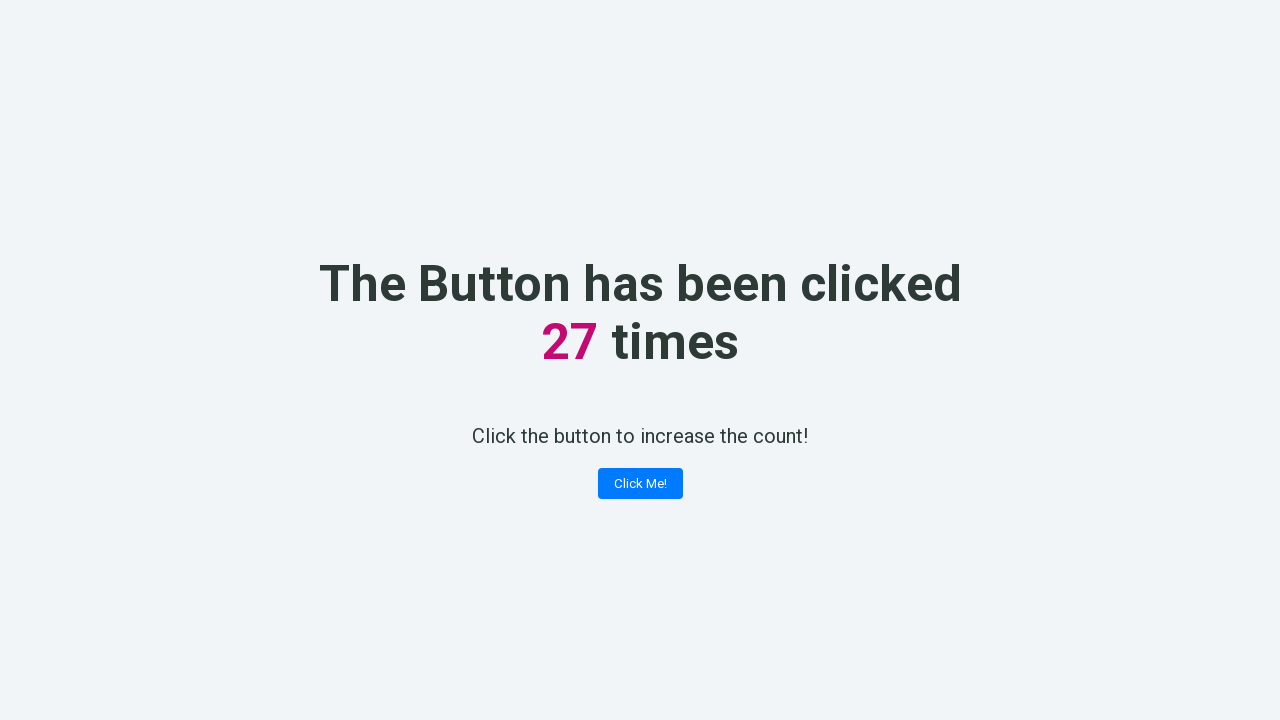

Retrieved counter text: 27
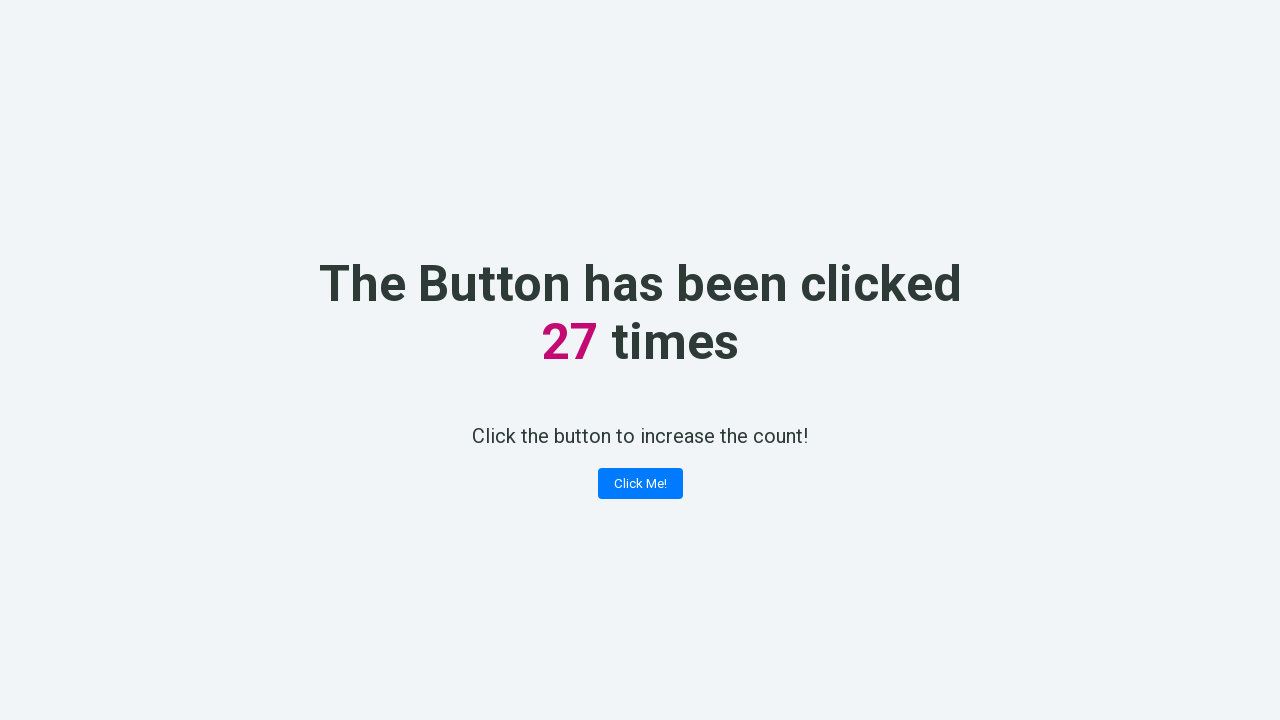

Clicked the counter button (iteration 28) at (640, 484) on button.button
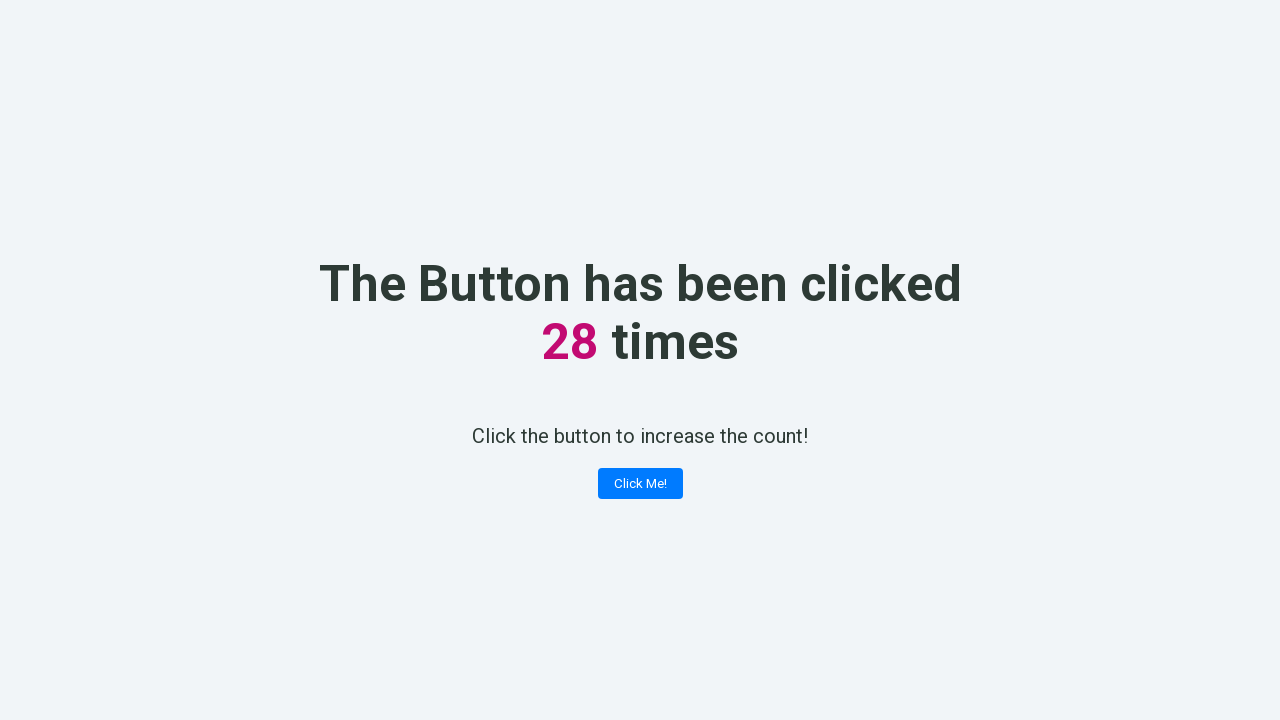

Retrieved counter text: 28
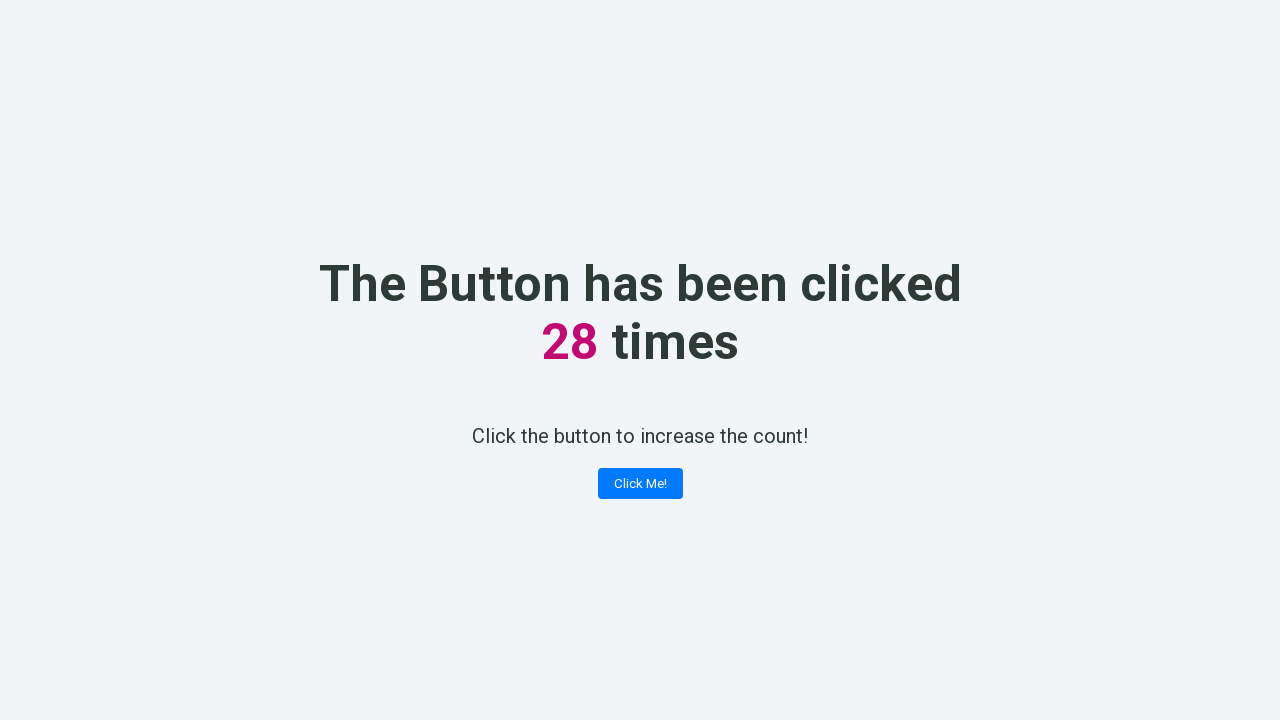

Clicked the counter button (iteration 29) at (640, 484) on button.button
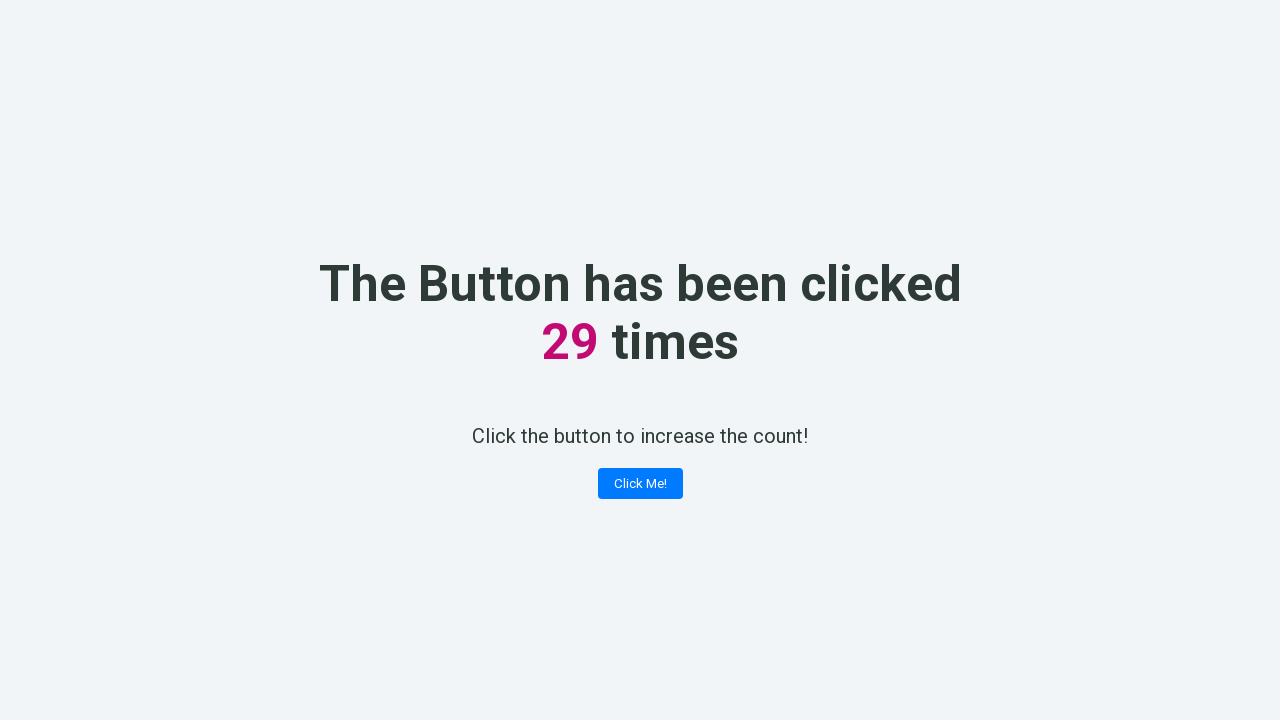

Retrieved counter text: 29
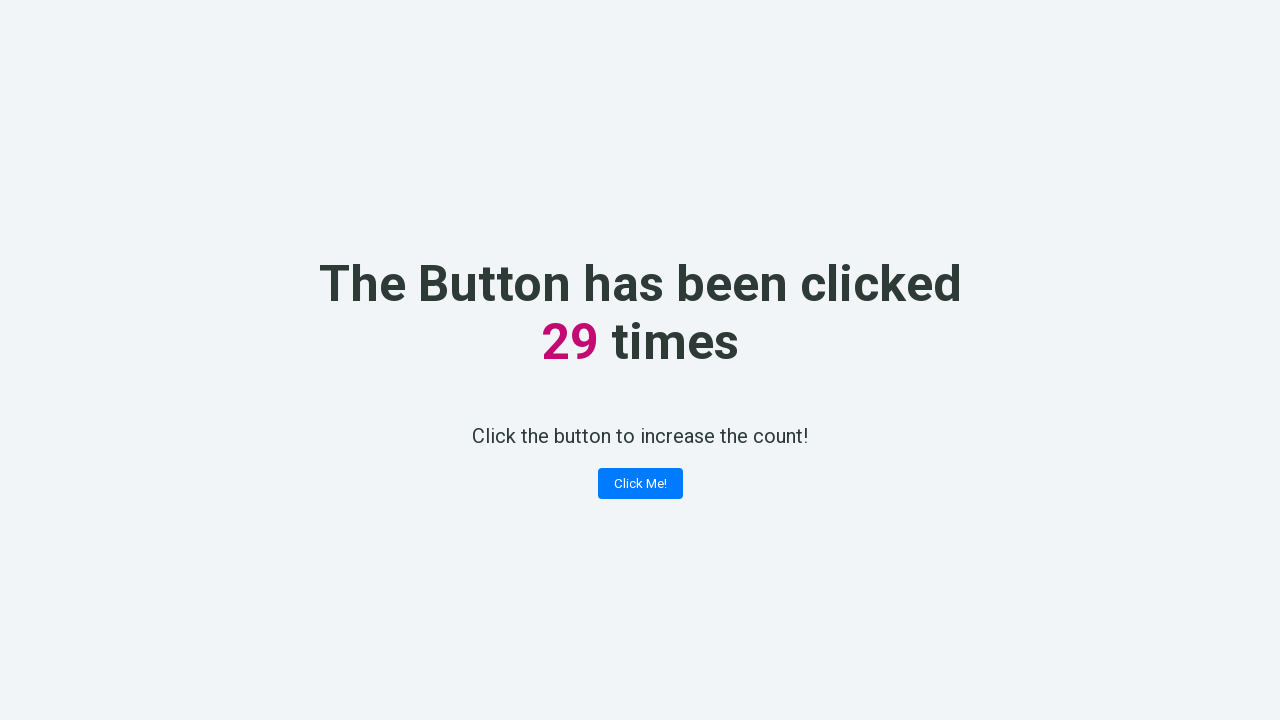

Clicked the counter button (iteration 30) at (640, 484) on button.button
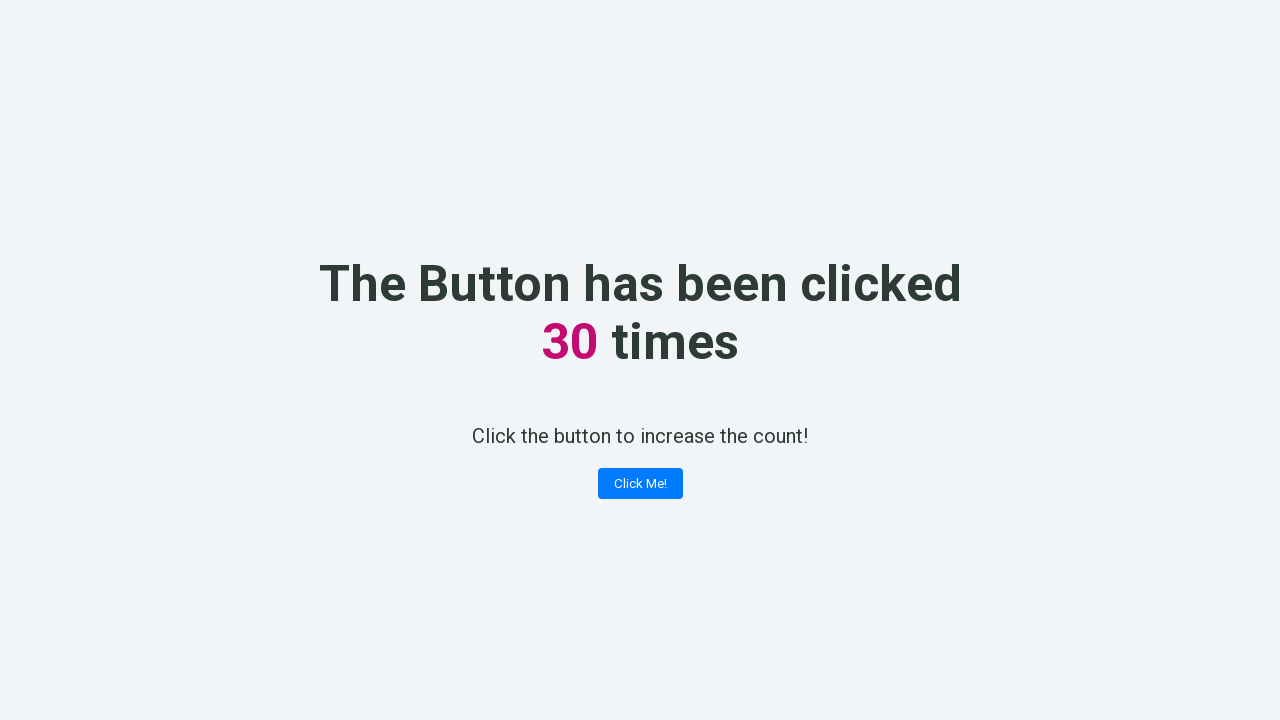

Retrieved counter text: 30
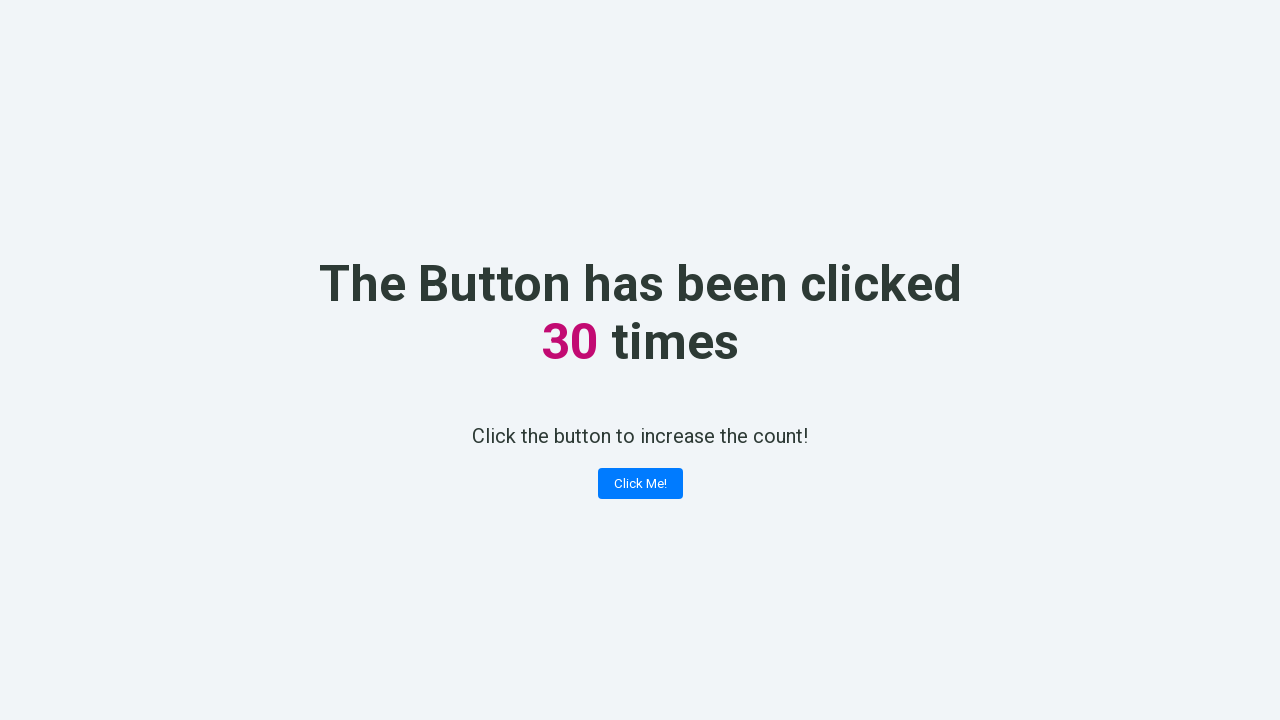

Clicked the counter button (iteration 31) at (640, 484) on button.button
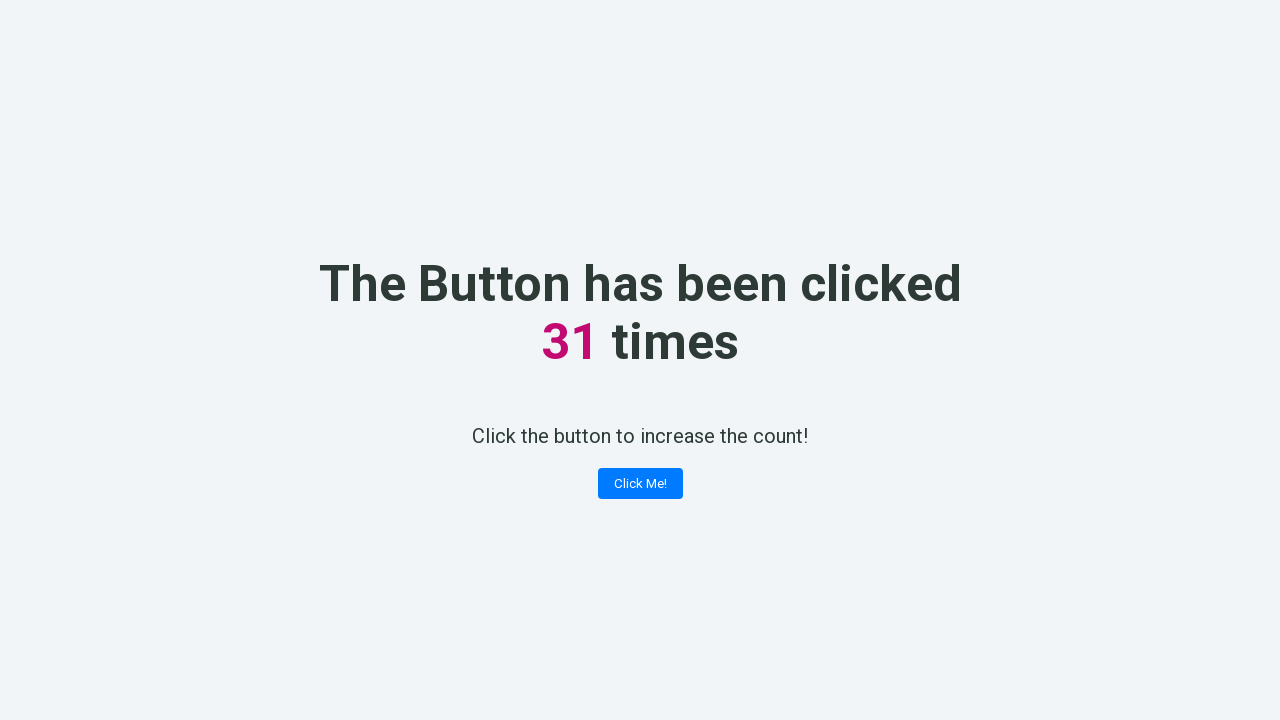

Retrieved counter text: 31
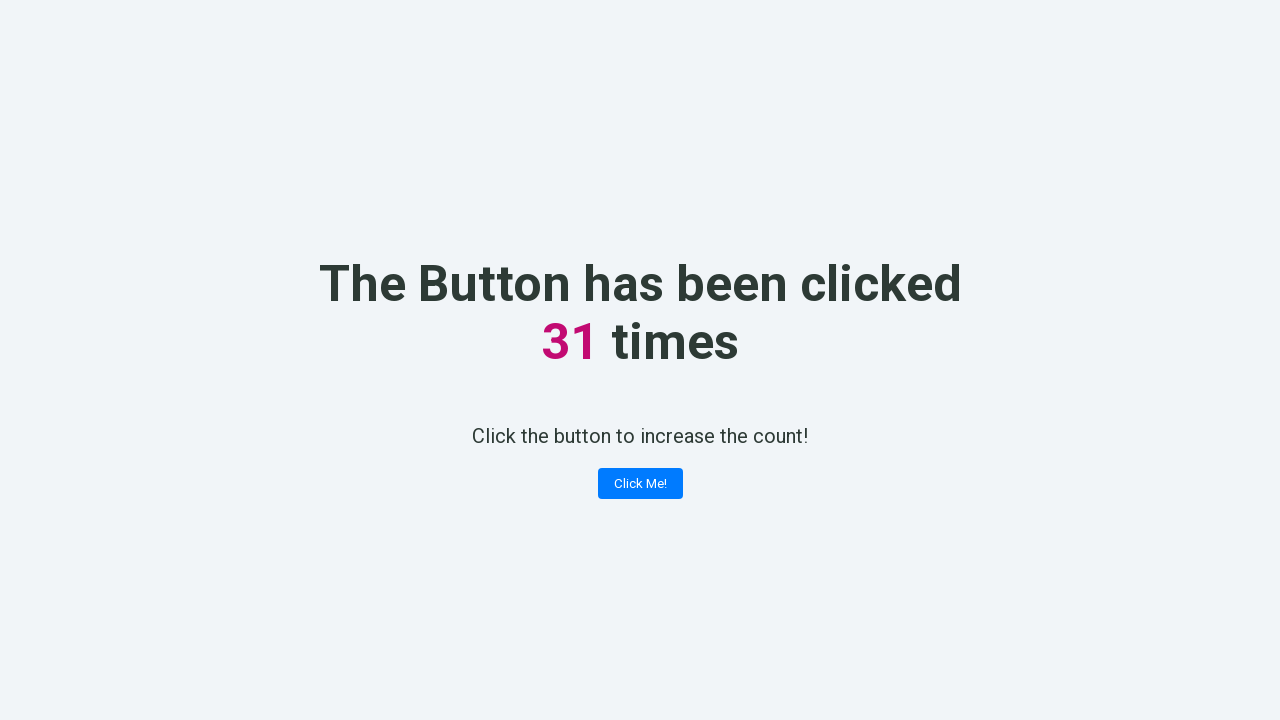

Clicked the counter button (iteration 32) at (640, 484) on button.button
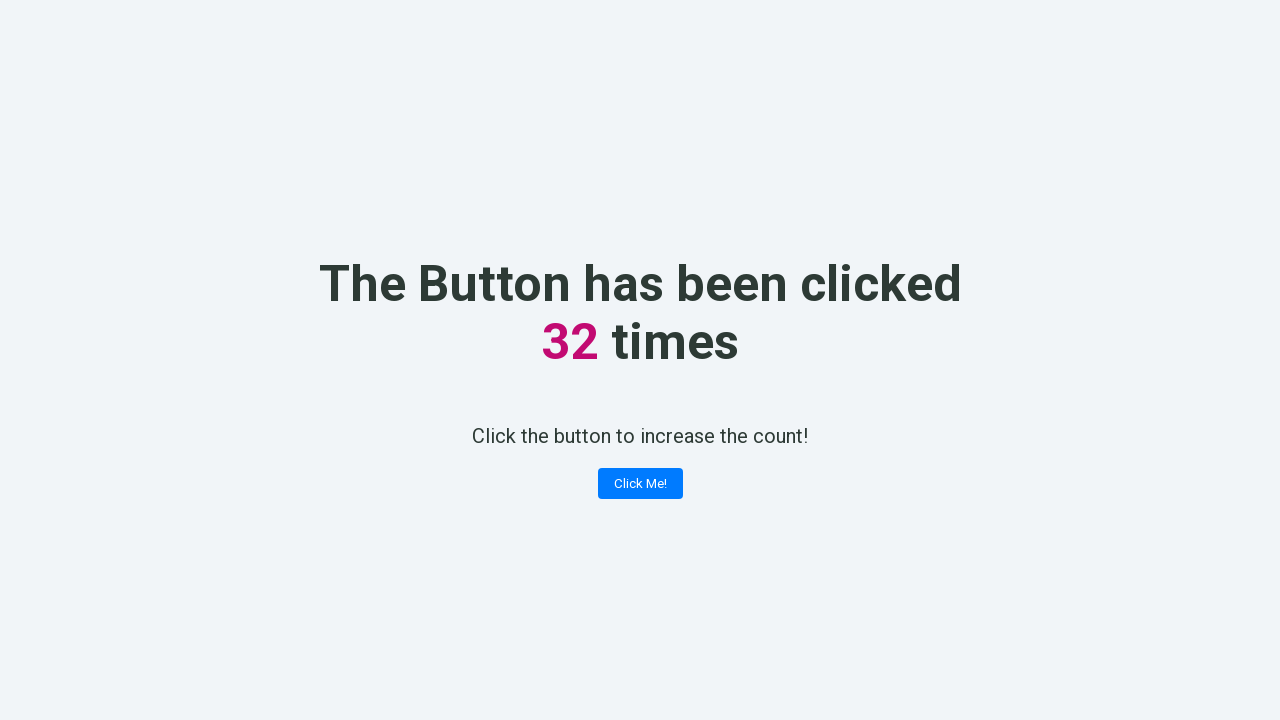

Retrieved counter text: 32
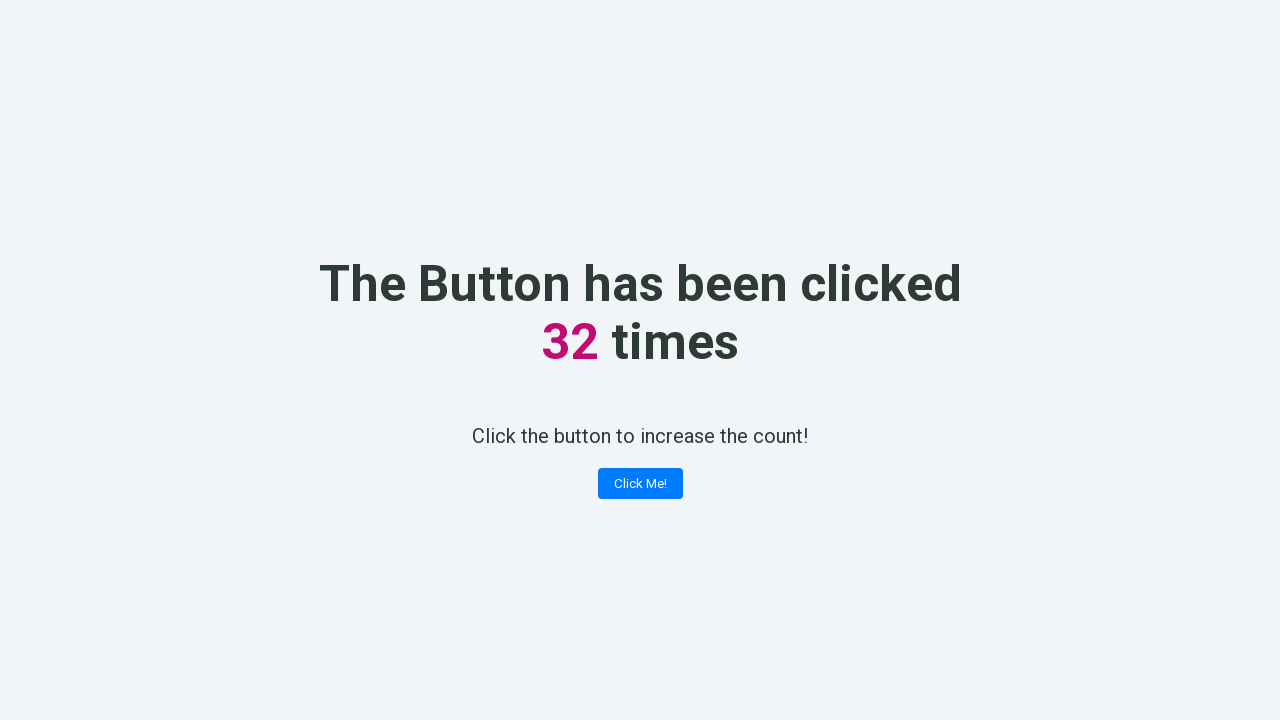

Clicked the counter button (iteration 33) at (640, 484) on button.button
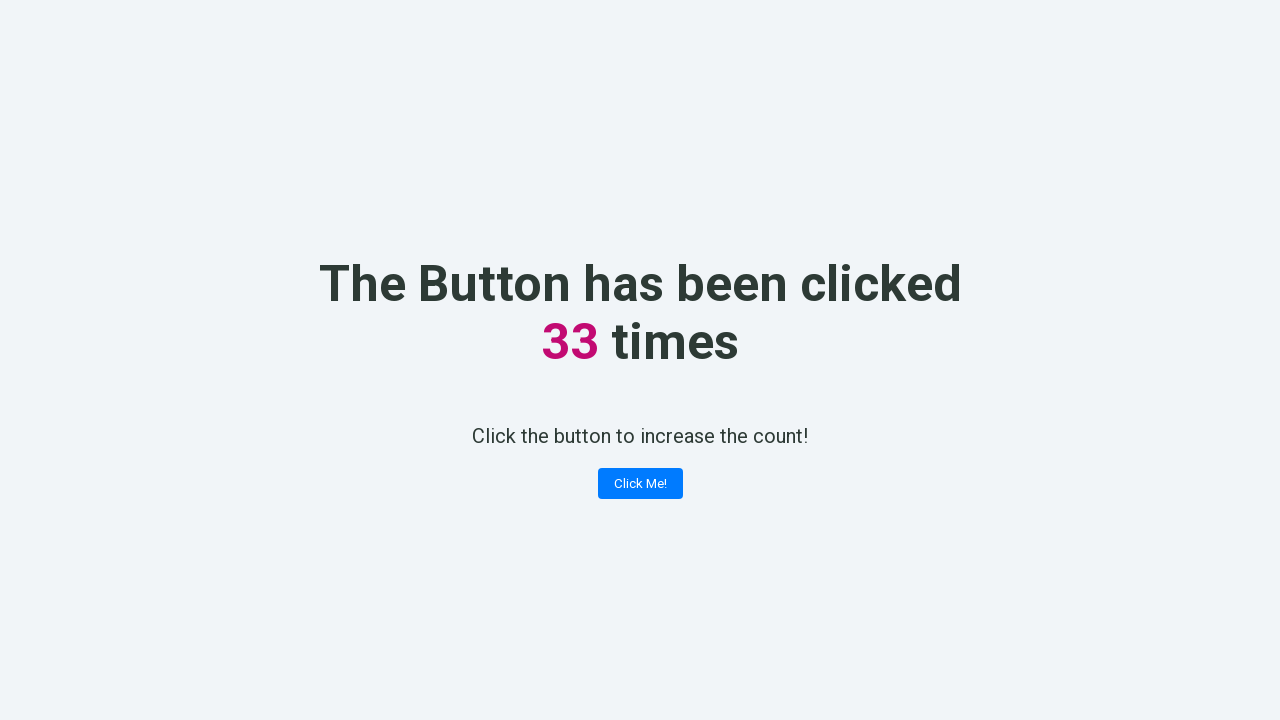

Retrieved counter text: 33
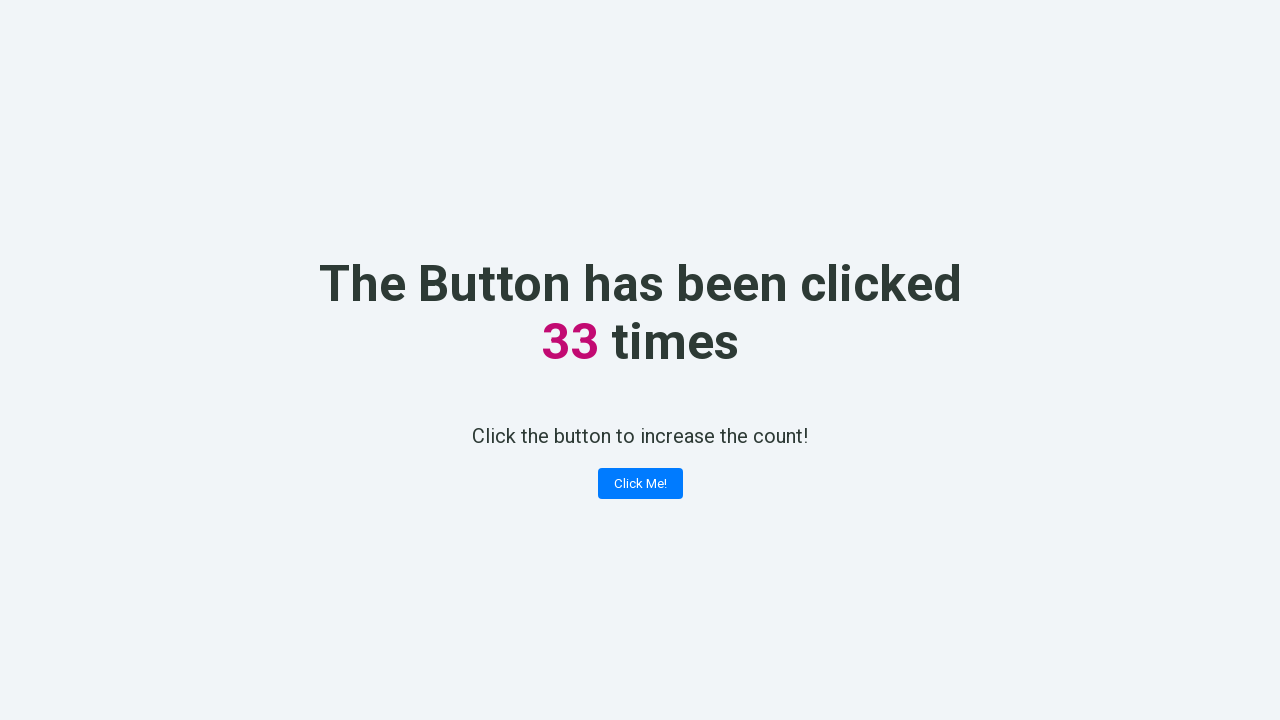

Clicked the counter button (iteration 34) at (640, 484) on button.button
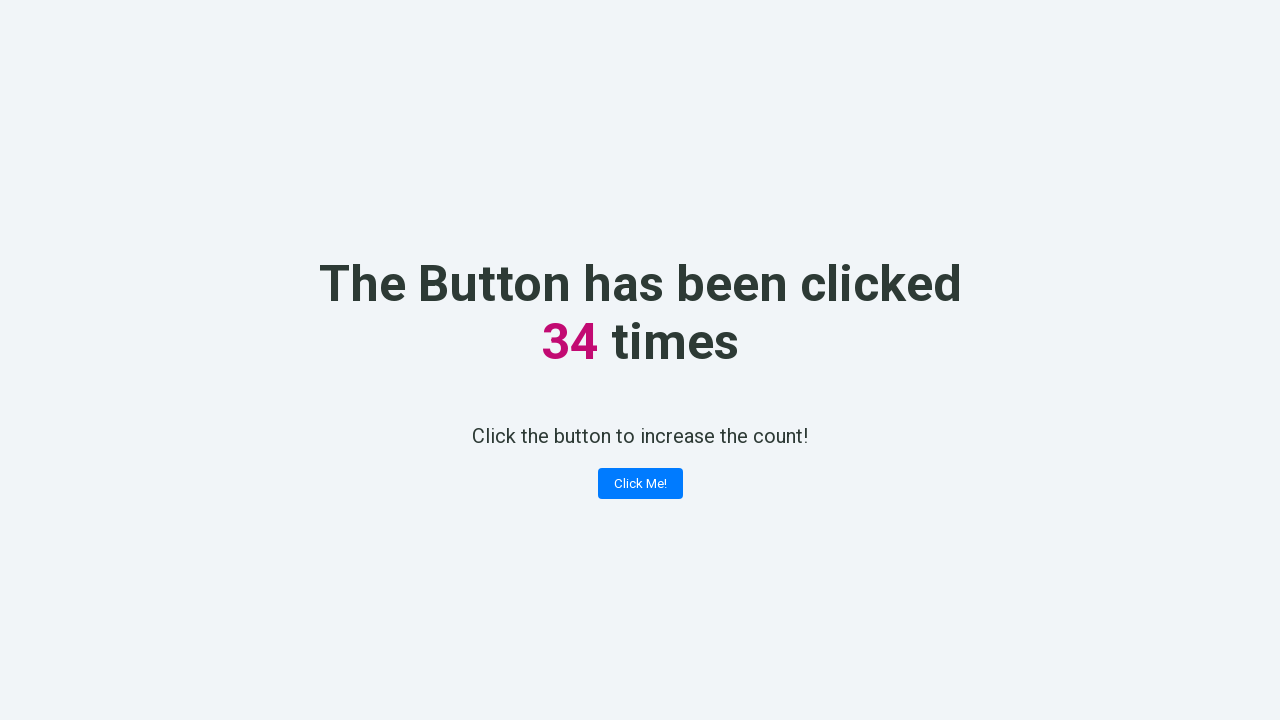

Retrieved counter text: 34
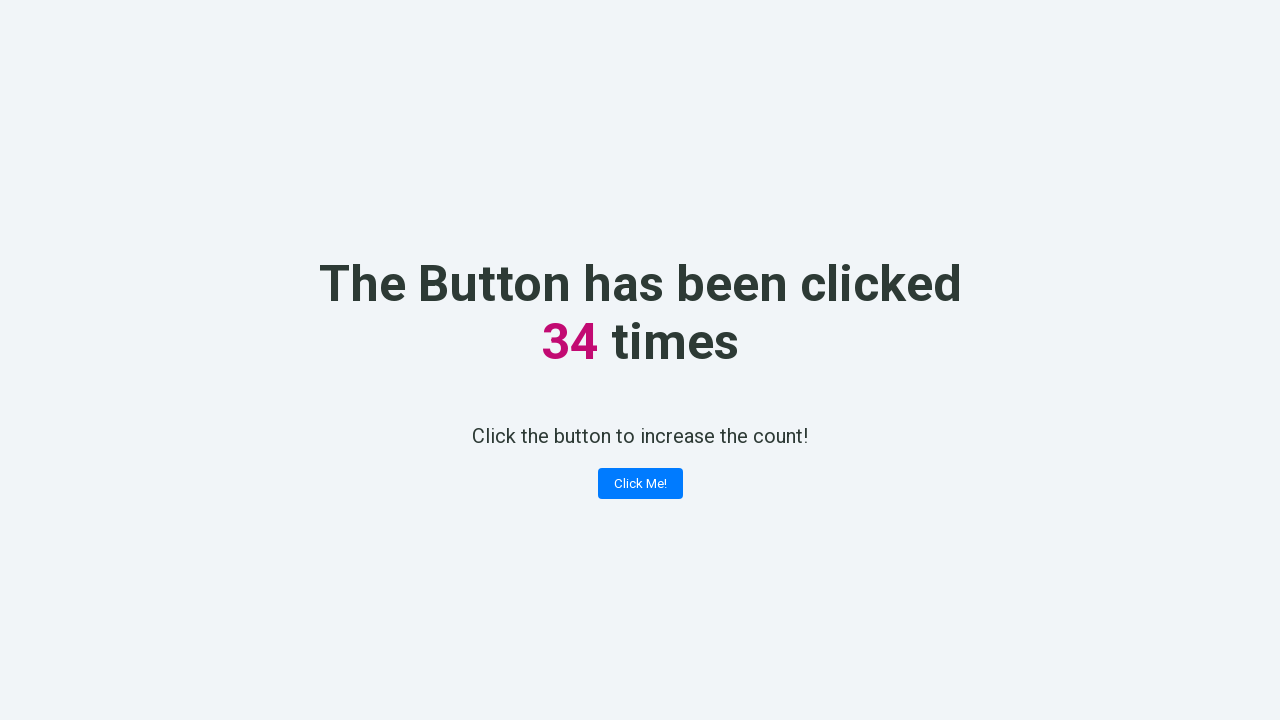

Clicked the counter button (iteration 35) at (640, 484) on button.button
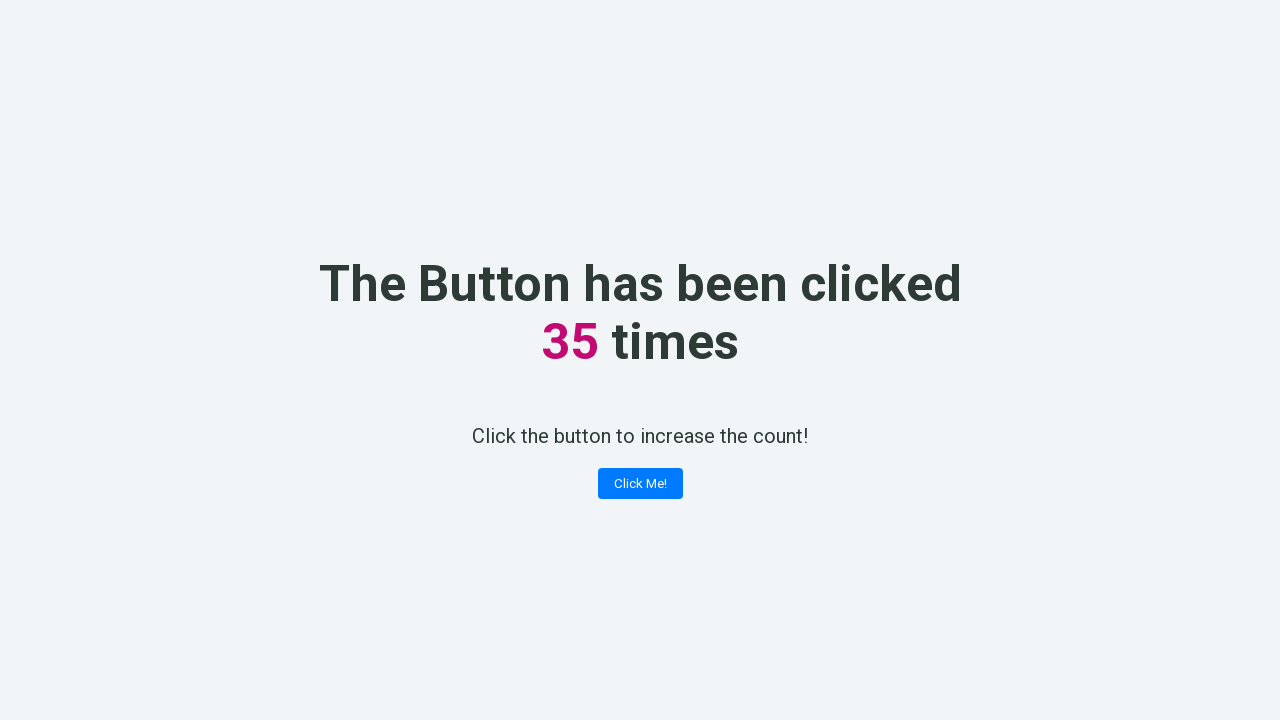

Retrieved counter text: 35
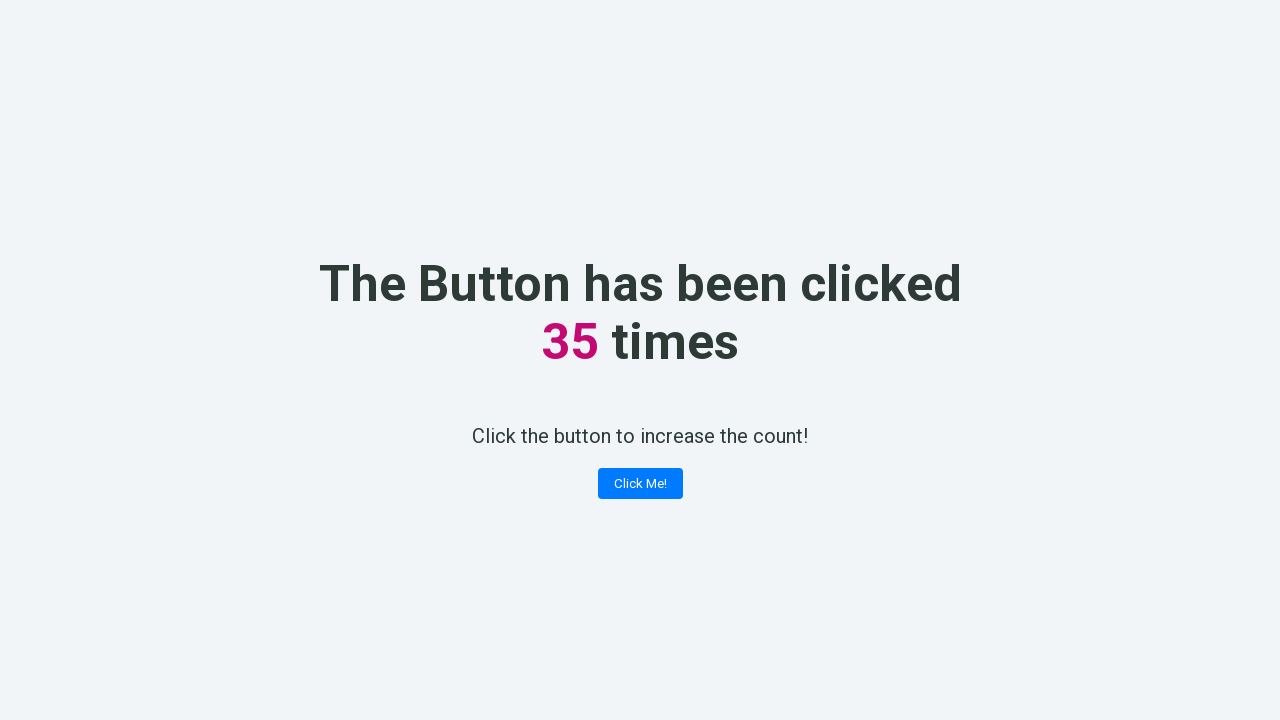

Clicked the counter button (iteration 36) at (640, 484) on button.button
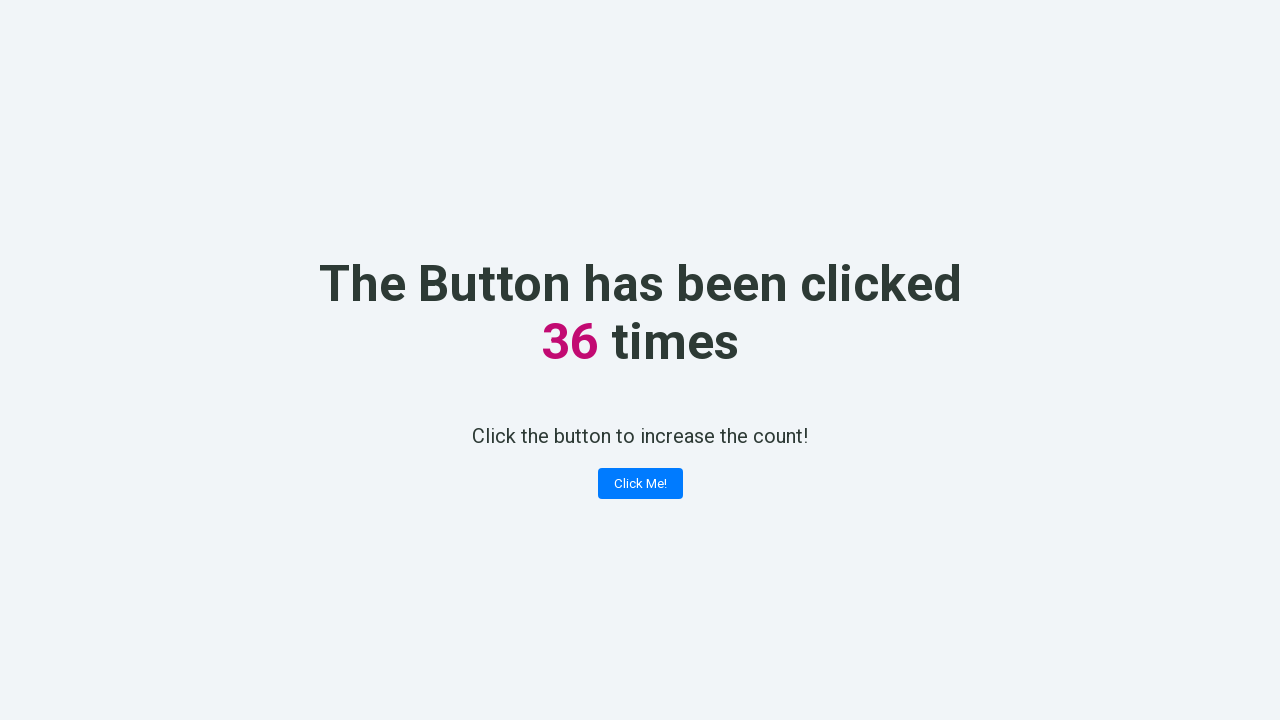

Retrieved counter text: 36
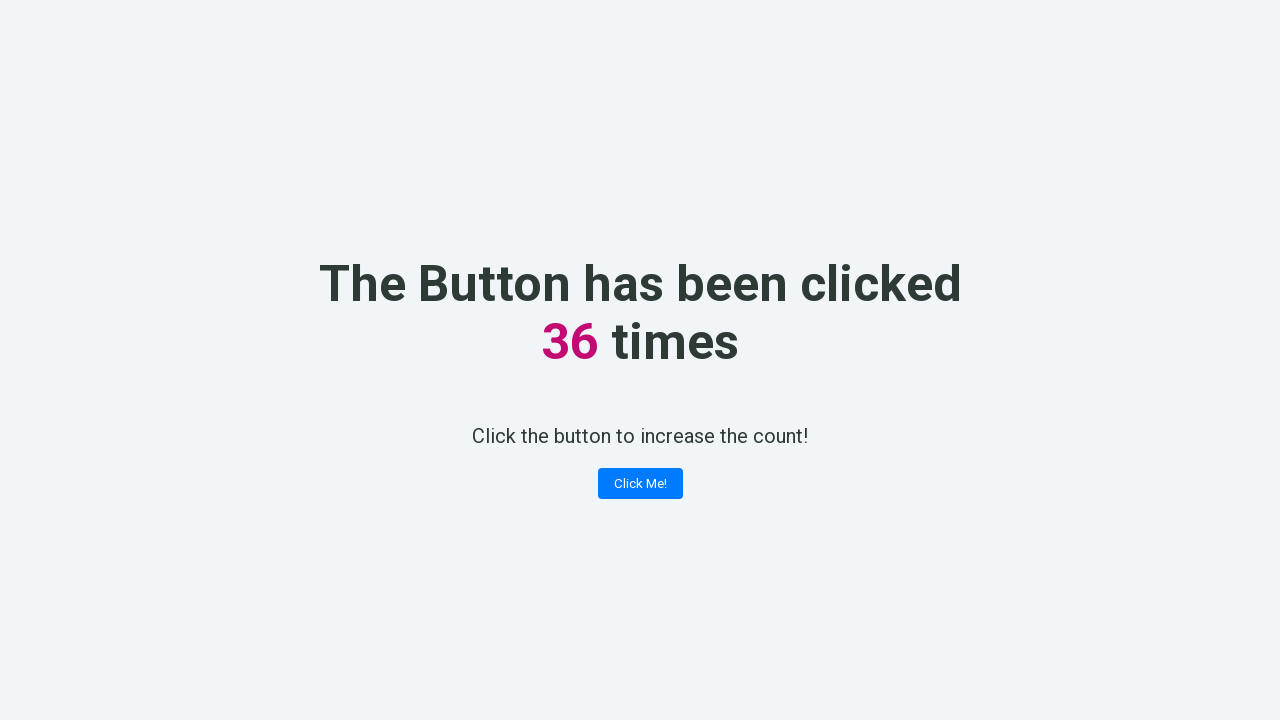

Clicked the counter button (iteration 37) at (640, 484) on button.button
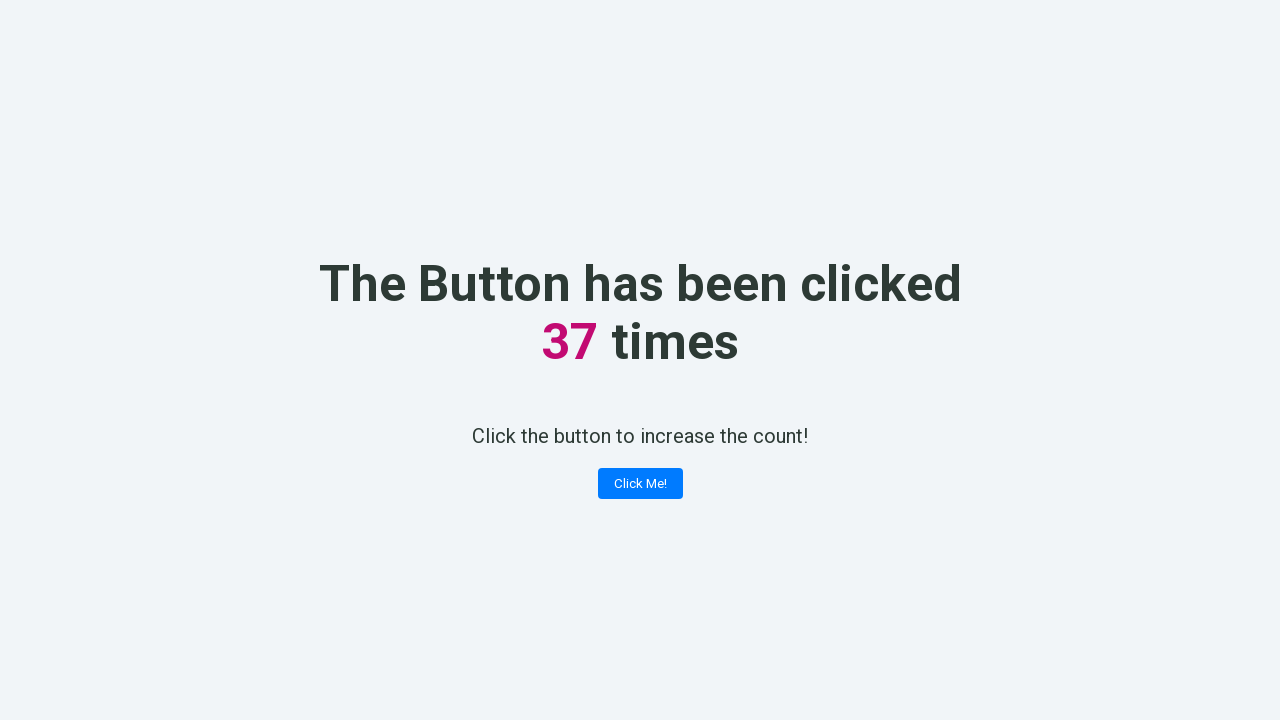

Retrieved counter text: 37
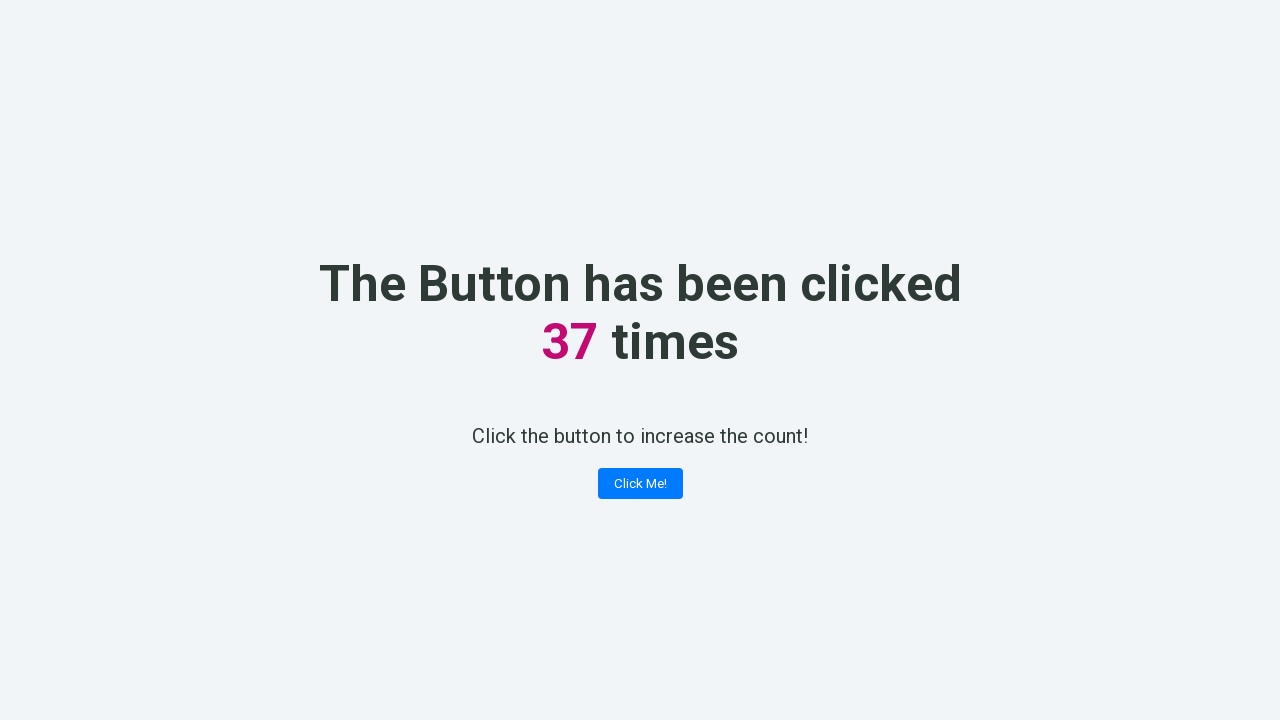

Clicked the counter button (iteration 38) at (640, 484) on button.button
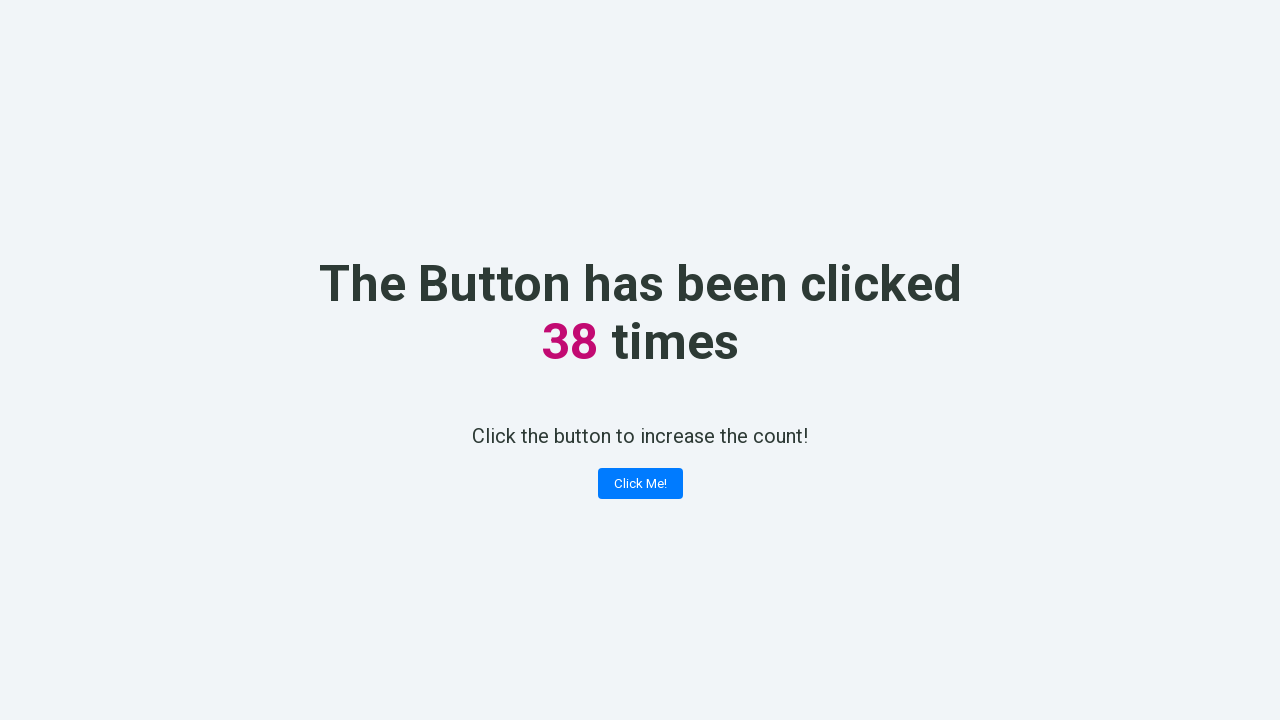

Retrieved counter text: 38
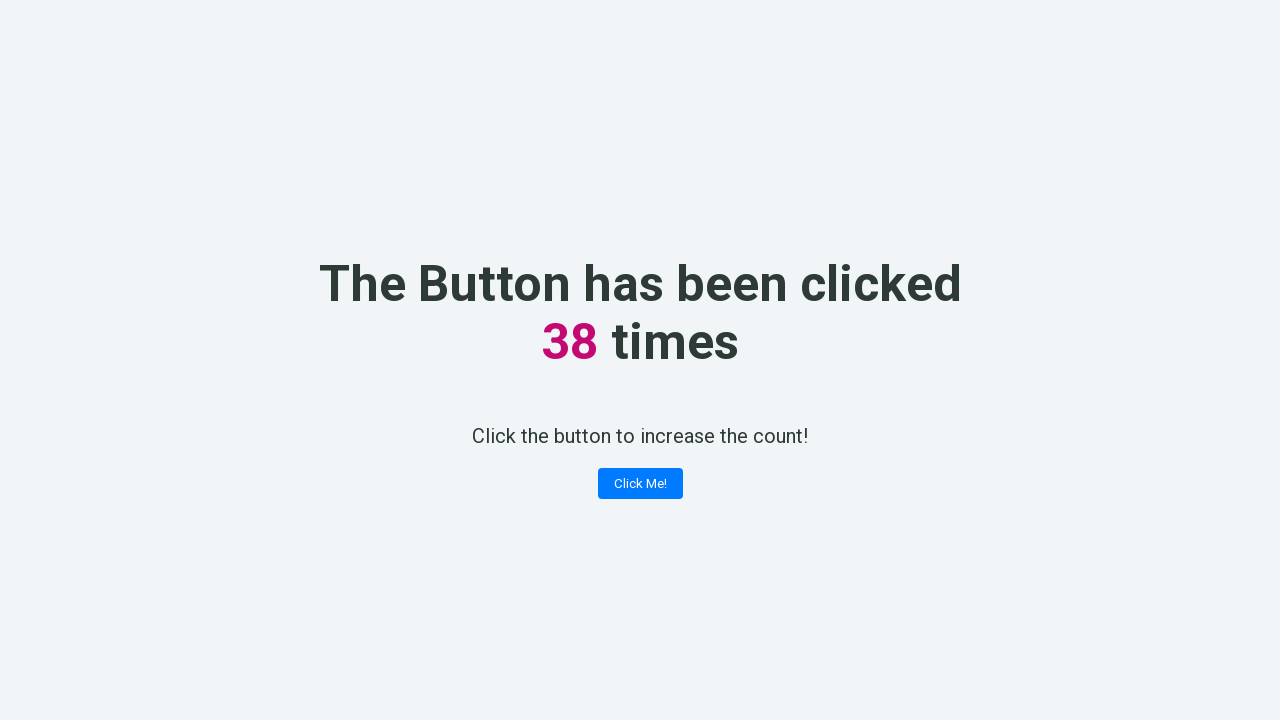

Clicked the counter button (iteration 39) at (640, 484) on button.button
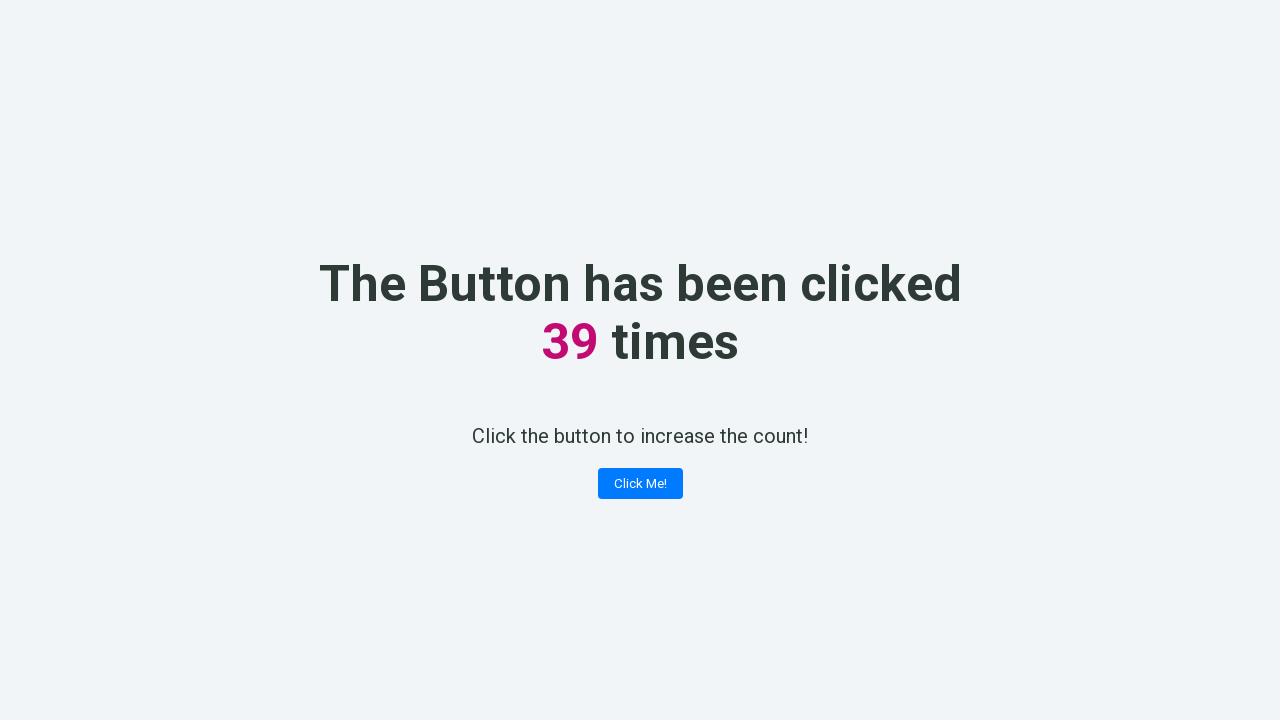

Retrieved counter text: 39
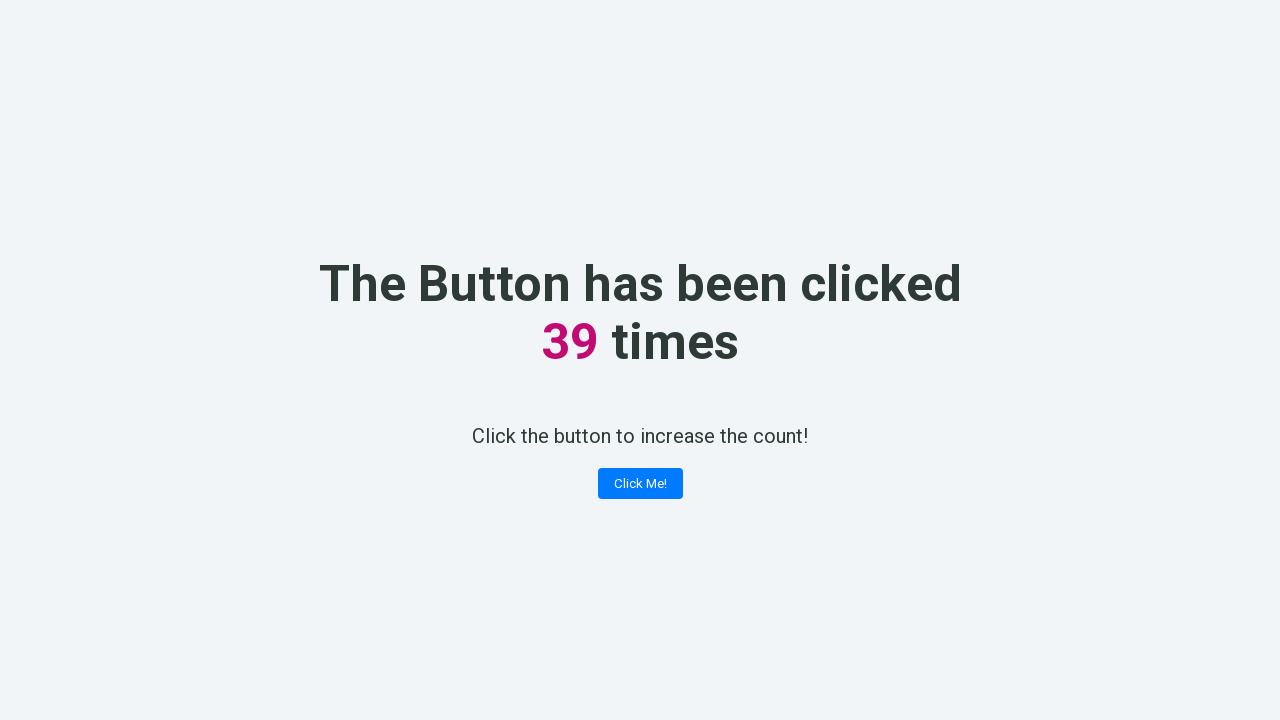

Clicked the counter button (iteration 40) at (640, 484) on button.button
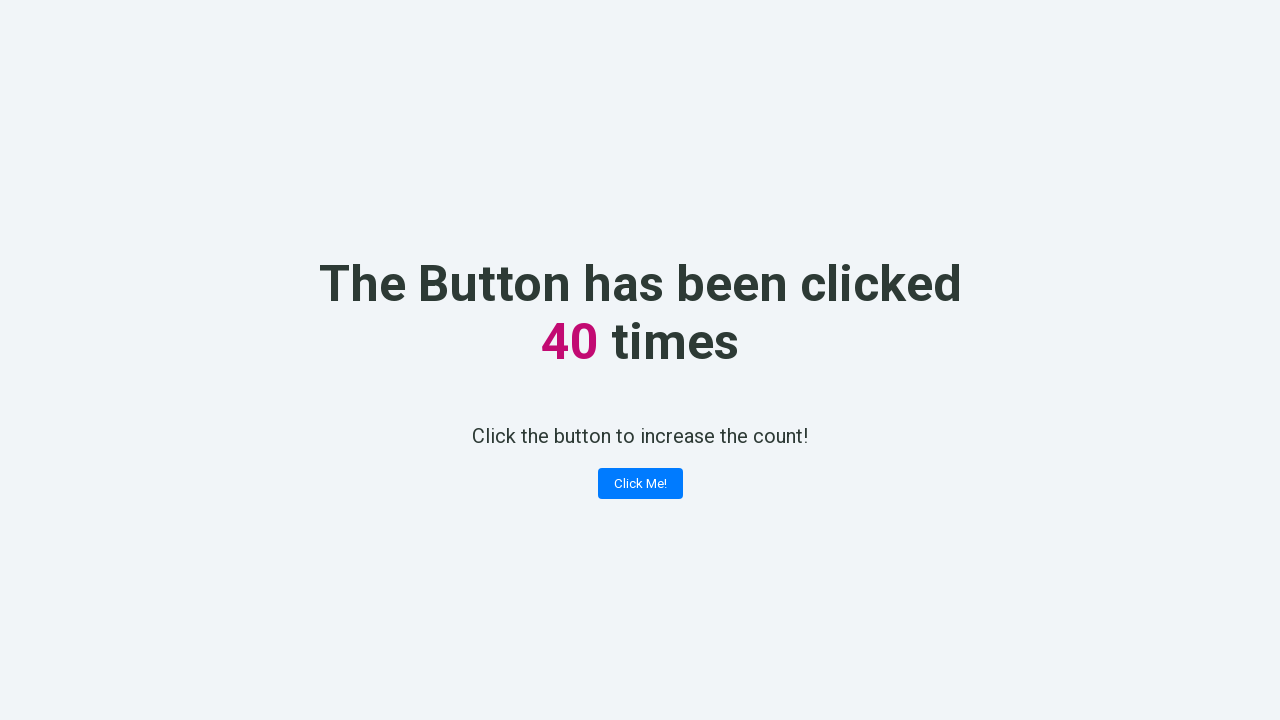

Retrieved counter text: 40
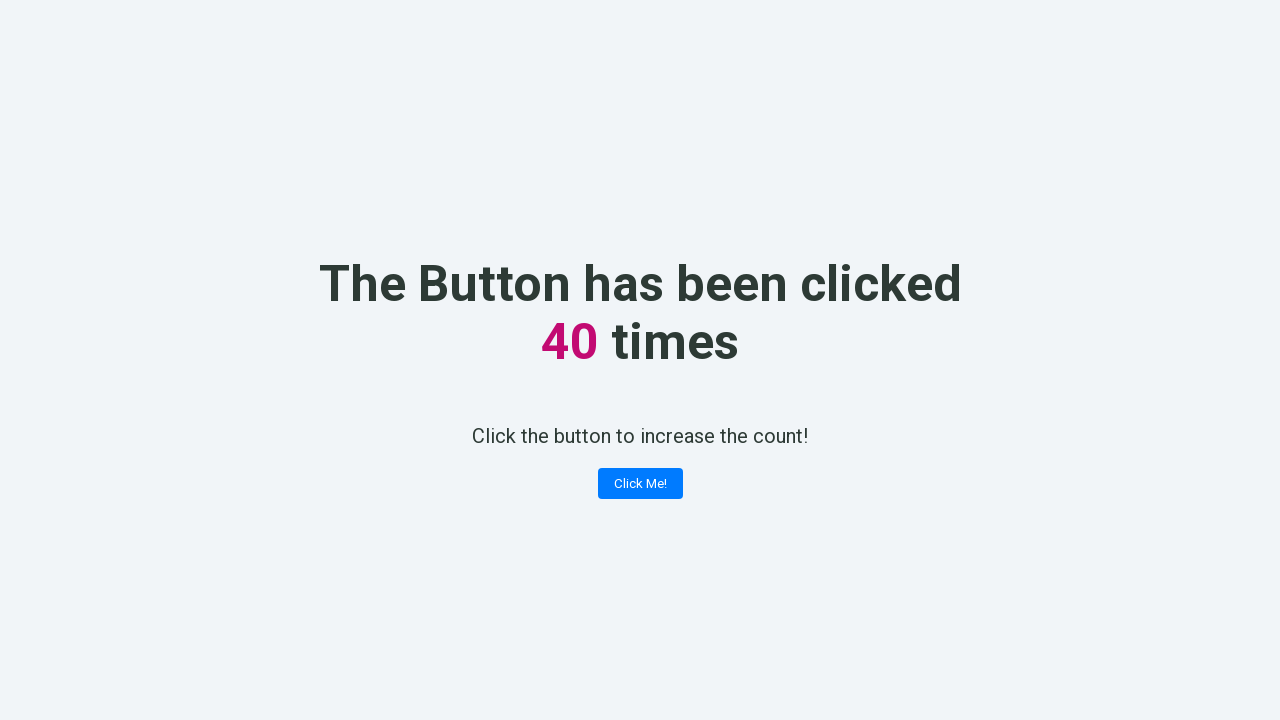

Clicked the counter button (iteration 41) at (640, 484) on button.button
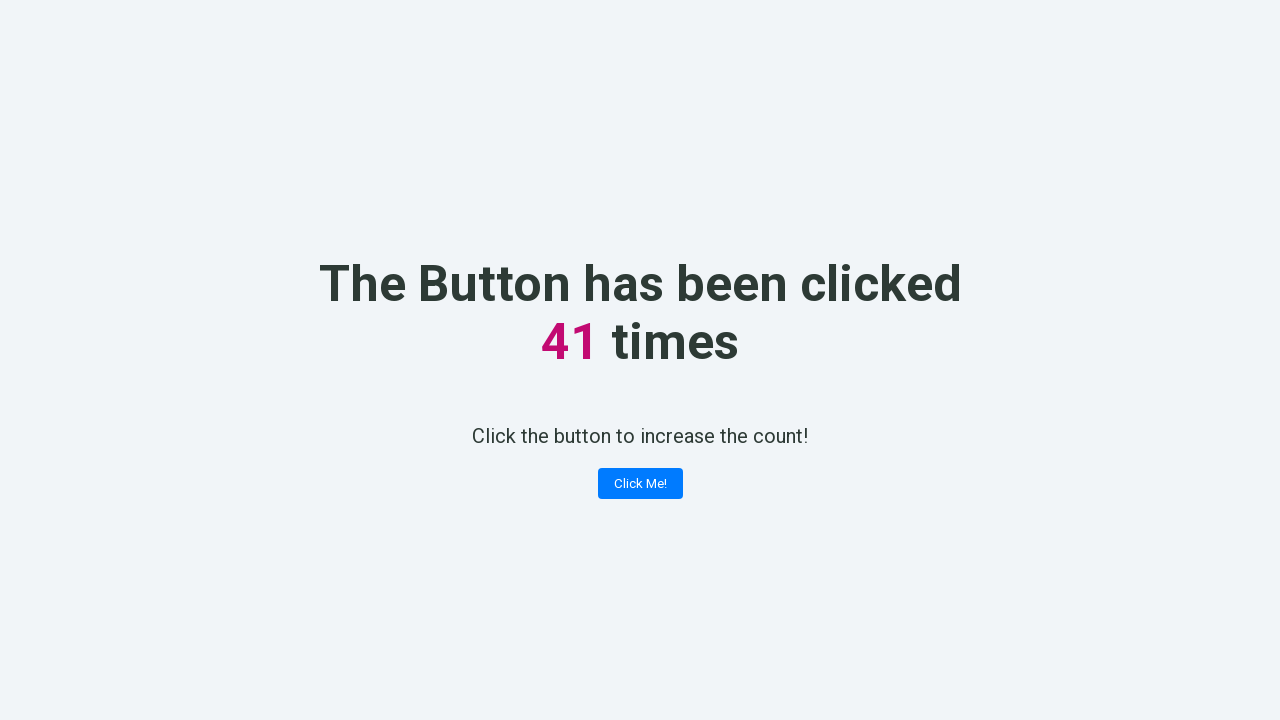

Retrieved counter text: 41
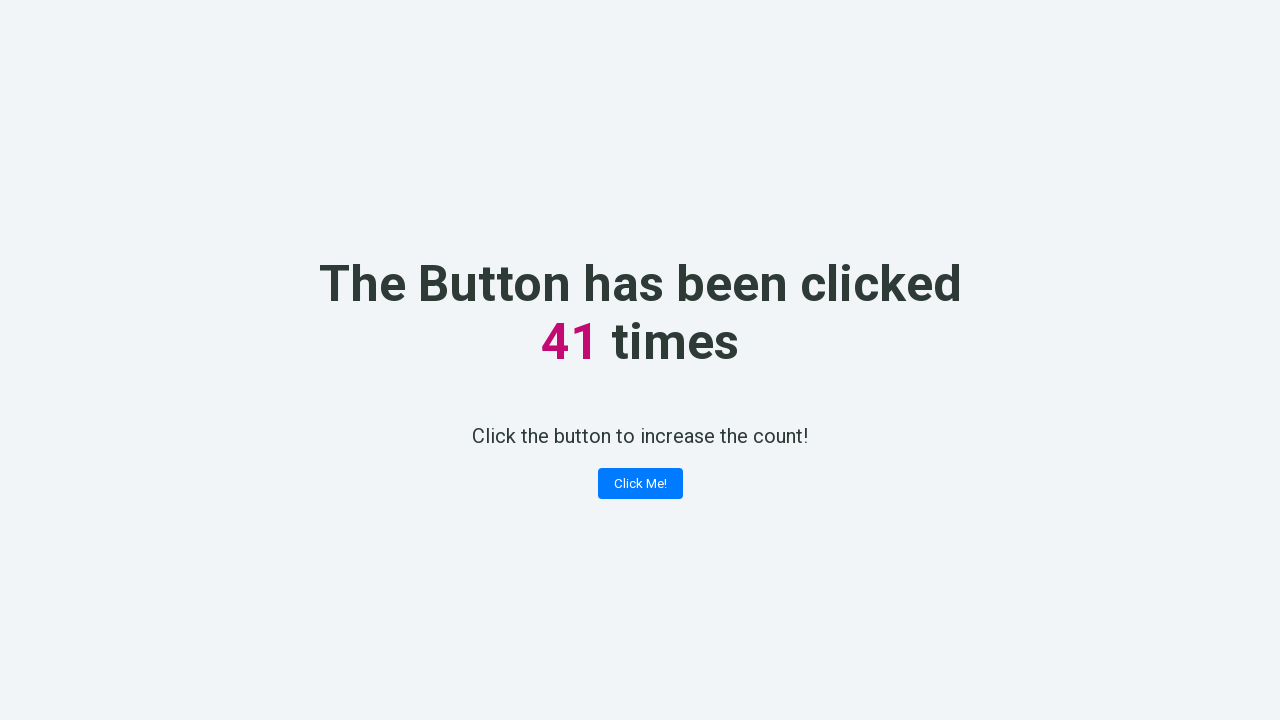

Clicked the counter button (iteration 42) at (640, 484) on button.button
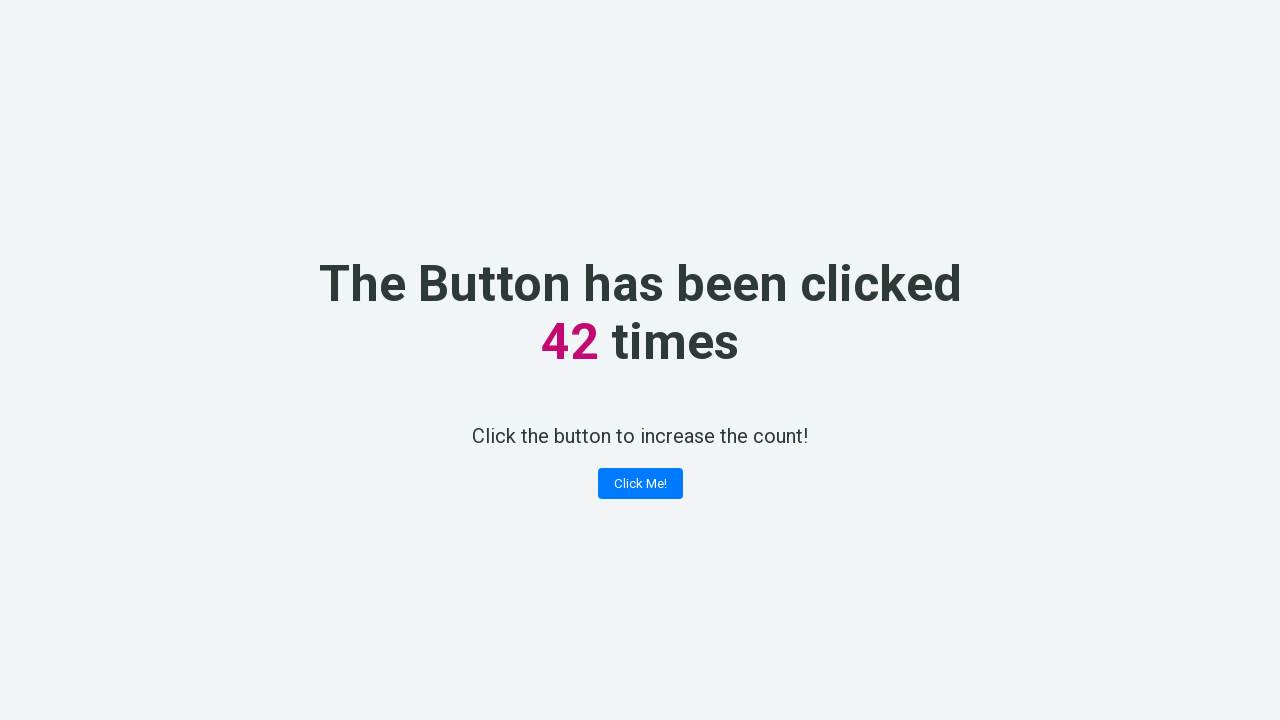

Retrieved counter text: 42
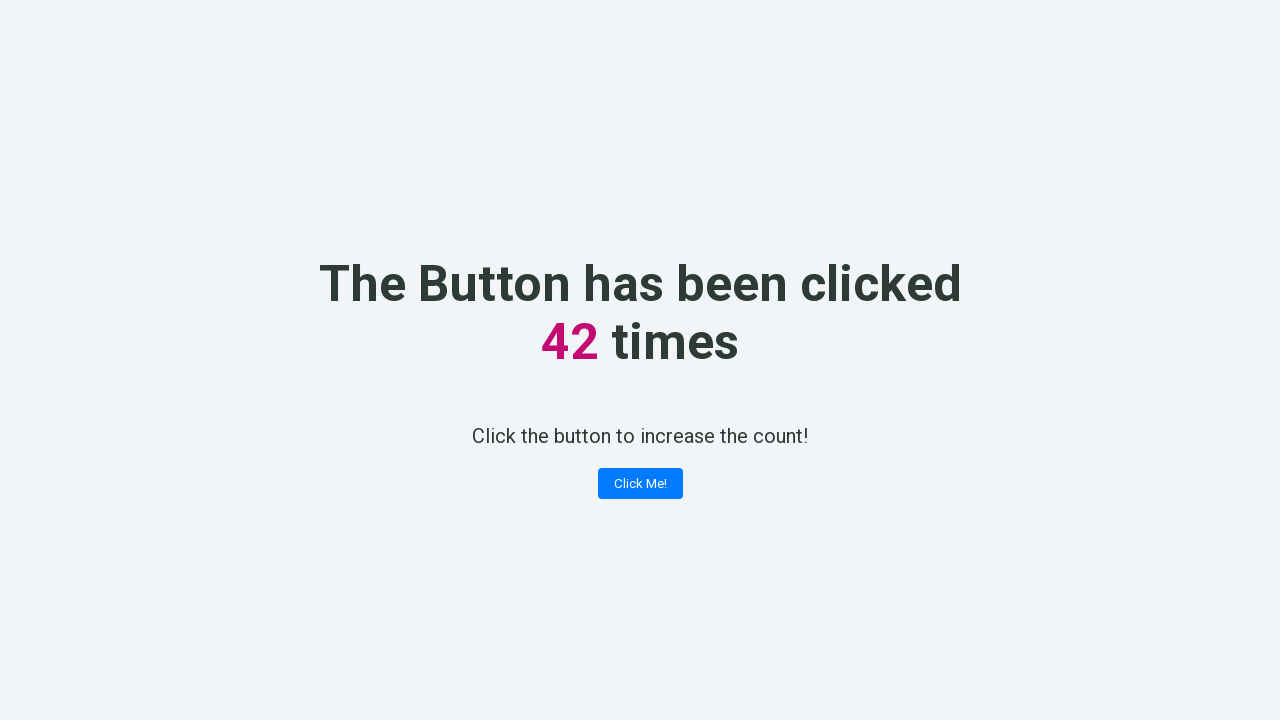

Clicked the counter button (iteration 43) at (640, 484) on button.button
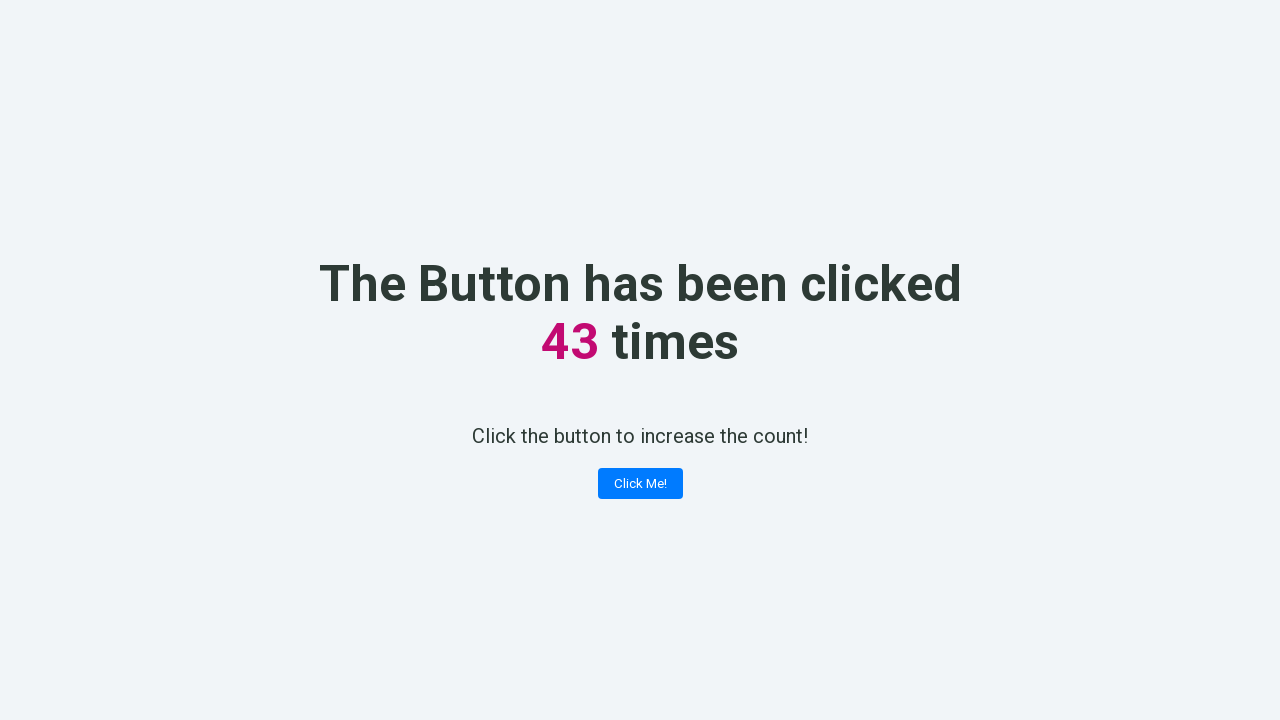

Retrieved counter text: 43
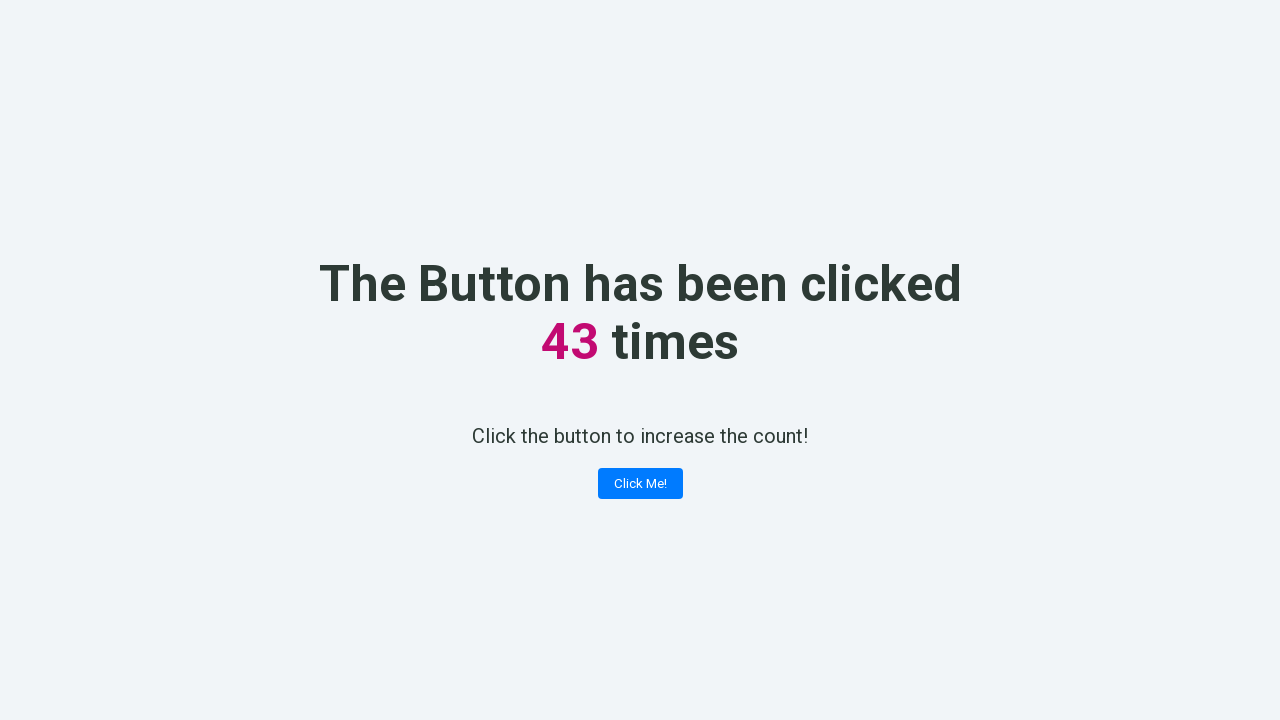

Clicked the counter button (iteration 44) at (640, 484) on button.button
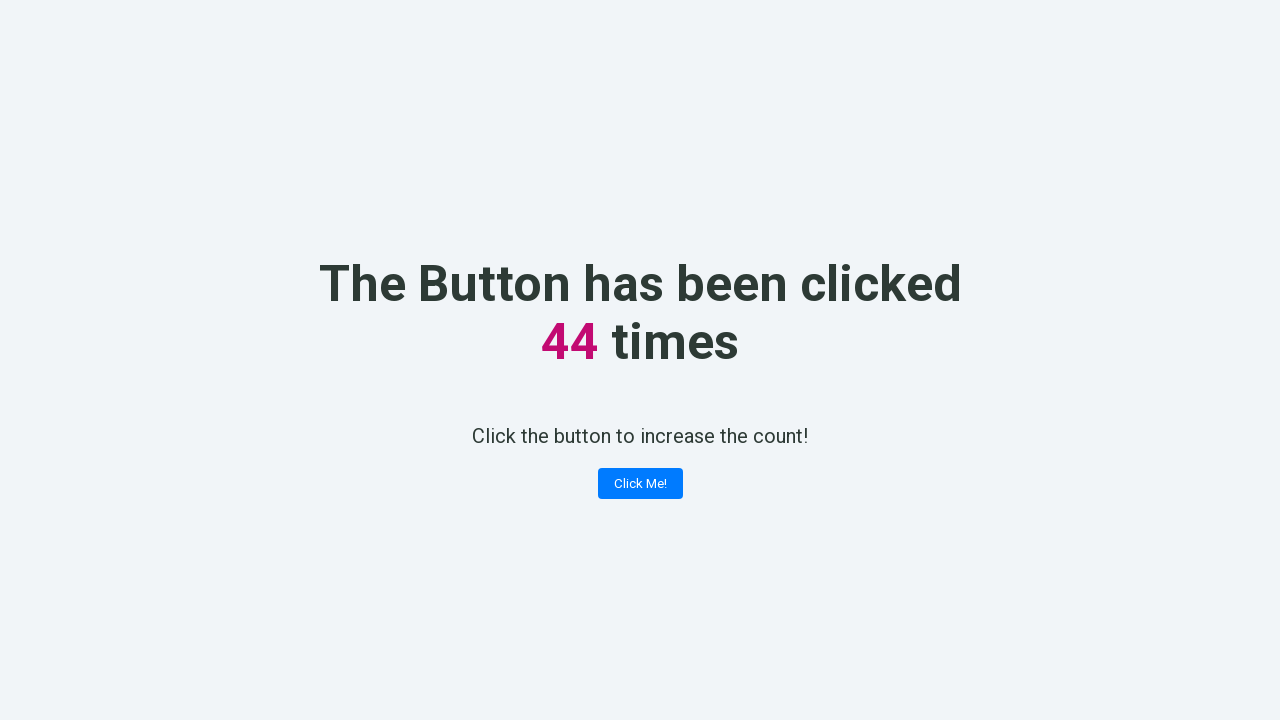

Retrieved counter text: 44
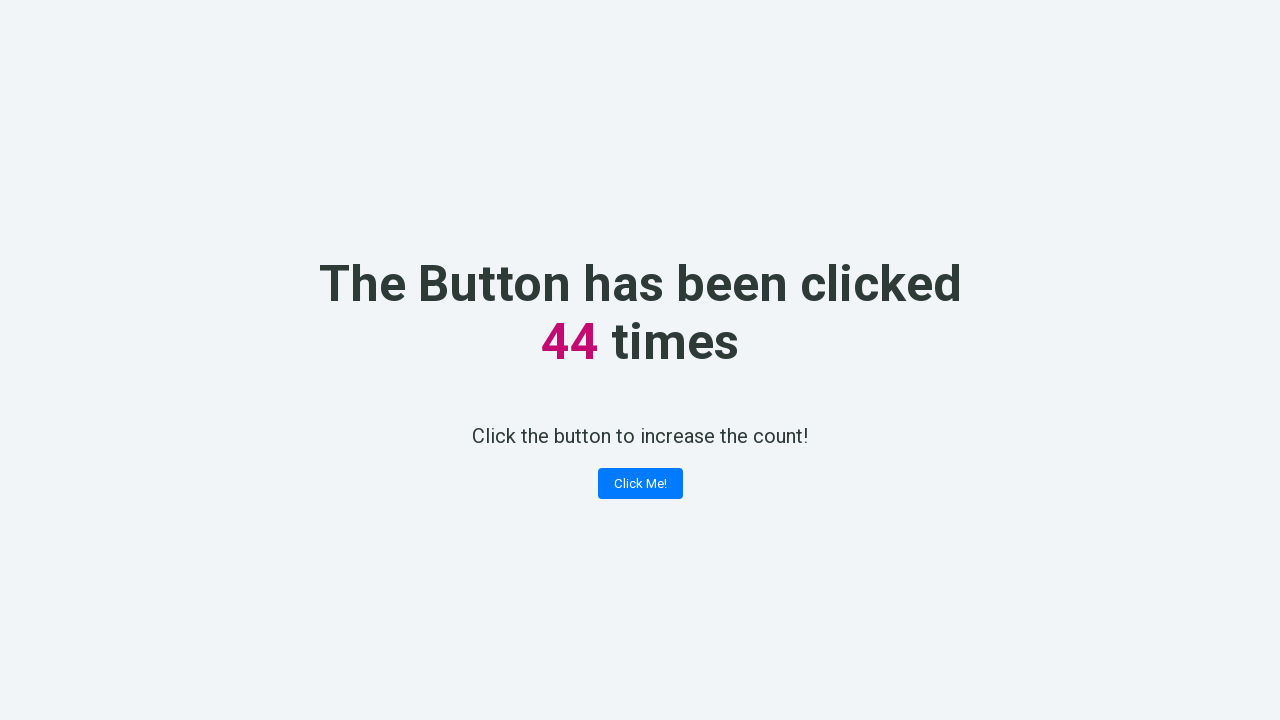

Clicked the counter button (iteration 45) at (640, 484) on button.button
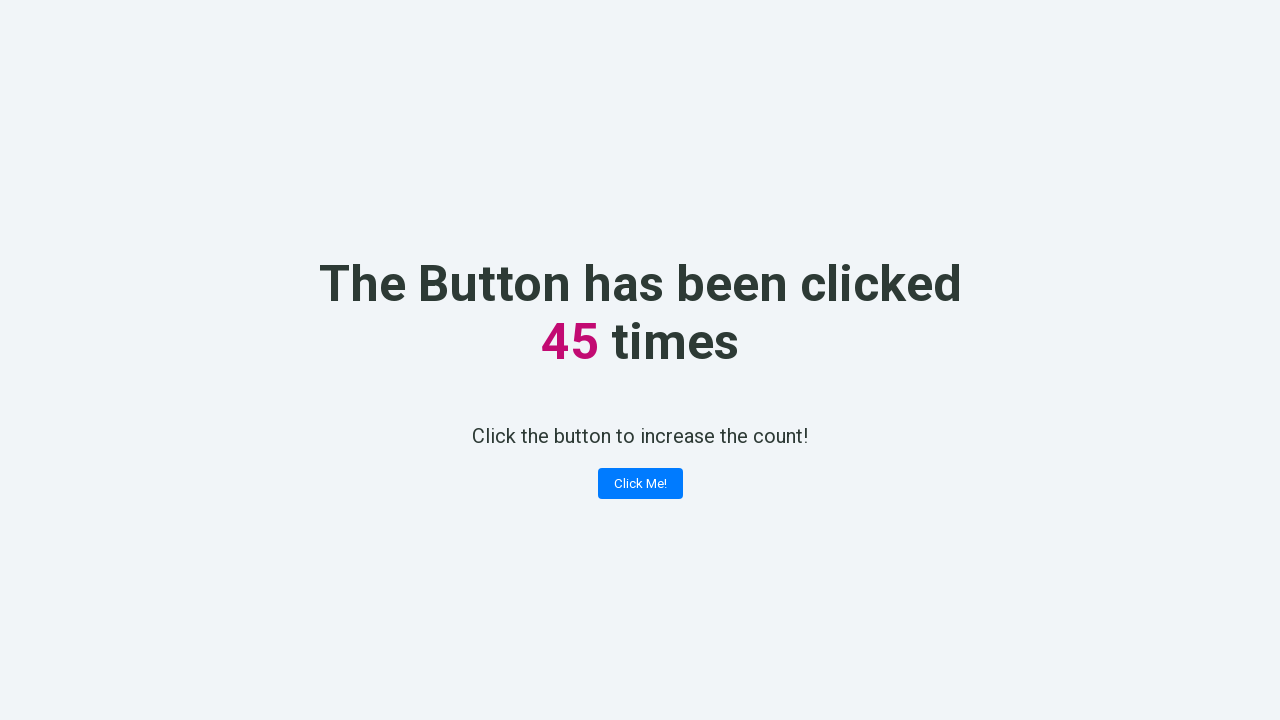

Retrieved counter text: 45
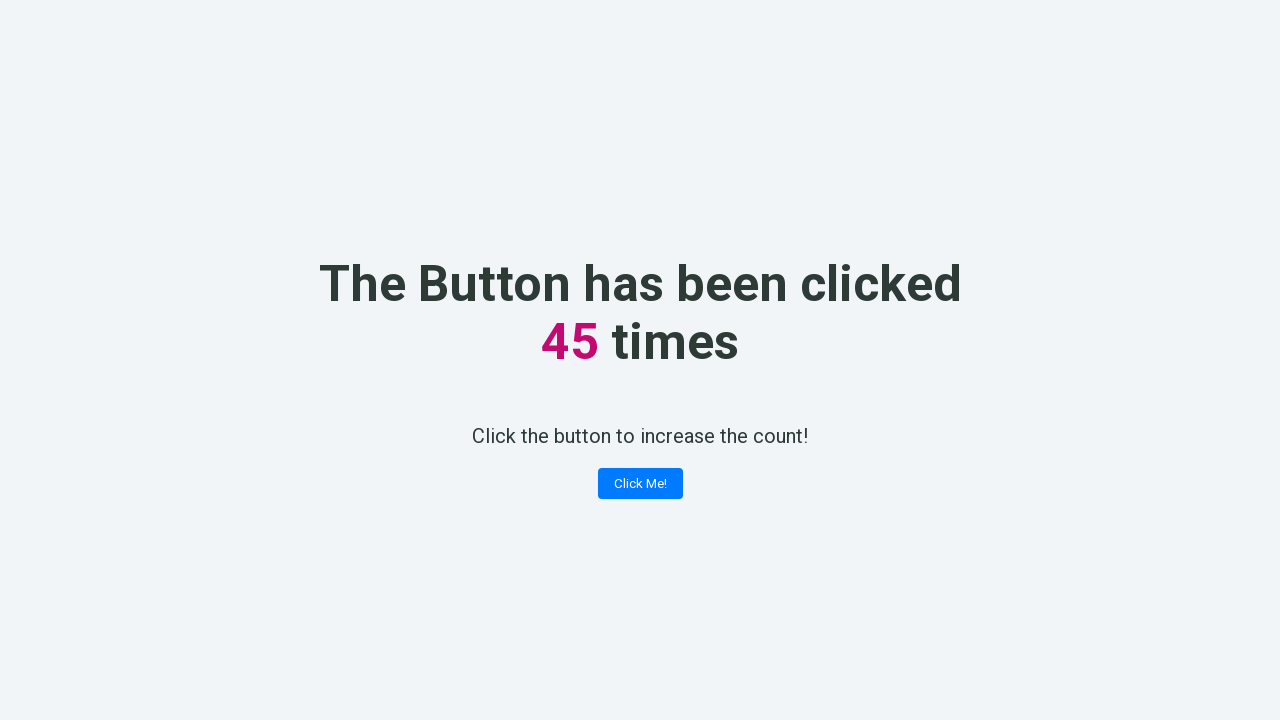

Clicked the counter button (iteration 46) at (640, 484) on button.button
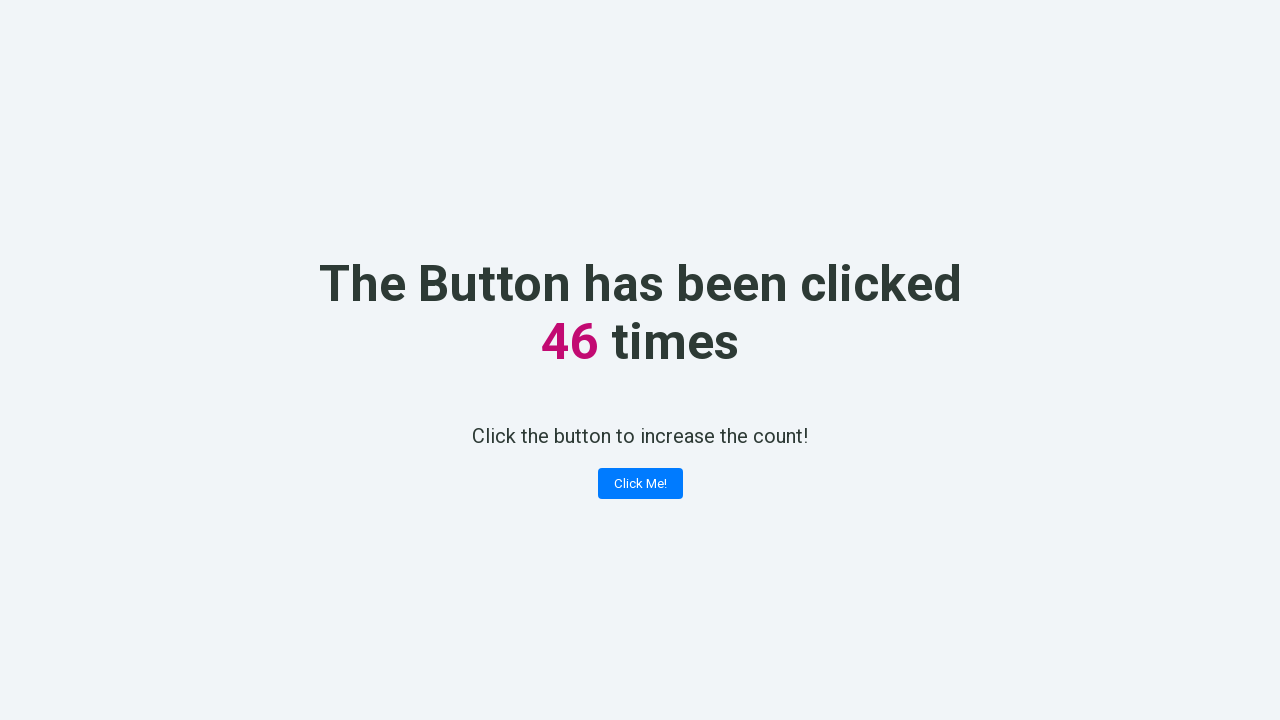

Retrieved counter text: 46
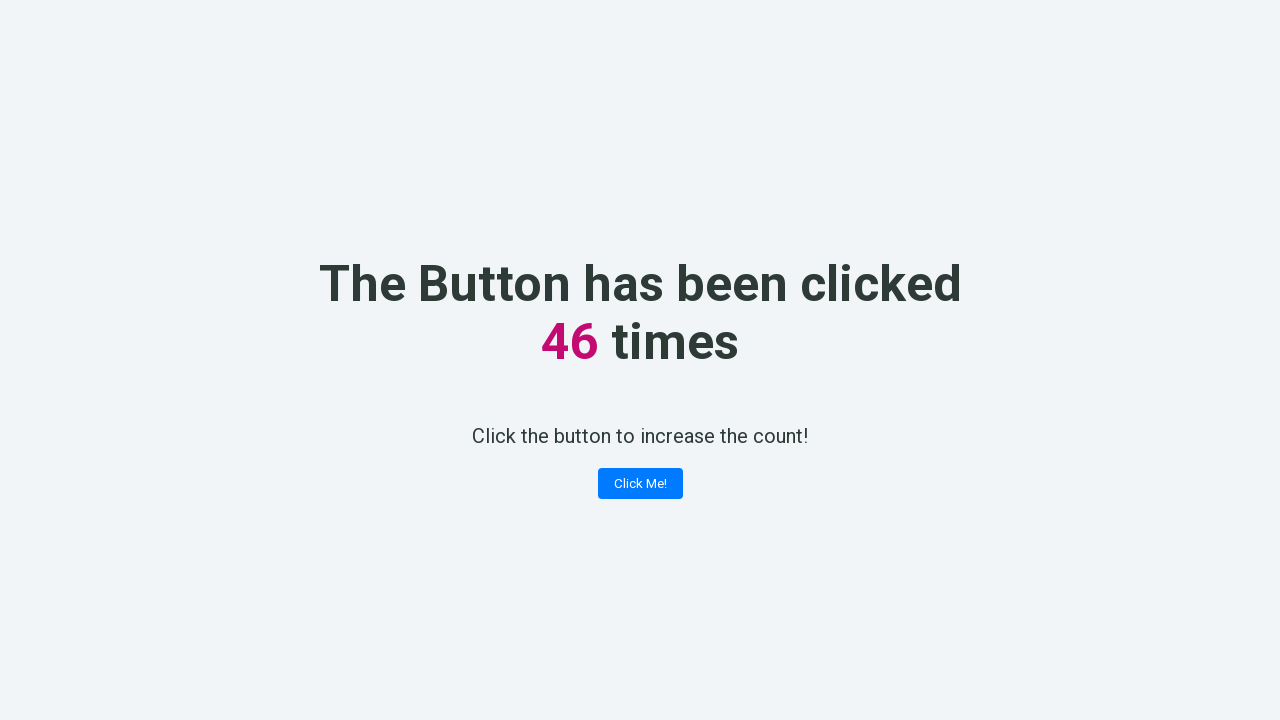

Clicked the counter button (iteration 47) at (640, 484) on button.button
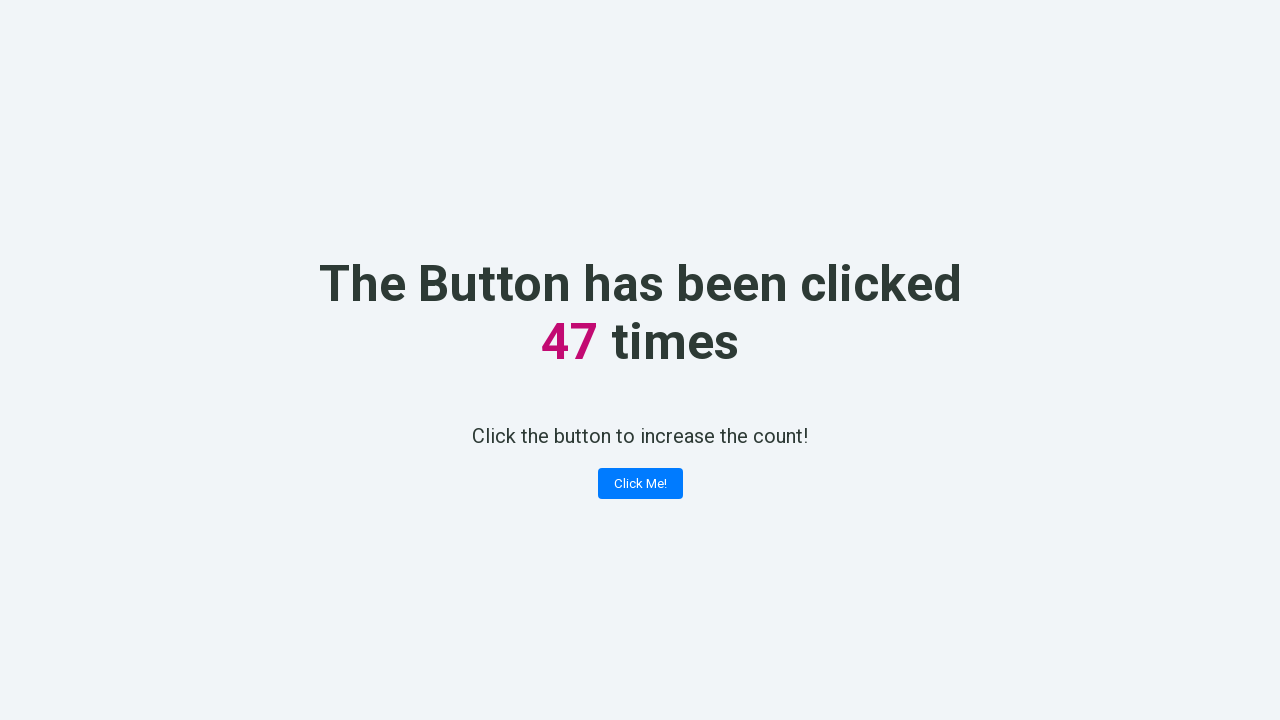

Retrieved counter text: 47
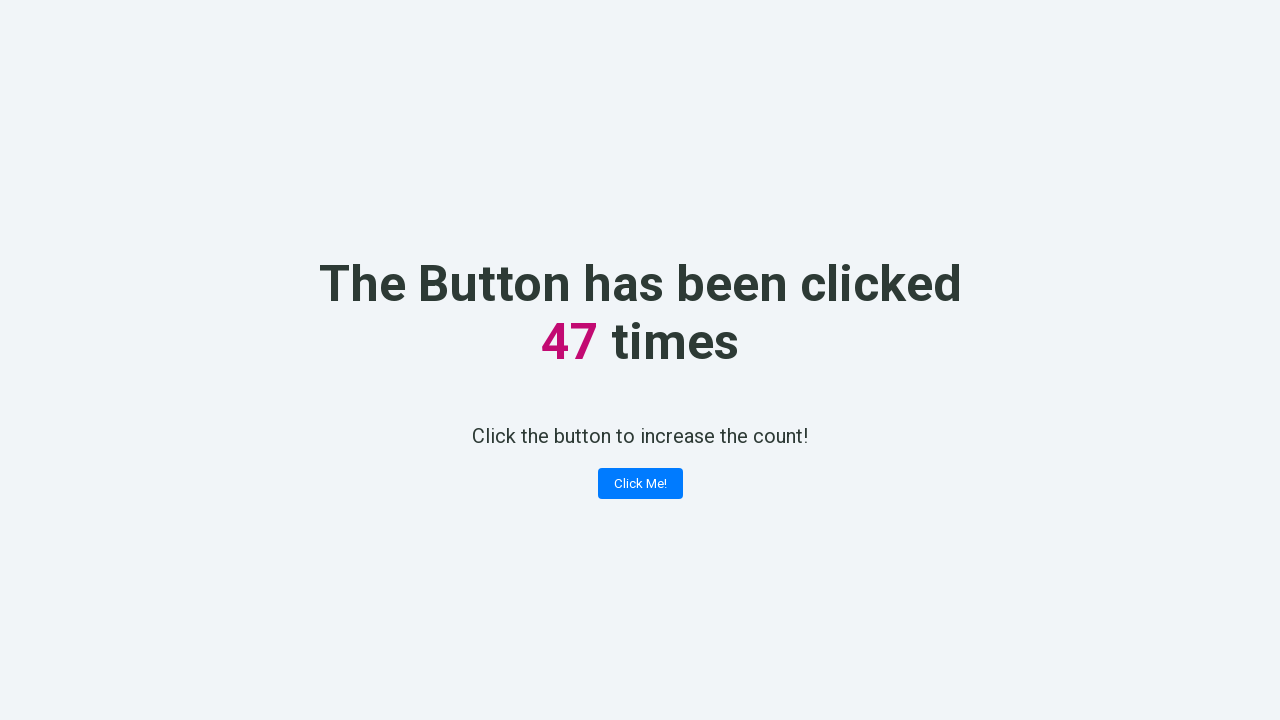

Clicked the counter button (iteration 48) at (640, 484) on button.button
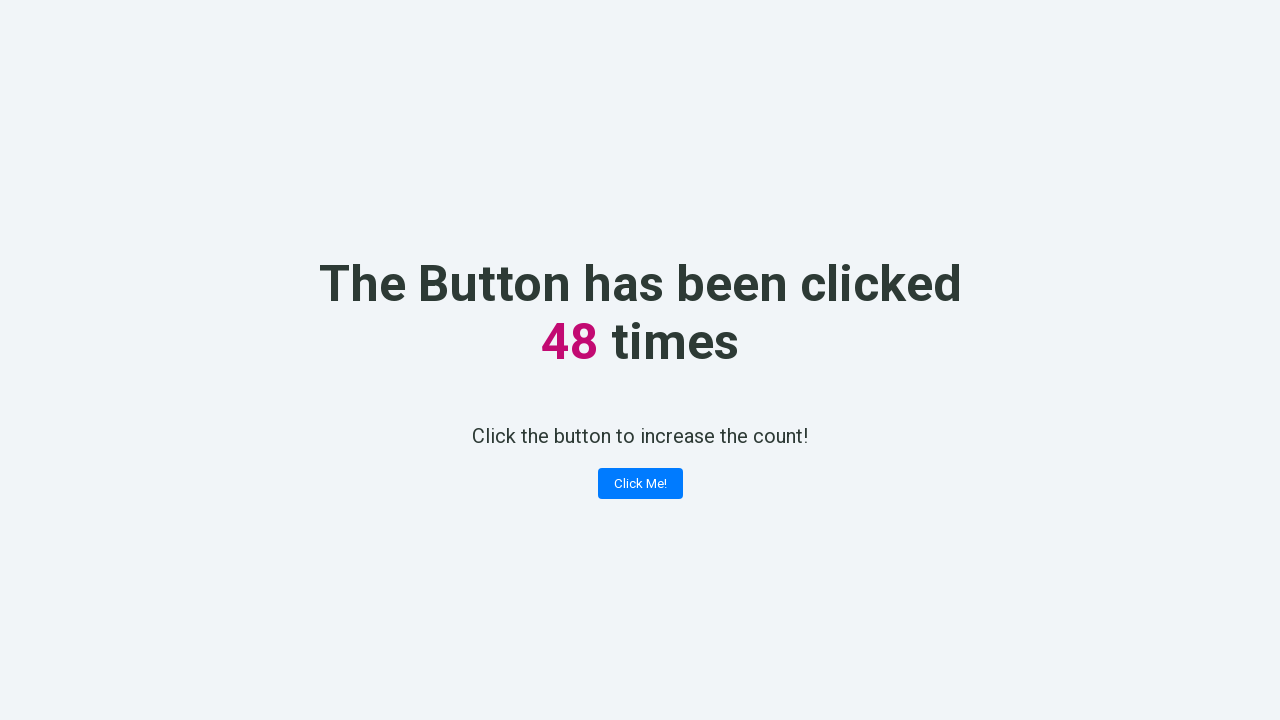

Retrieved counter text: 48
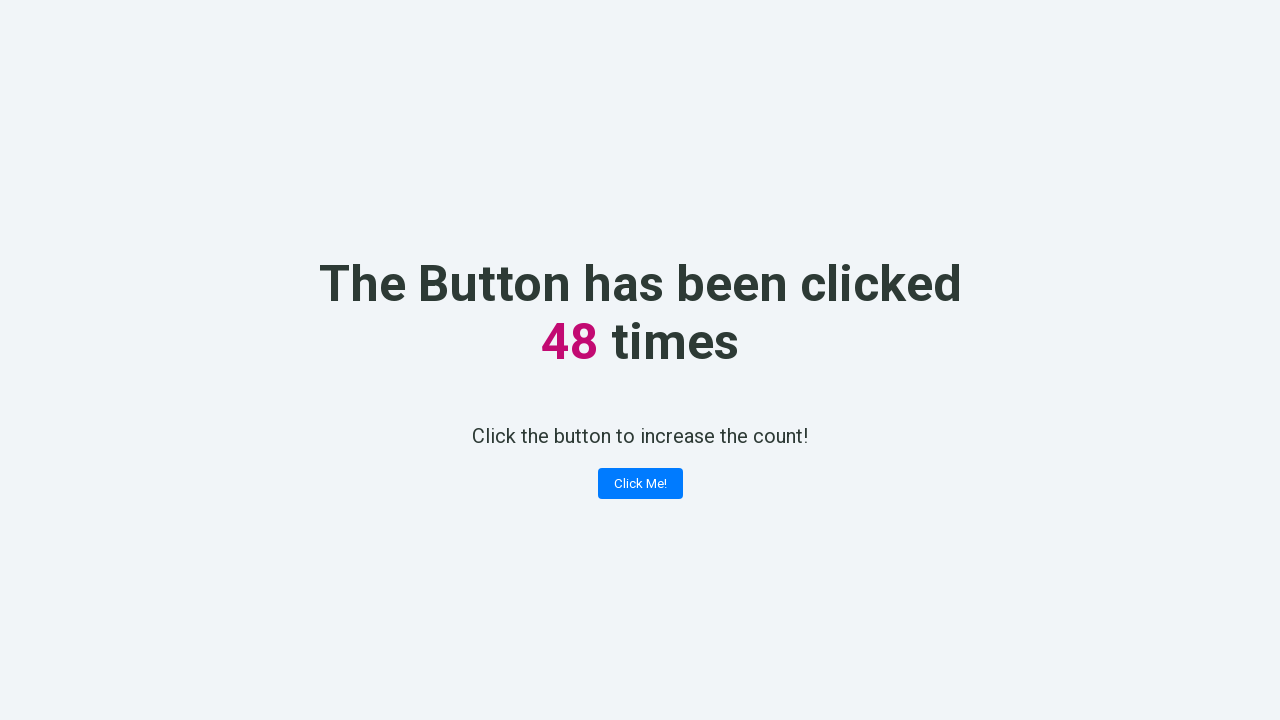

Clicked the counter button (iteration 49) at (640, 484) on button.button
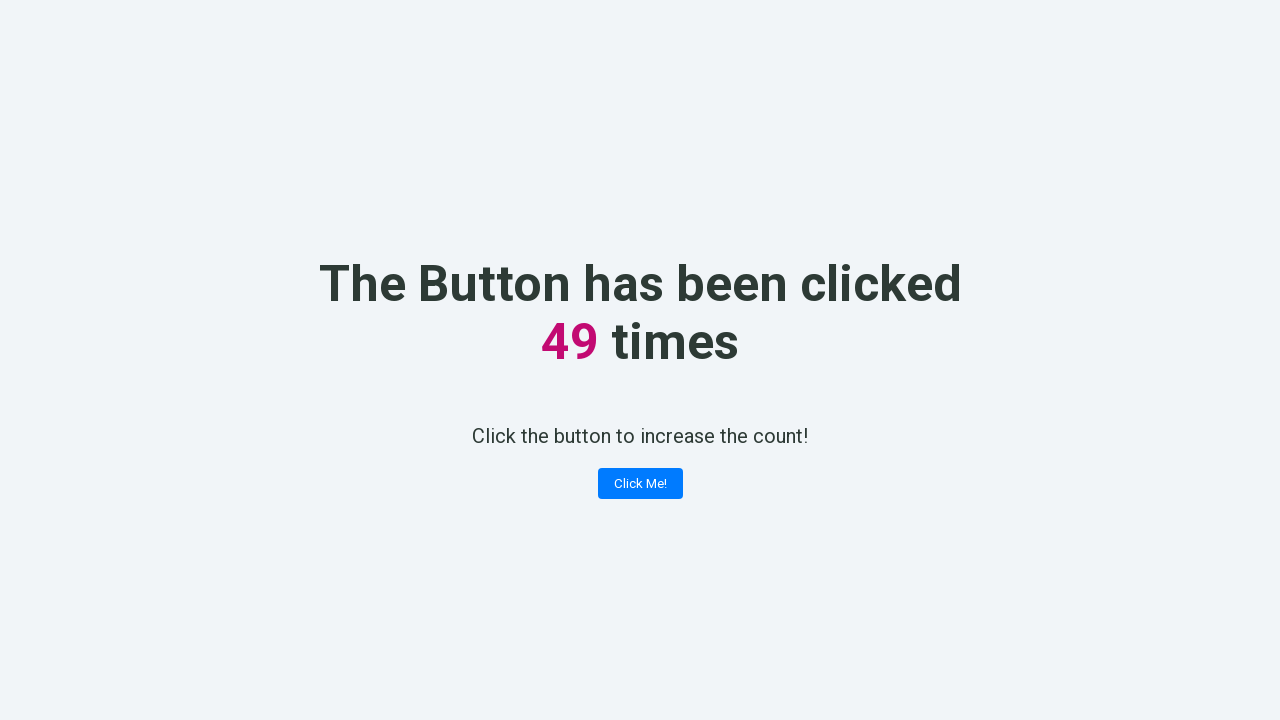

Retrieved counter text: 49
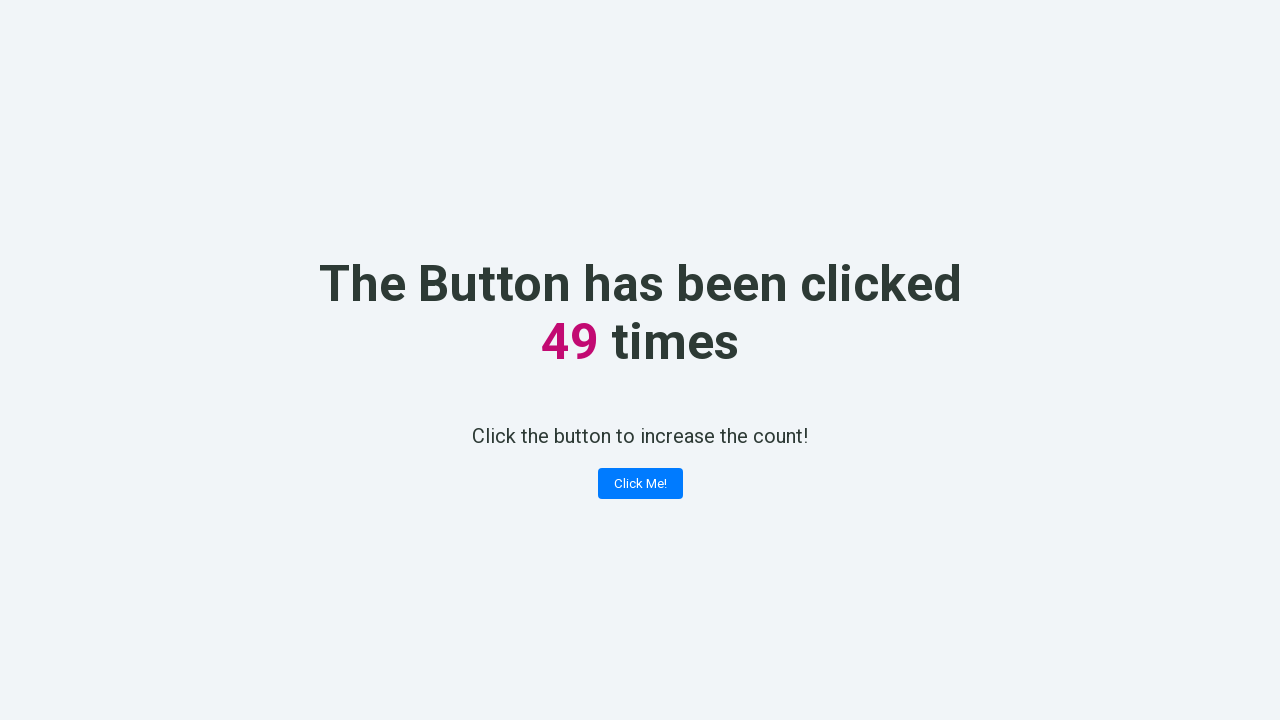

Clicked the counter button (iteration 50) at (640, 484) on button.button
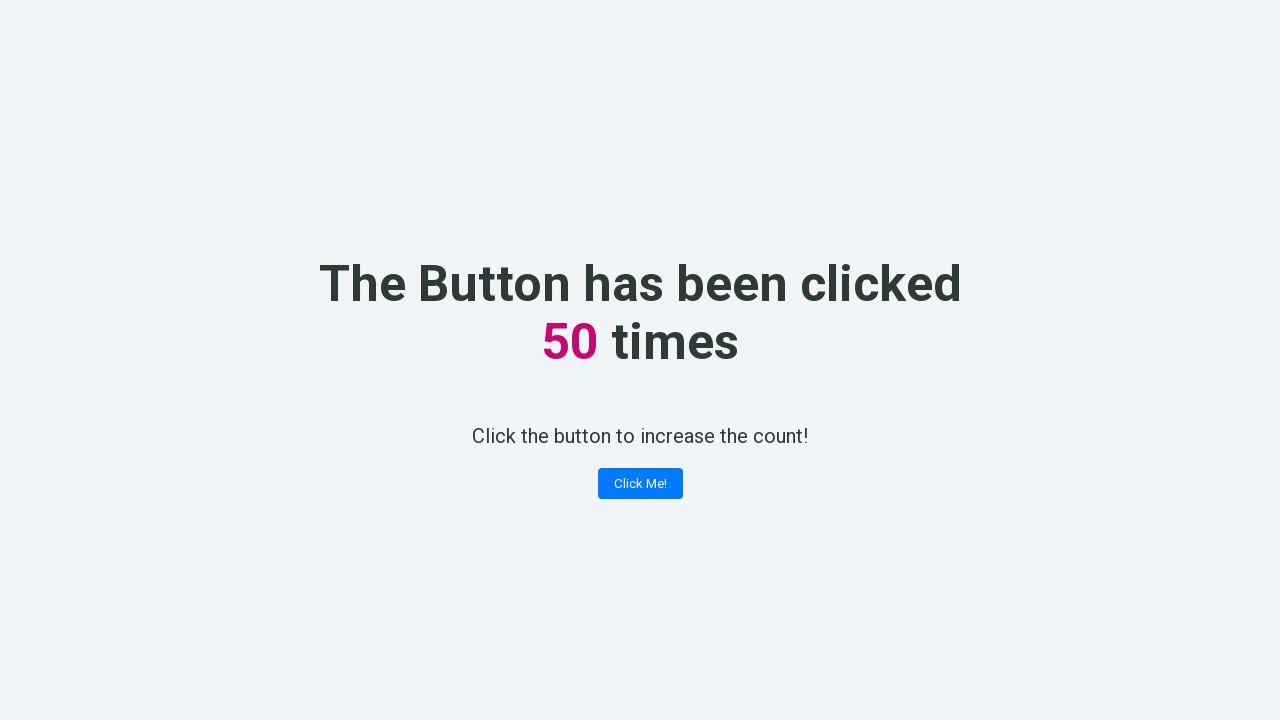

Retrieved counter text: 50
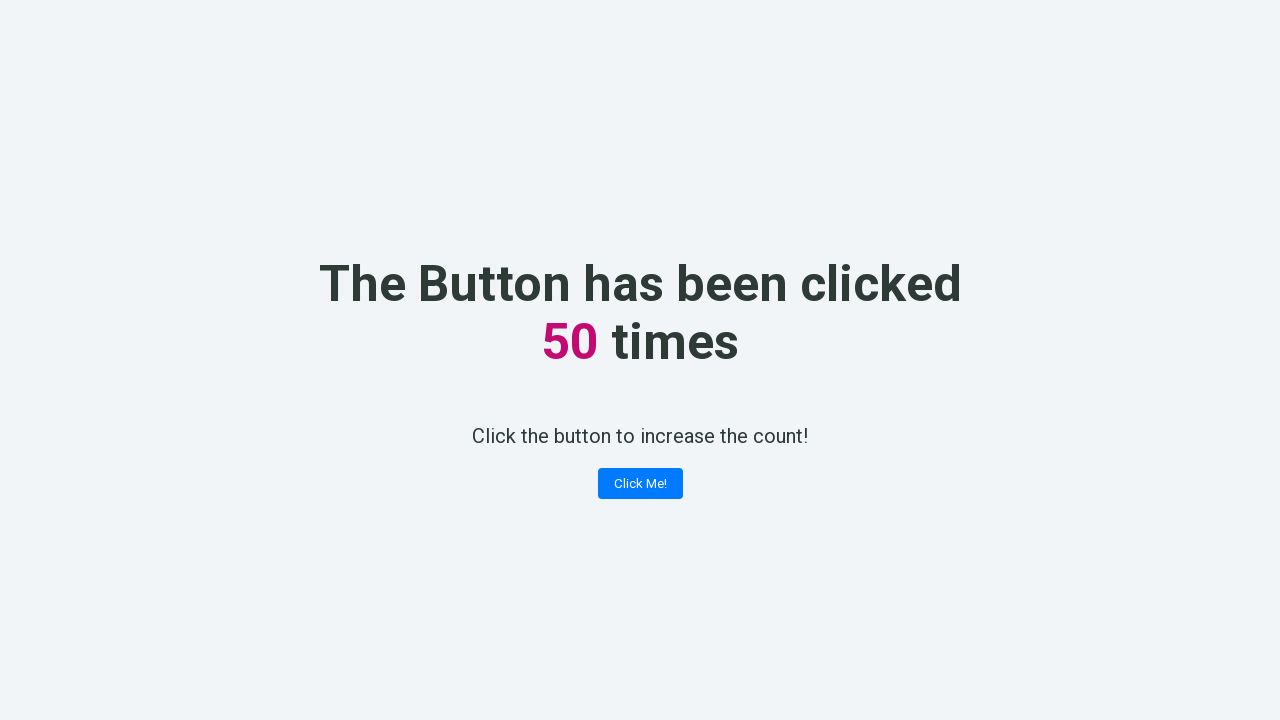

Clicked the counter button (iteration 51) at (640, 484) on button.button
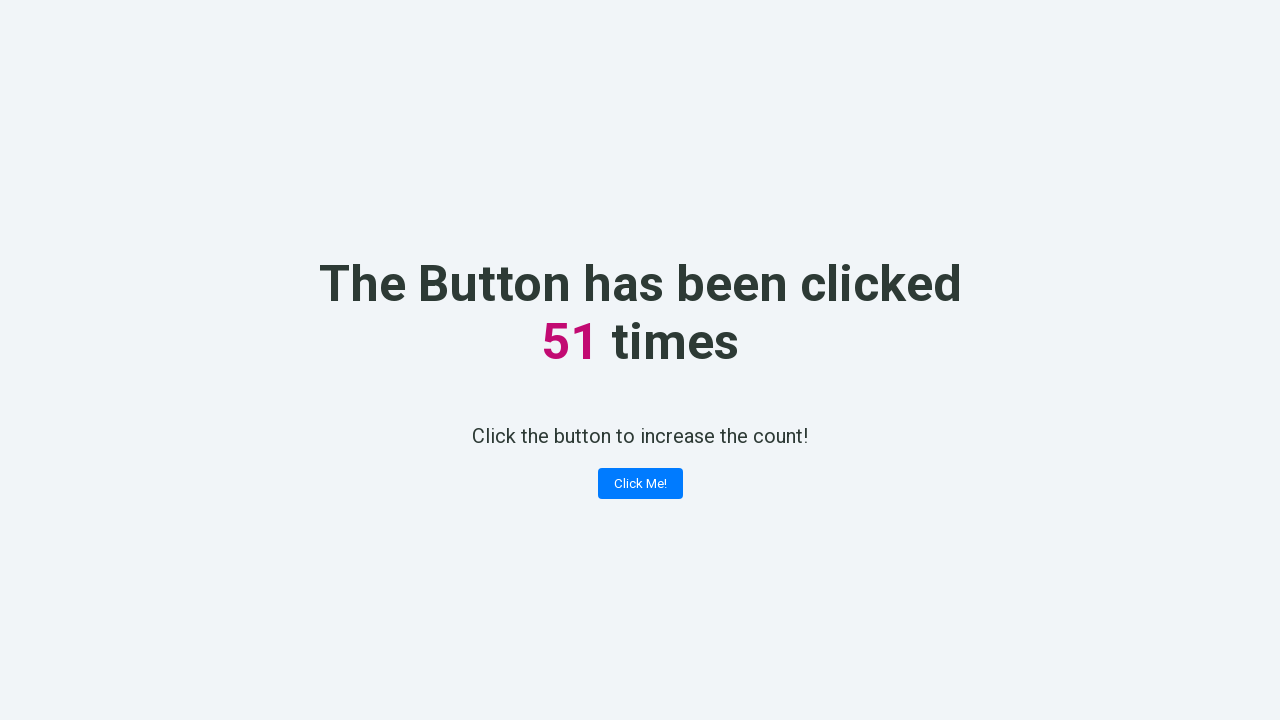

Retrieved counter text: 51
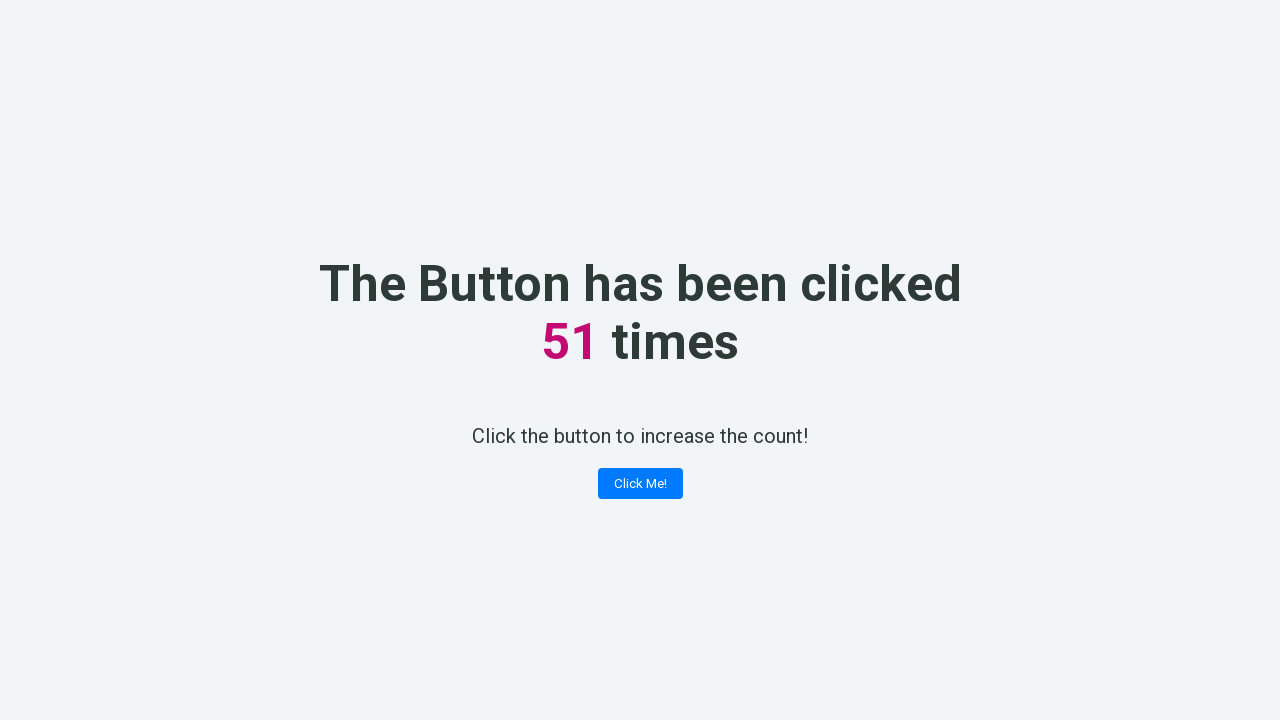

Clicked the counter button (iteration 52) at (640, 484) on button.button
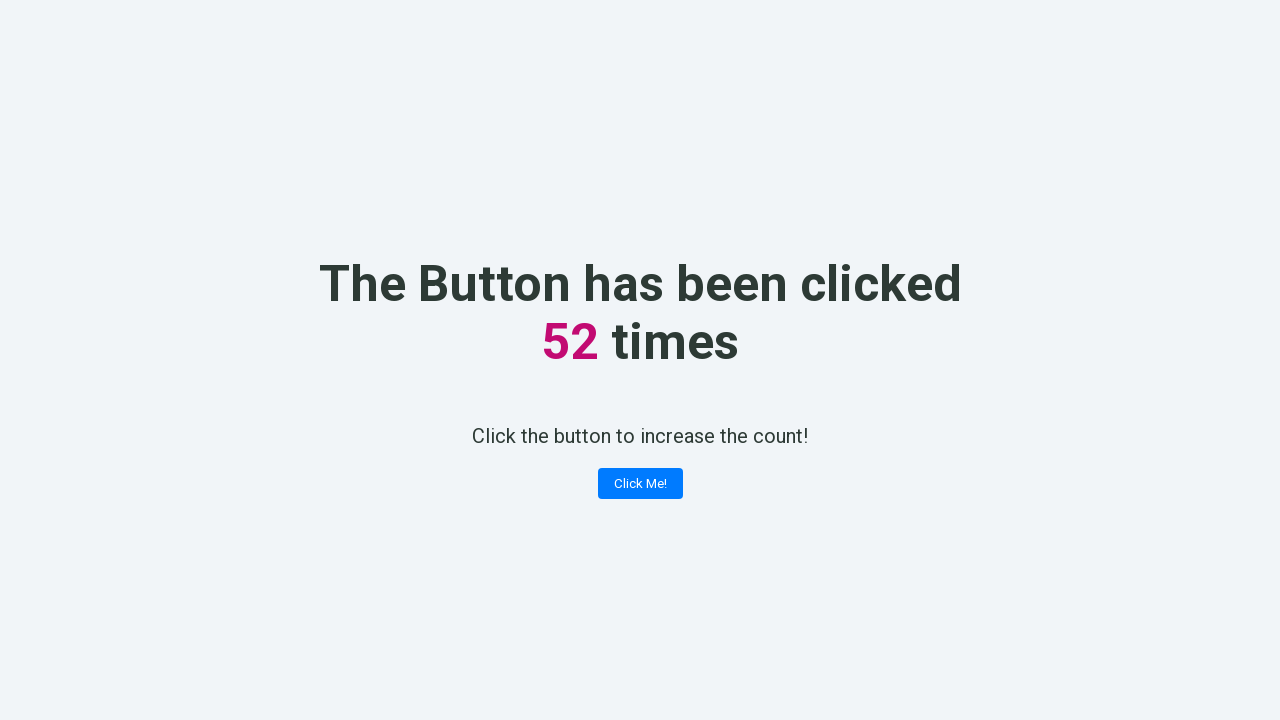

Retrieved counter text: 52
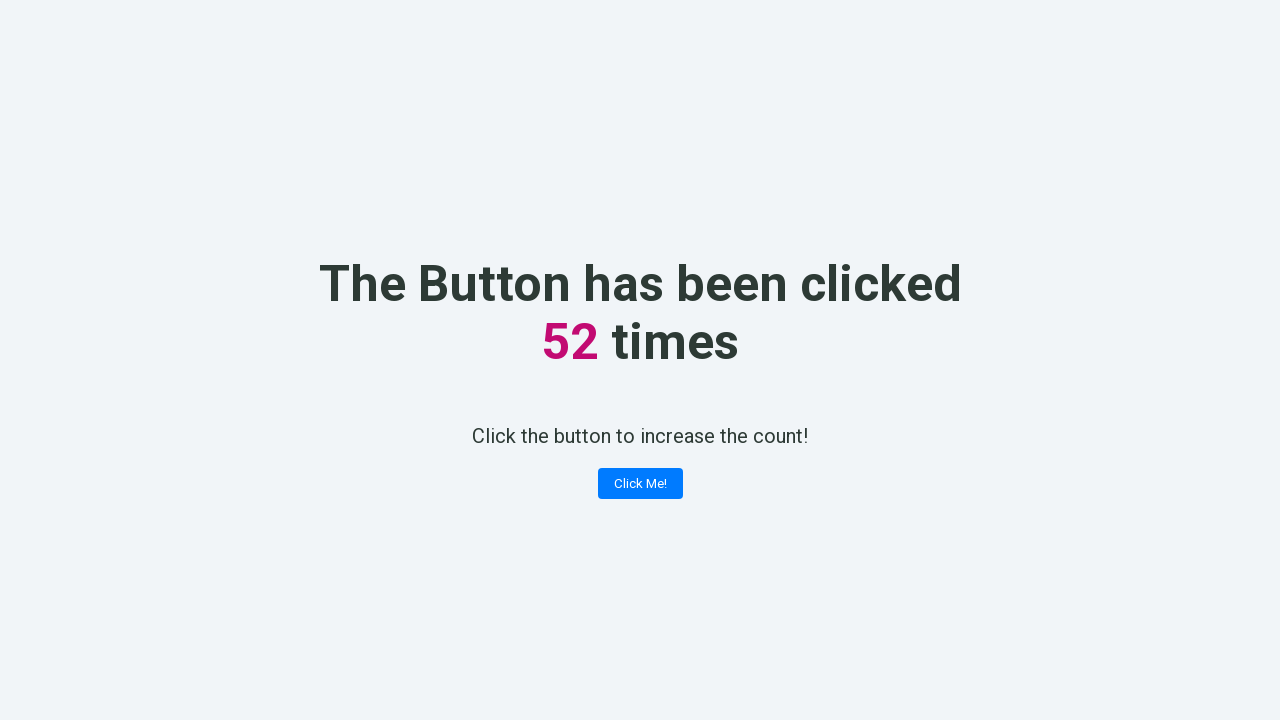

Clicked the counter button (iteration 53) at (640, 484) on button.button
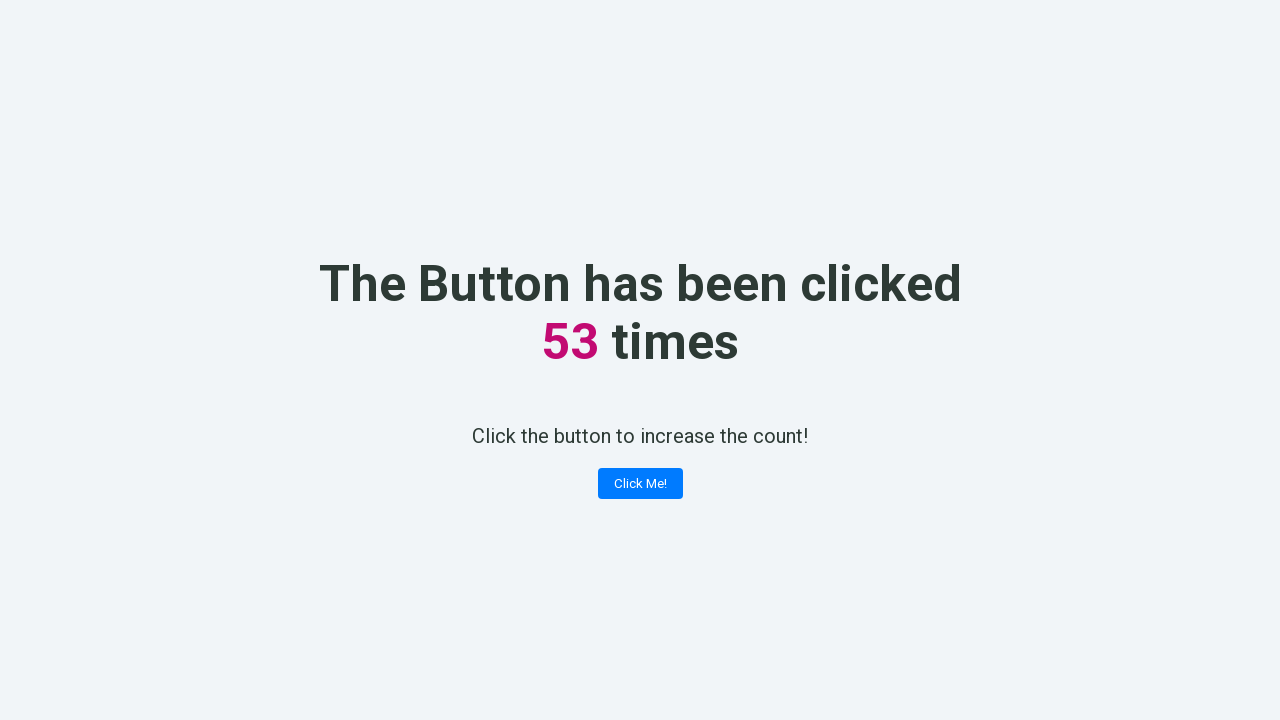

Retrieved counter text: 53
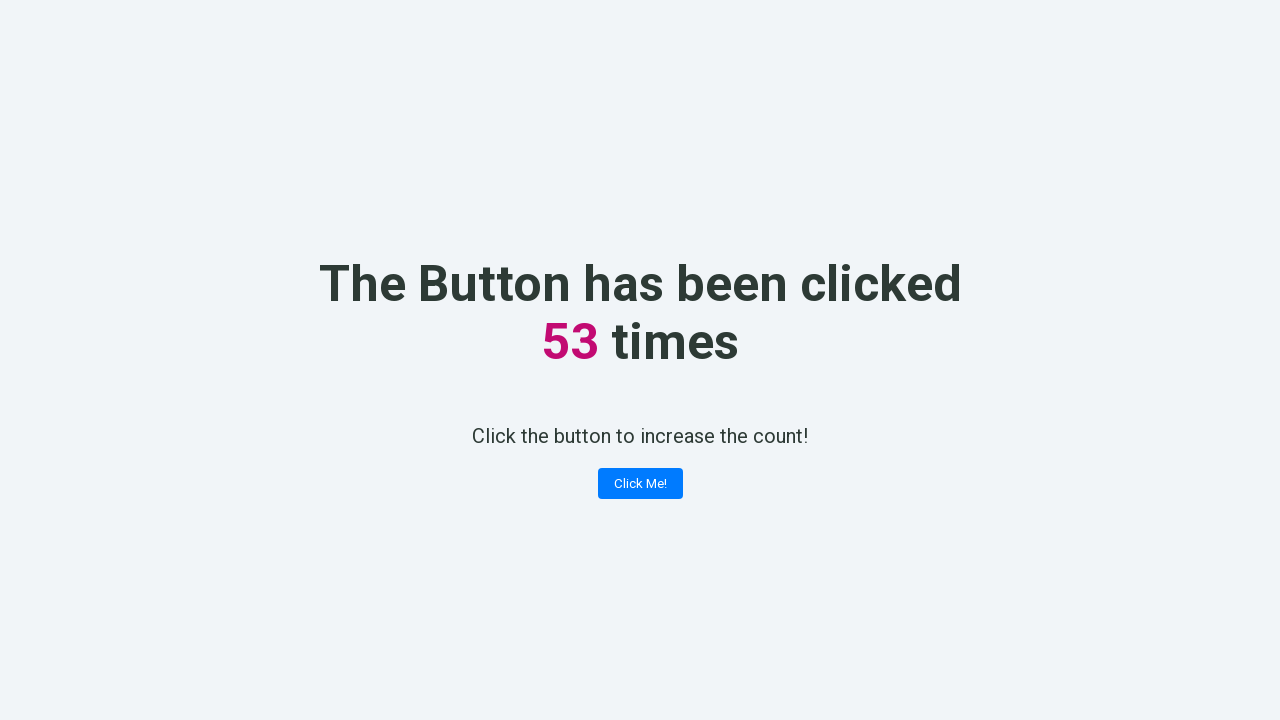

Clicked the counter button (iteration 54) at (640, 484) on button.button
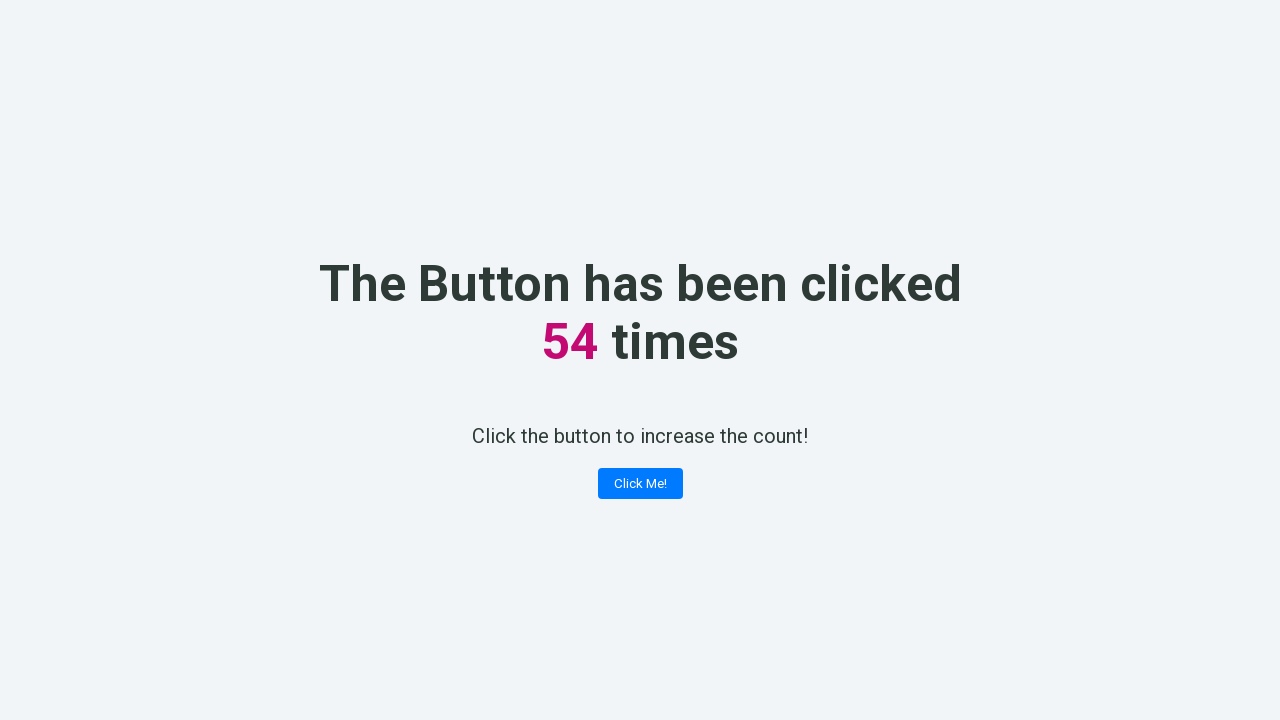

Retrieved counter text: 54
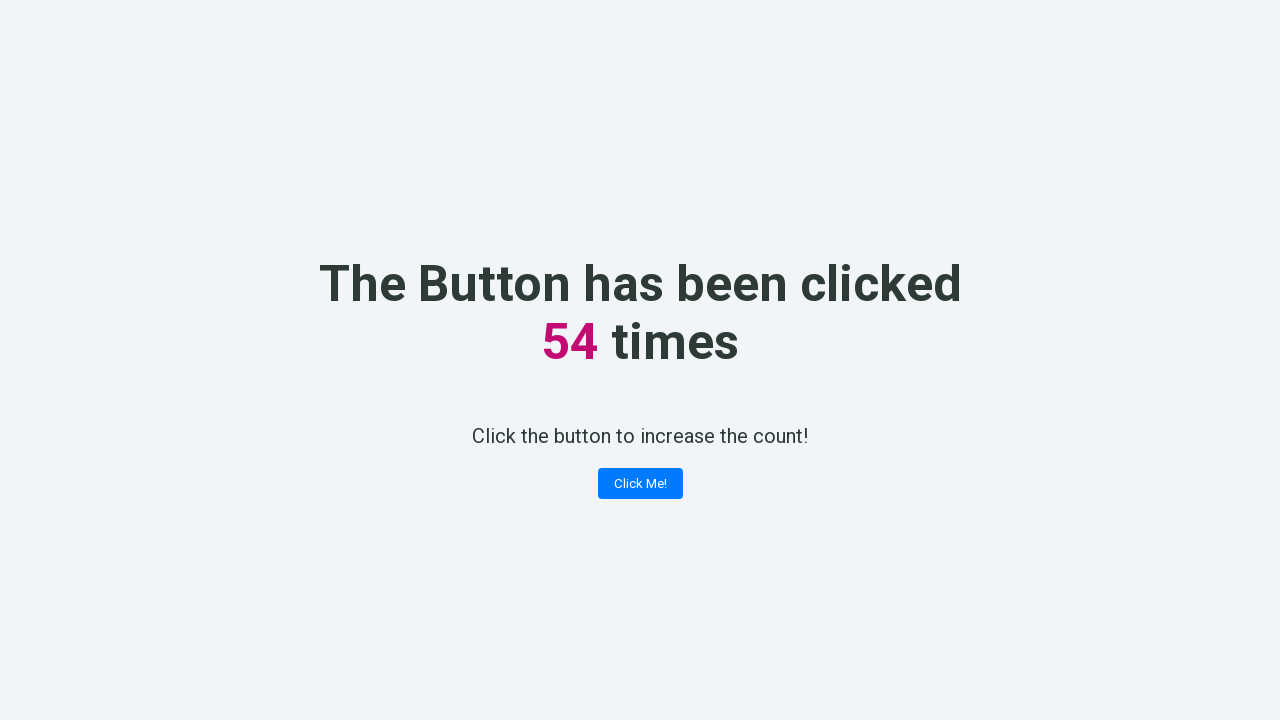

Clicked the counter button (iteration 55) at (640, 484) on button.button
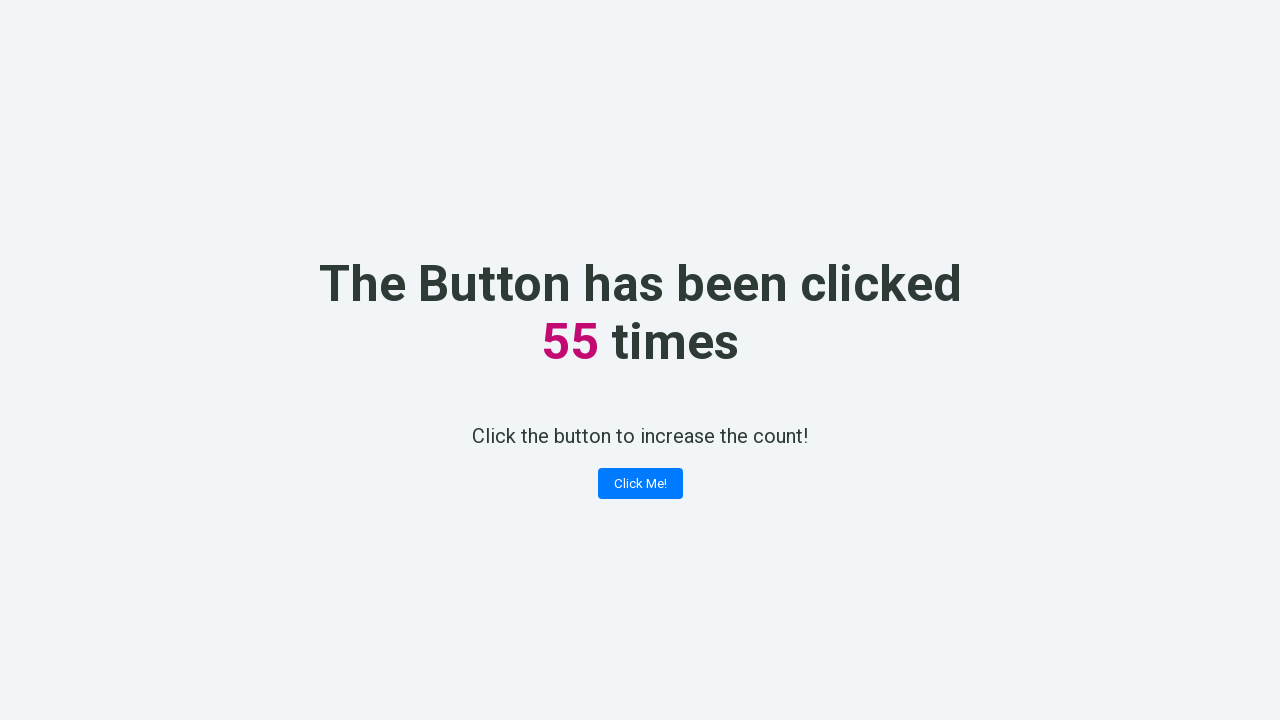

Retrieved counter text: 55
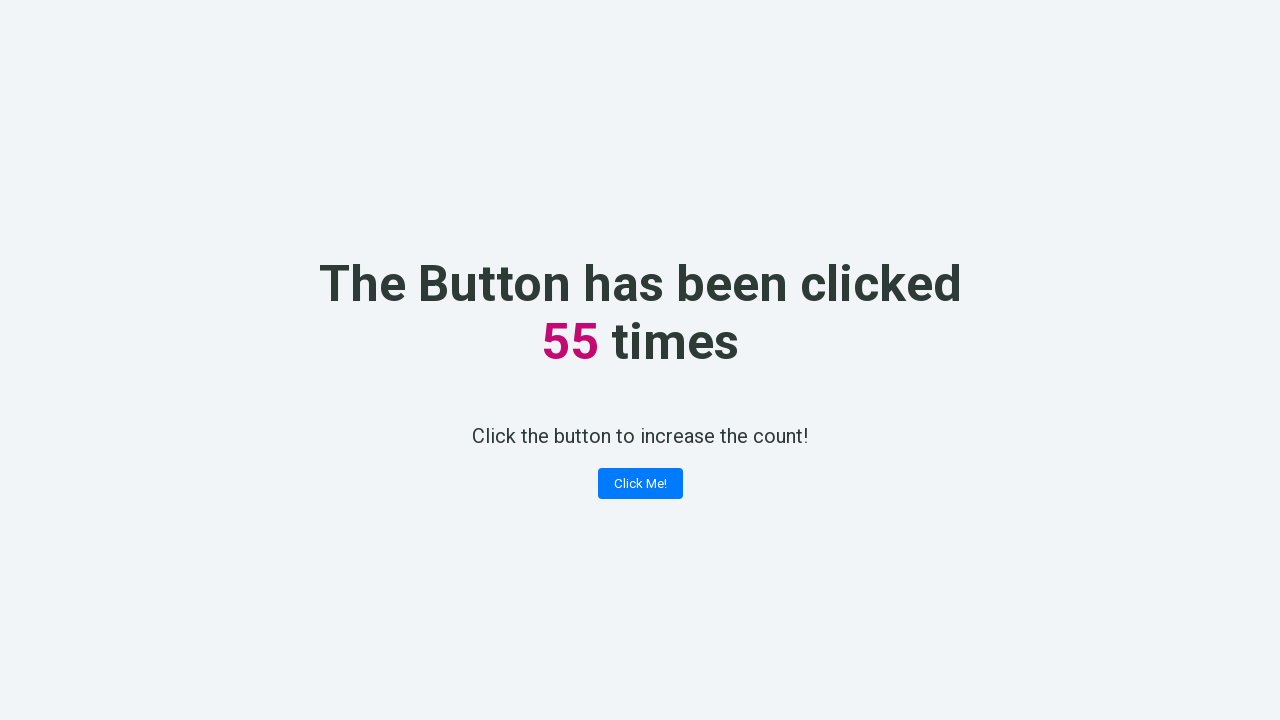

Clicked the counter button (iteration 56) at (640, 484) on button.button
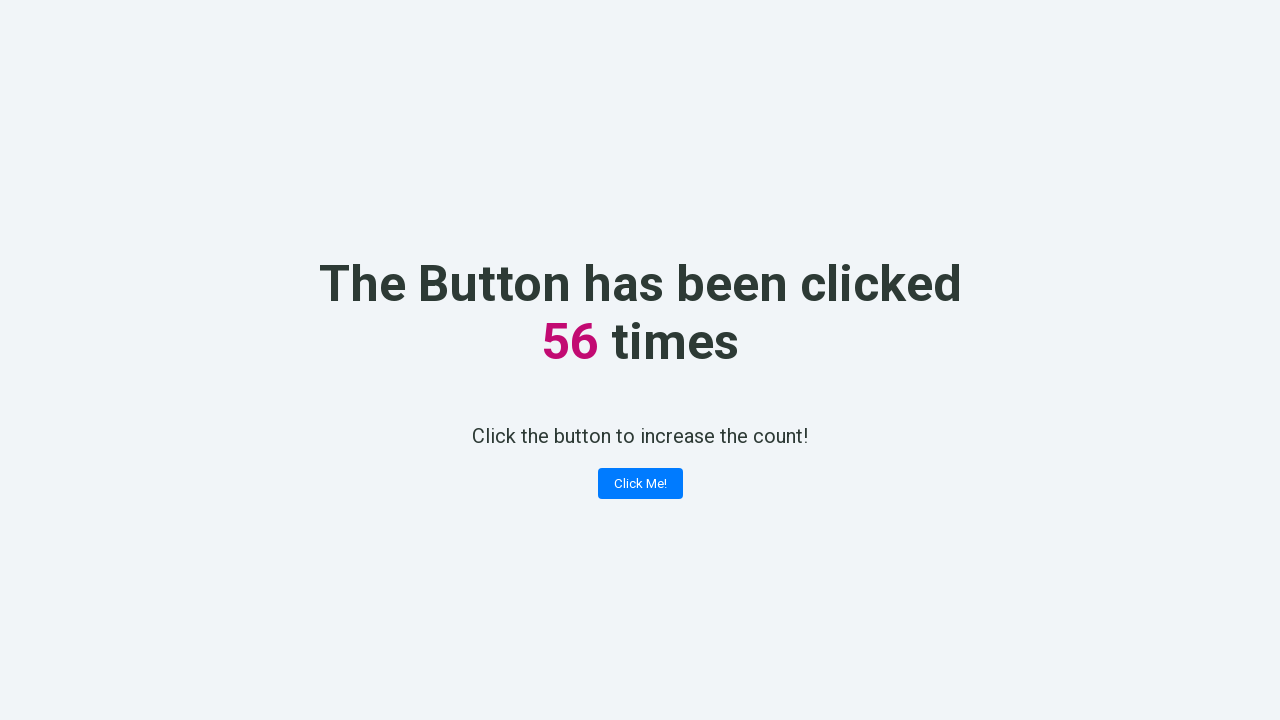

Retrieved counter text: 56
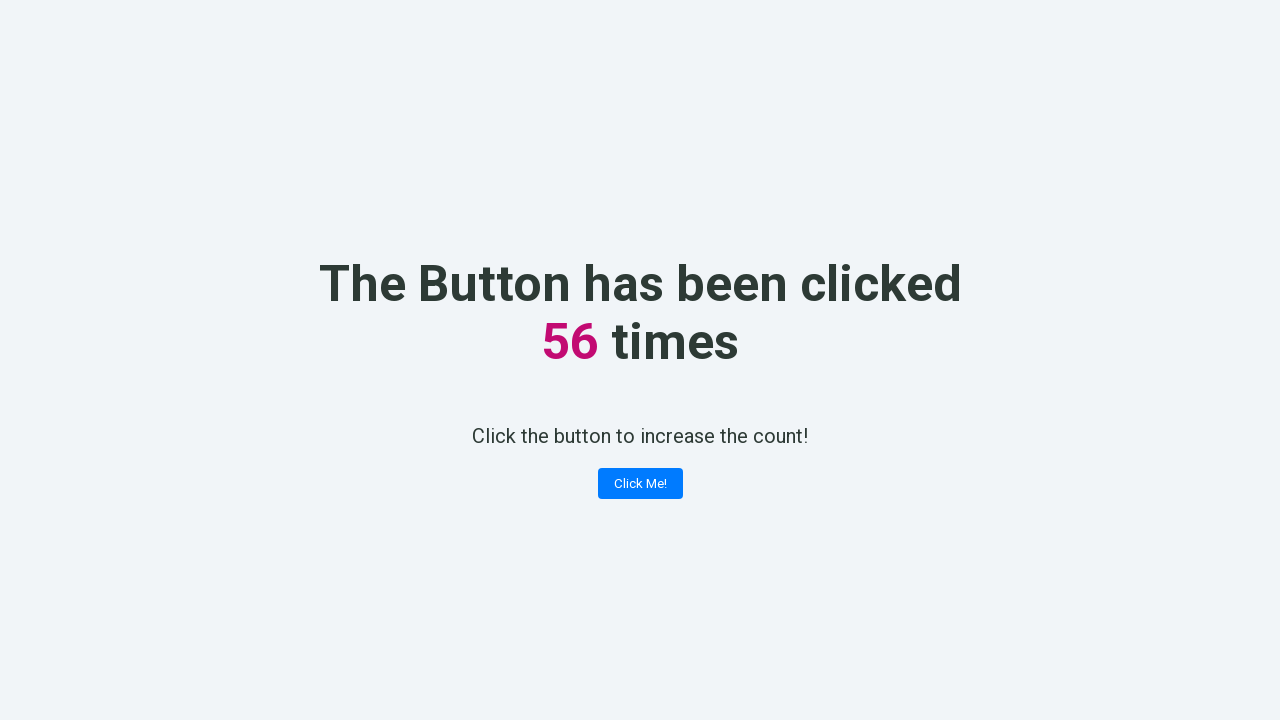

Clicked the counter button (iteration 57) at (640, 484) on button.button
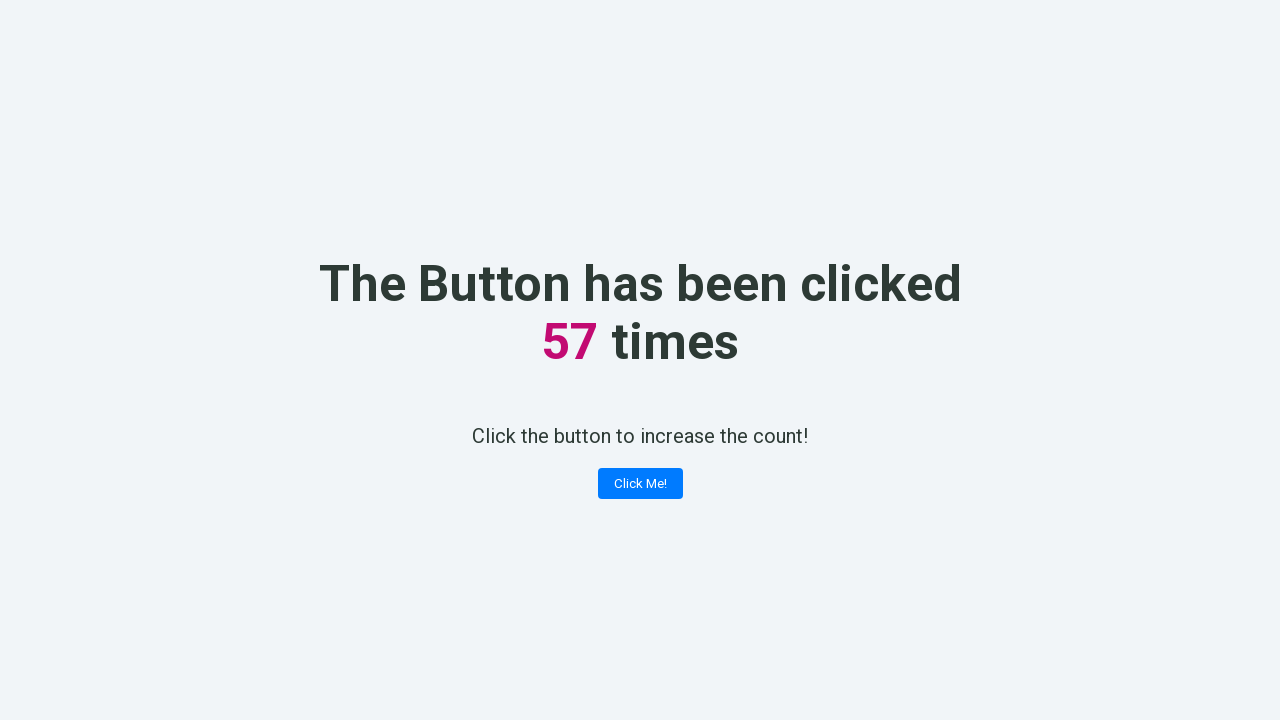

Retrieved counter text: 57
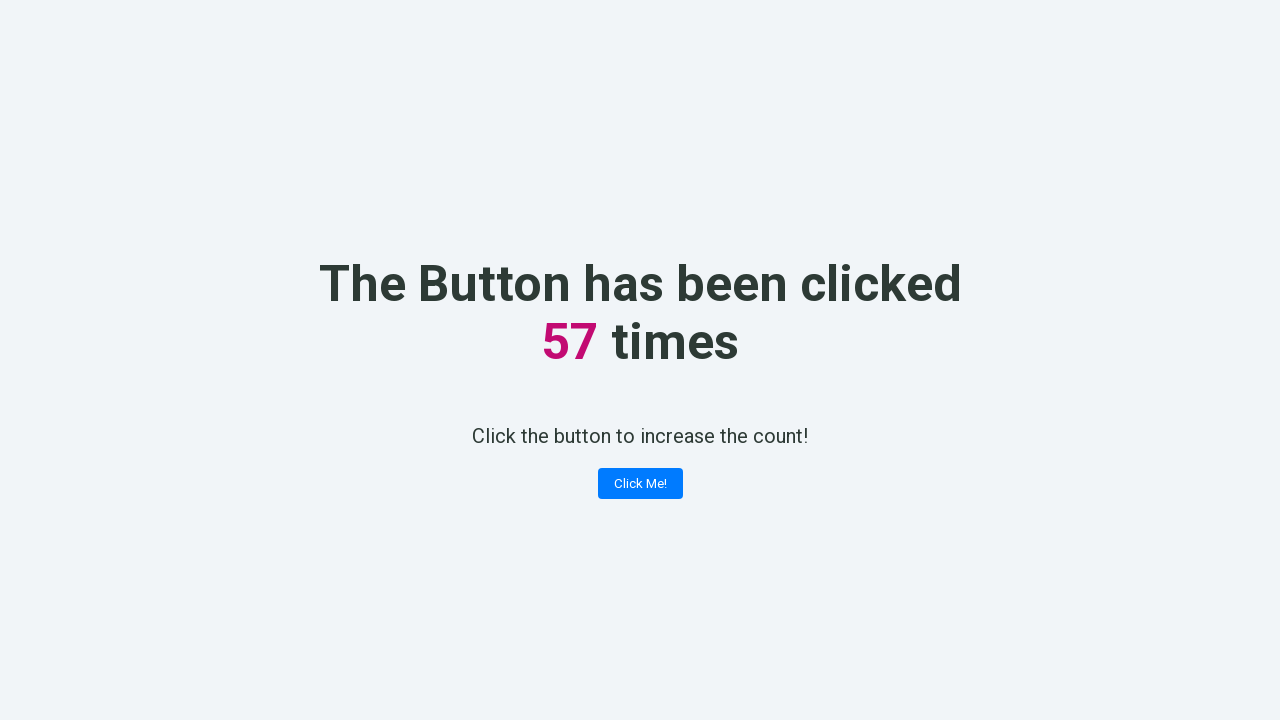

Clicked the counter button (iteration 58) at (640, 484) on button.button
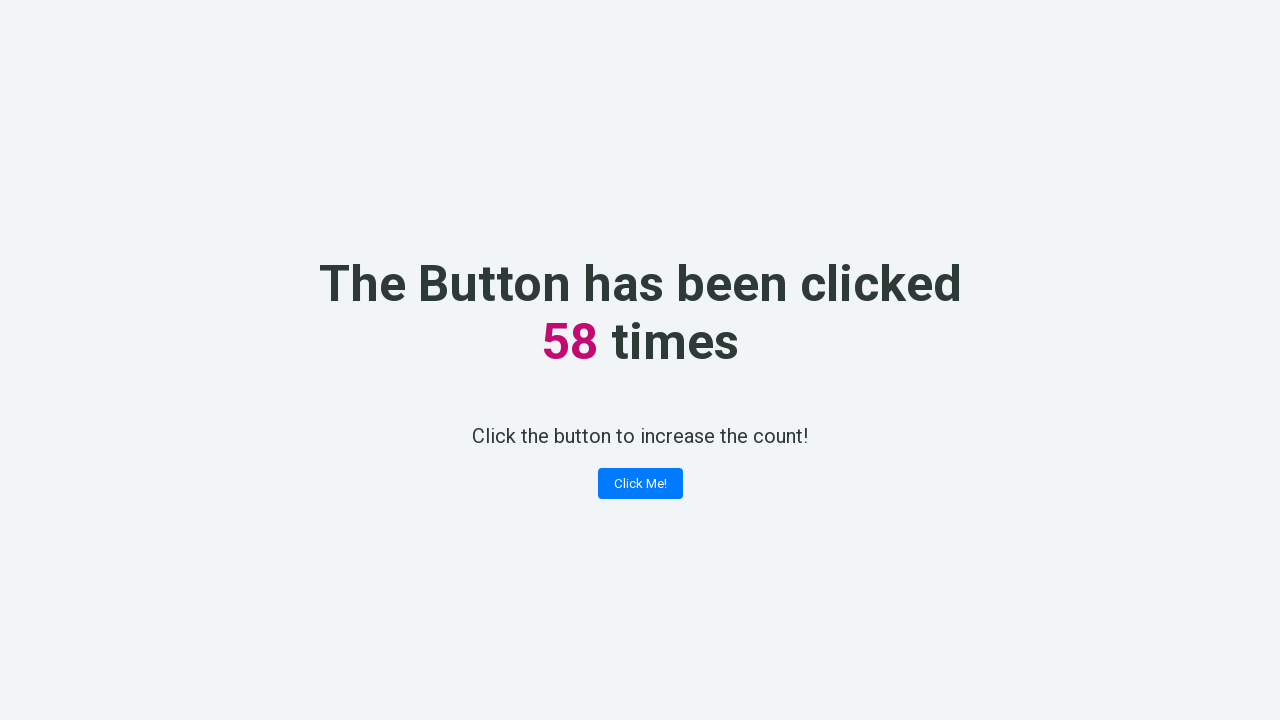

Retrieved counter text: 58
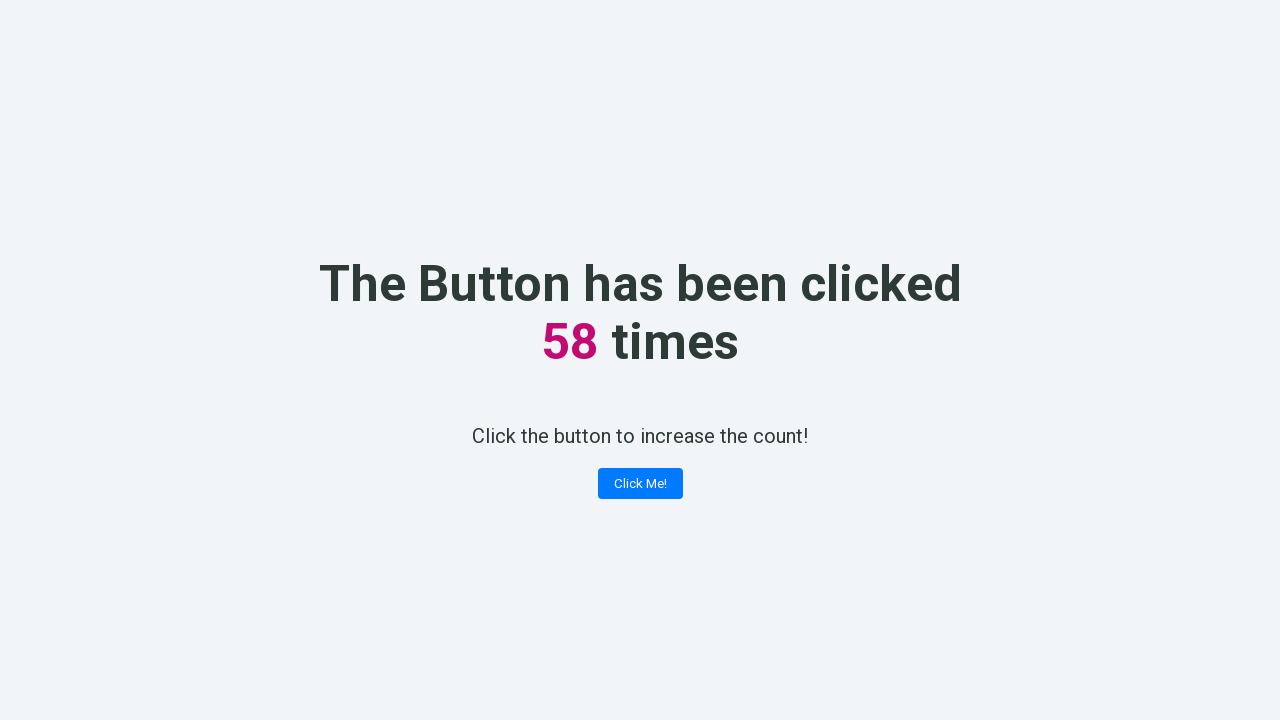

Clicked the counter button (iteration 59) at (640, 484) on button.button
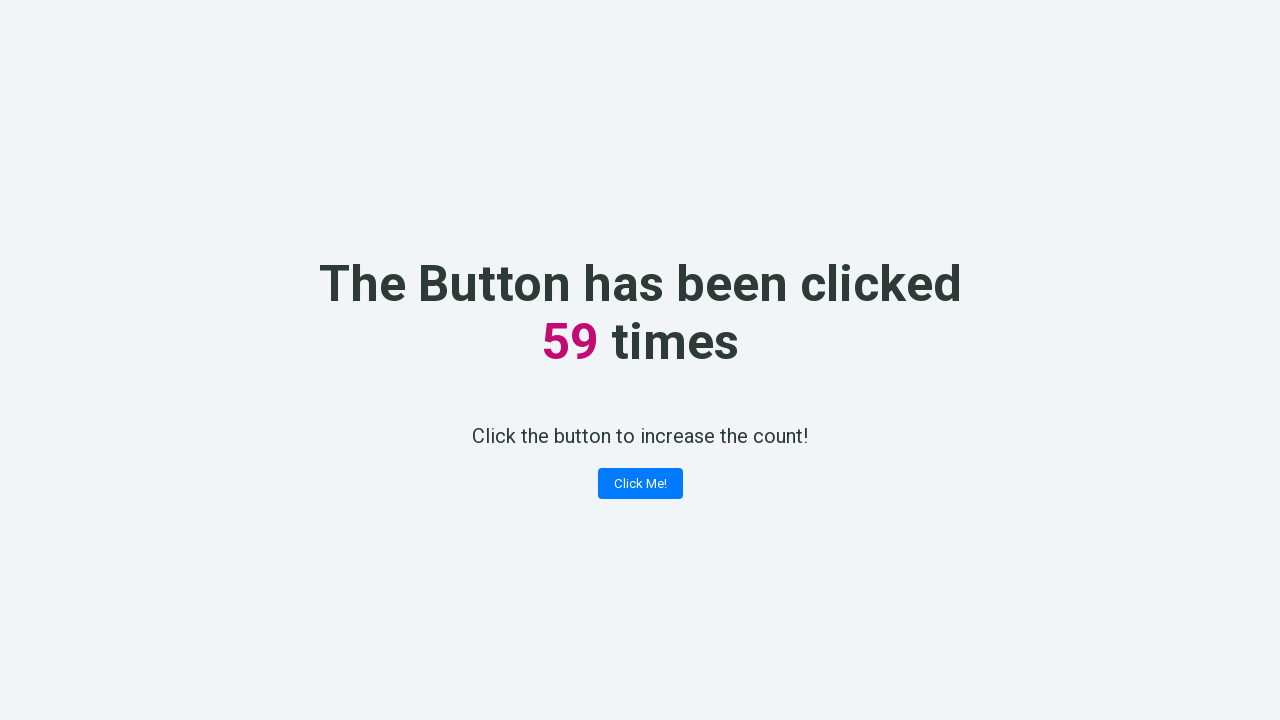

Retrieved counter text: 59
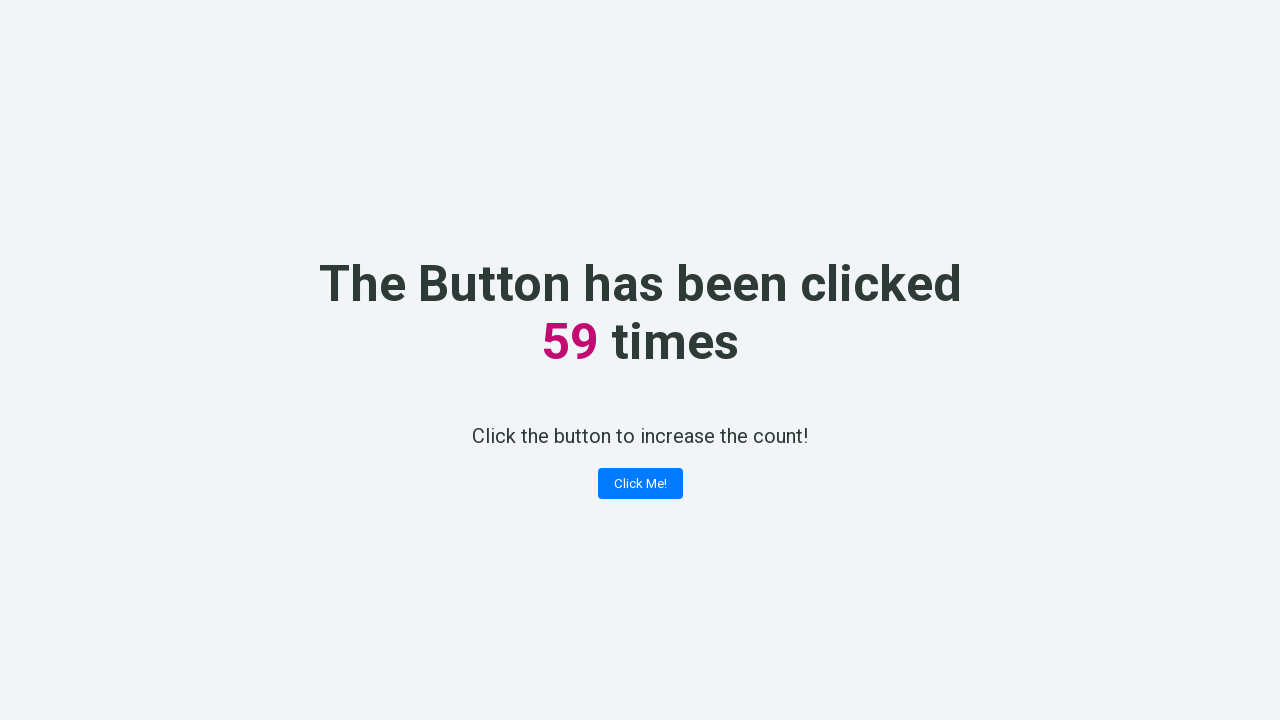

Clicked the counter button (iteration 60) at (640, 484) on button.button
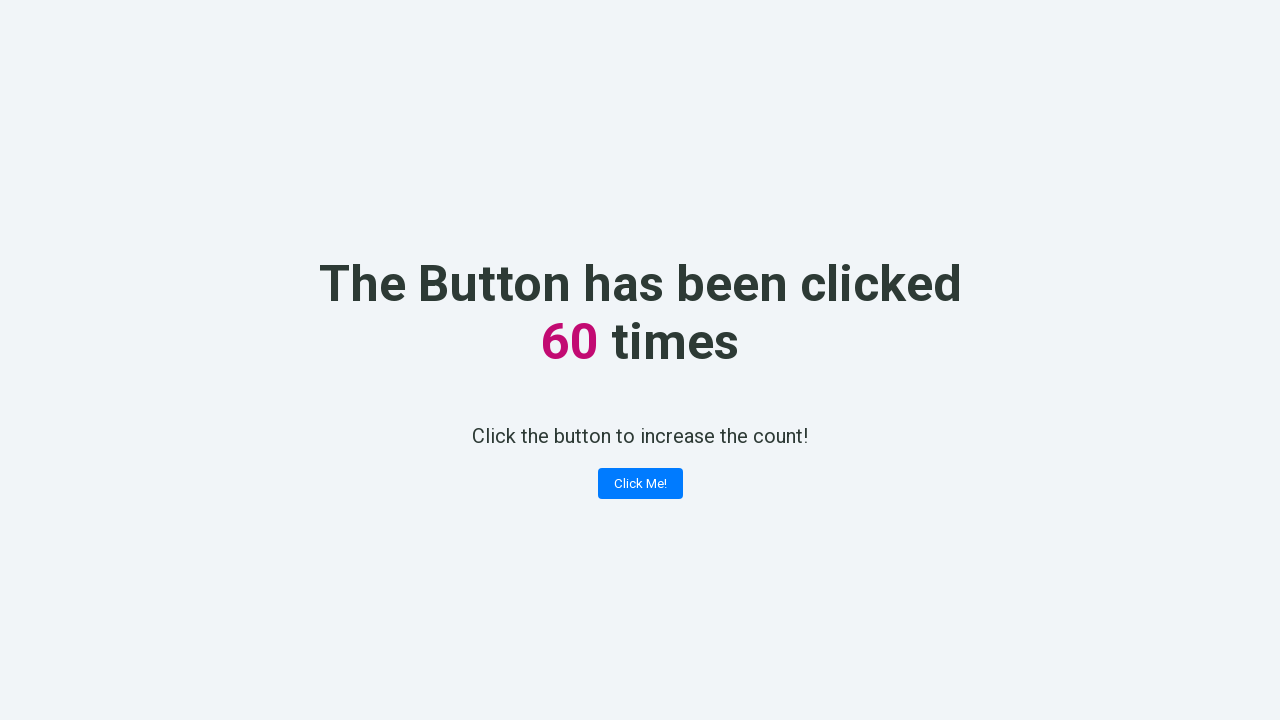

Retrieved counter text: 60
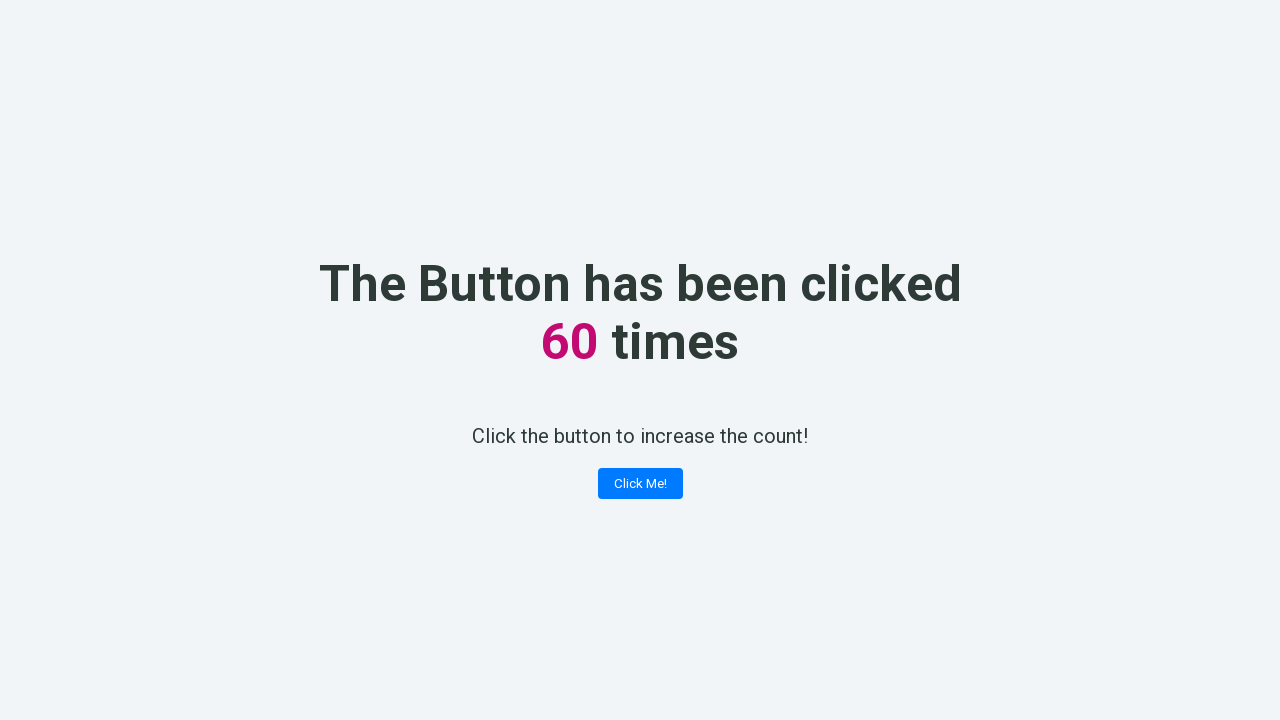

Clicked the counter button (iteration 61) at (640, 484) on button.button
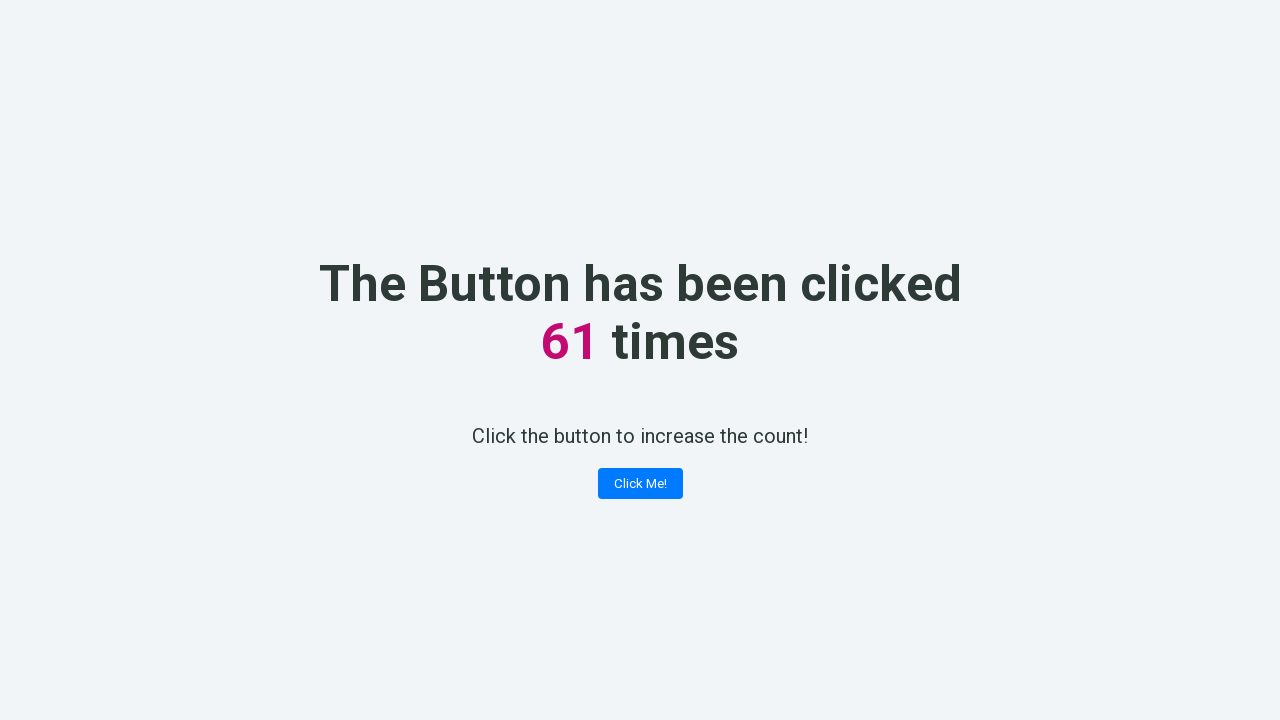

Retrieved counter text: 61
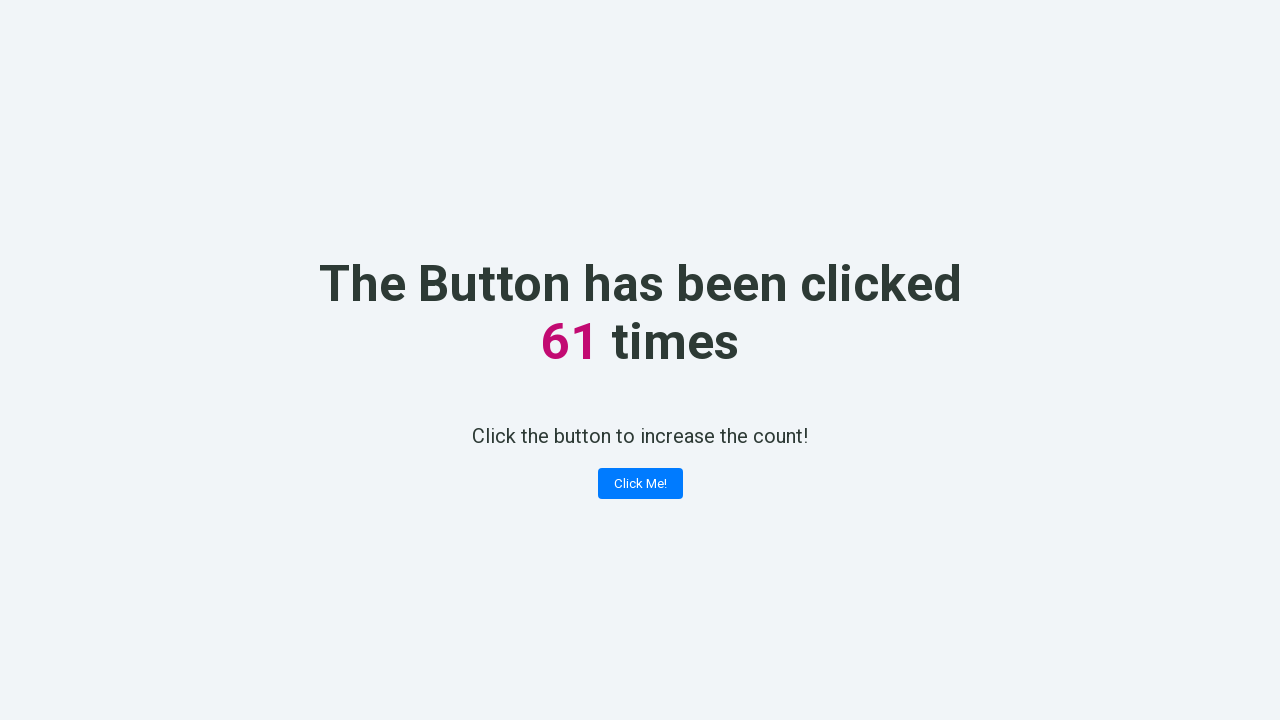

Clicked the counter button (iteration 62) at (640, 484) on button.button
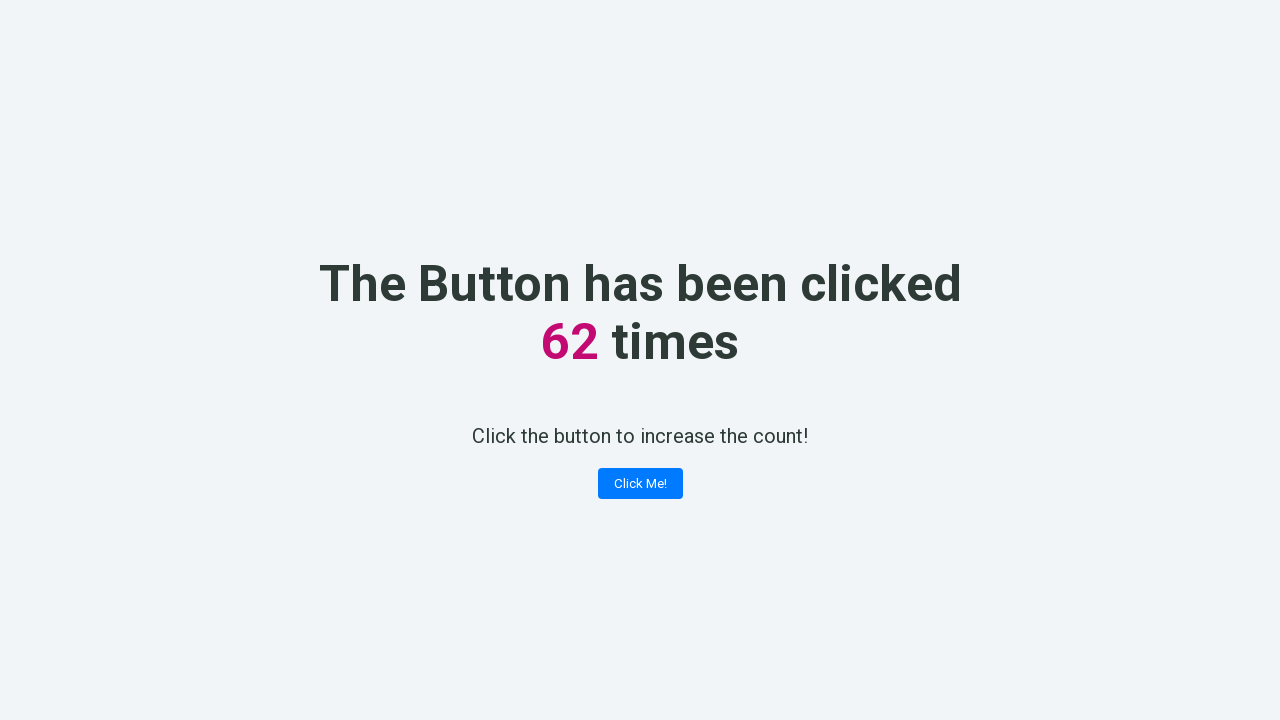

Retrieved counter text: 62
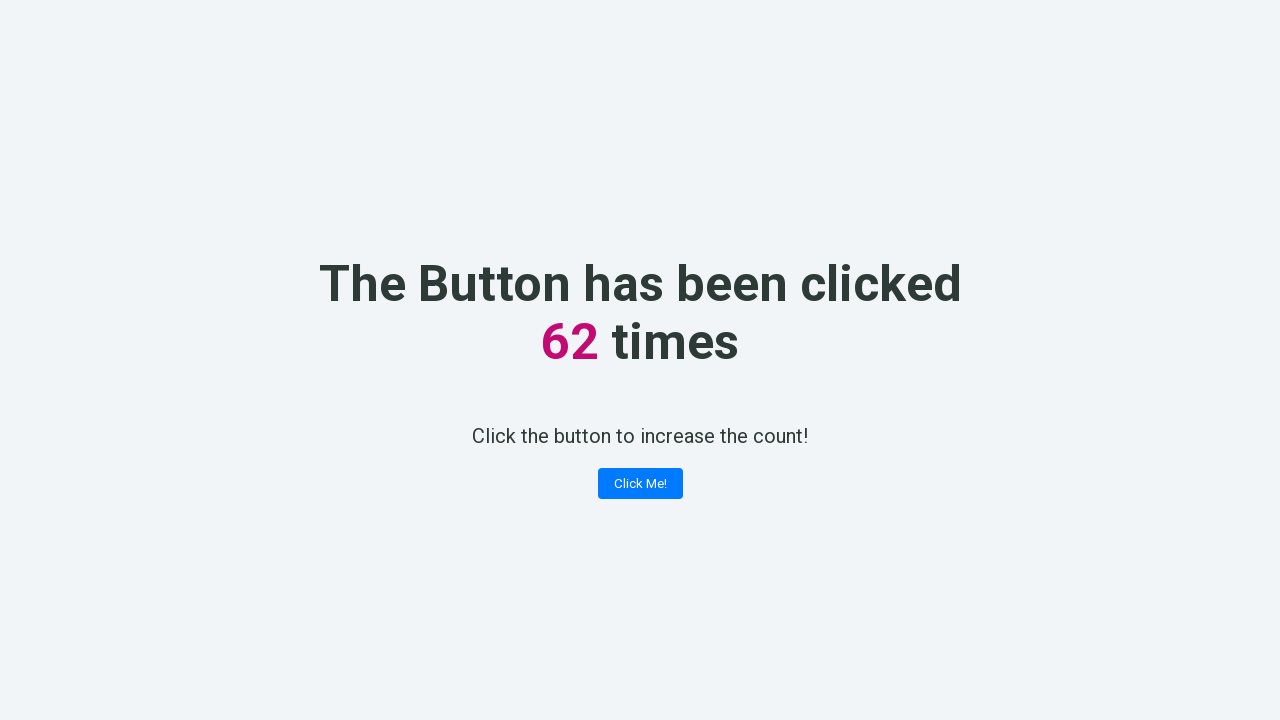

Clicked the counter button (iteration 63) at (640, 484) on button.button
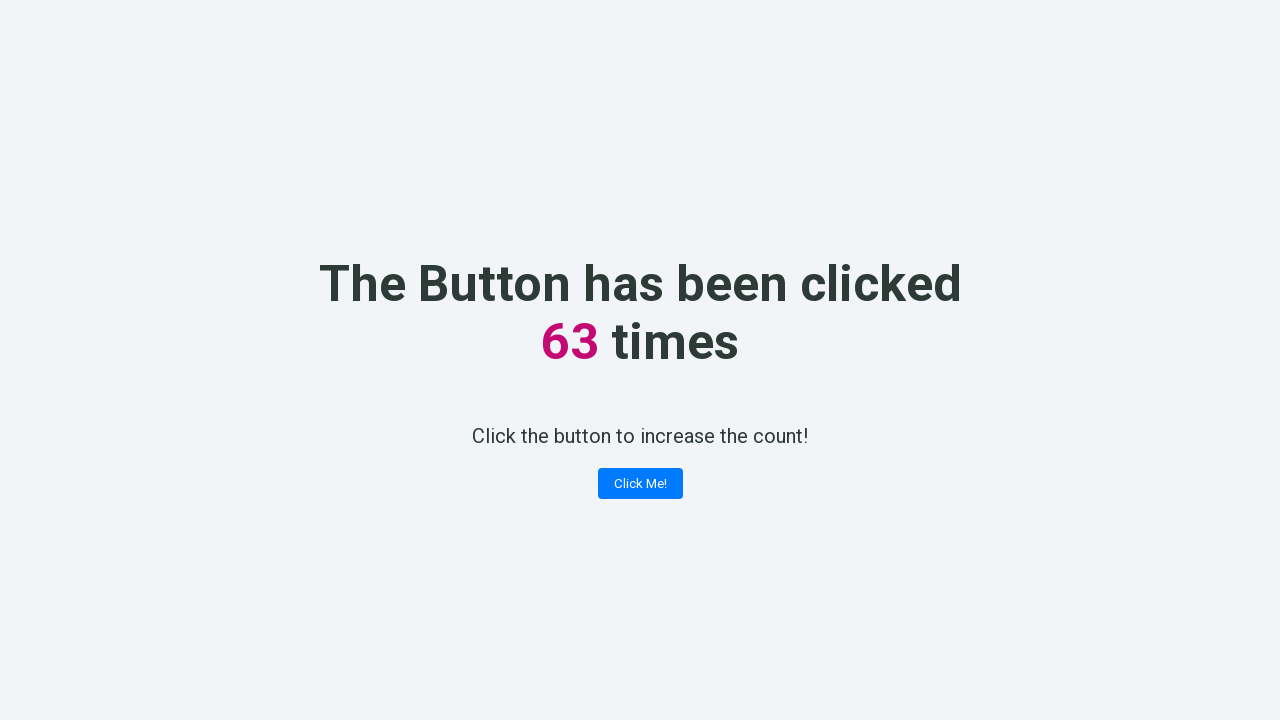

Retrieved counter text: 63
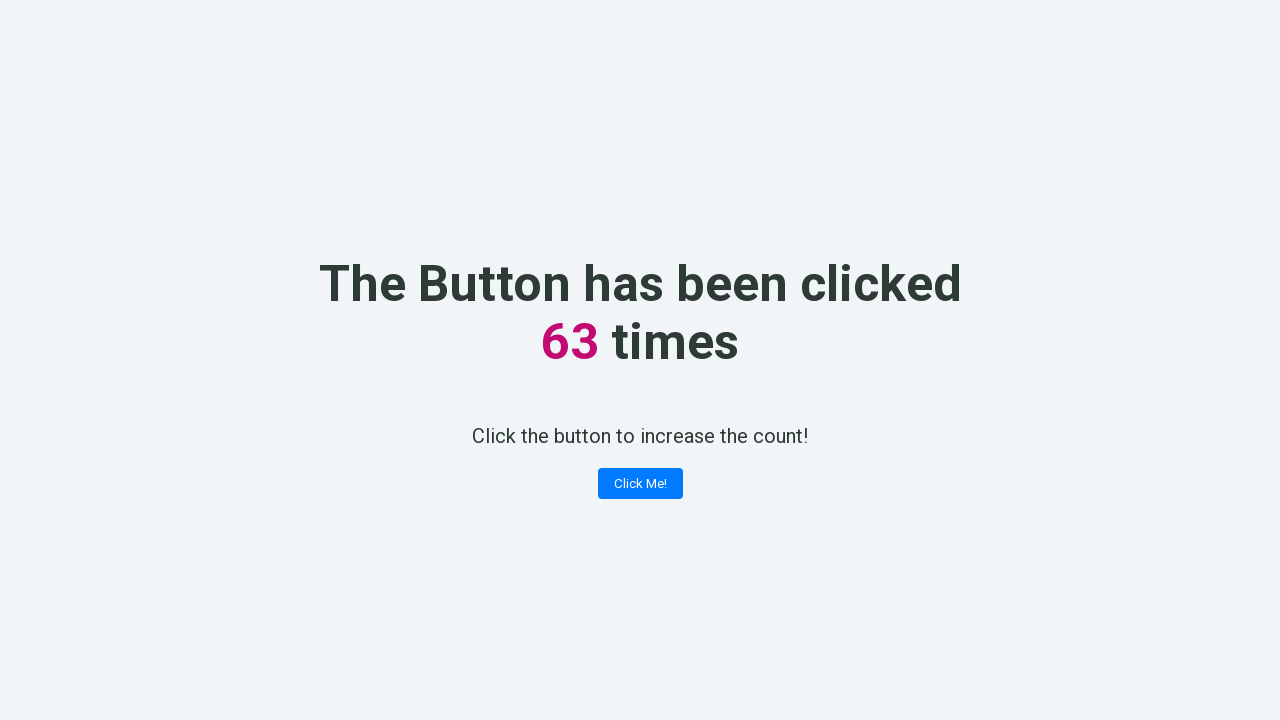

Clicked the counter button (iteration 64) at (640, 484) on button.button
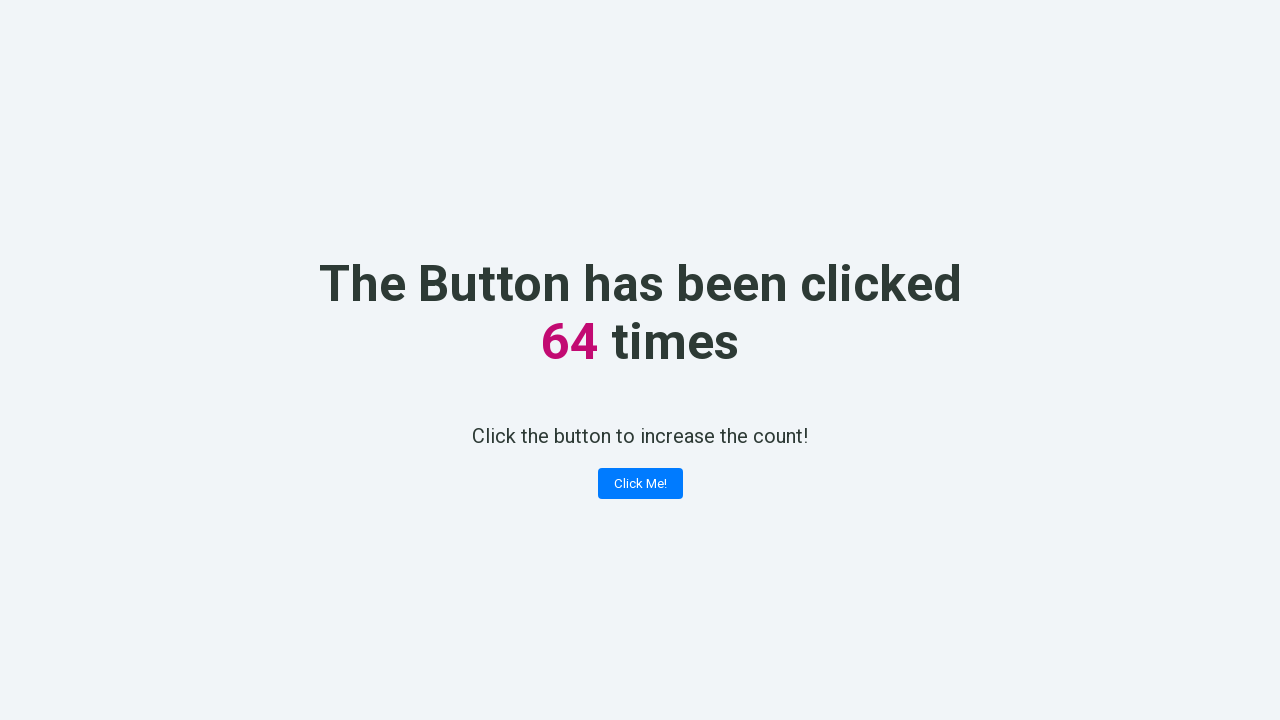

Retrieved counter text: 64
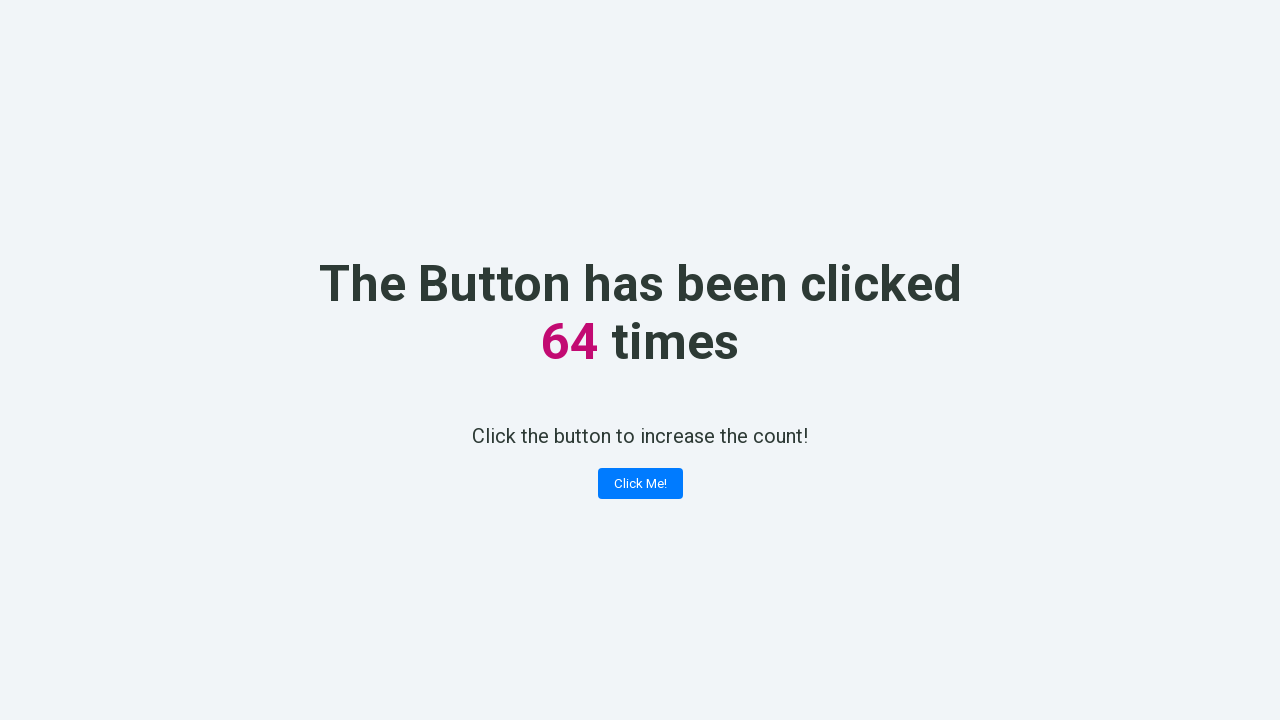

Clicked the counter button (iteration 65) at (640, 484) on button.button
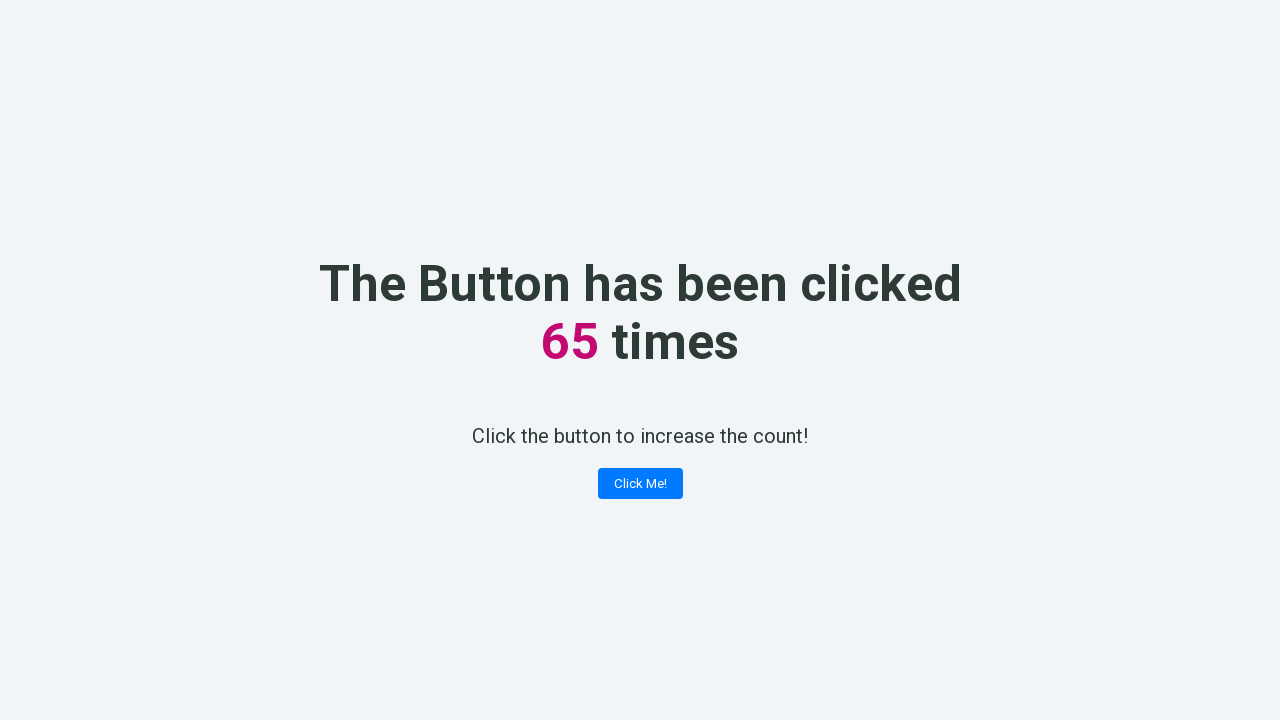

Retrieved counter text: 65
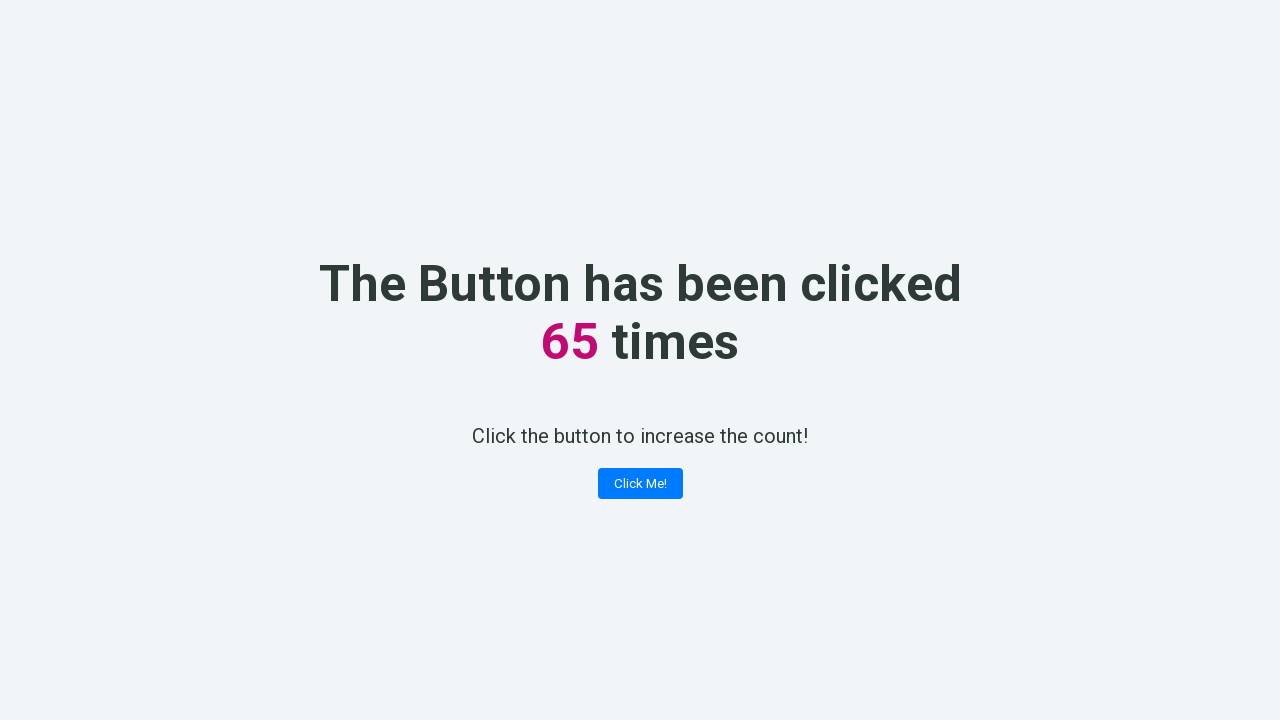

Clicked the counter button (iteration 66) at (640, 484) on button.button
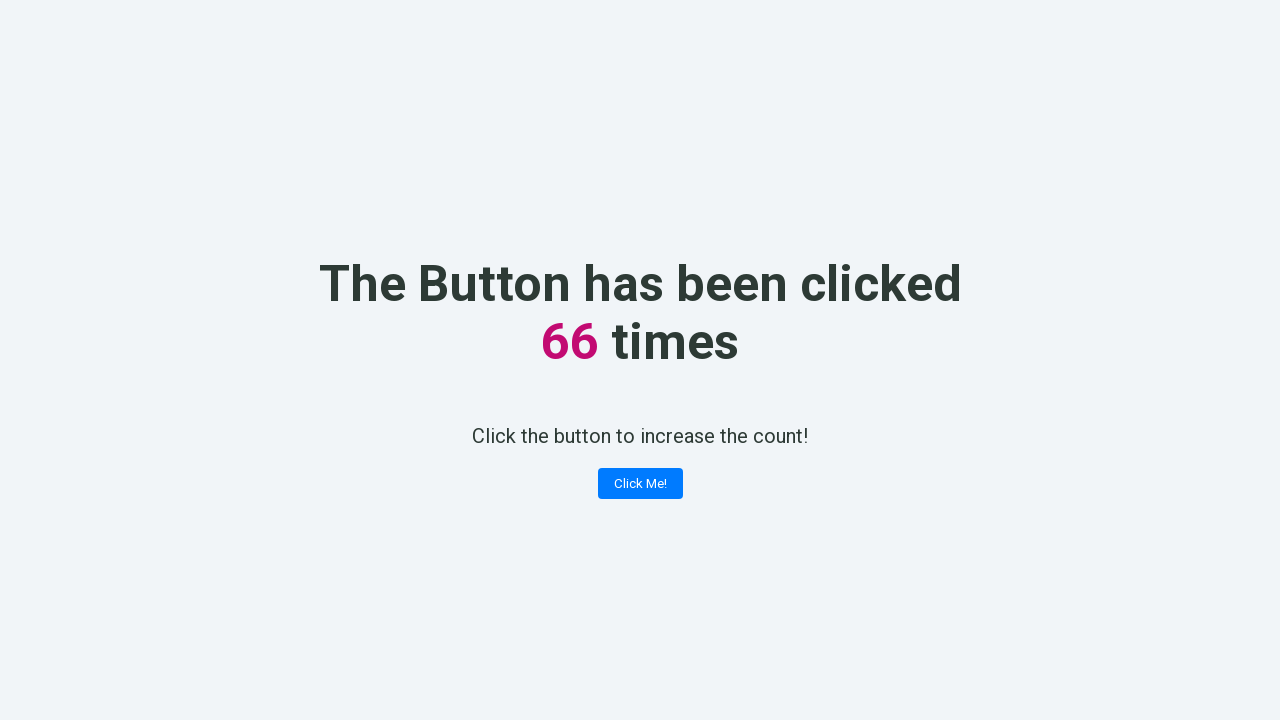

Retrieved counter text: 66
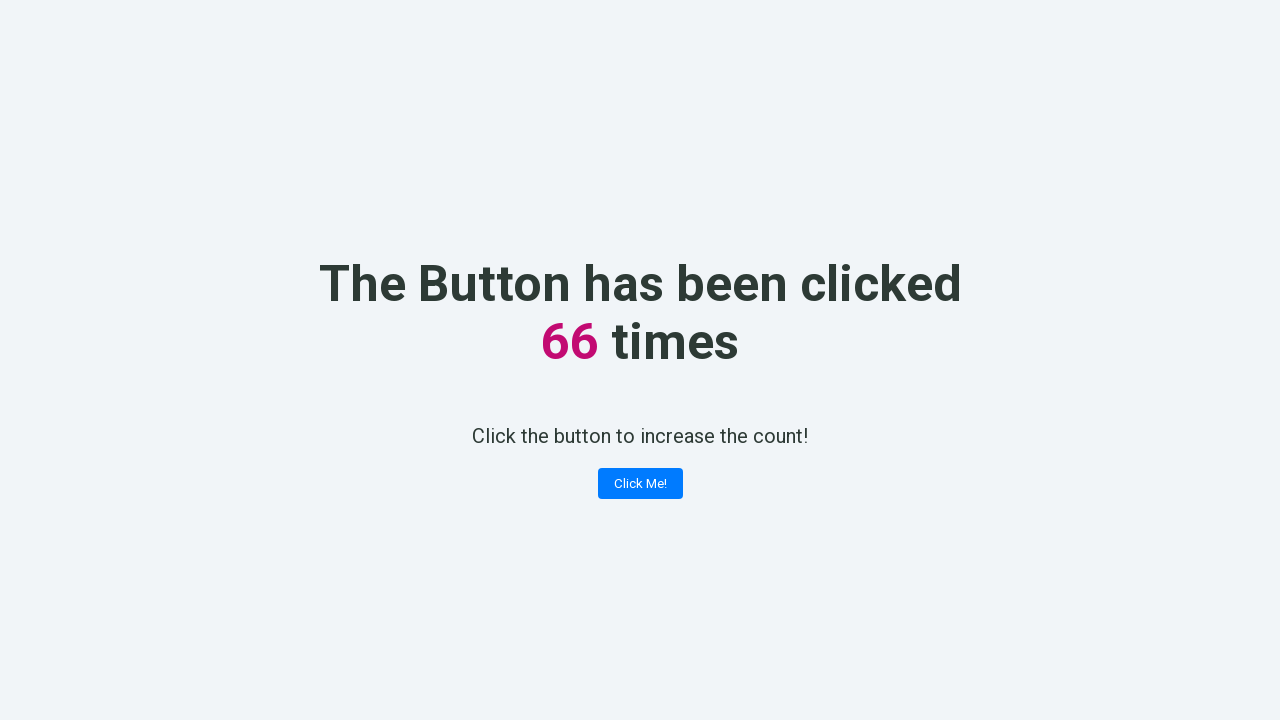

Clicked the counter button (iteration 67) at (640, 484) on button.button
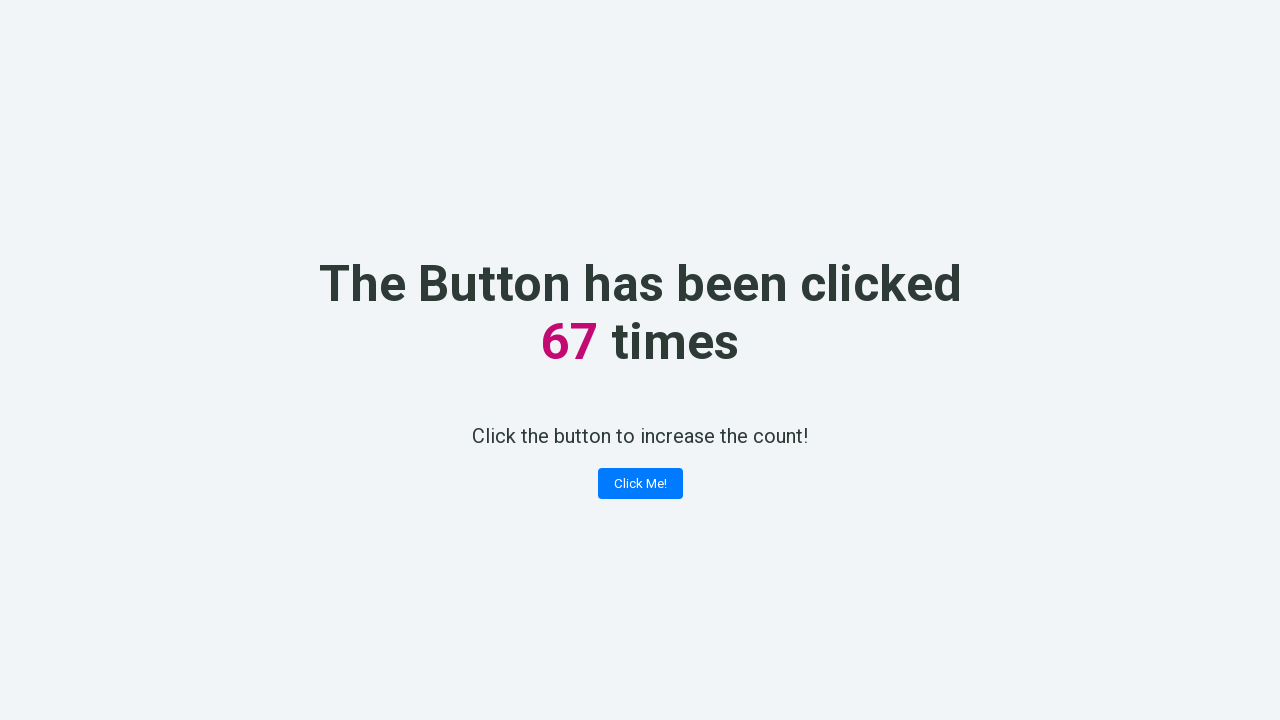

Retrieved counter text: 67
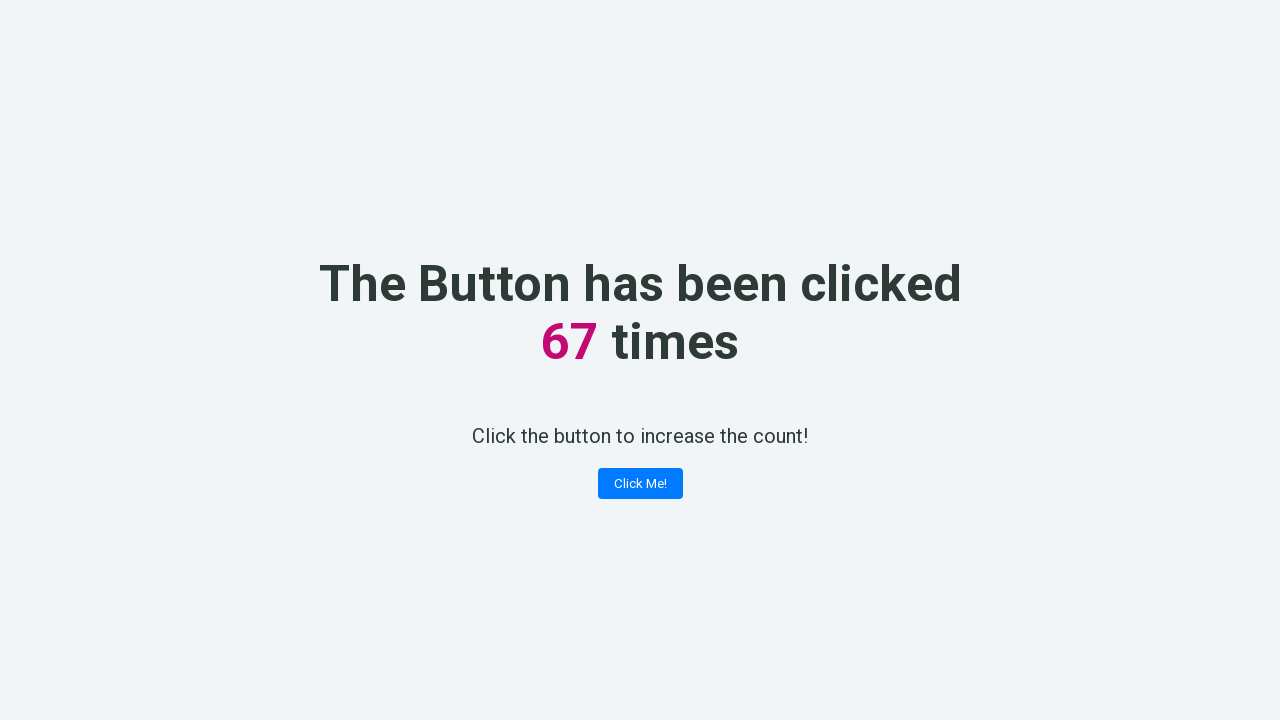

Clicked the counter button (iteration 68) at (640, 484) on button.button
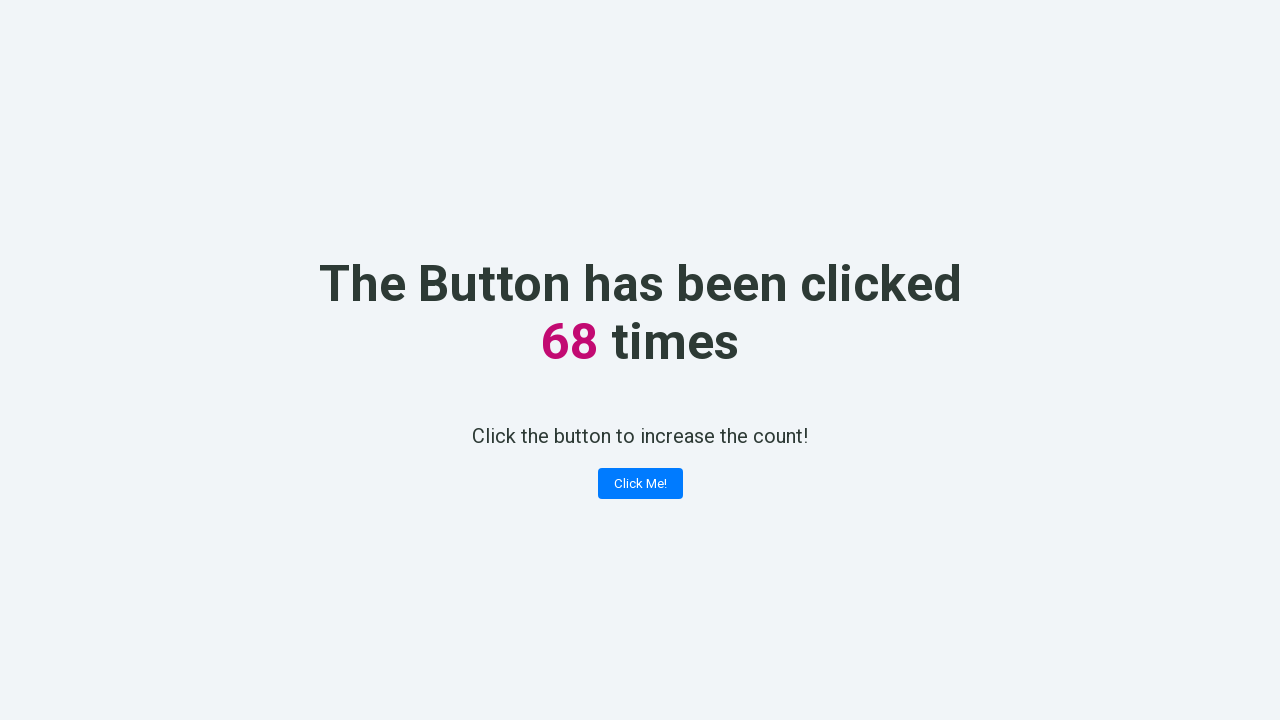

Retrieved counter text: 68
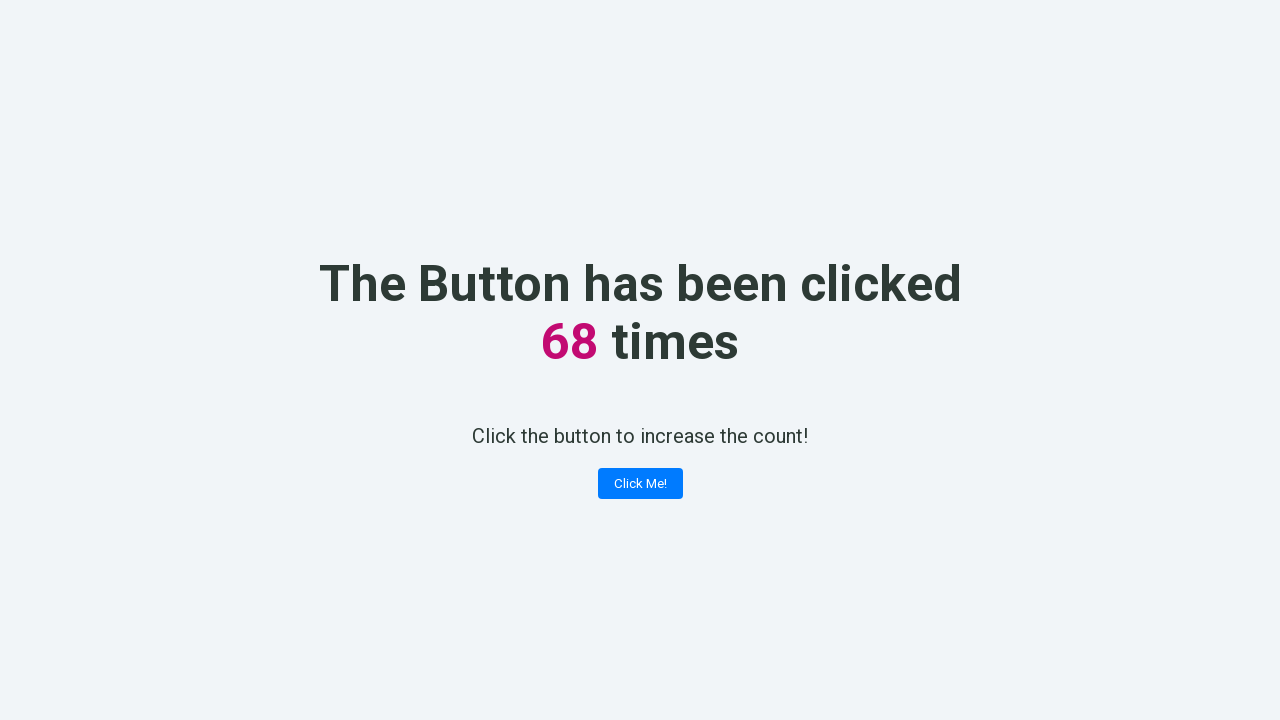

Clicked the counter button (iteration 69) at (640, 484) on button.button
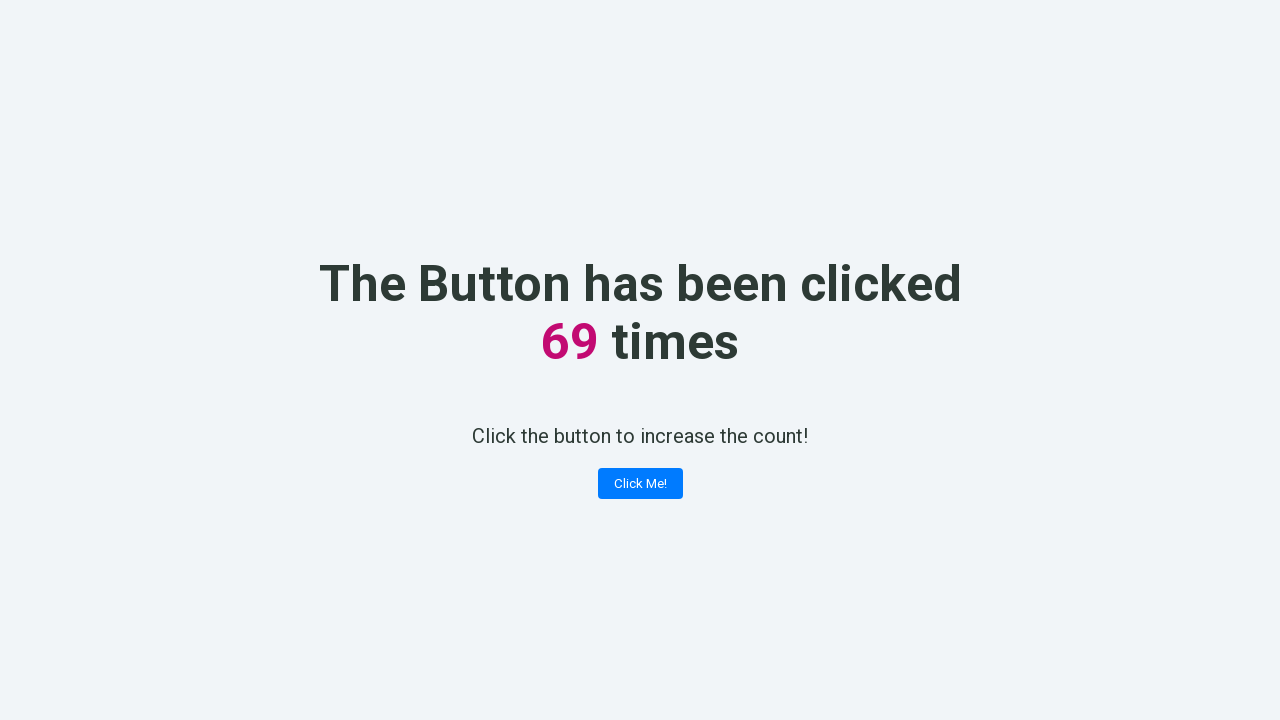

Retrieved counter text: 69
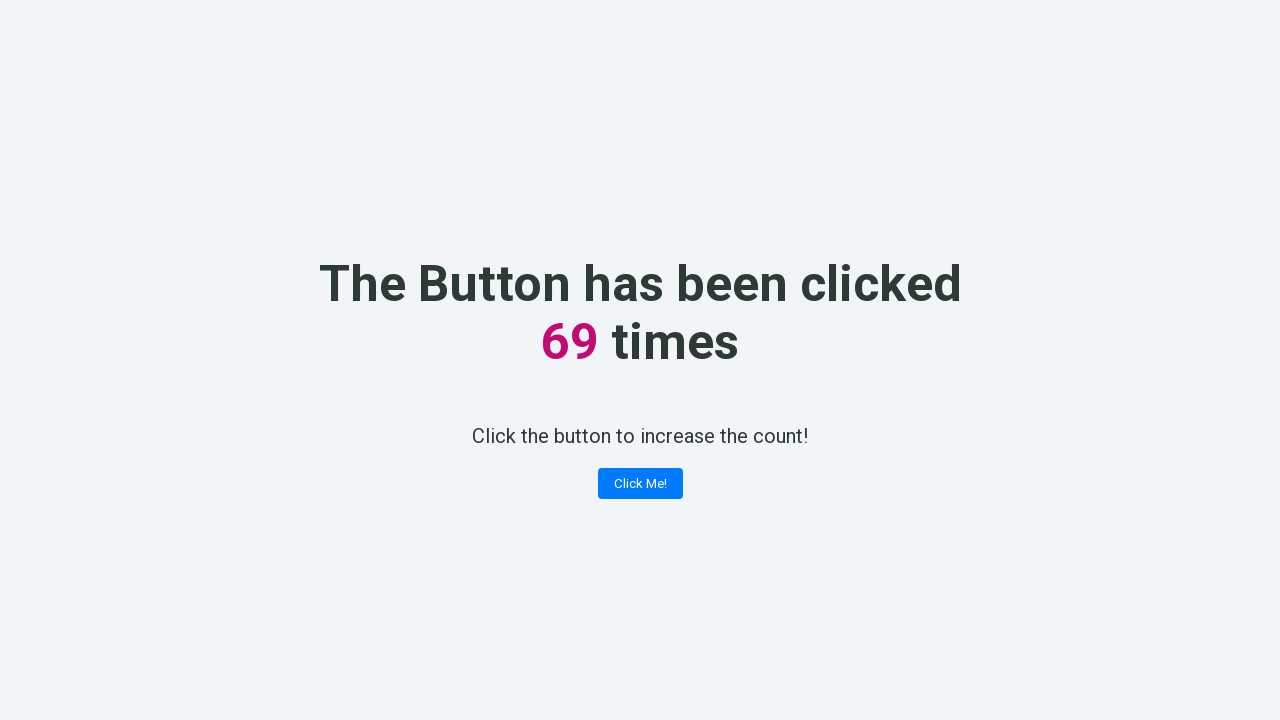

Clicked the counter button (iteration 70) at (640, 484) on button.button
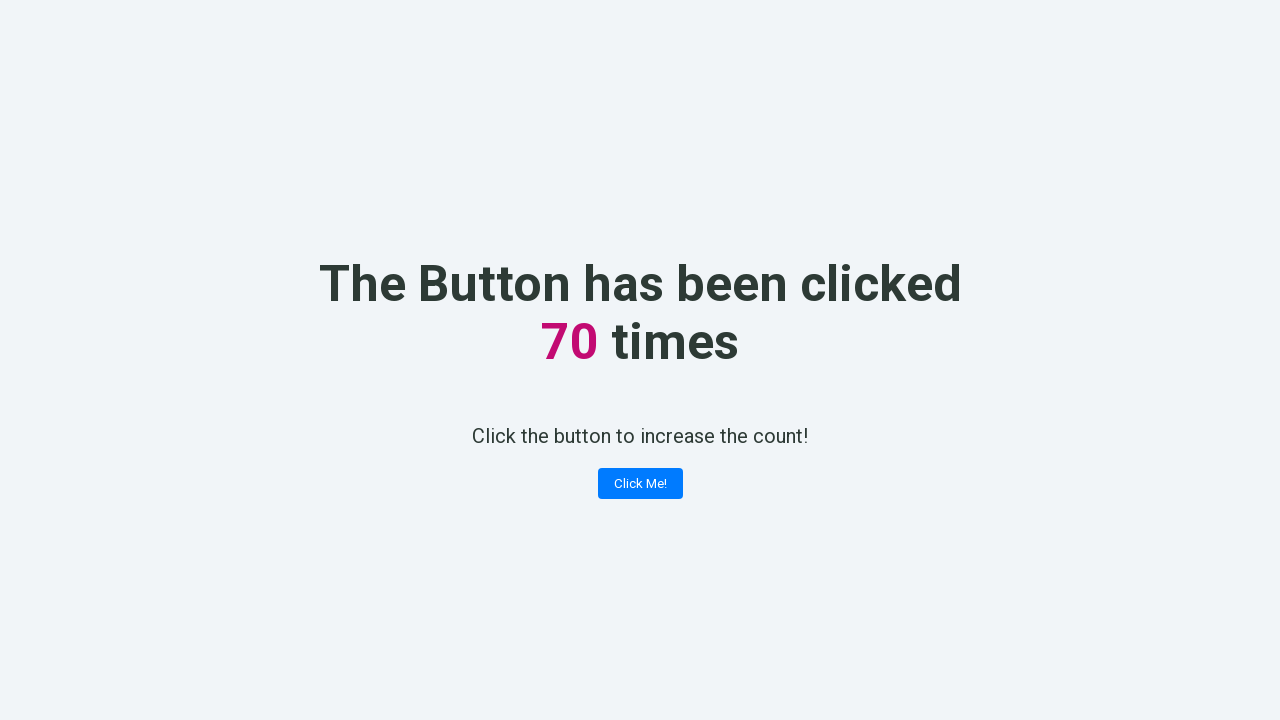

Retrieved counter text: 70
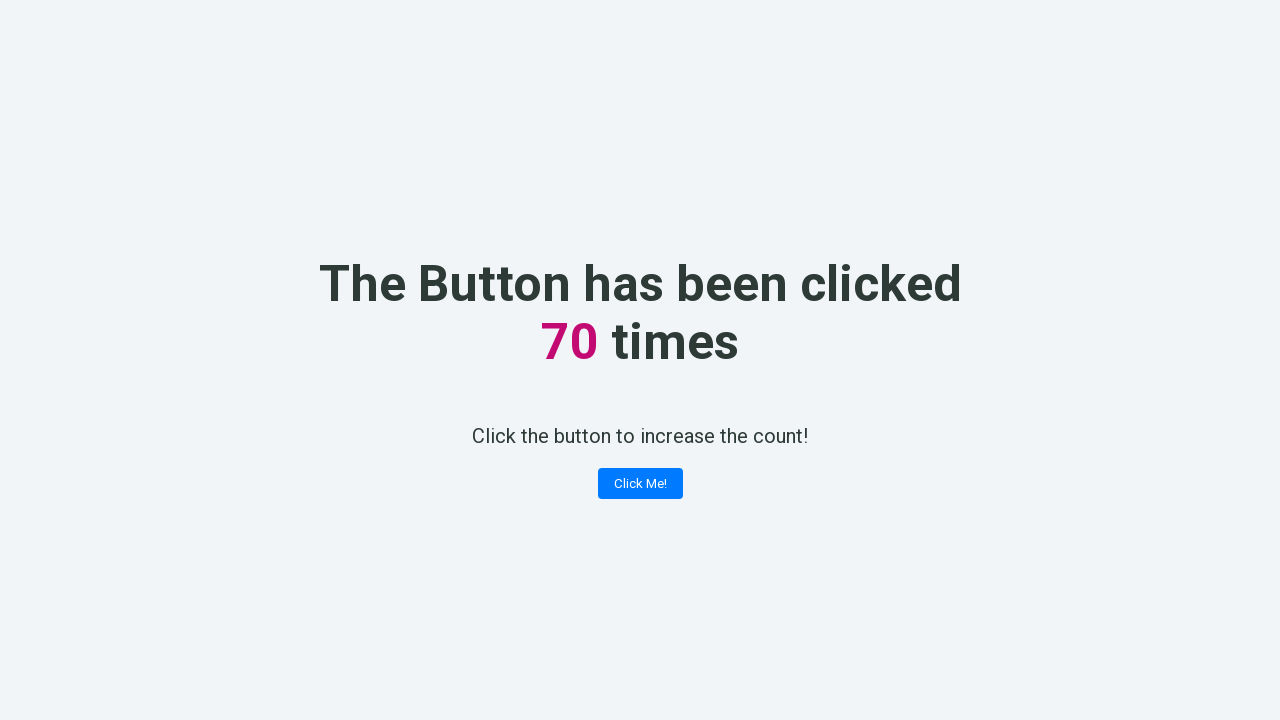

Clicked the counter button (iteration 71) at (640, 484) on button.button
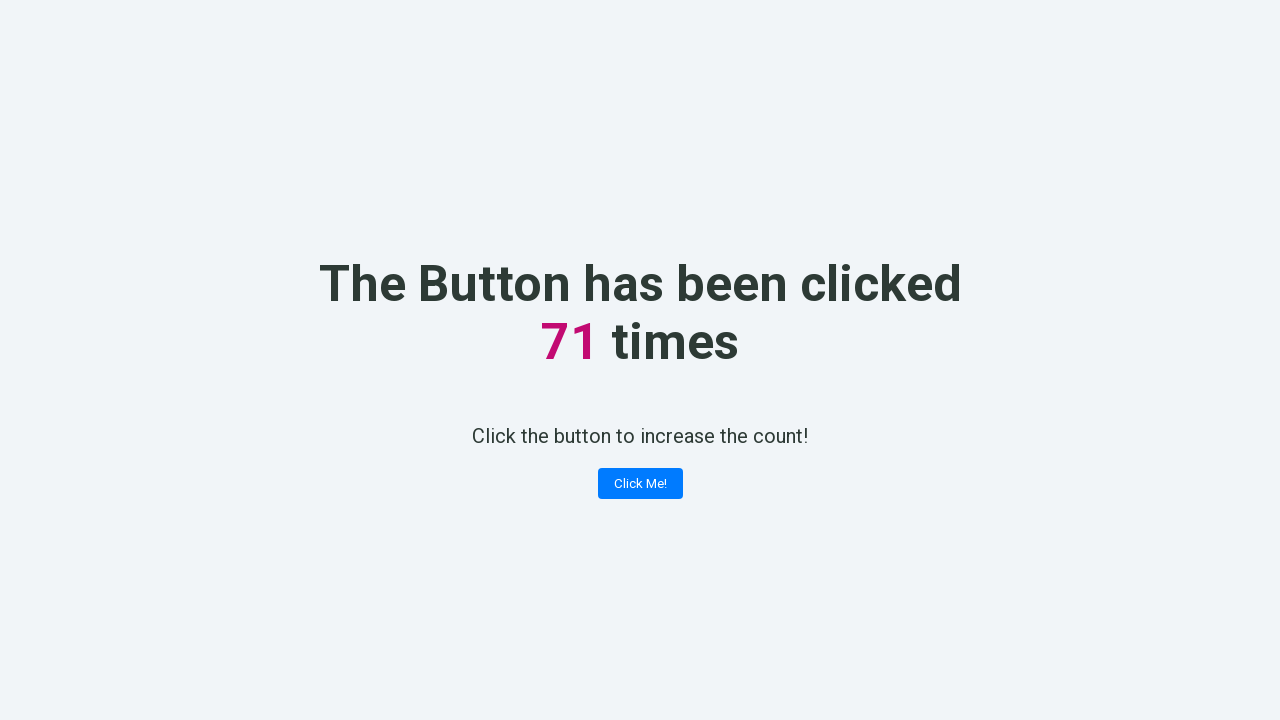

Retrieved counter text: 71
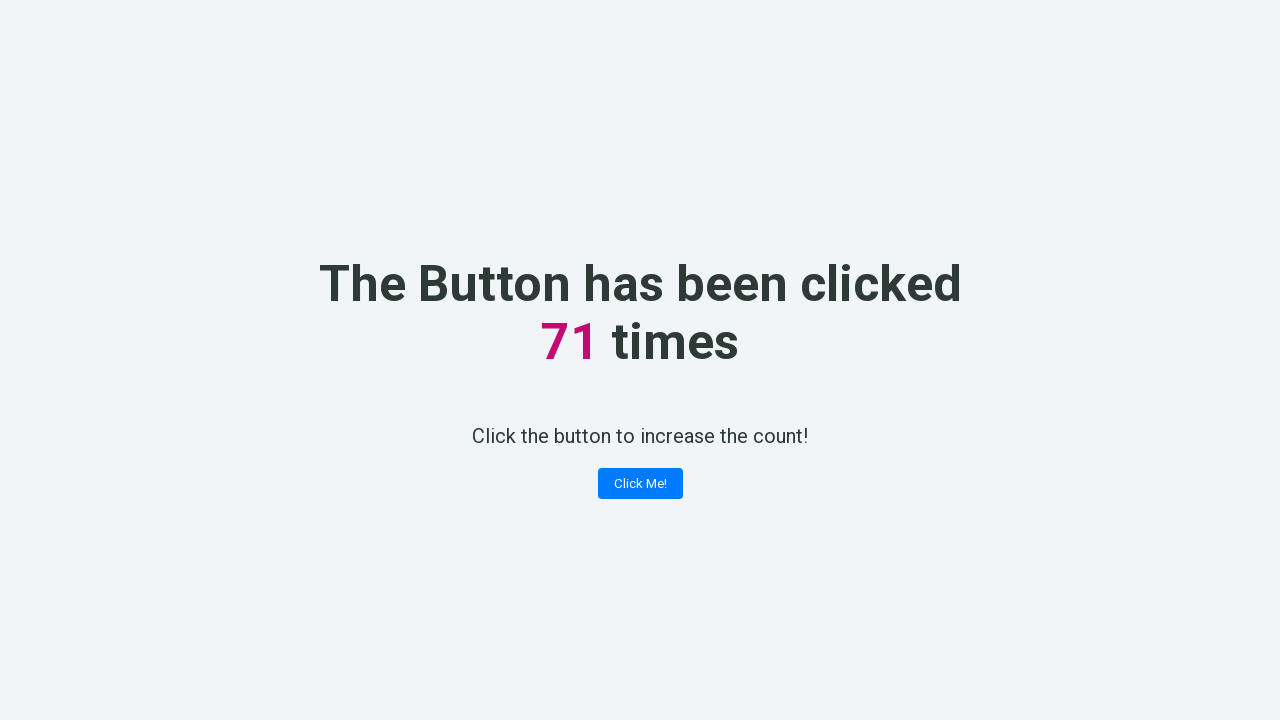

Clicked the counter button (iteration 72) at (640, 484) on button.button
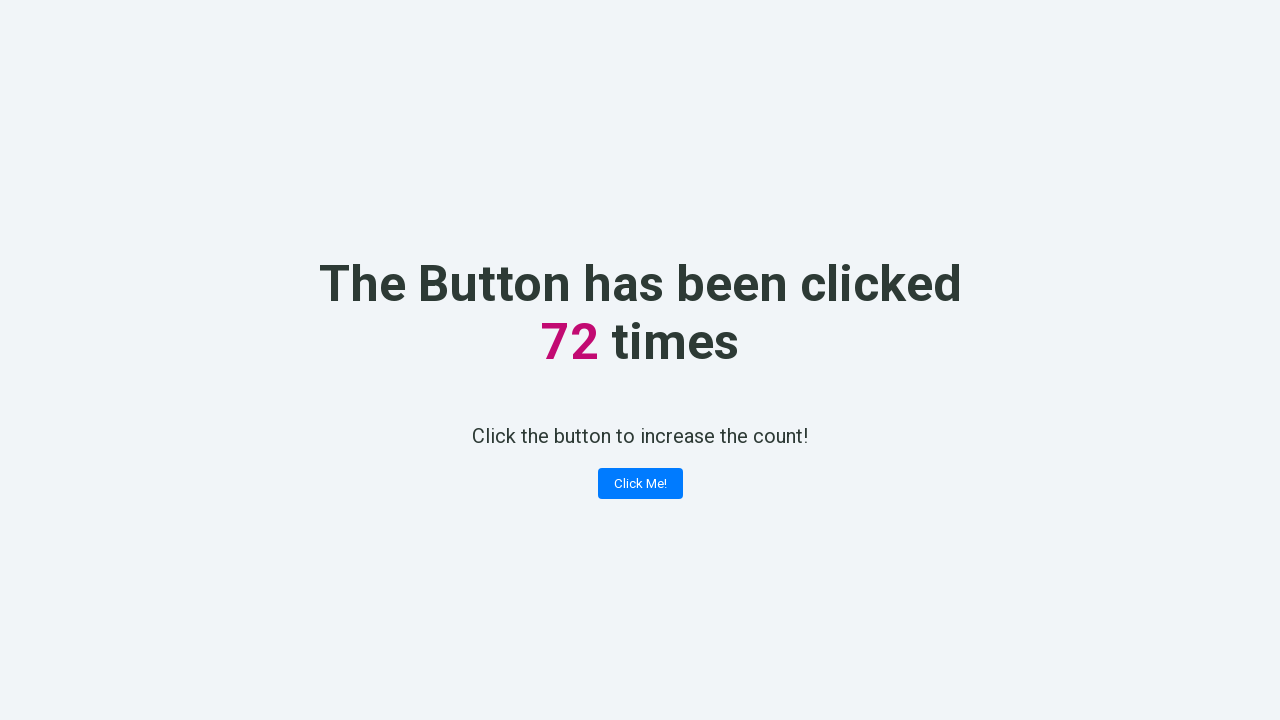

Retrieved counter text: 72
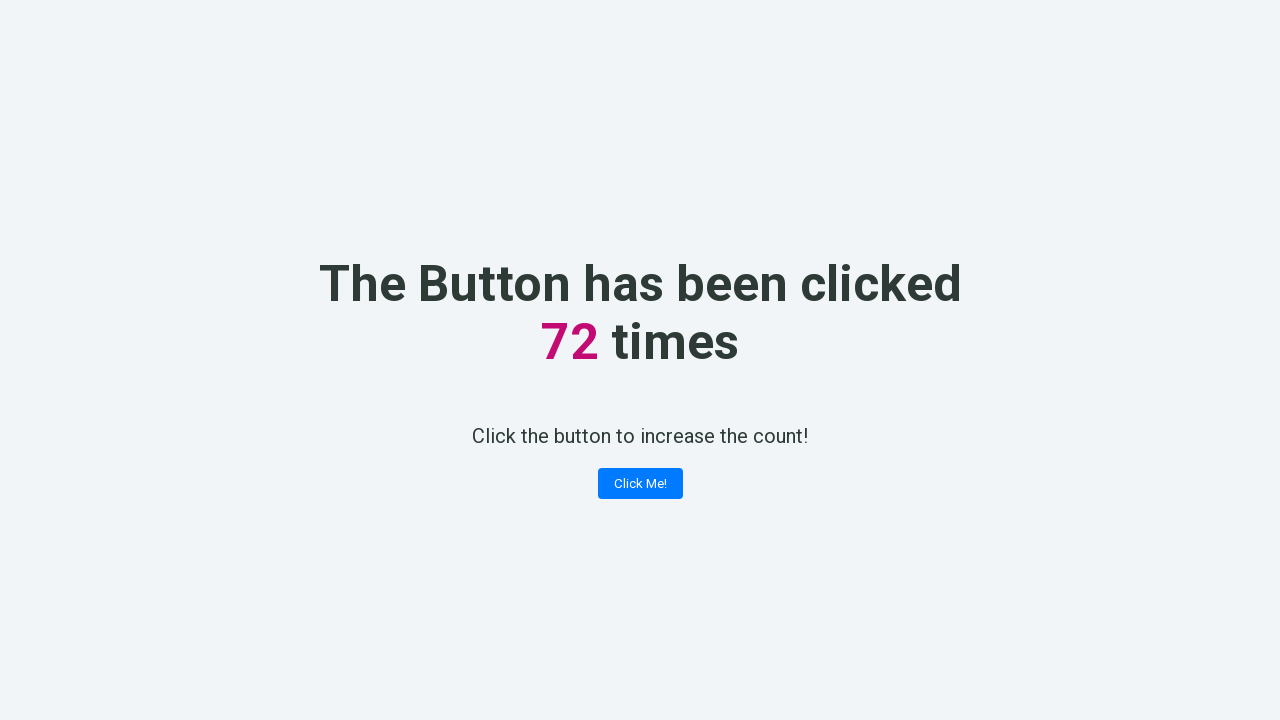

Clicked the counter button (iteration 73) at (640, 484) on button.button
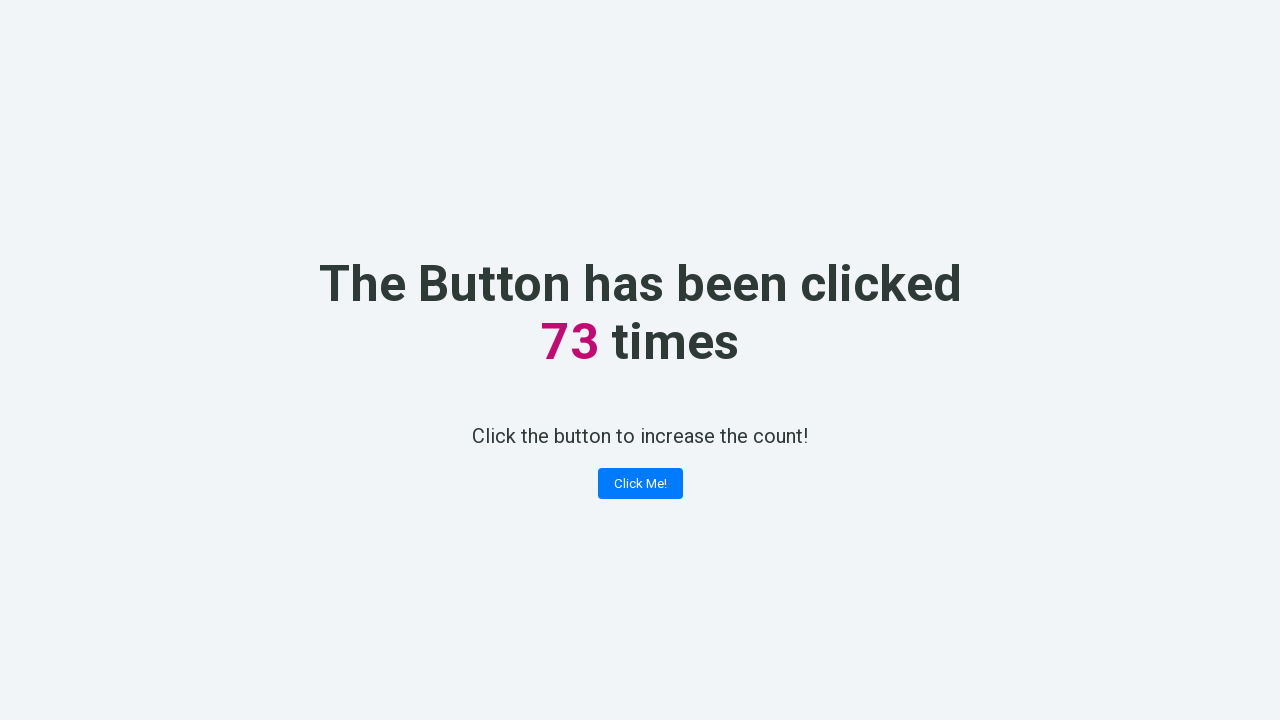

Retrieved counter text: 73
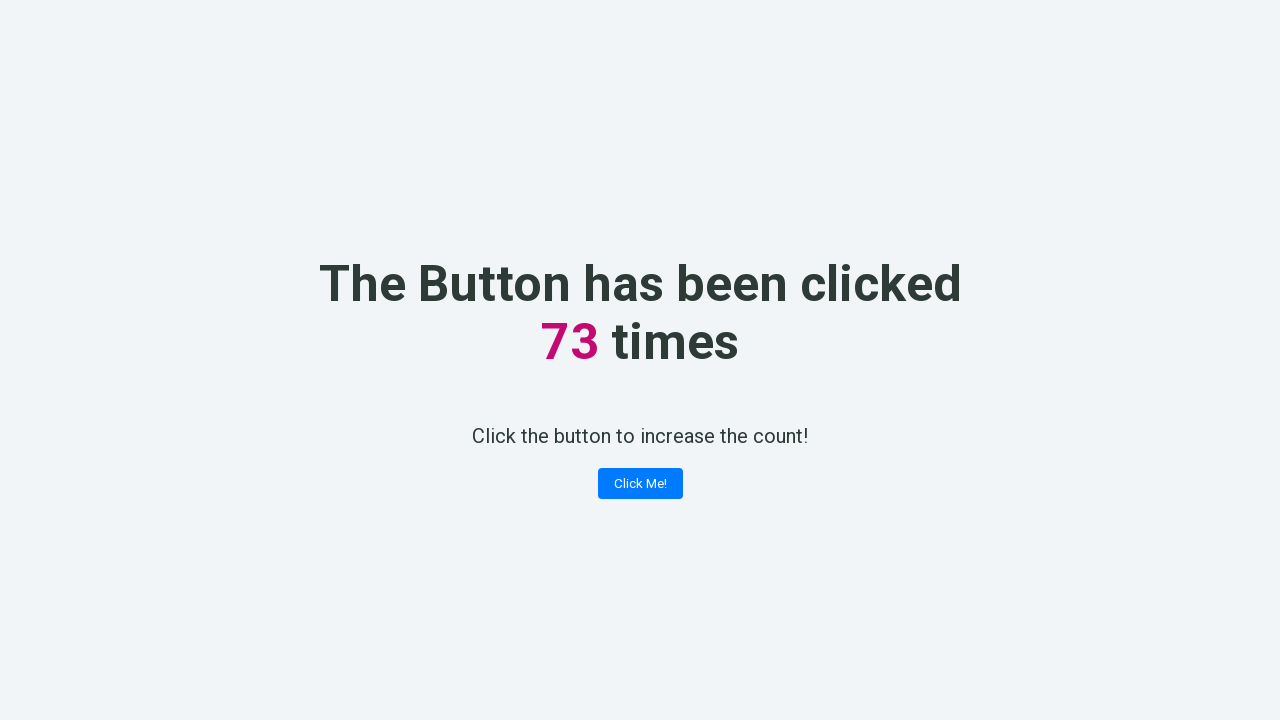

Clicked the counter button (iteration 74) at (640, 484) on button.button
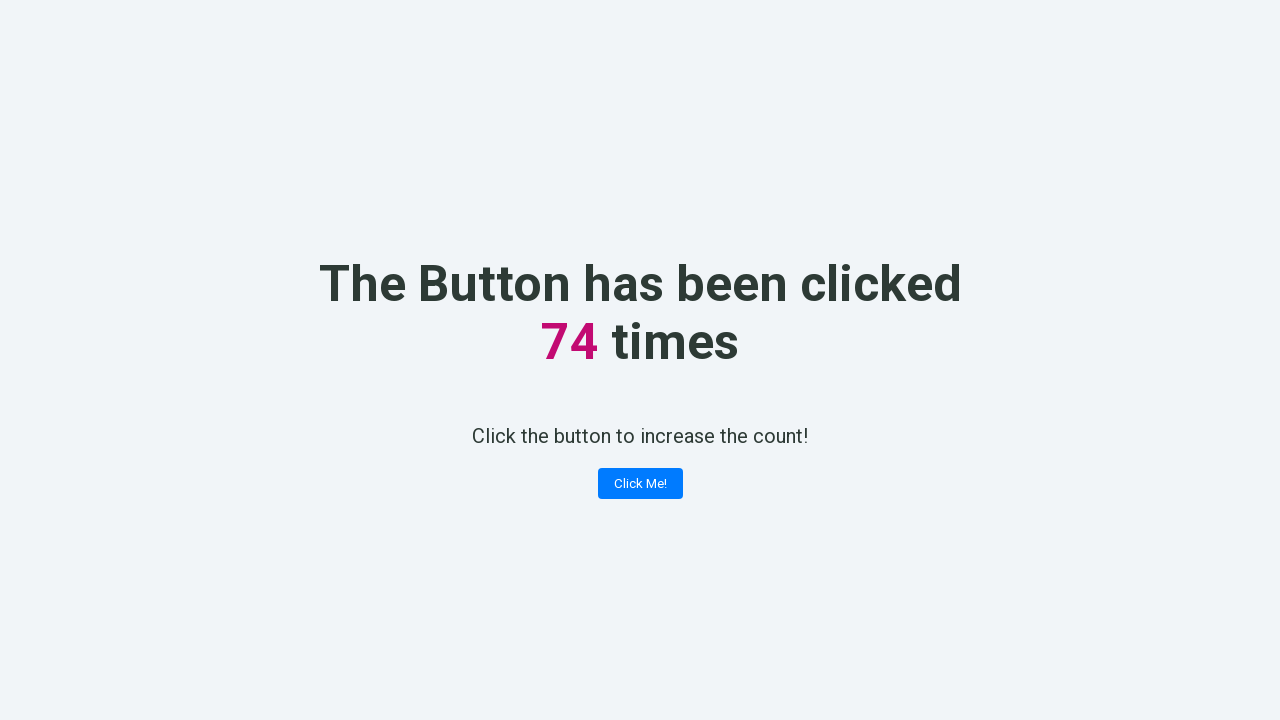

Retrieved counter text: 74
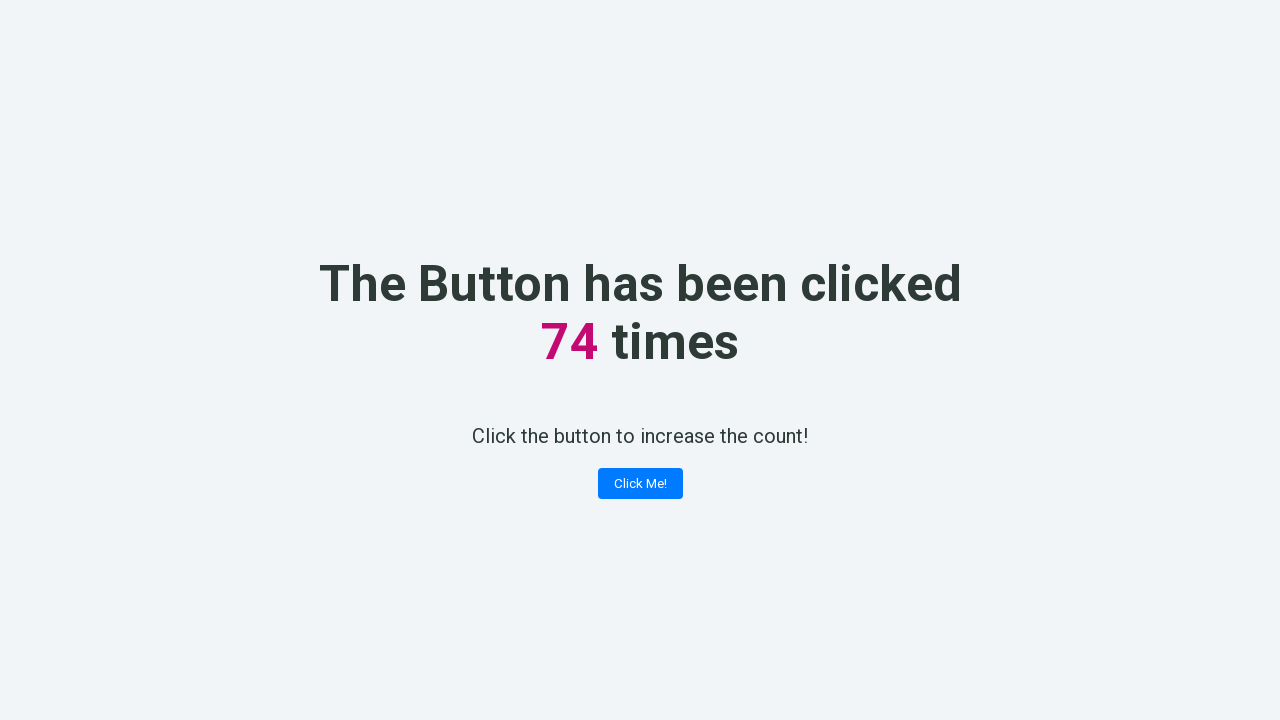

Clicked the counter button (iteration 75) at (640, 484) on button.button
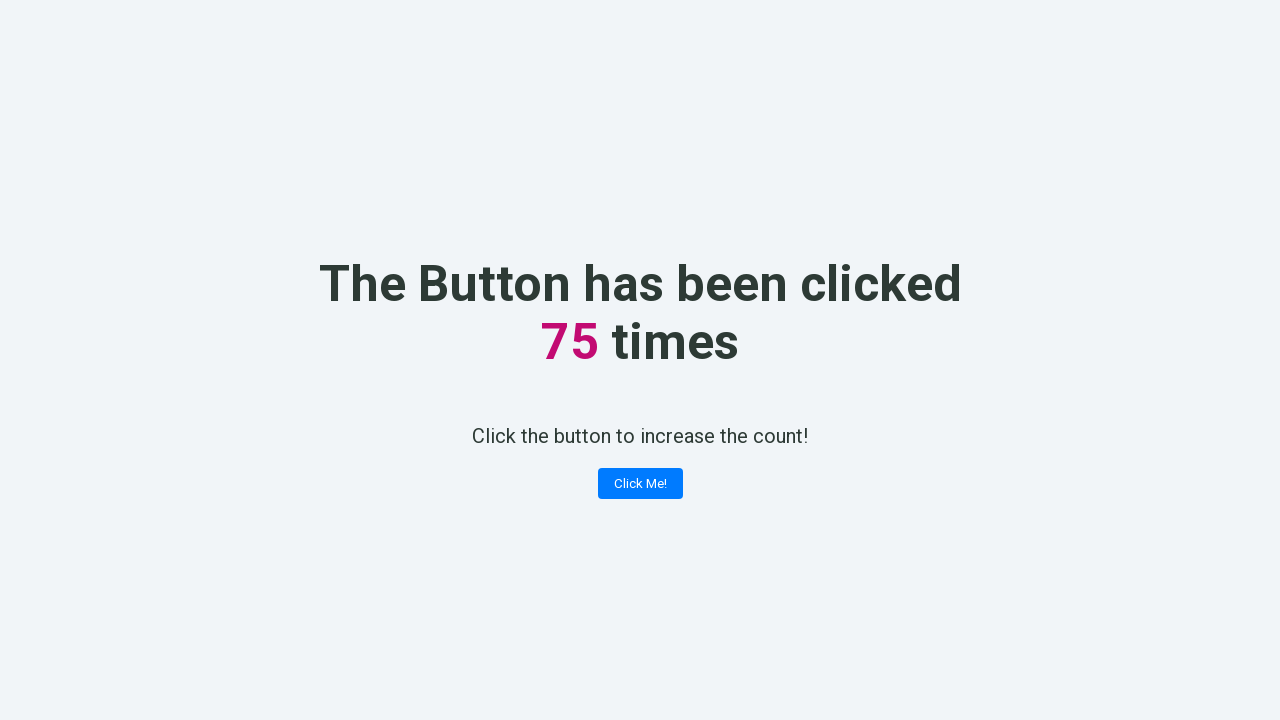

Retrieved counter text: 75
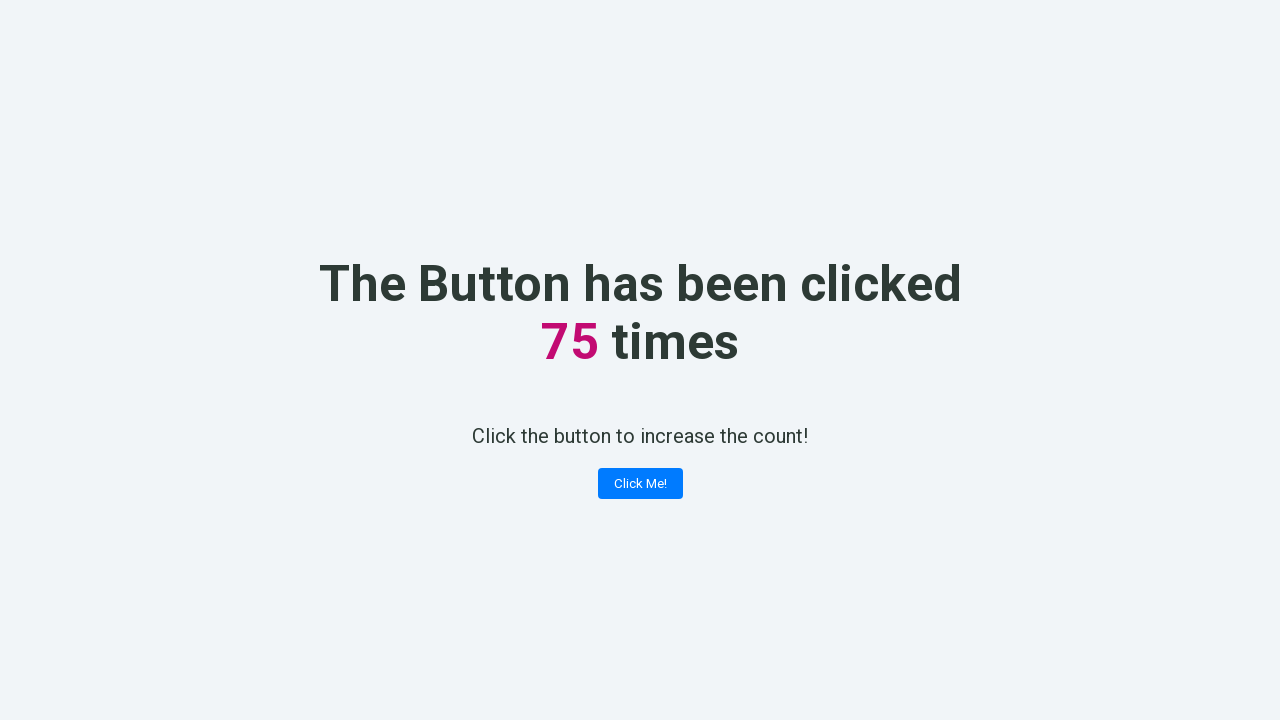

Clicked the counter button (iteration 76) at (640, 484) on button.button
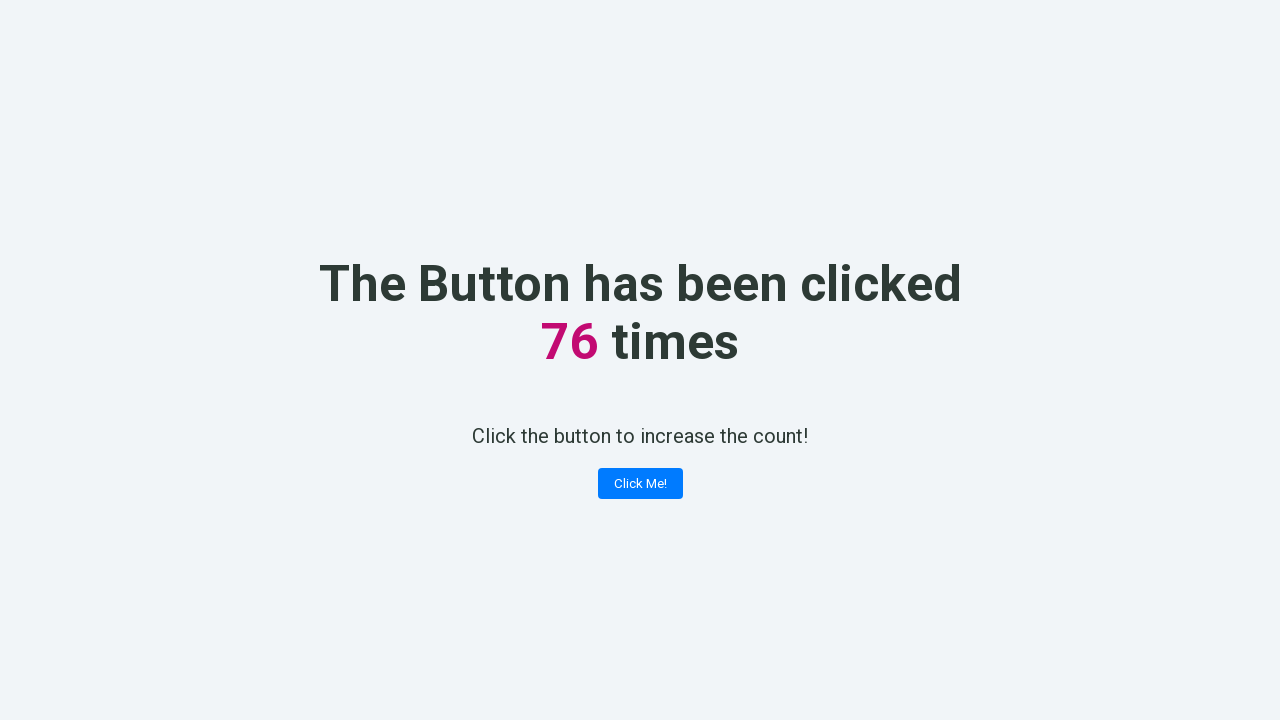

Retrieved counter text: 76
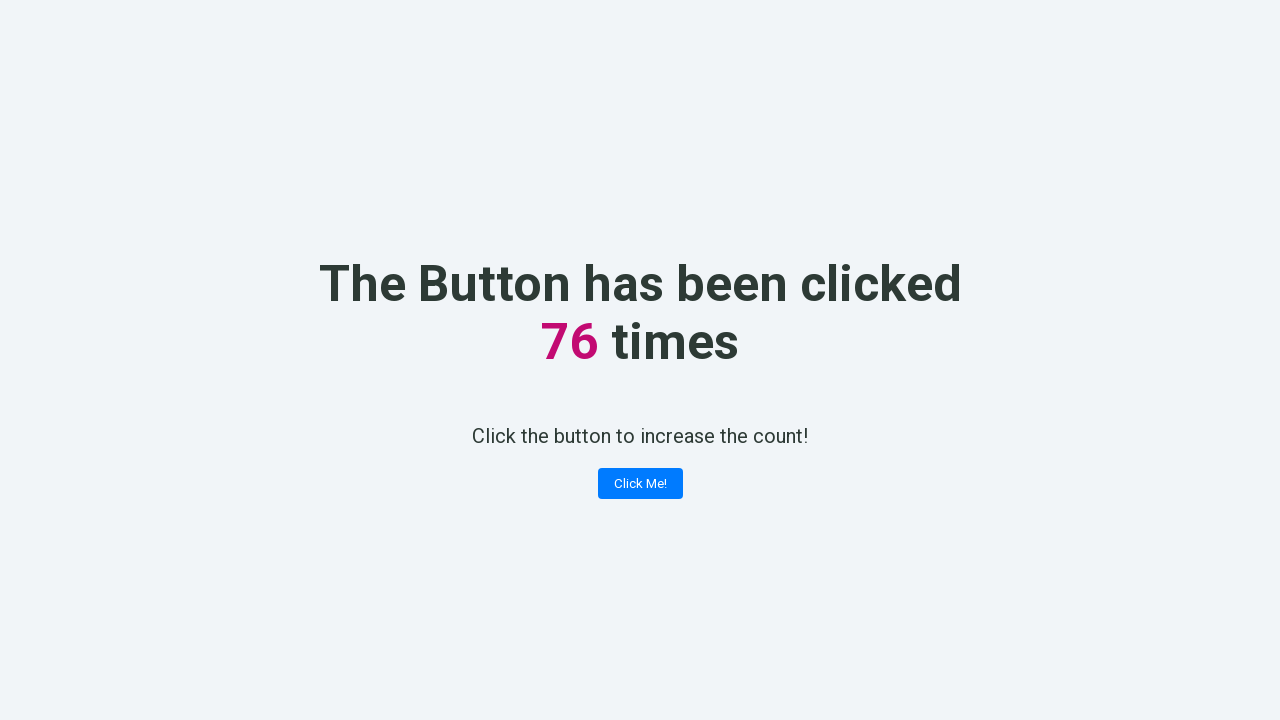

Clicked the counter button (iteration 77) at (640, 484) on button.button
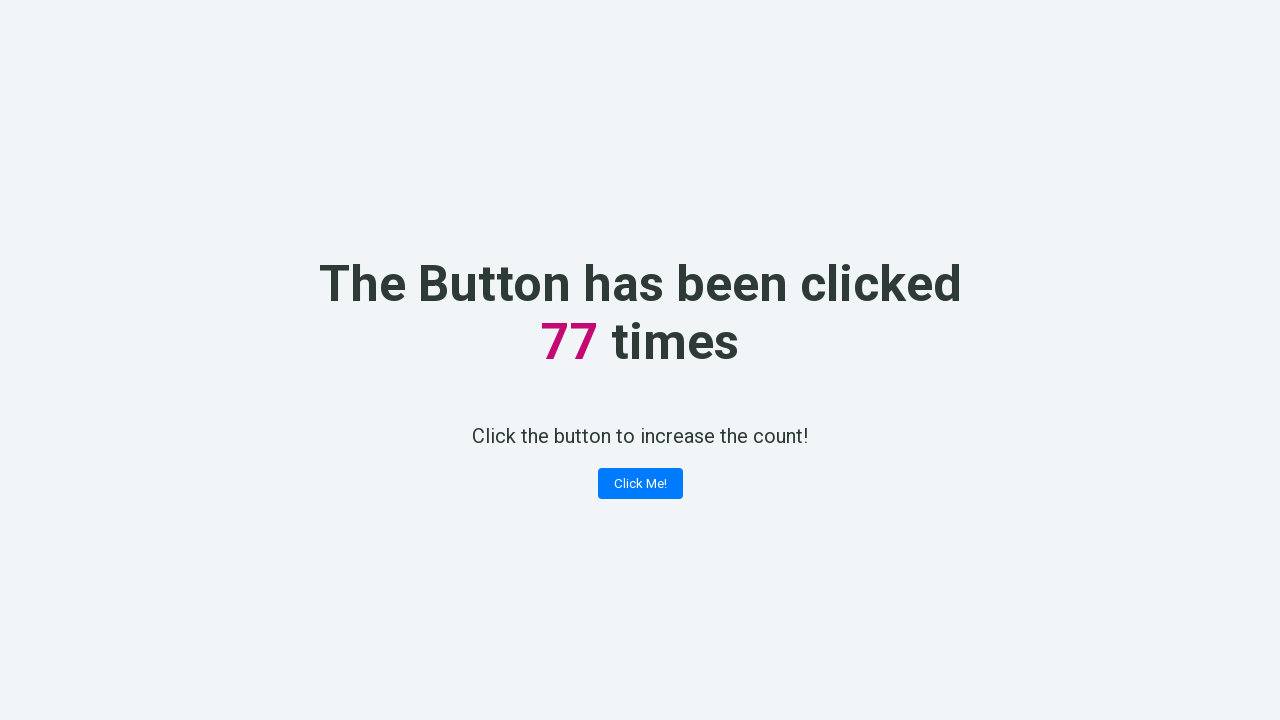

Retrieved counter text: 77
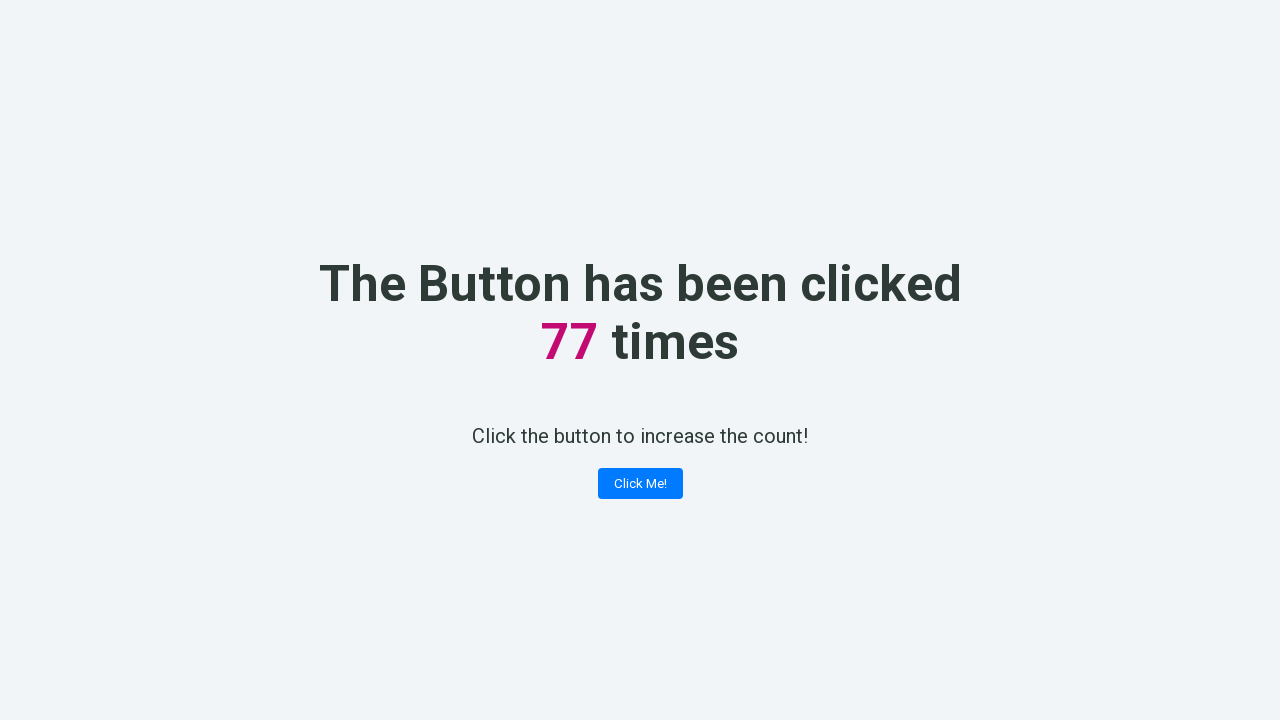

Clicked the counter button (iteration 78) at (640, 484) on button.button
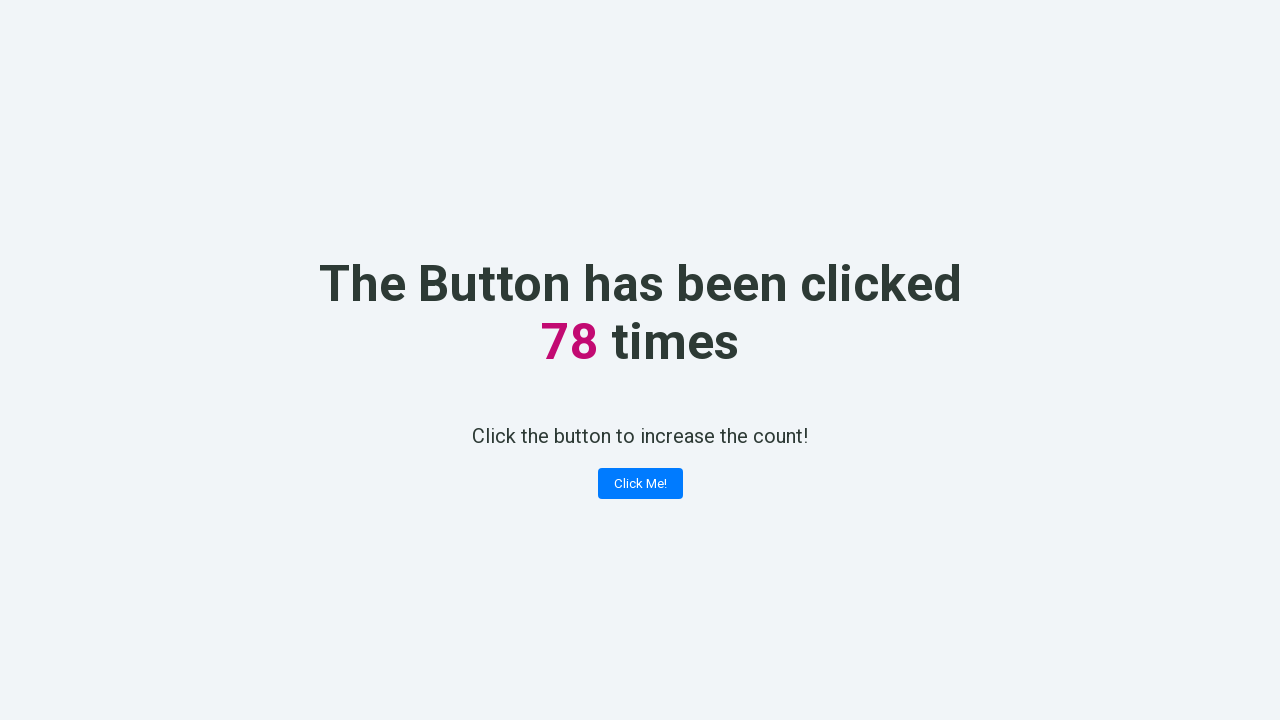

Retrieved counter text: 78
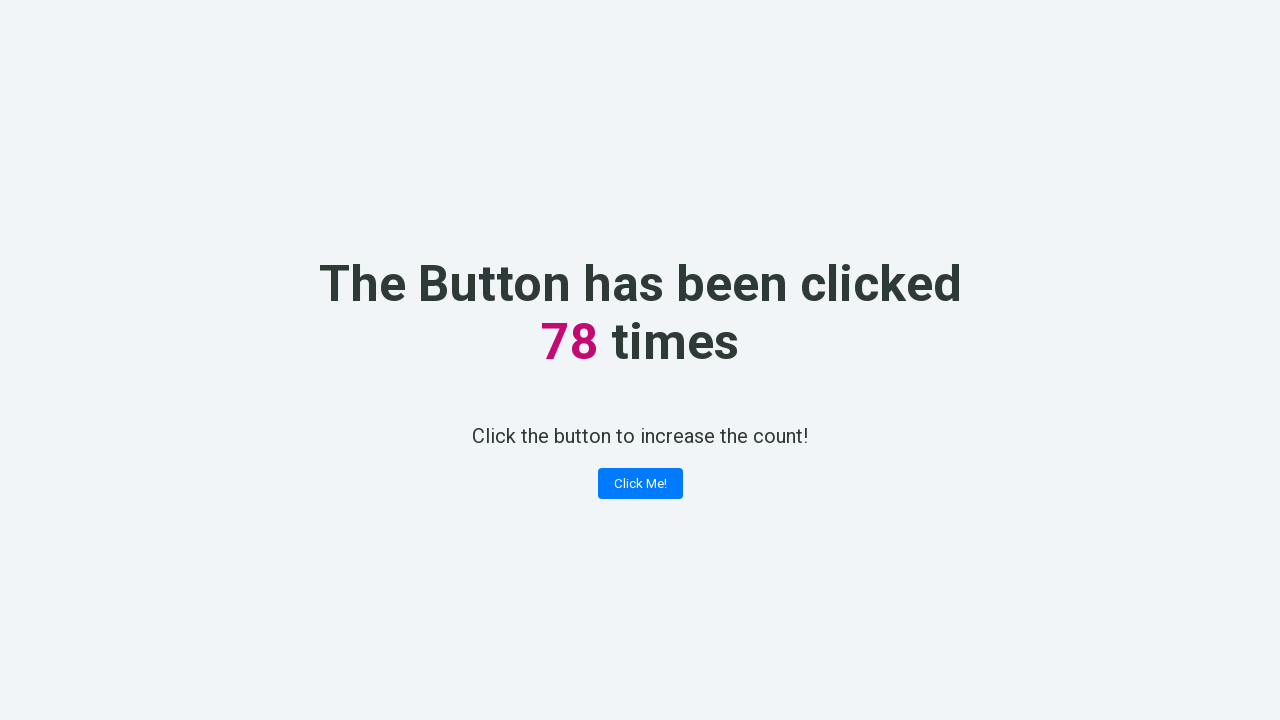

Clicked the counter button (iteration 79) at (640, 484) on button.button
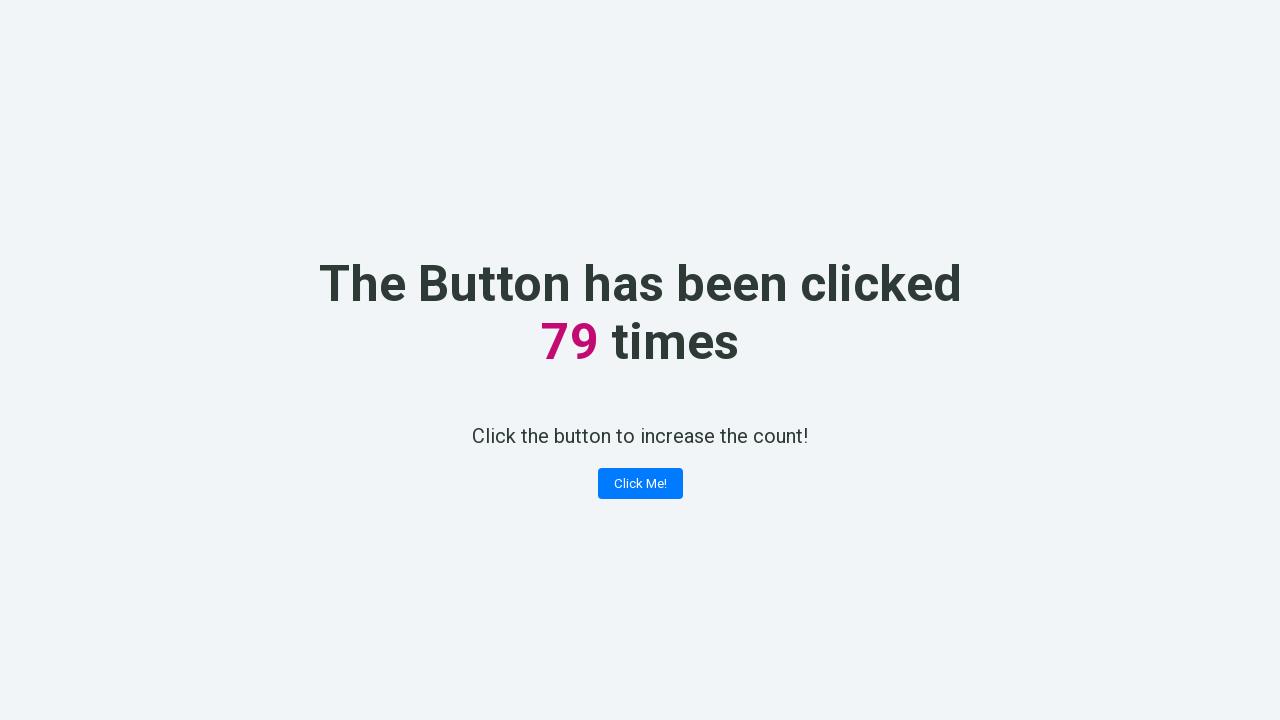

Retrieved counter text: 79
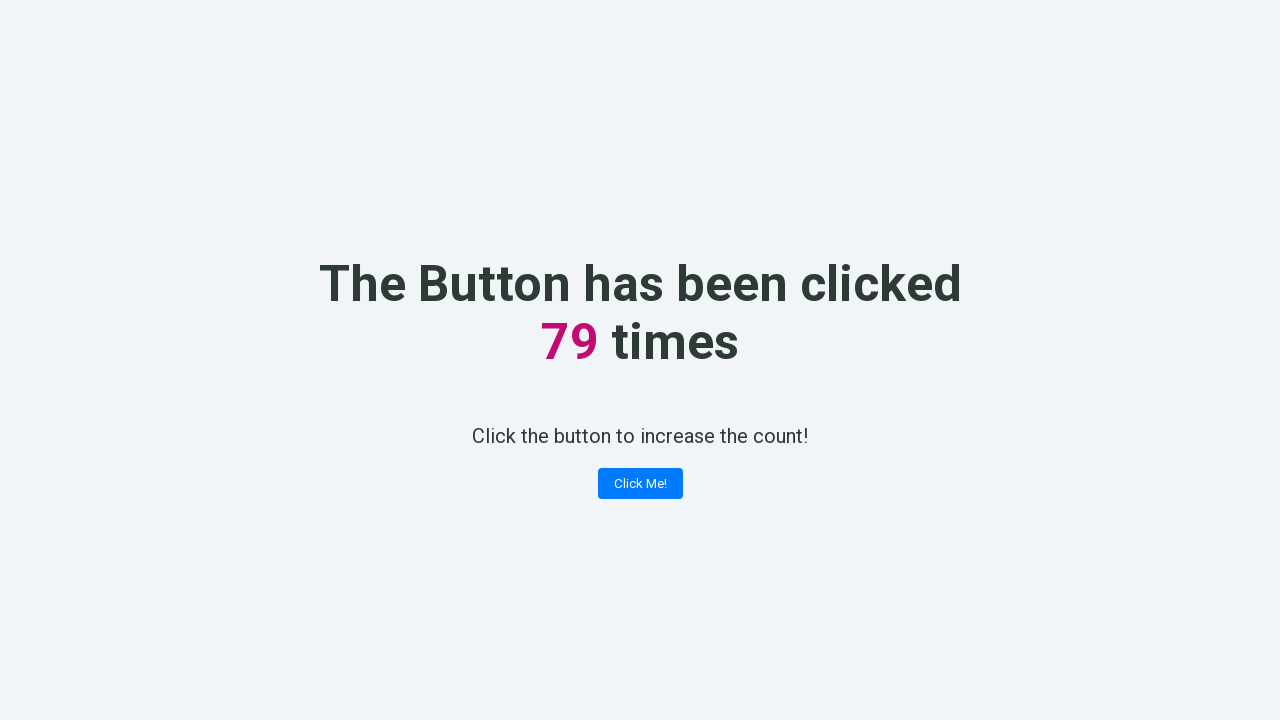

Clicked the counter button (iteration 80) at (640, 484) on button.button
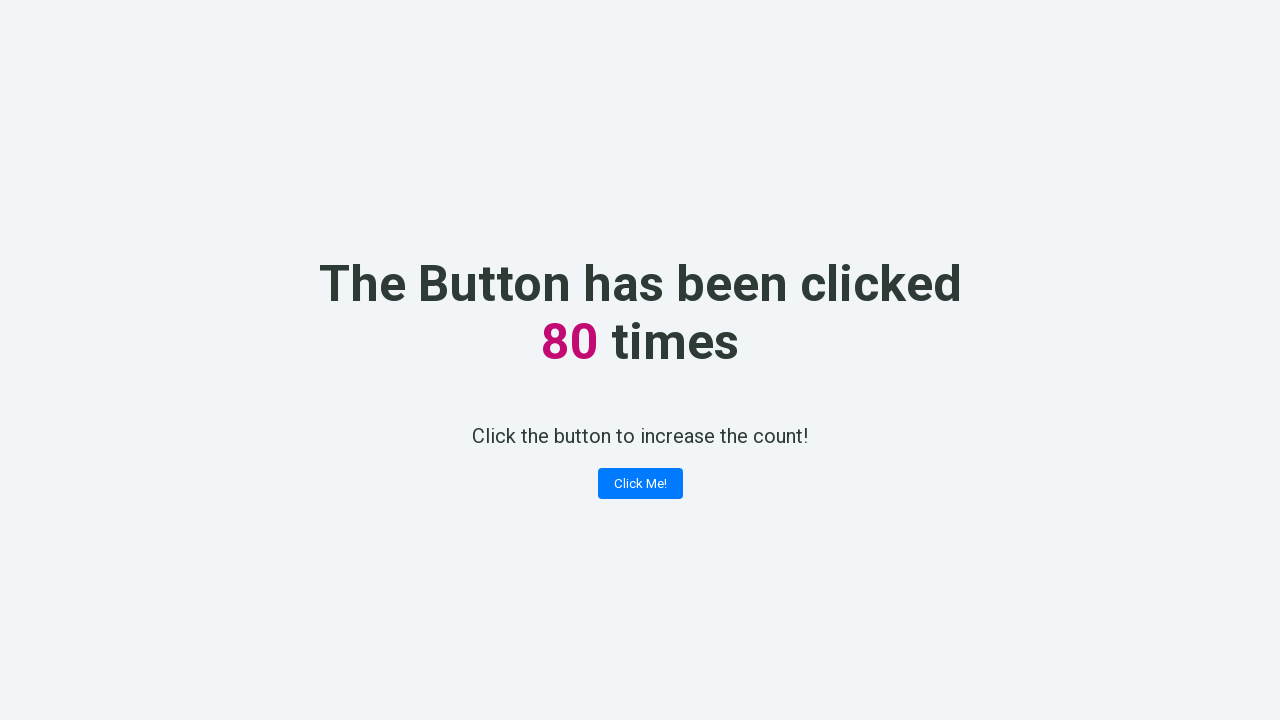

Retrieved counter text: 80
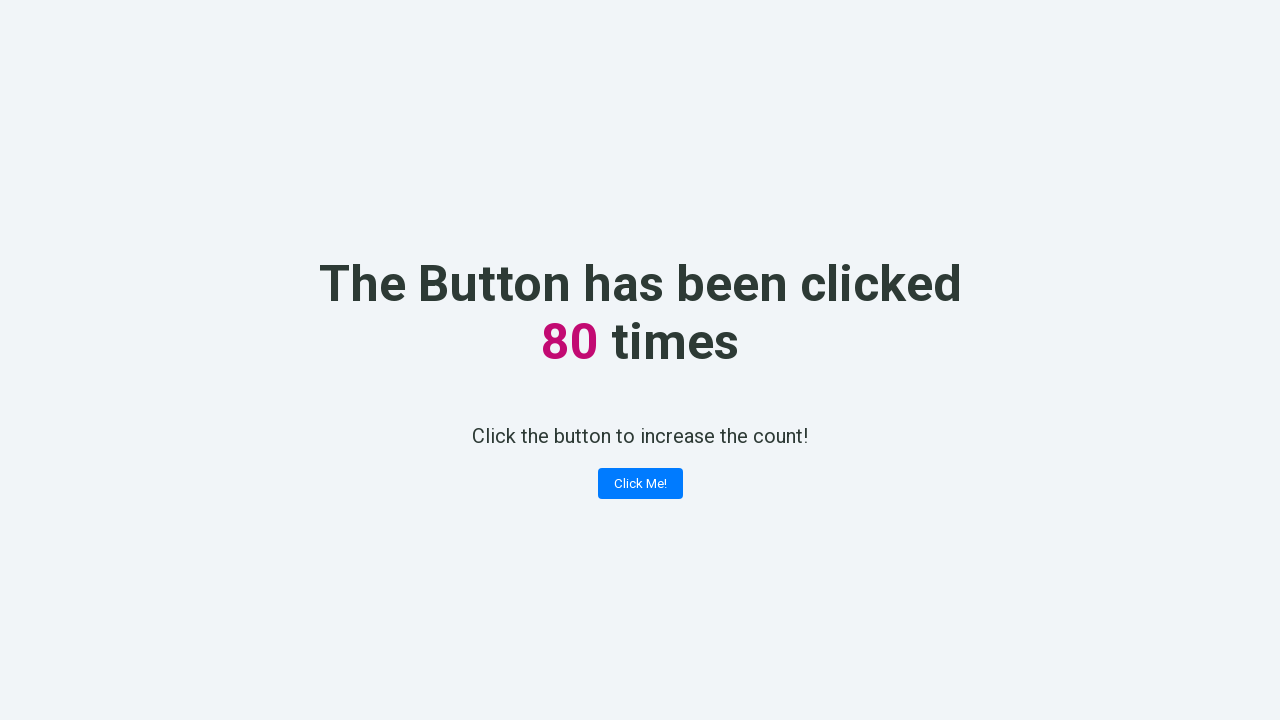

Clicked the counter button (iteration 81) at (640, 484) on button.button
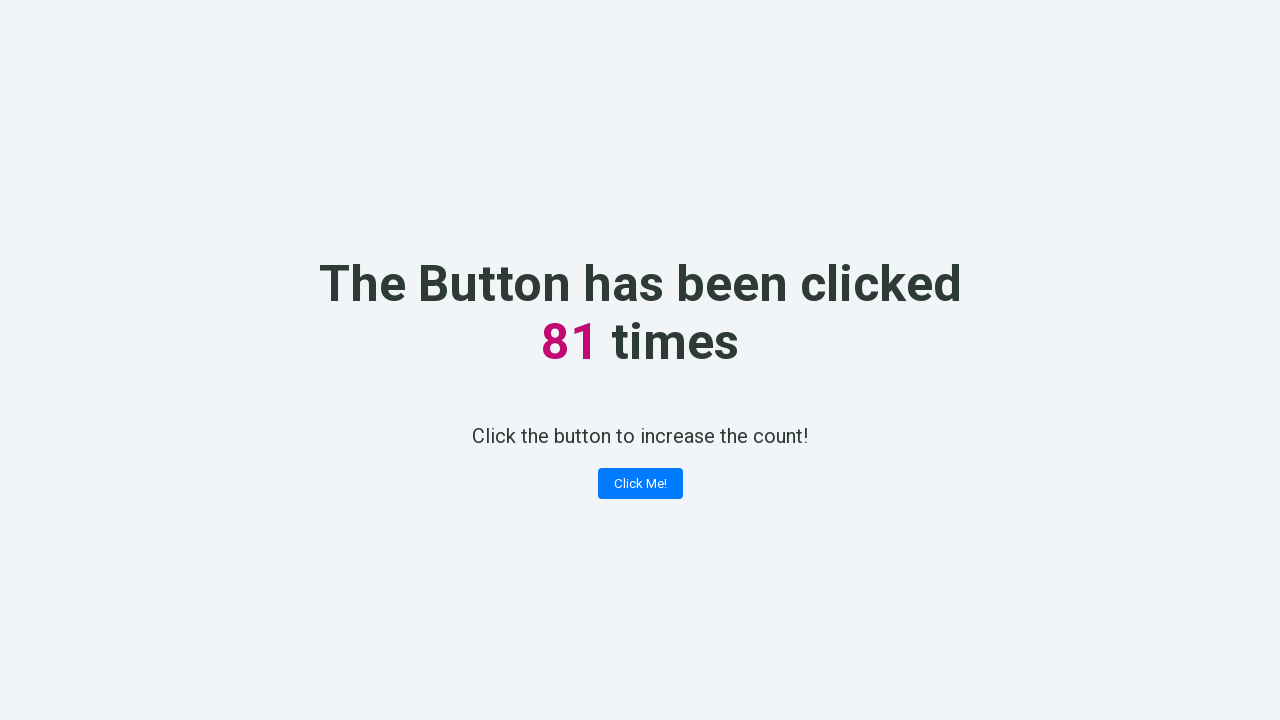

Retrieved counter text: 81
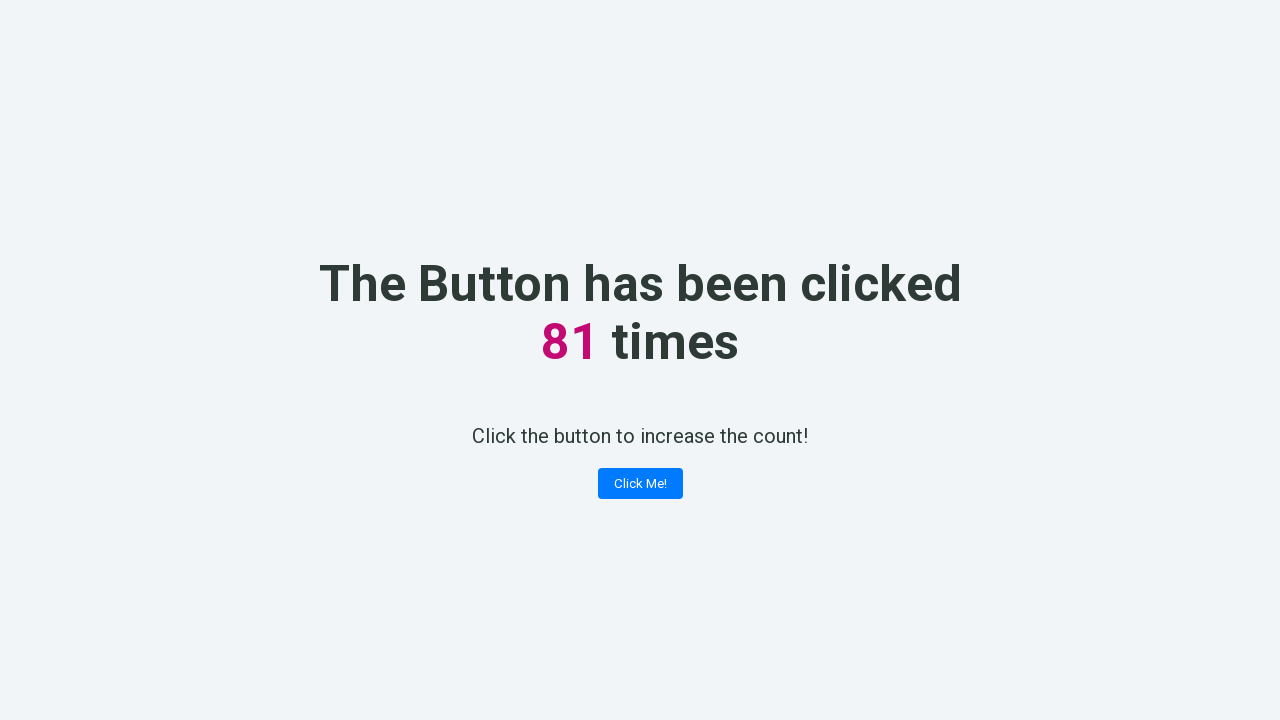

Clicked the counter button (iteration 82) at (640, 484) on button.button
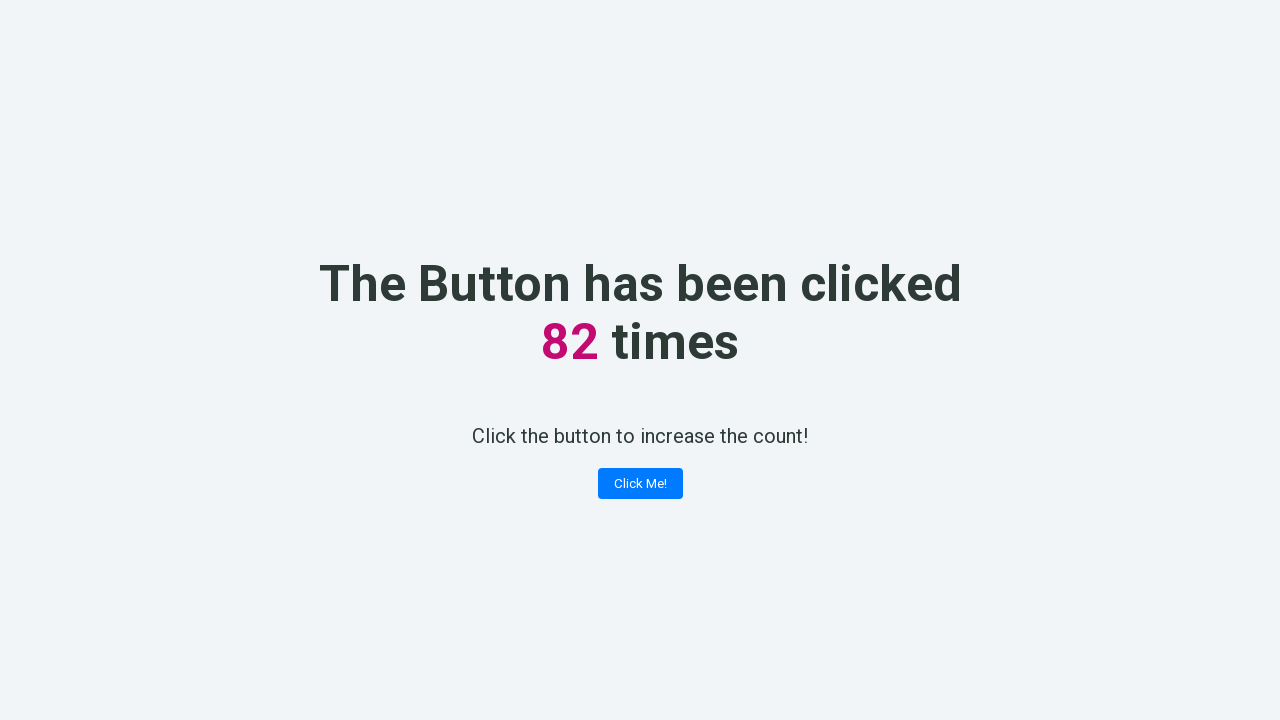

Retrieved counter text: 82
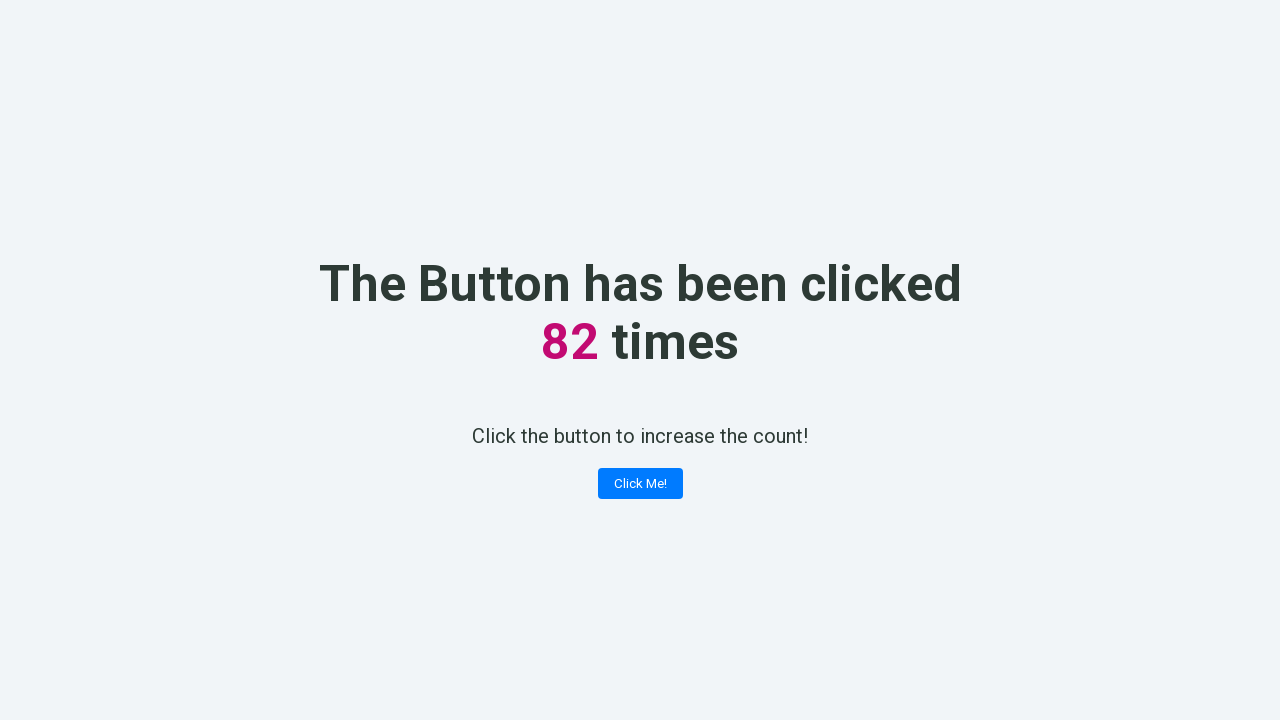

Clicked the counter button (iteration 83) at (640, 484) on button.button
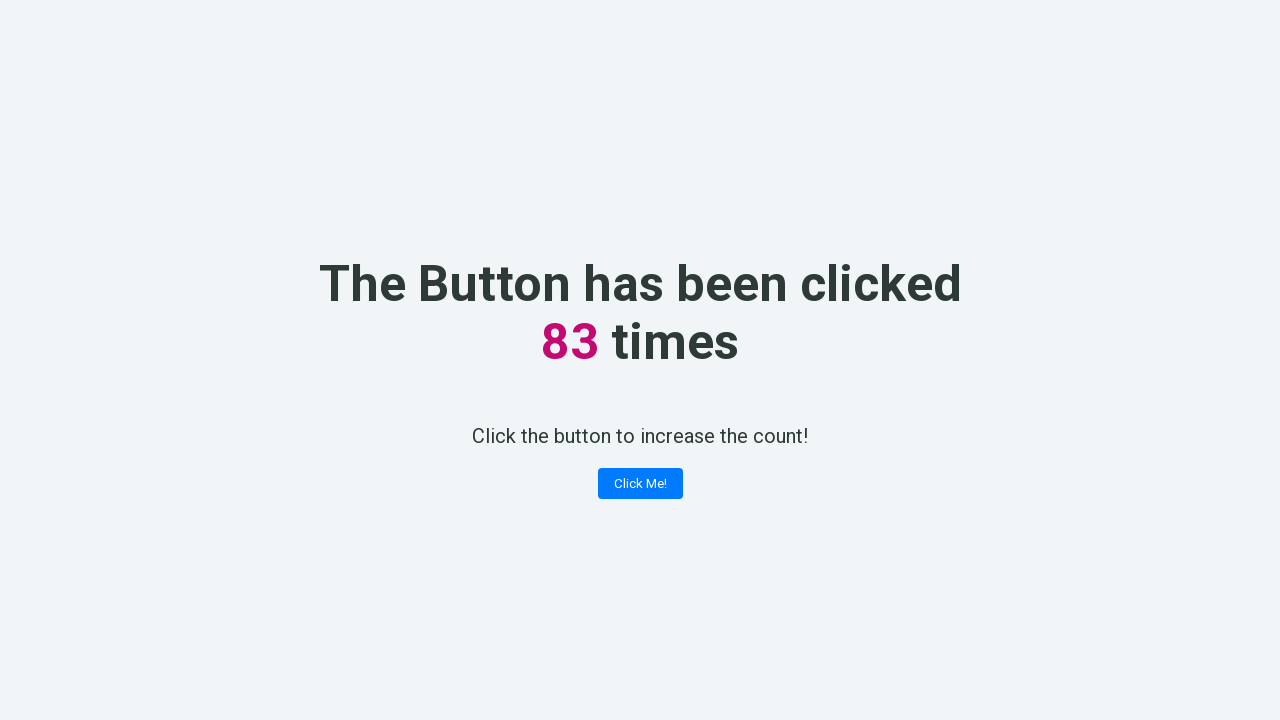

Retrieved counter text: 83
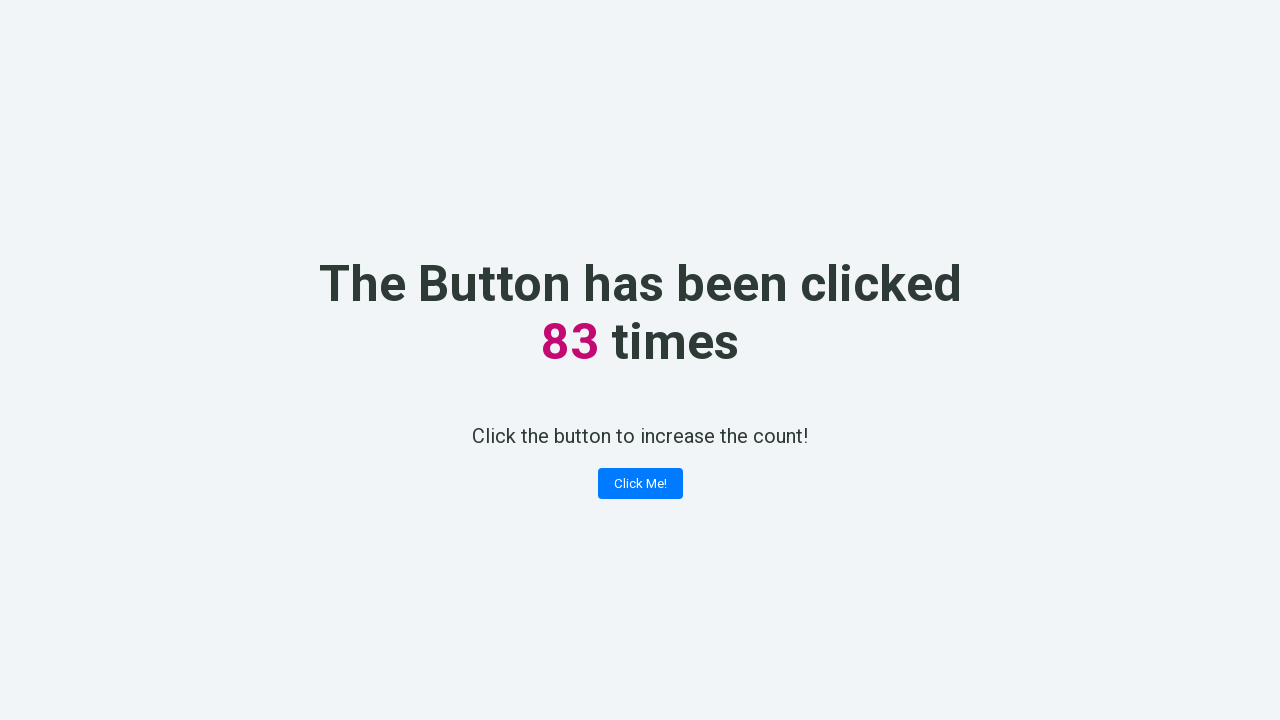

Clicked the counter button (iteration 84) at (640, 484) on button.button
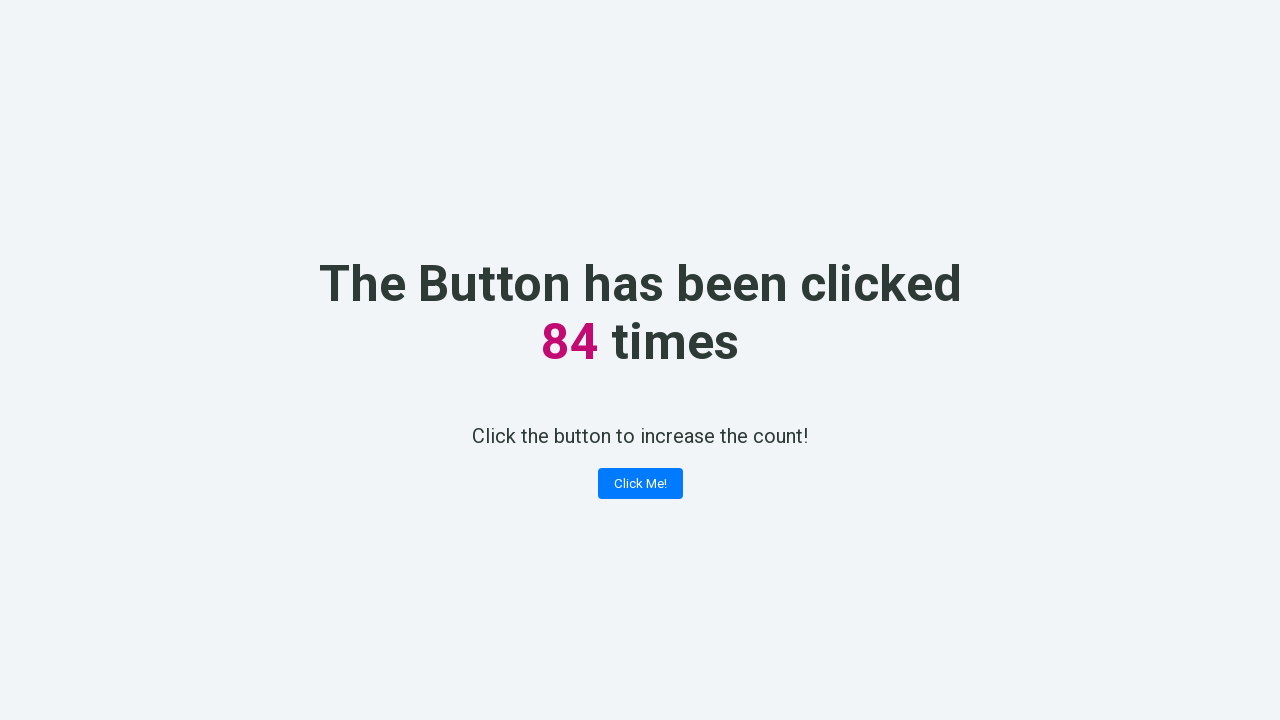

Retrieved counter text: 84
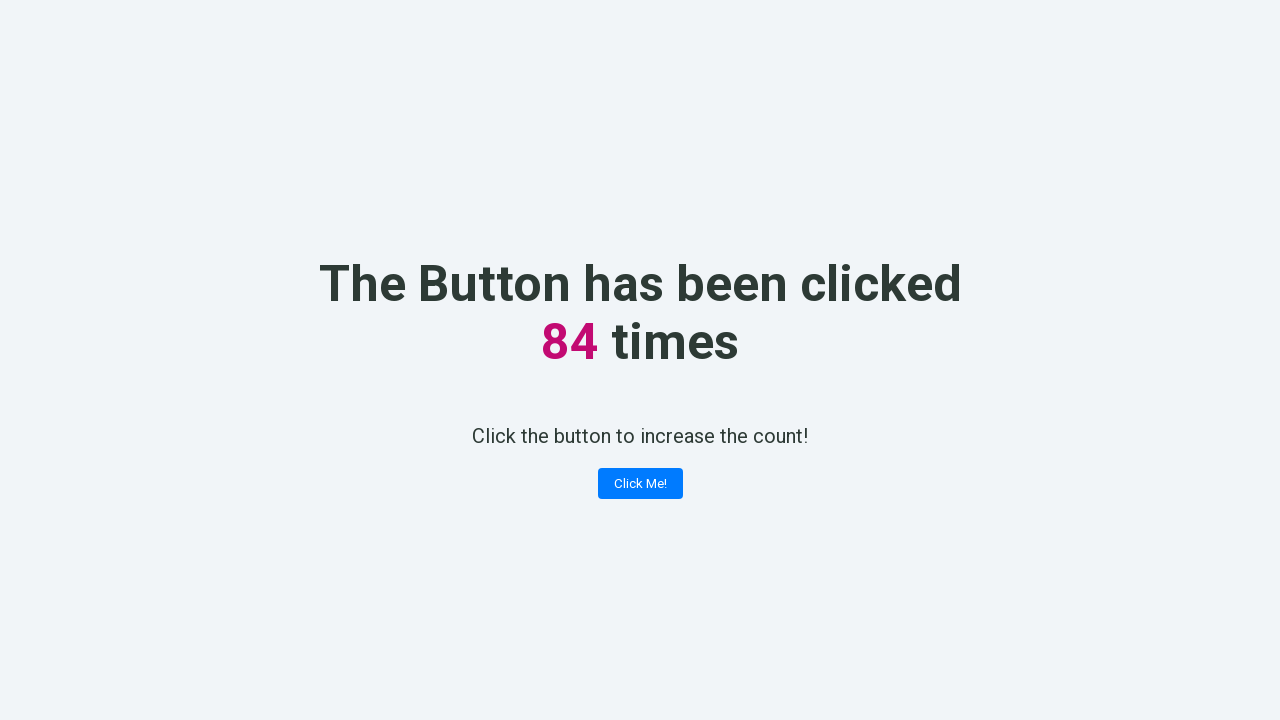

Clicked the counter button (iteration 85) at (640, 484) on button.button
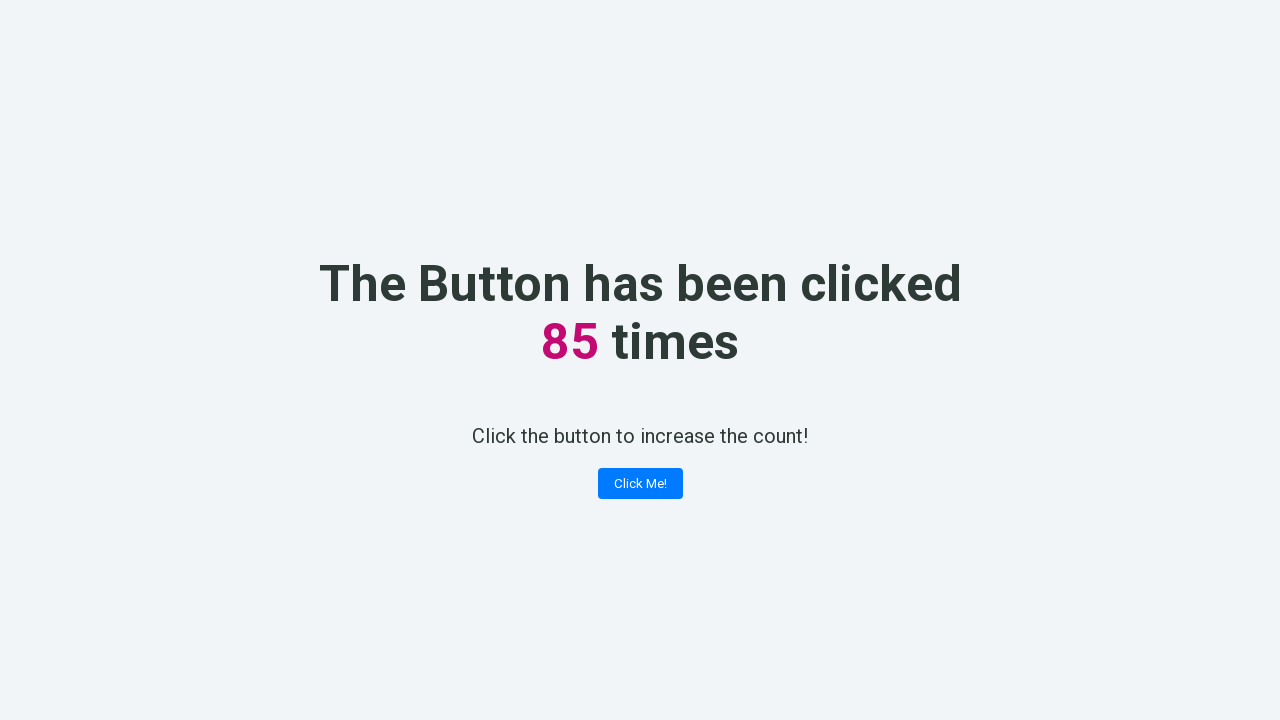

Retrieved counter text: 85
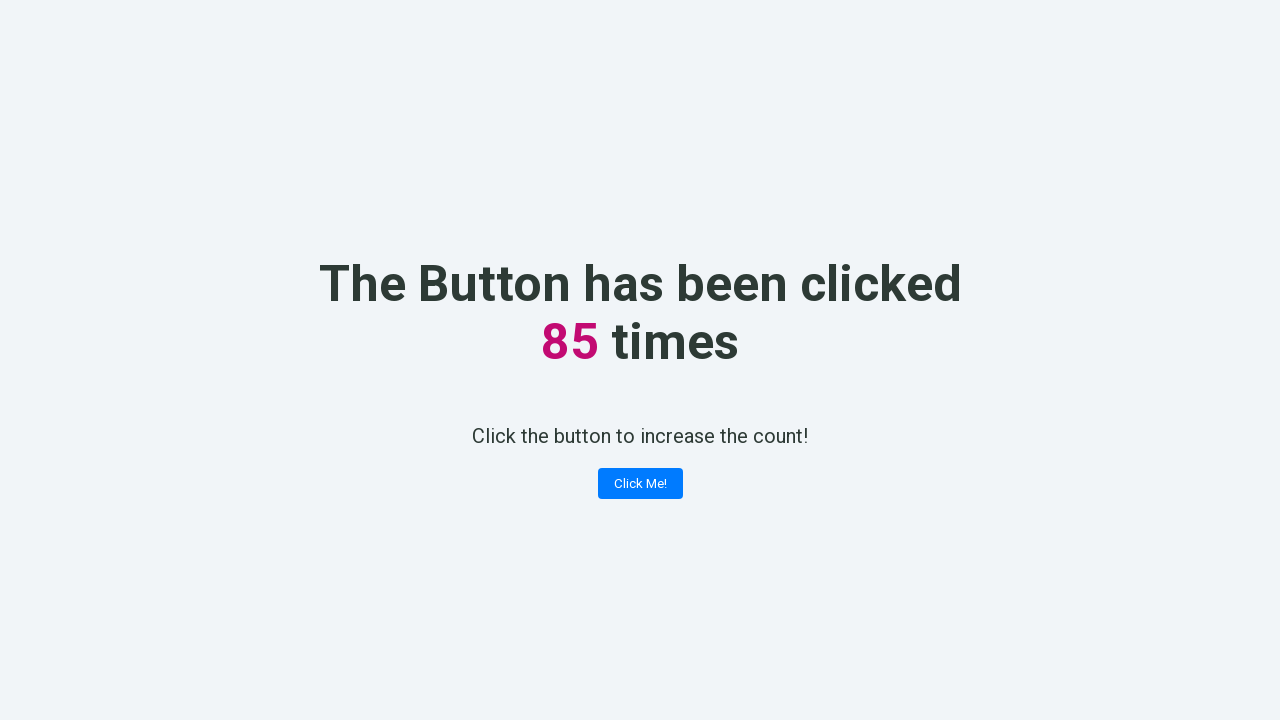

Clicked the counter button (iteration 86) at (640, 484) on button.button
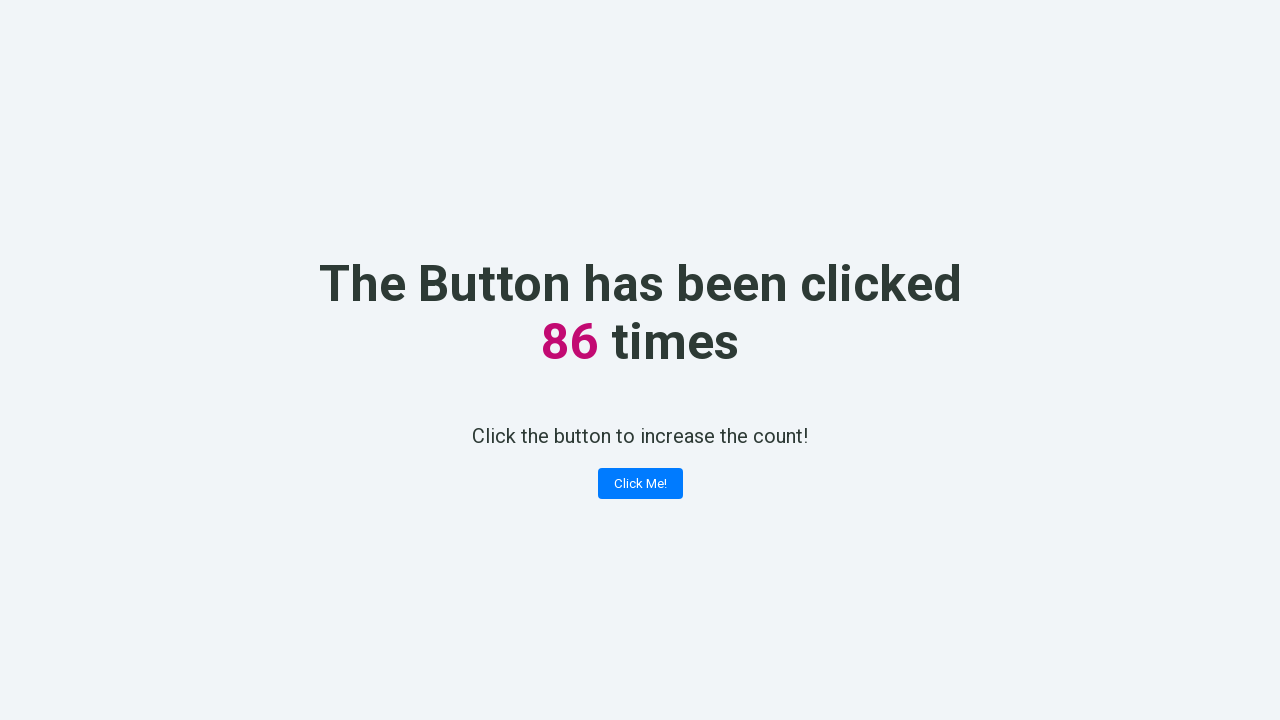

Retrieved counter text: 86
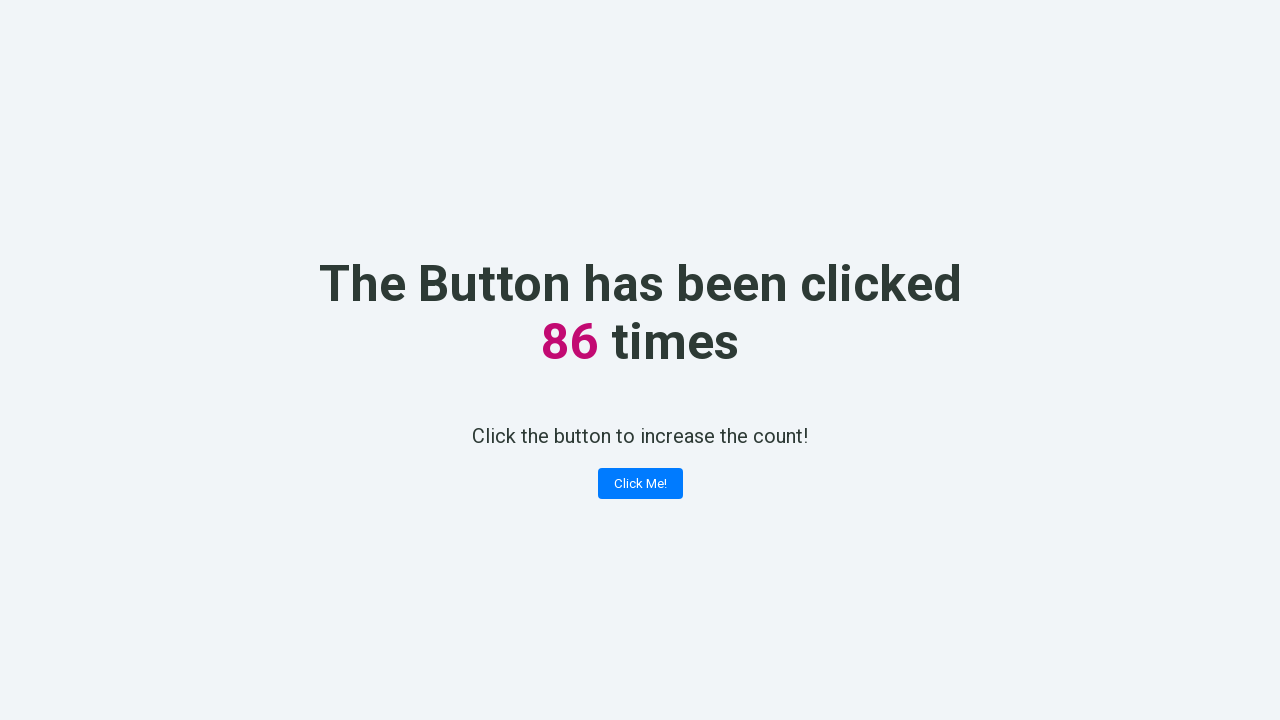

Clicked the counter button (iteration 87) at (640, 484) on button.button
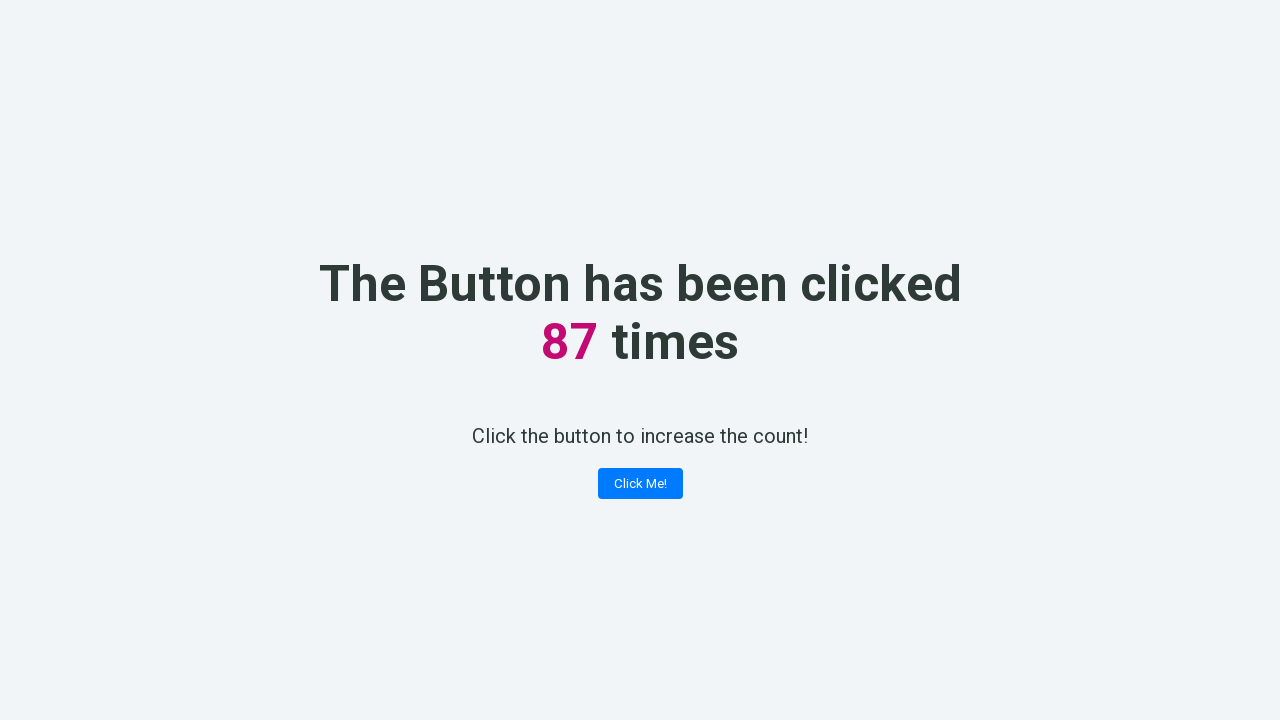

Retrieved counter text: 87
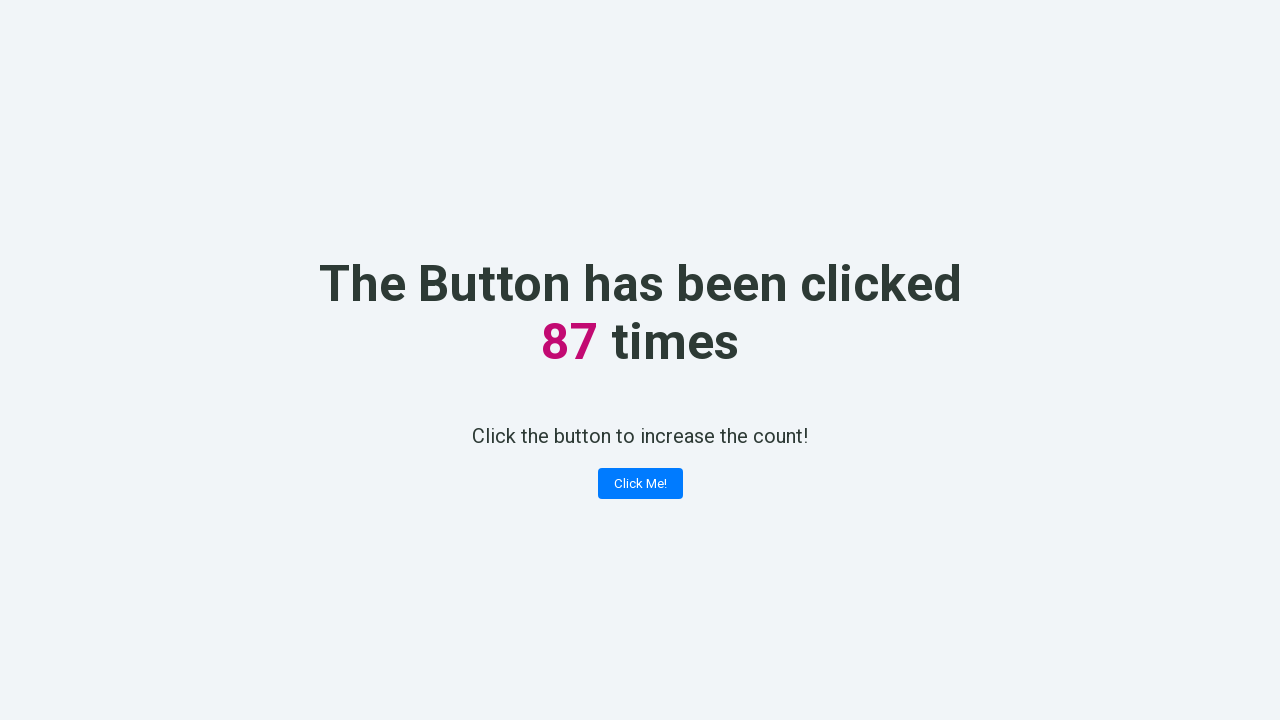

Clicked the counter button (iteration 88) at (640, 484) on button.button
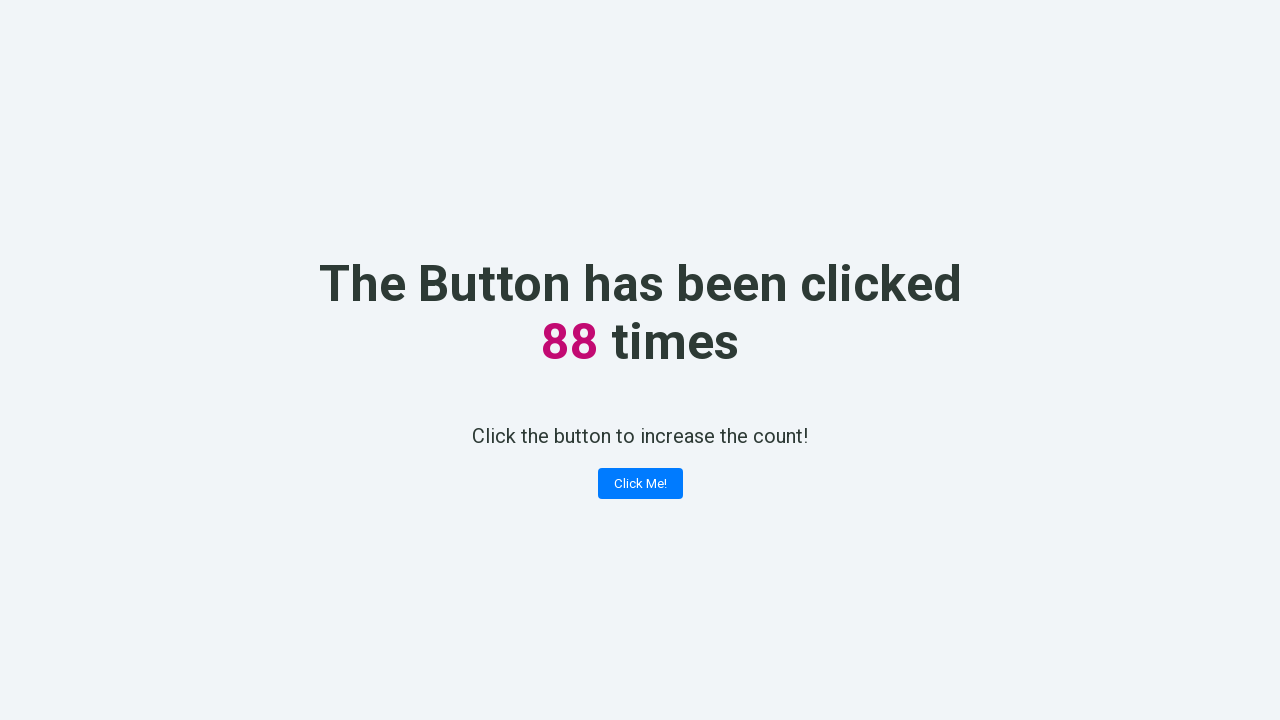

Retrieved counter text: 88
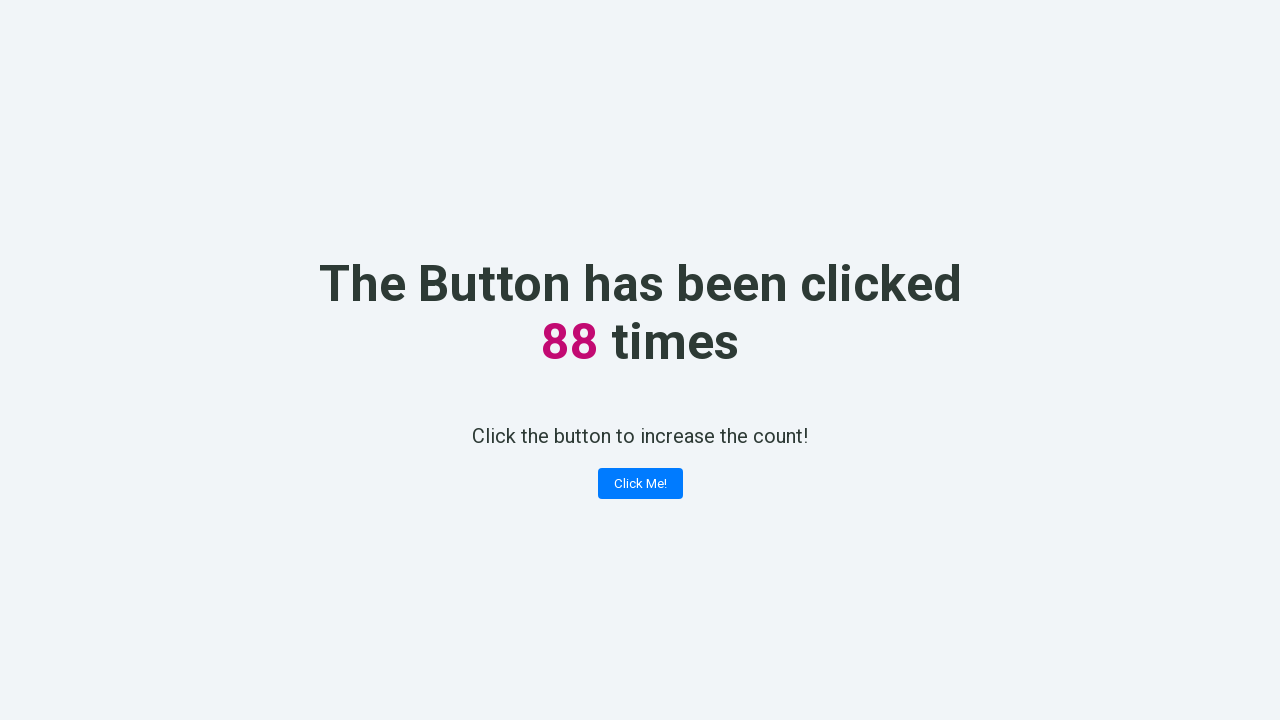

Clicked the counter button (iteration 89) at (640, 484) on button.button
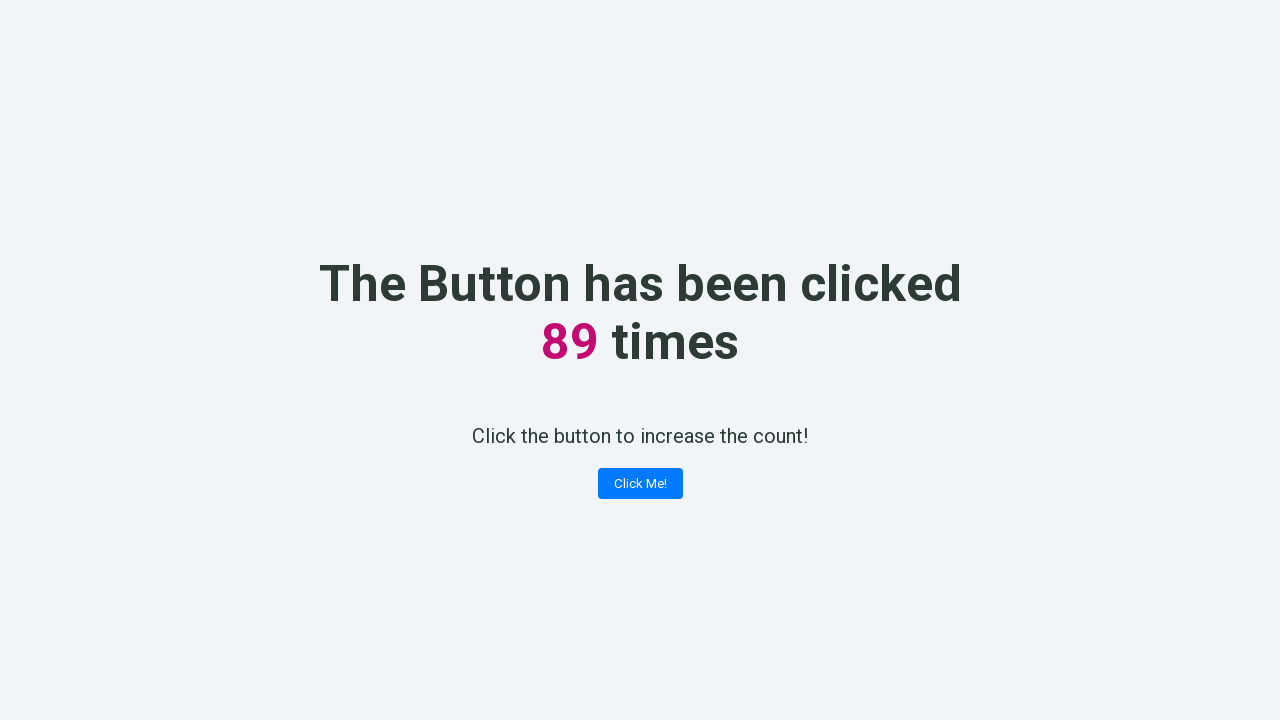

Retrieved counter text: 89
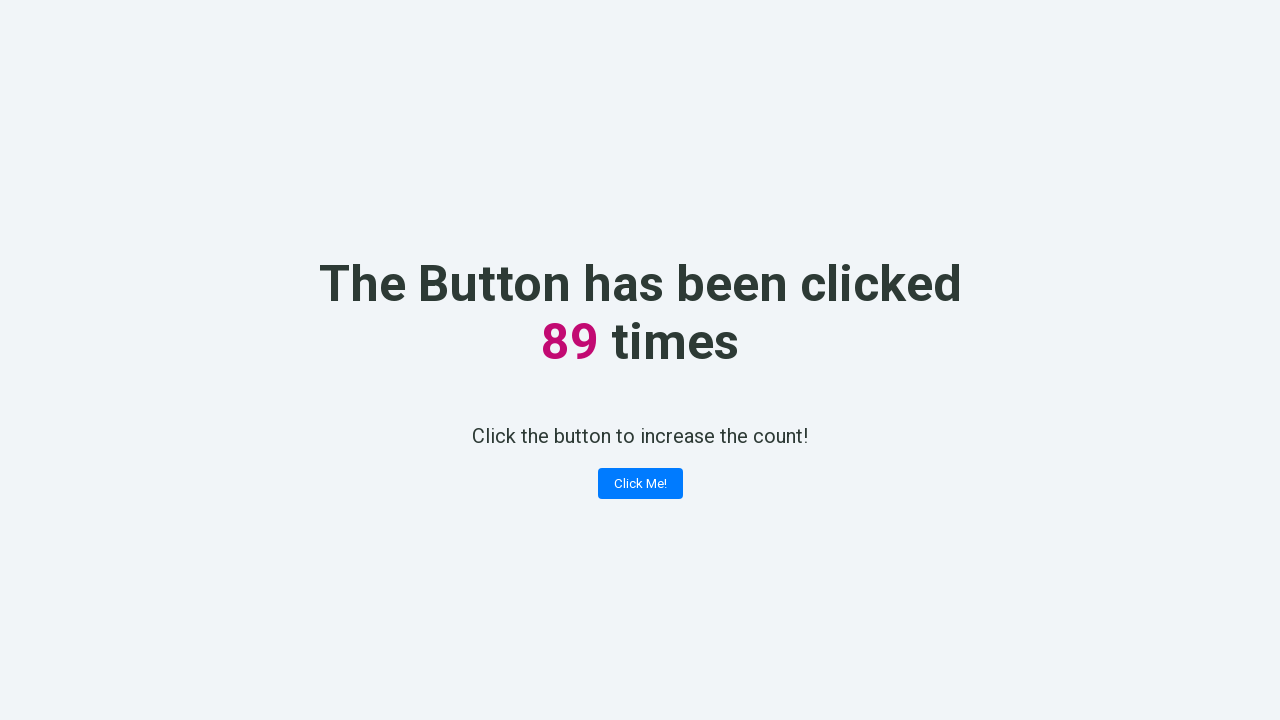

Clicked the counter button (iteration 90) at (640, 484) on button.button
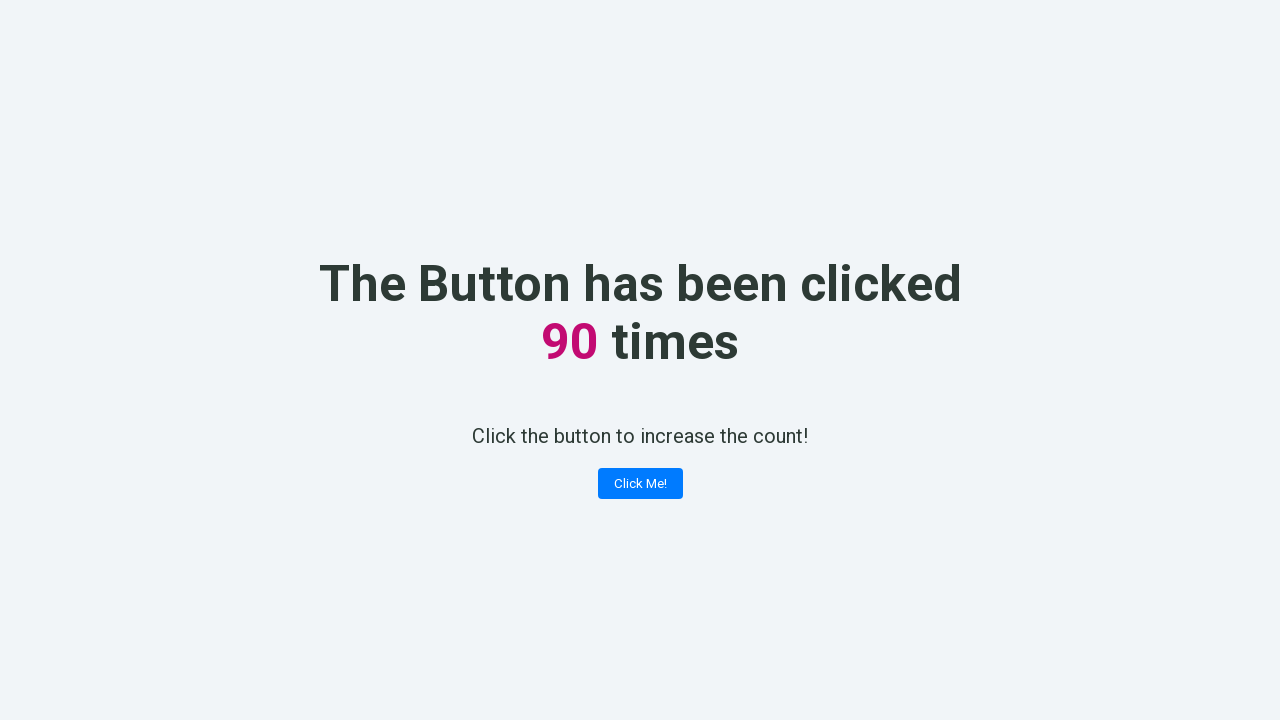

Retrieved counter text: 90
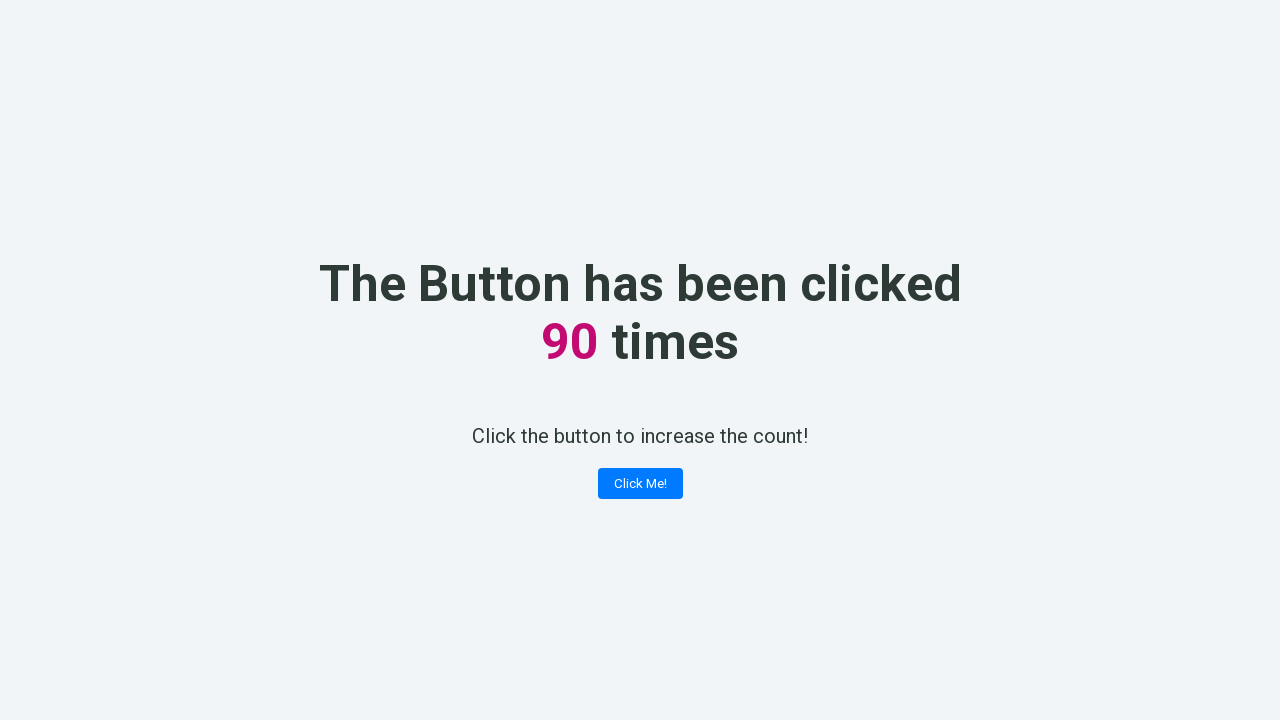

Clicked the counter button (iteration 91) at (640, 484) on button.button
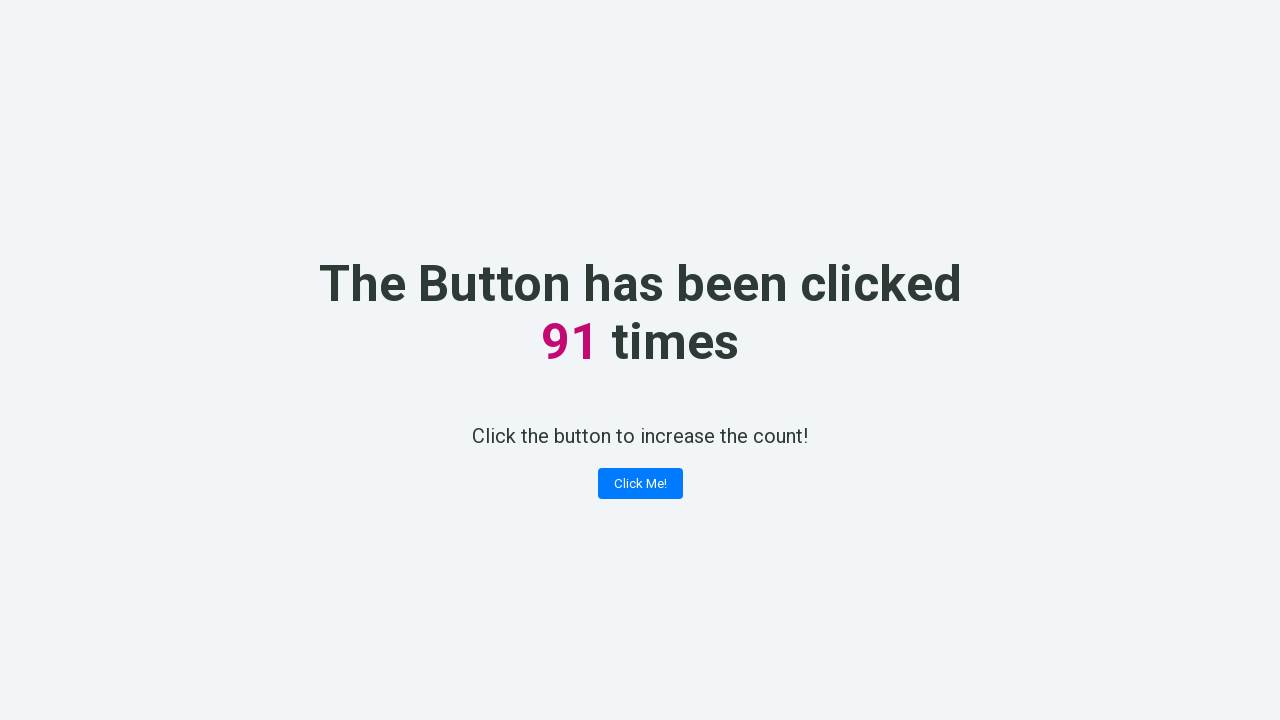

Retrieved counter text: 91
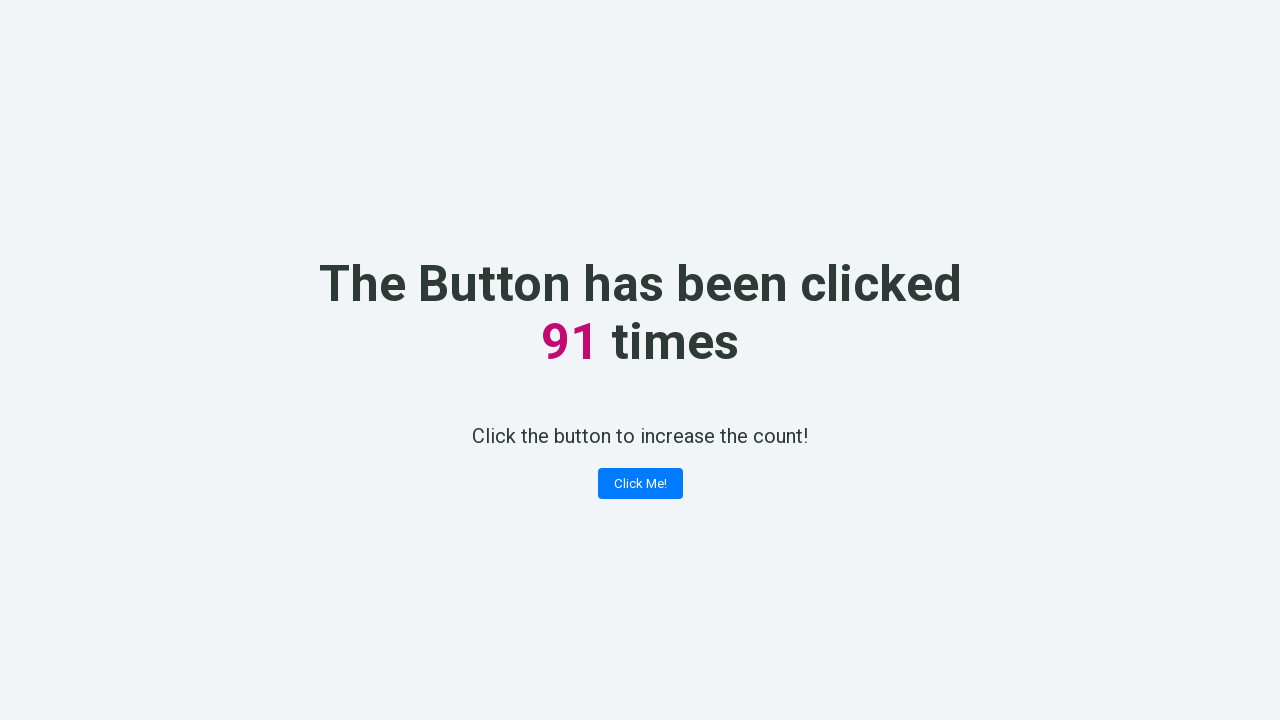

Clicked the counter button (iteration 92) at (640, 484) on button.button
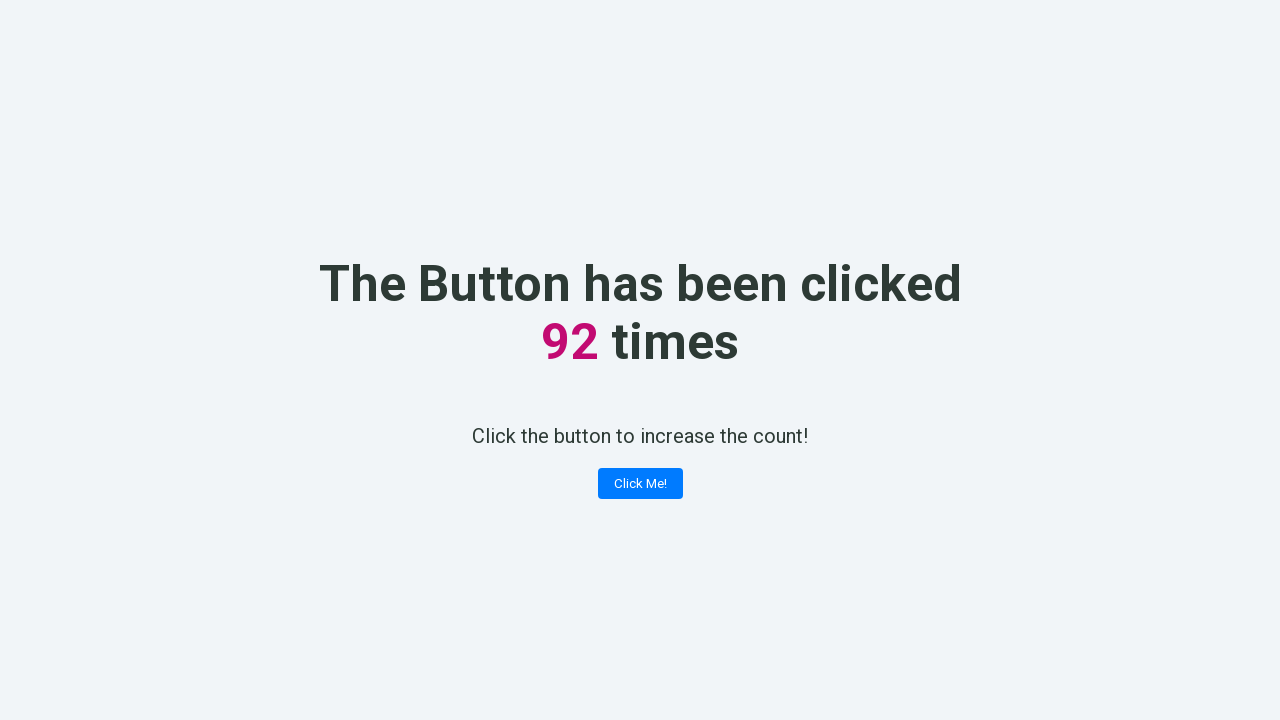

Retrieved counter text: 92
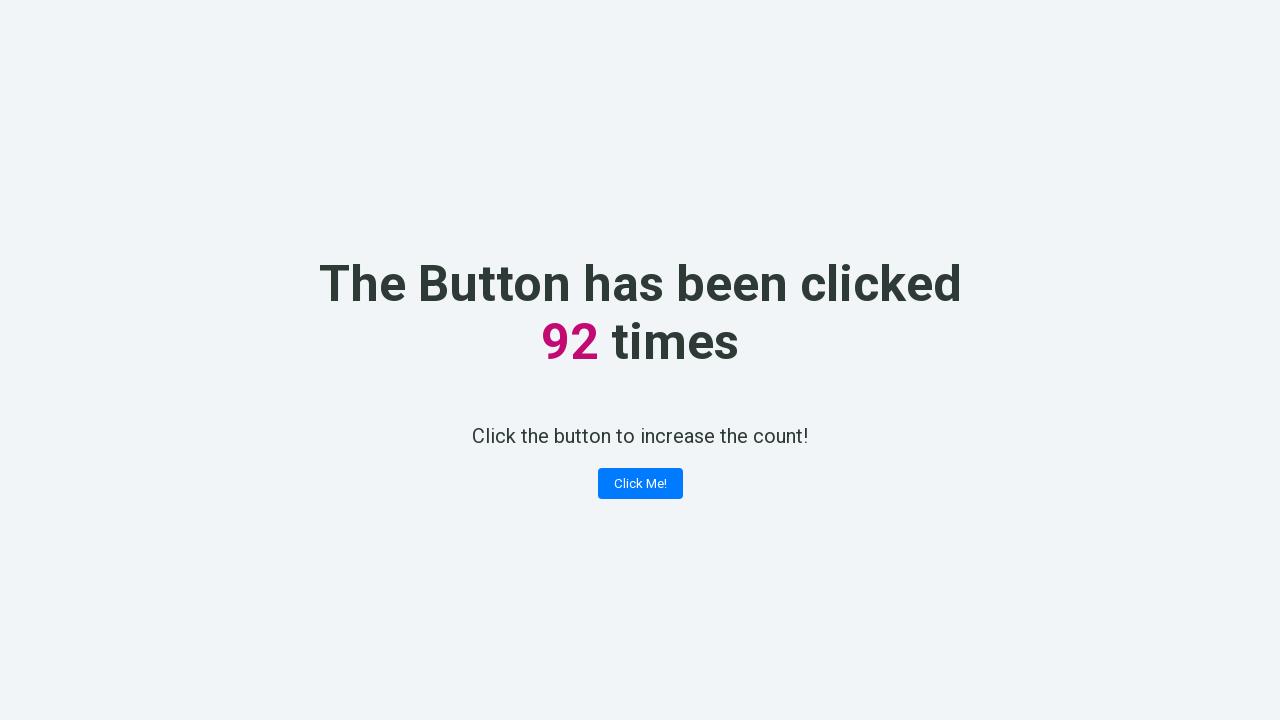

Clicked the counter button (iteration 93) at (640, 484) on button.button
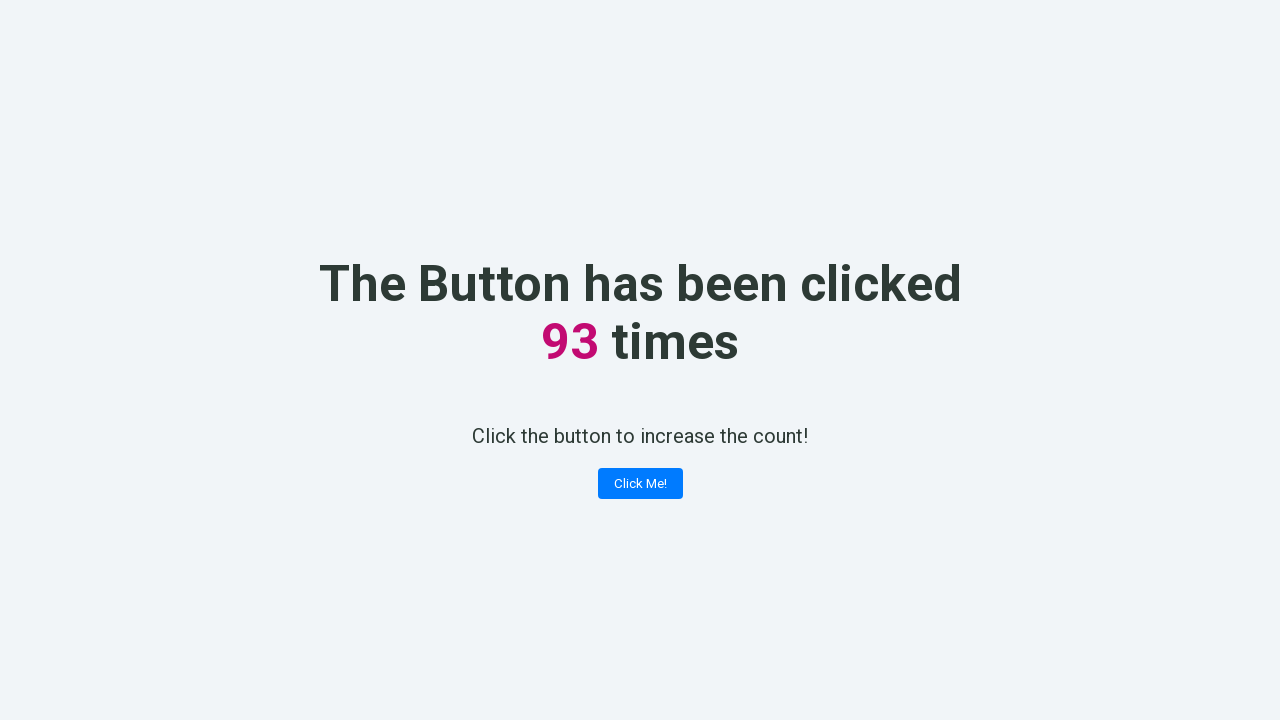

Retrieved counter text: 93
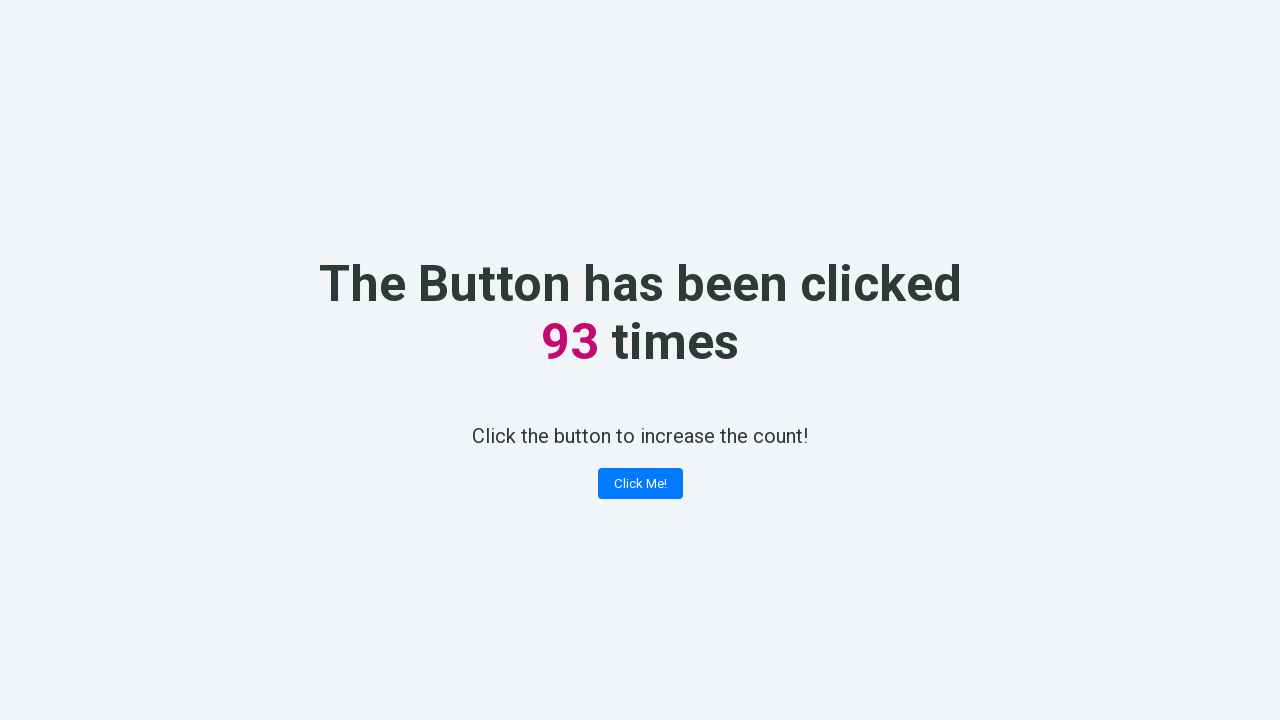

Clicked the counter button (iteration 94) at (640, 484) on button.button
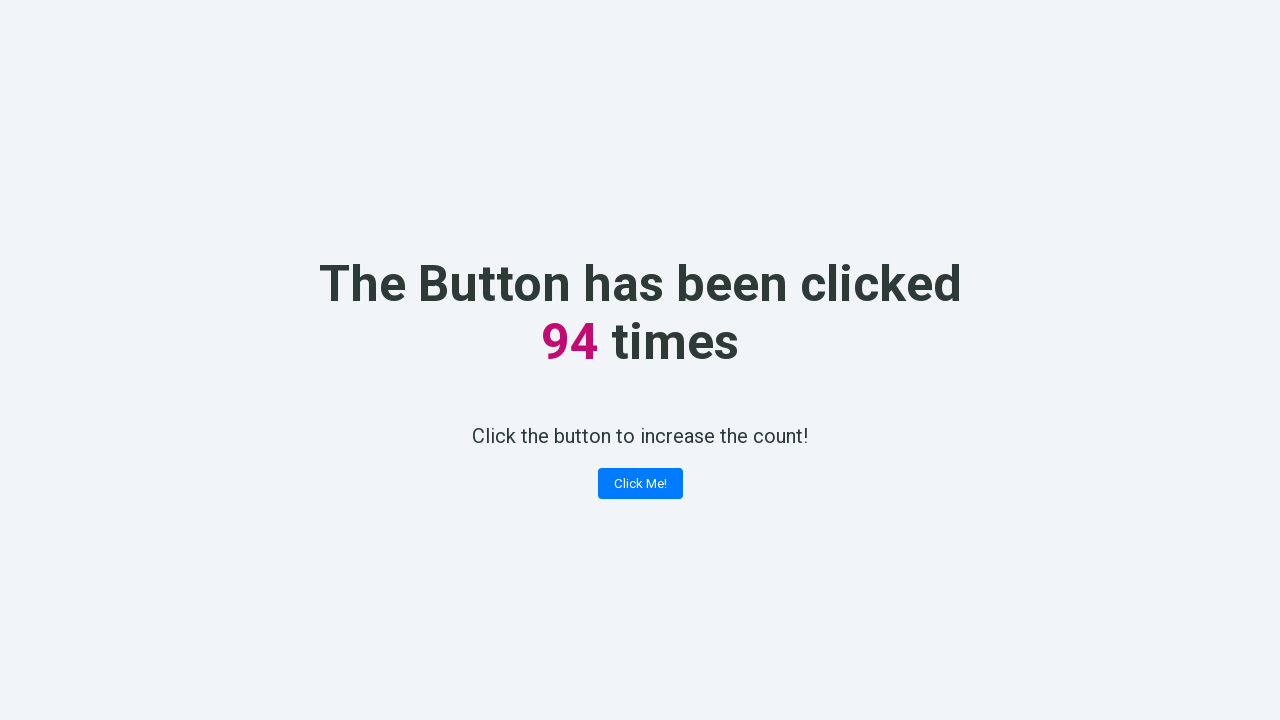

Retrieved counter text: 94
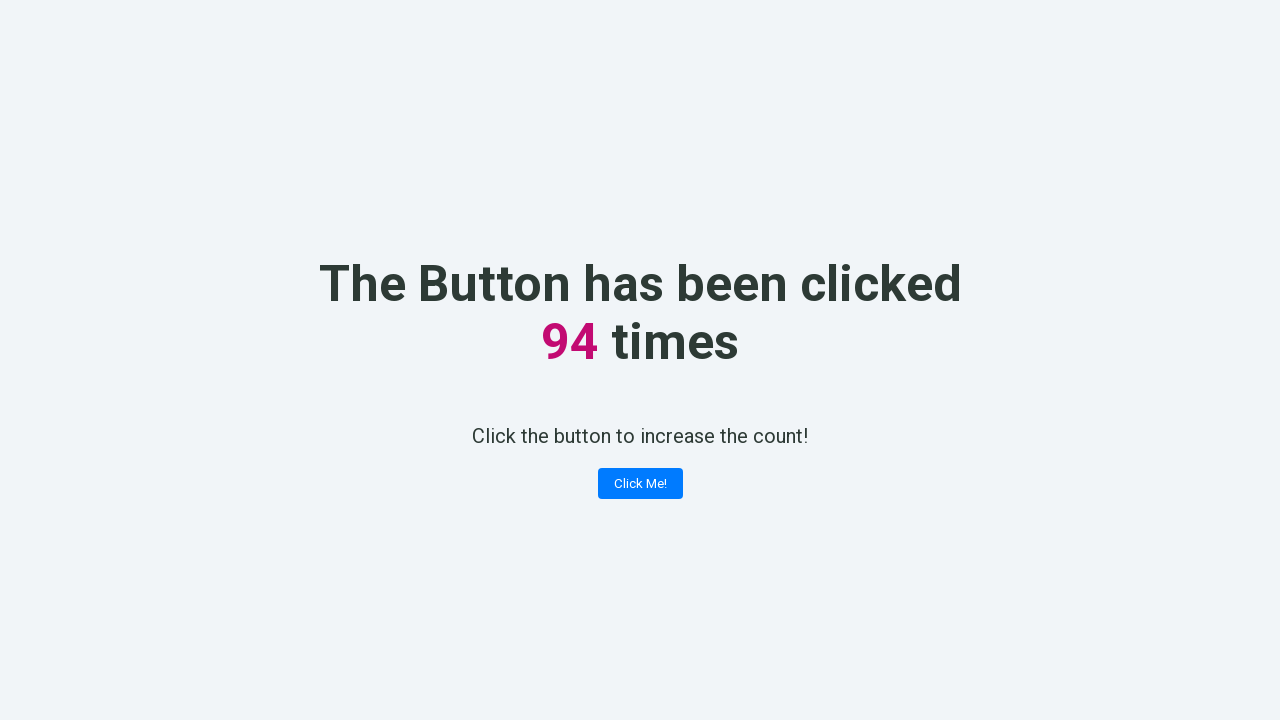

Clicked the counter button (iteration 95) at (640, 484) on button.button
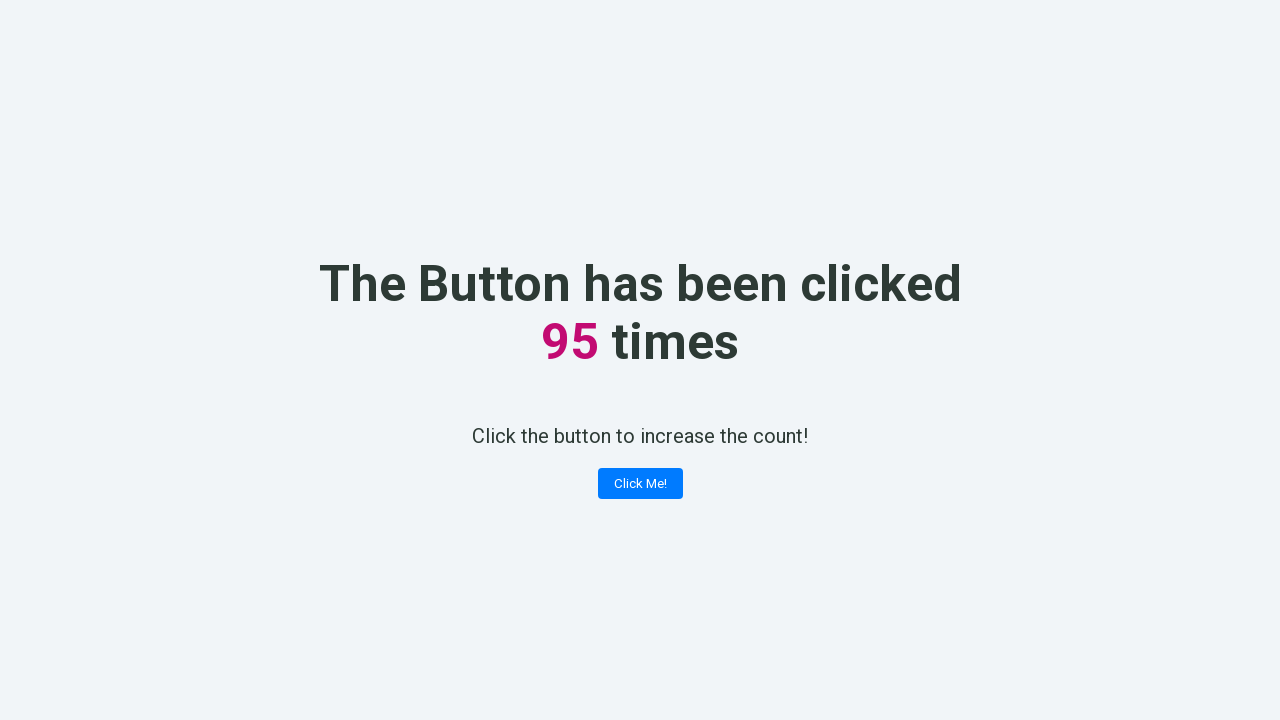

Retrieved counter text: 95
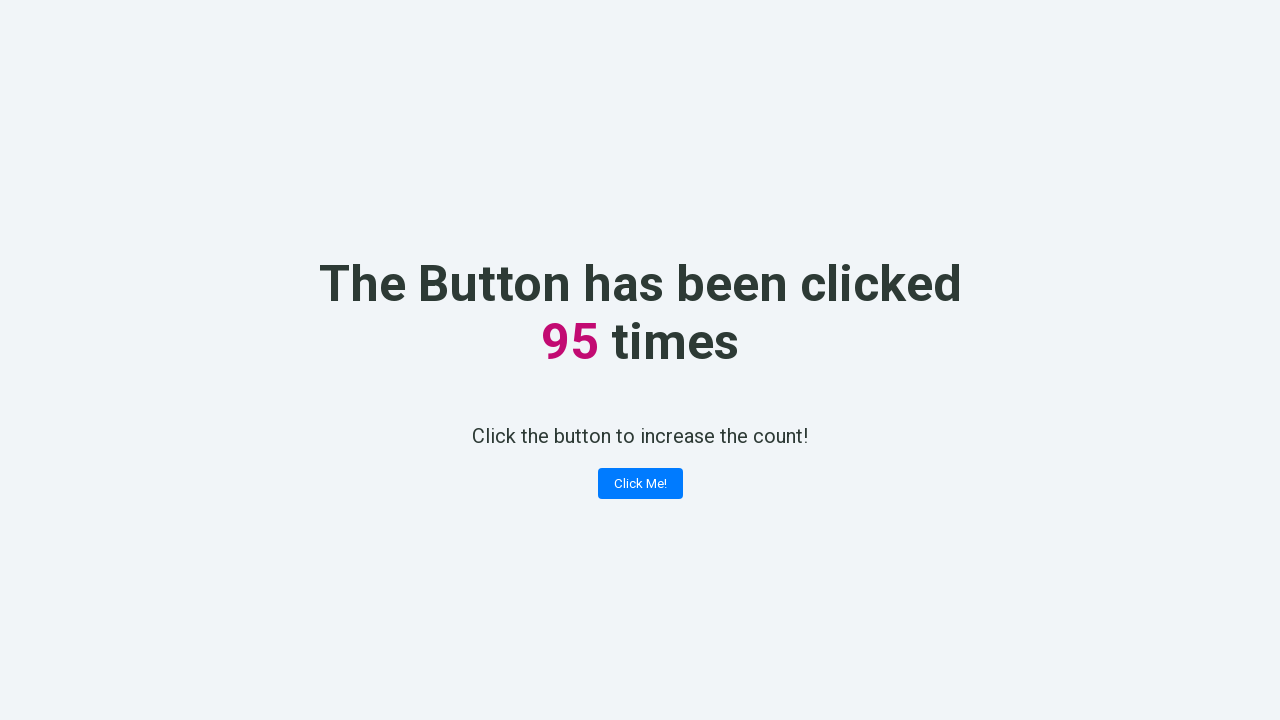

Clicked the counter button (iteration 96) at (640, 484) on button.button
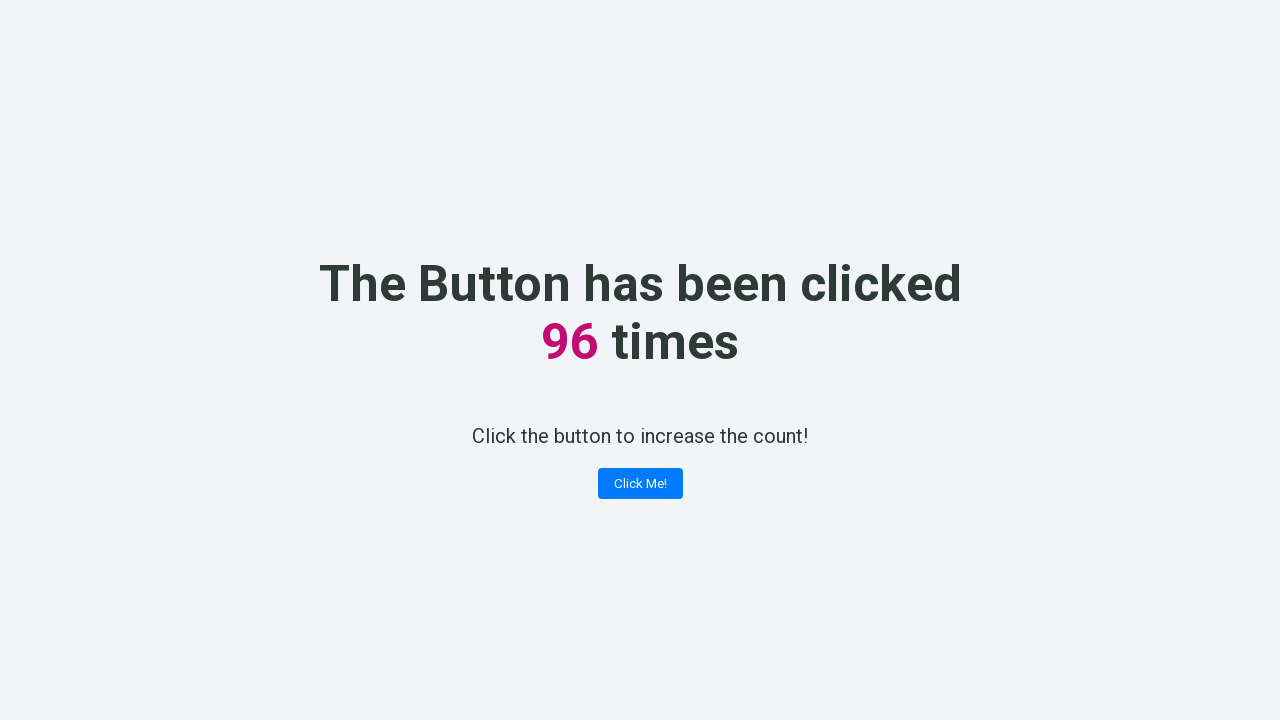

Retrieved counter text: 96
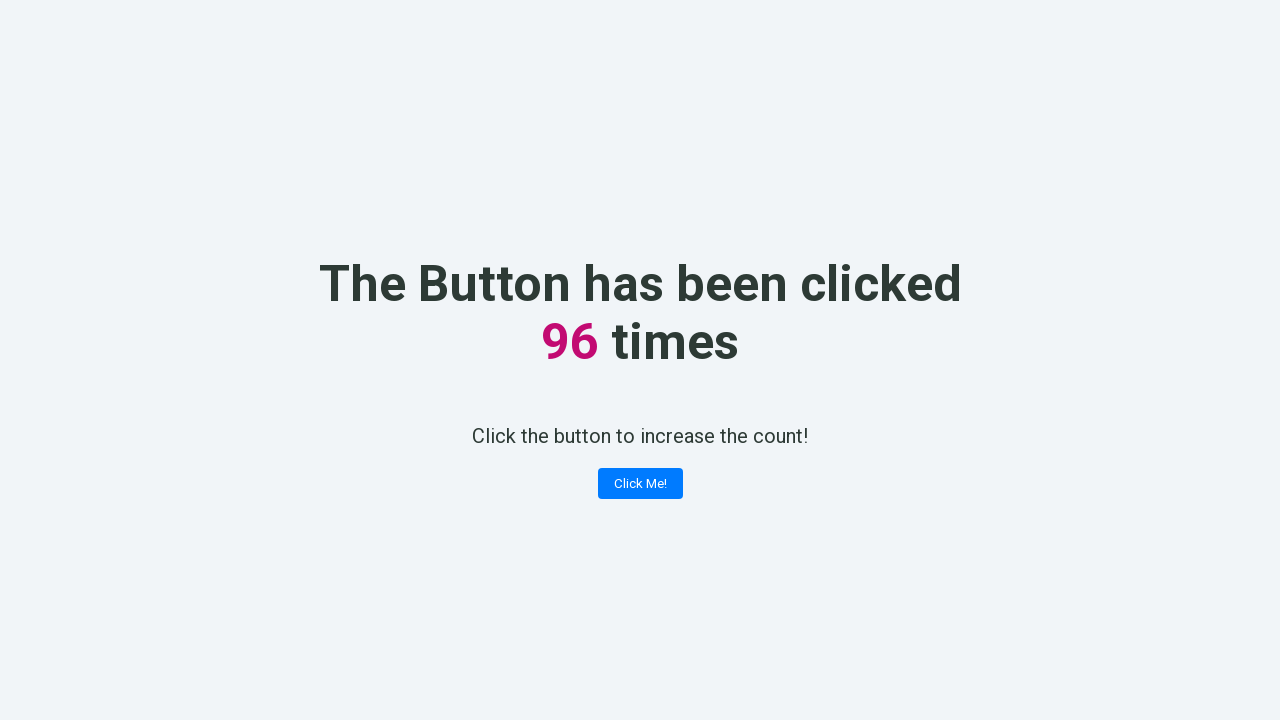

Clicked the counter button (iteration 97) at (640, 484) on button.button
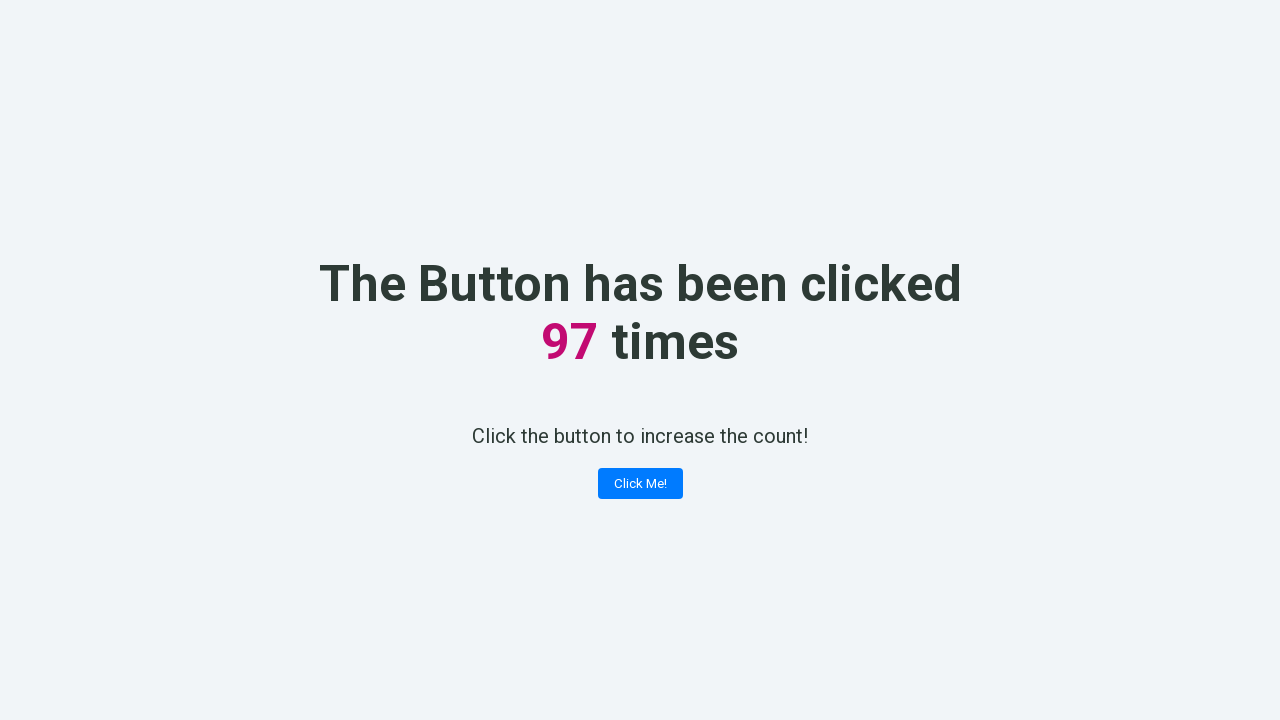

Retrieved counter text: 97
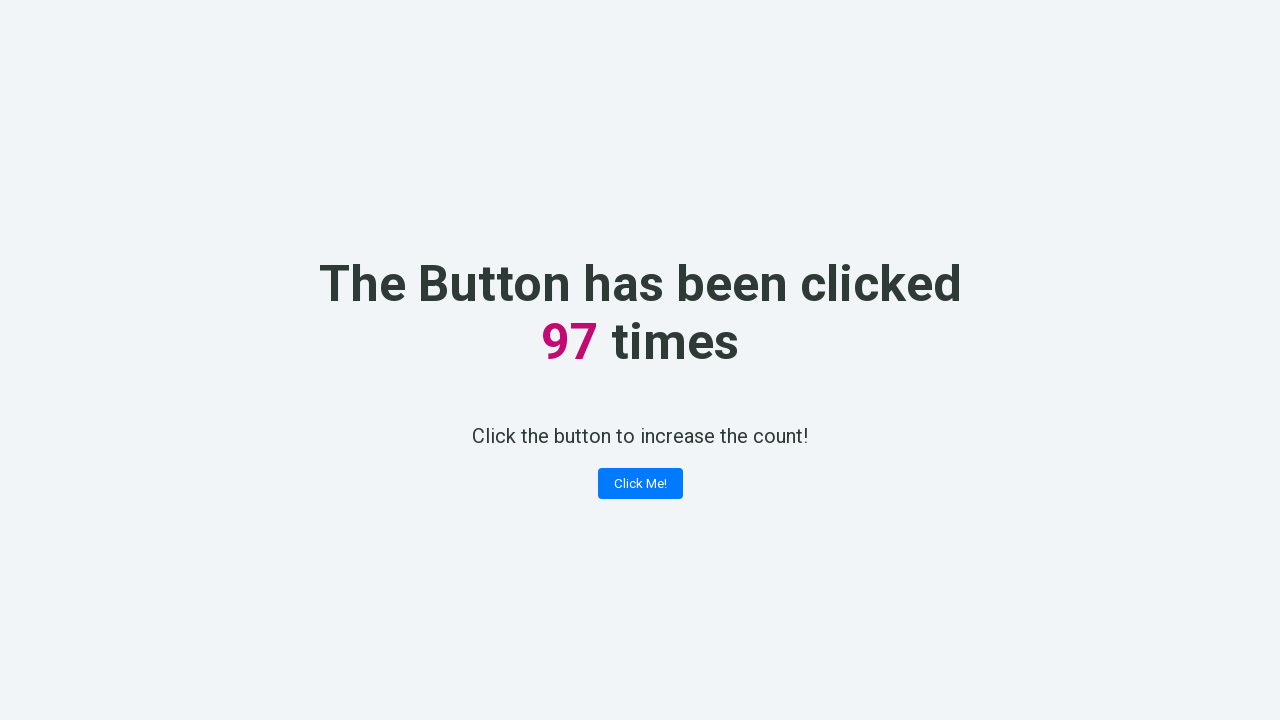

Clicked the counter button (iteration 98) at (640, 484) on button.button
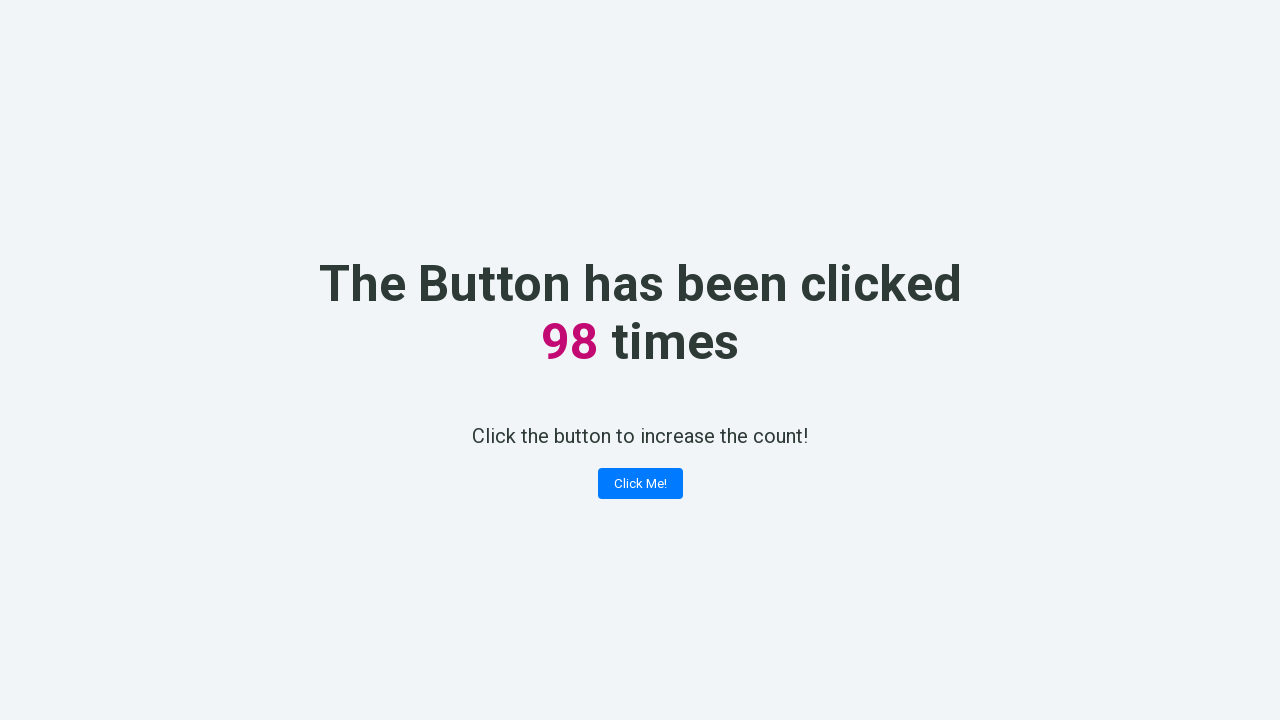

Retrieved counter text: 98
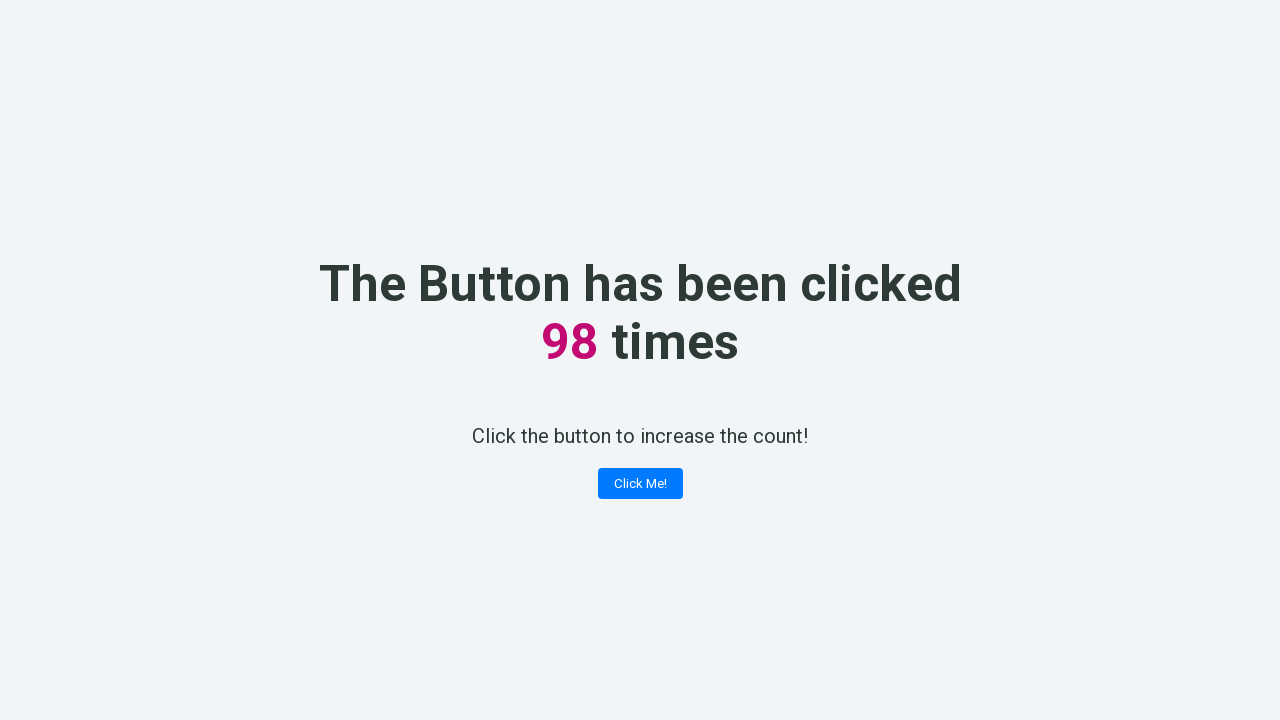

Clicked the counter button (iteration 99) at (640, 484) on button.button
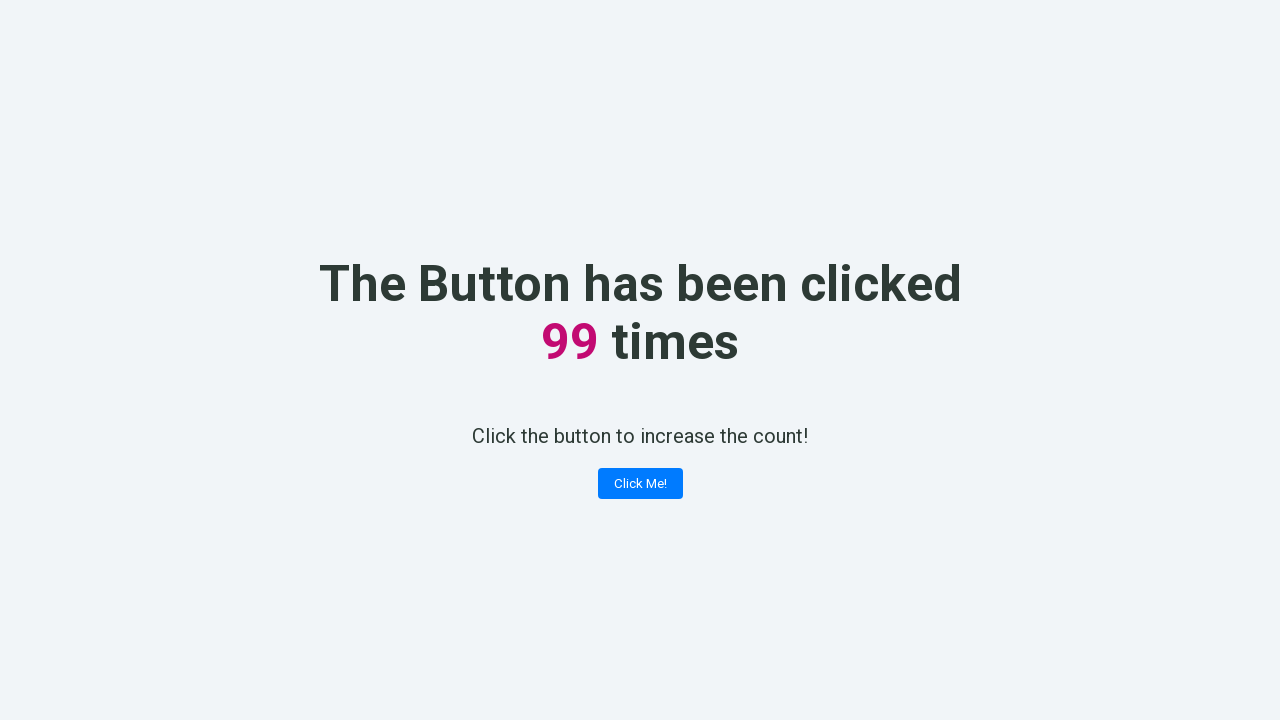

Retrieved counter text: 99
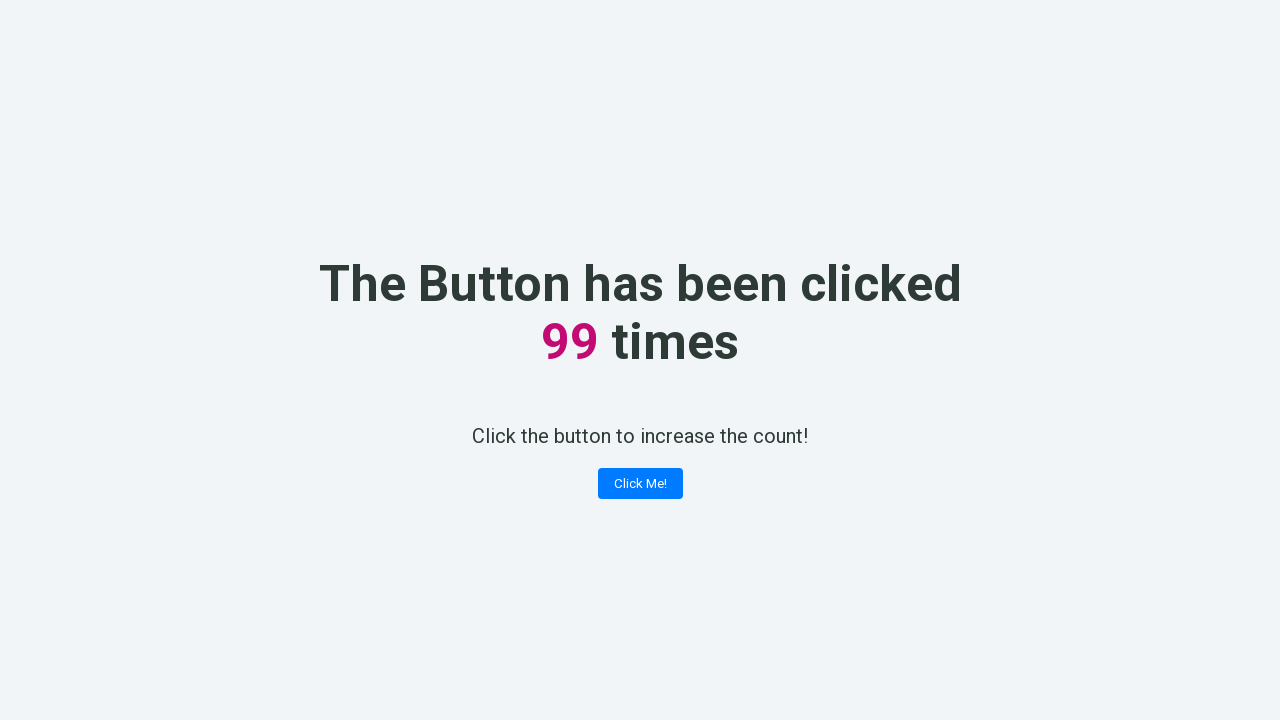

Clicked the counter button (iteration 100) at (640, 484) on button.button
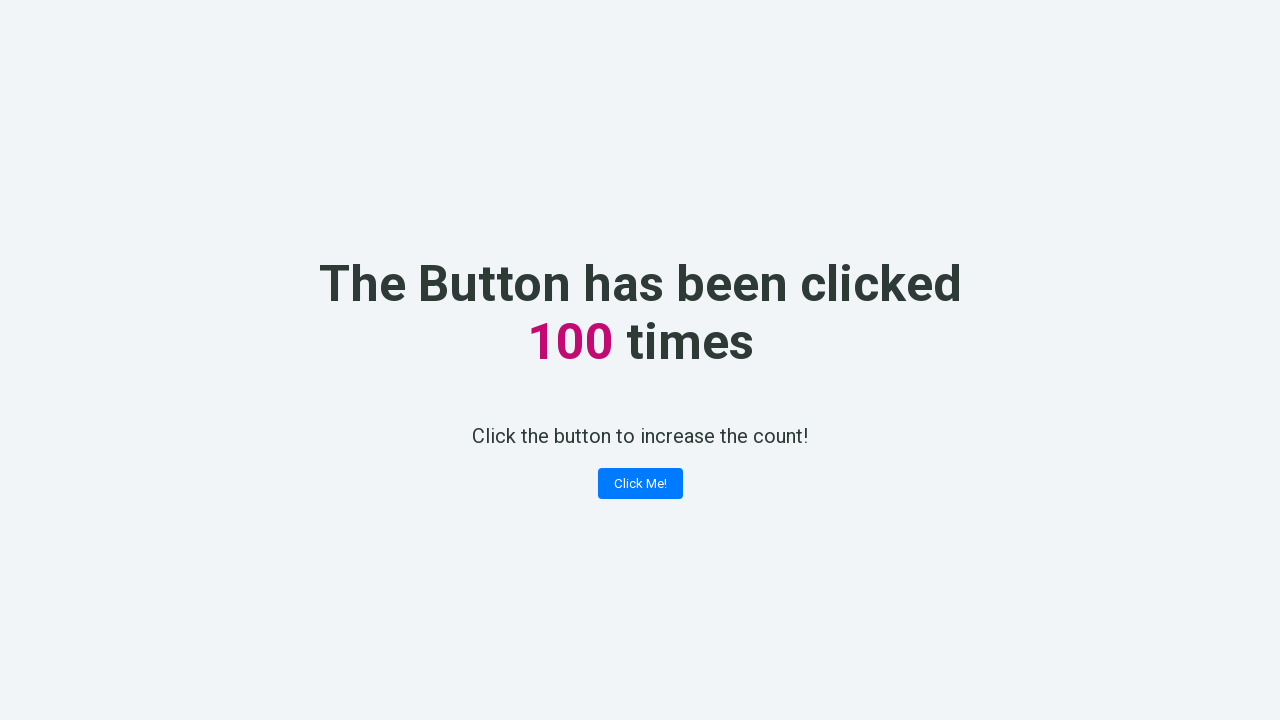

Retrieved counter text: 100
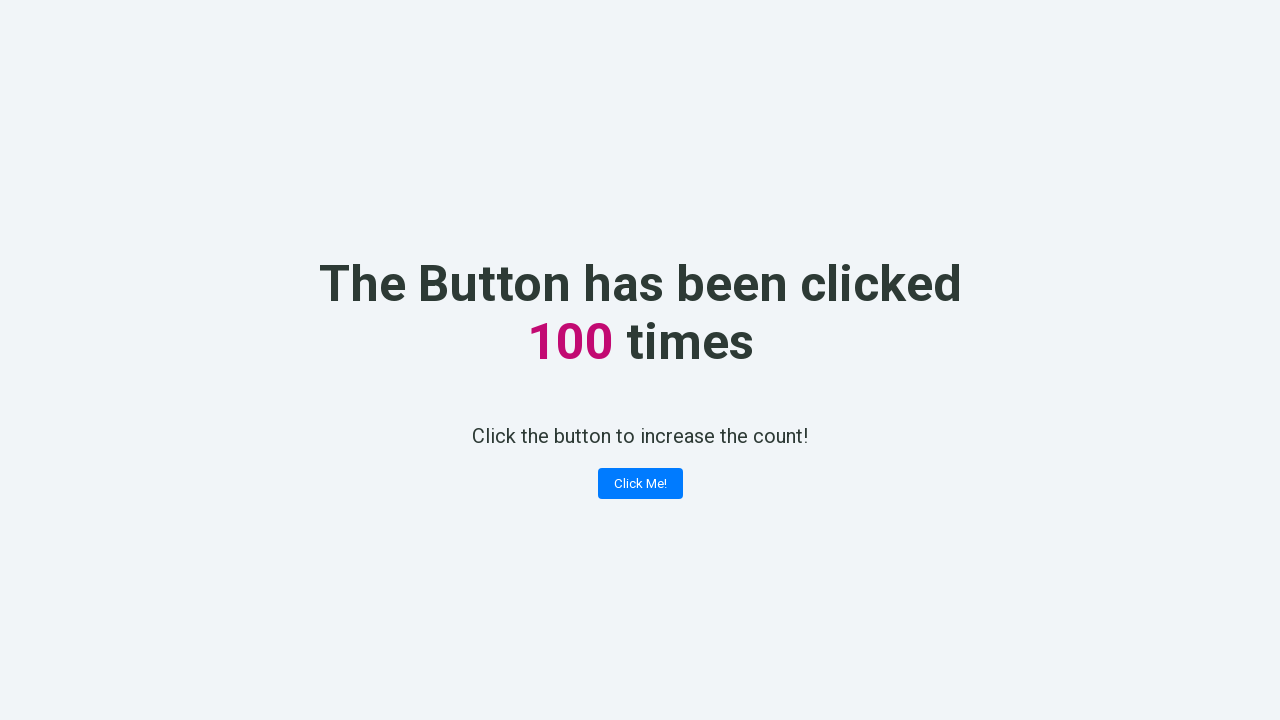

Verified: Click Counter App is working as expected - all 100 clicks counted correctly
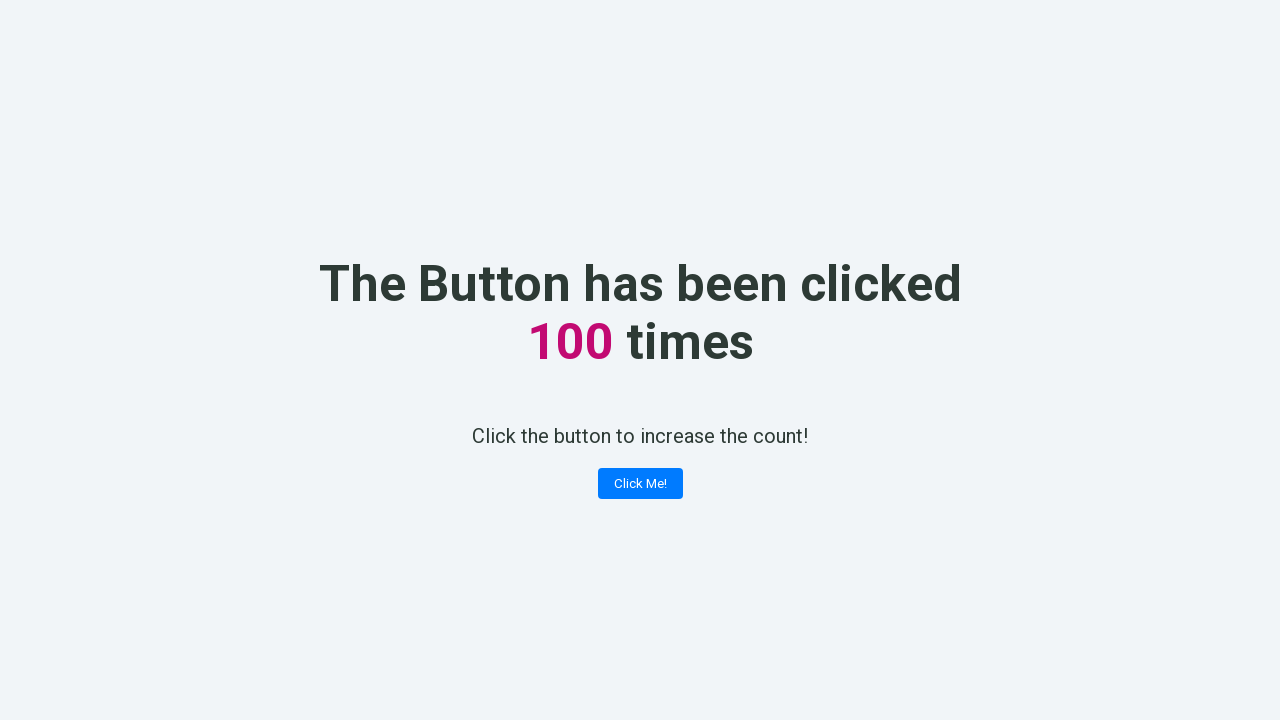

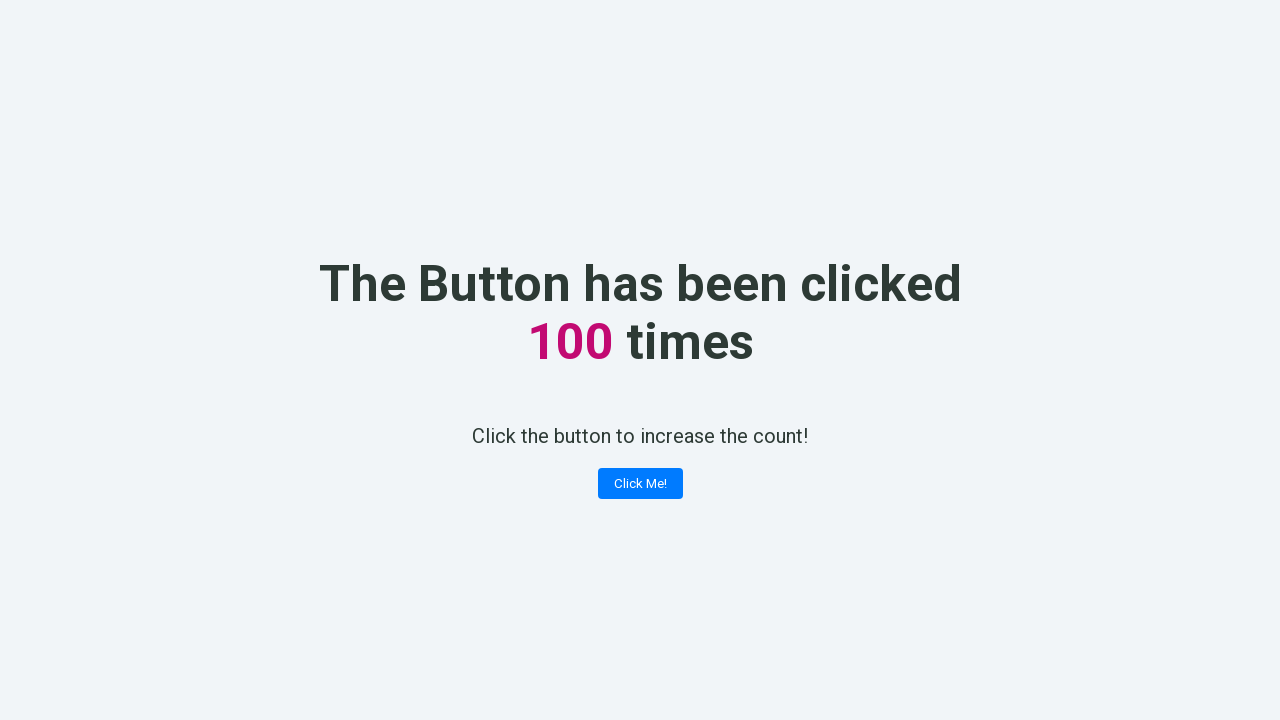